Navigates to a download page and clicks on all available download links to initiate file downloads

Starting URL: https://the-internet.herokuapp.com/download

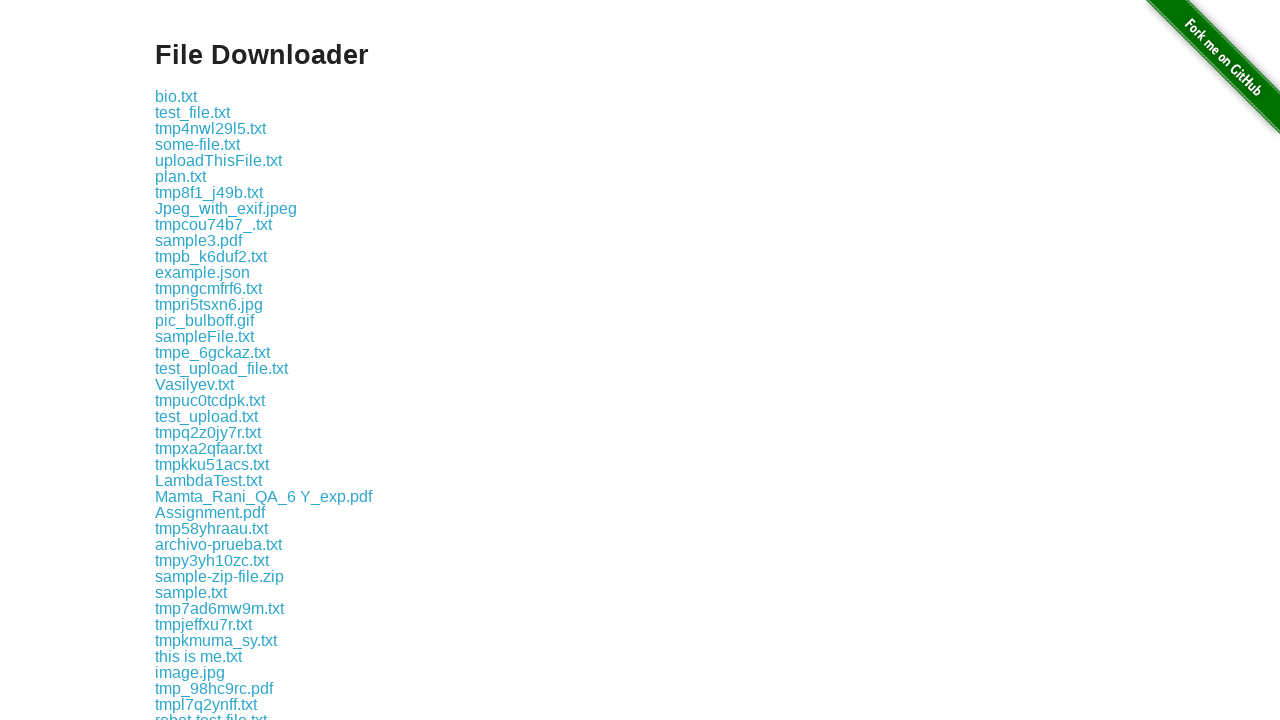

Waited for download links to be visible on the page
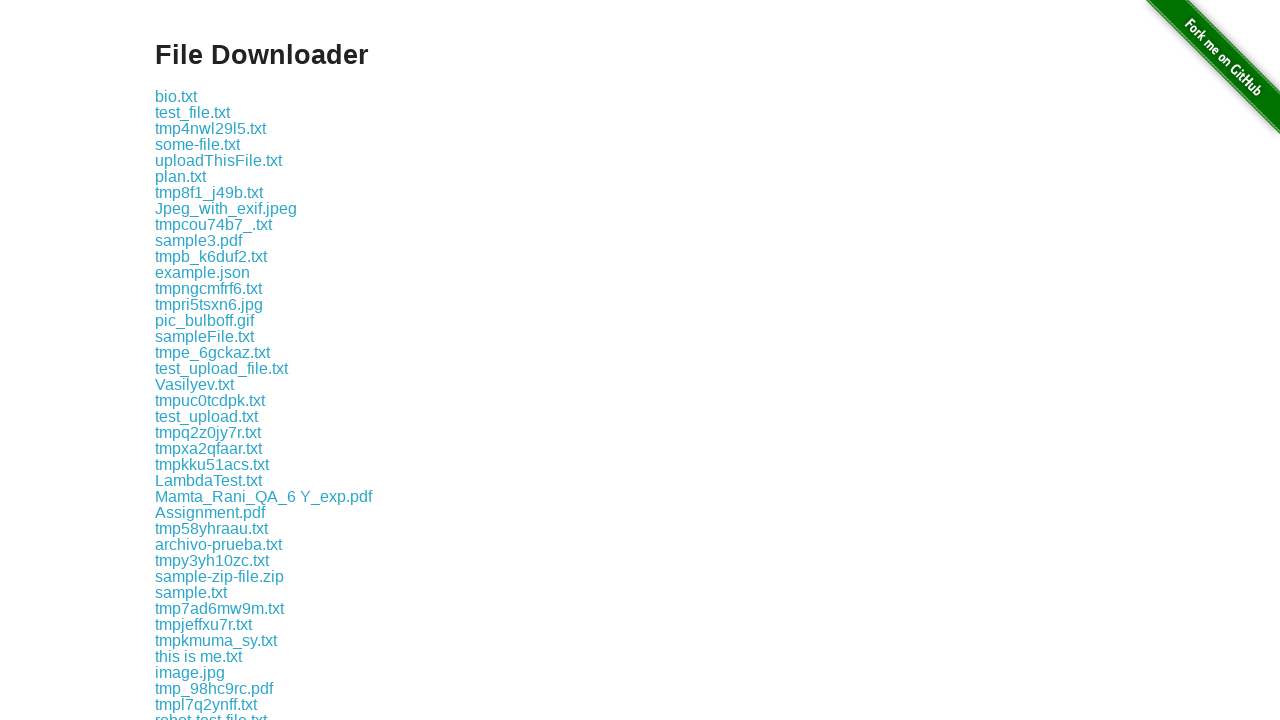

Found all download links on the page
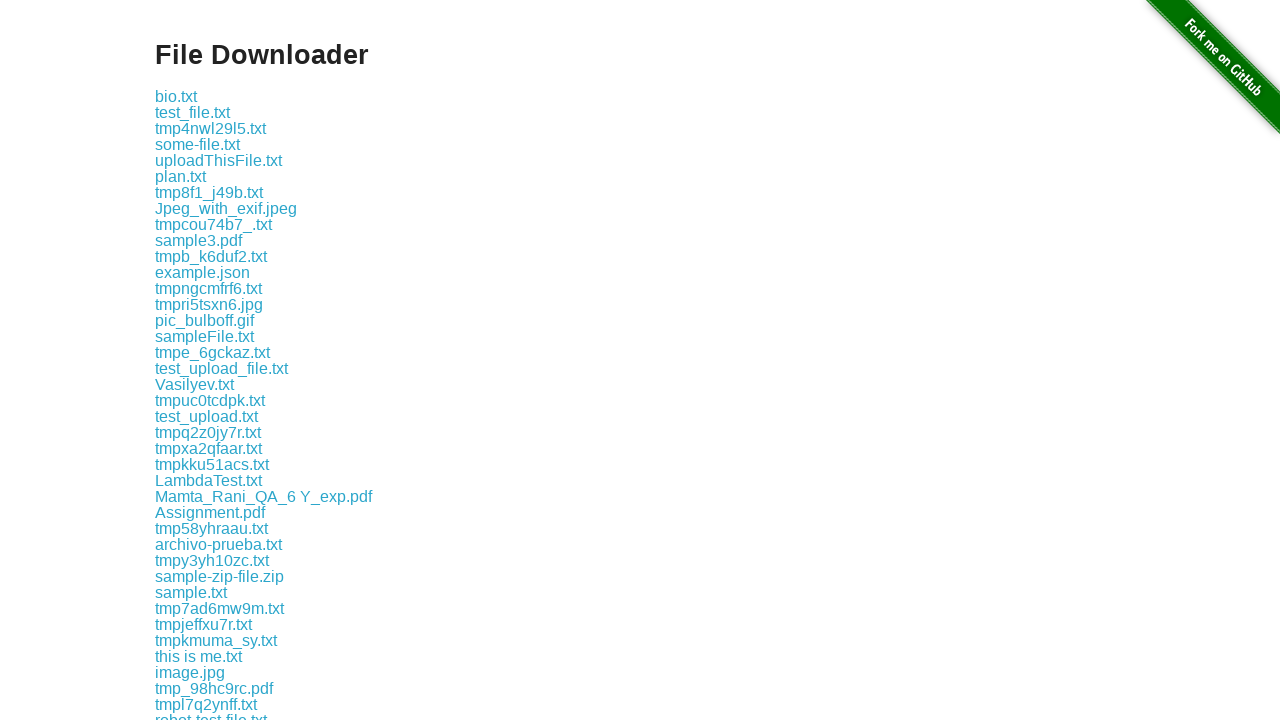

Clicked a download link to initiate file download at (176, 96) on div#content a >> nth=0
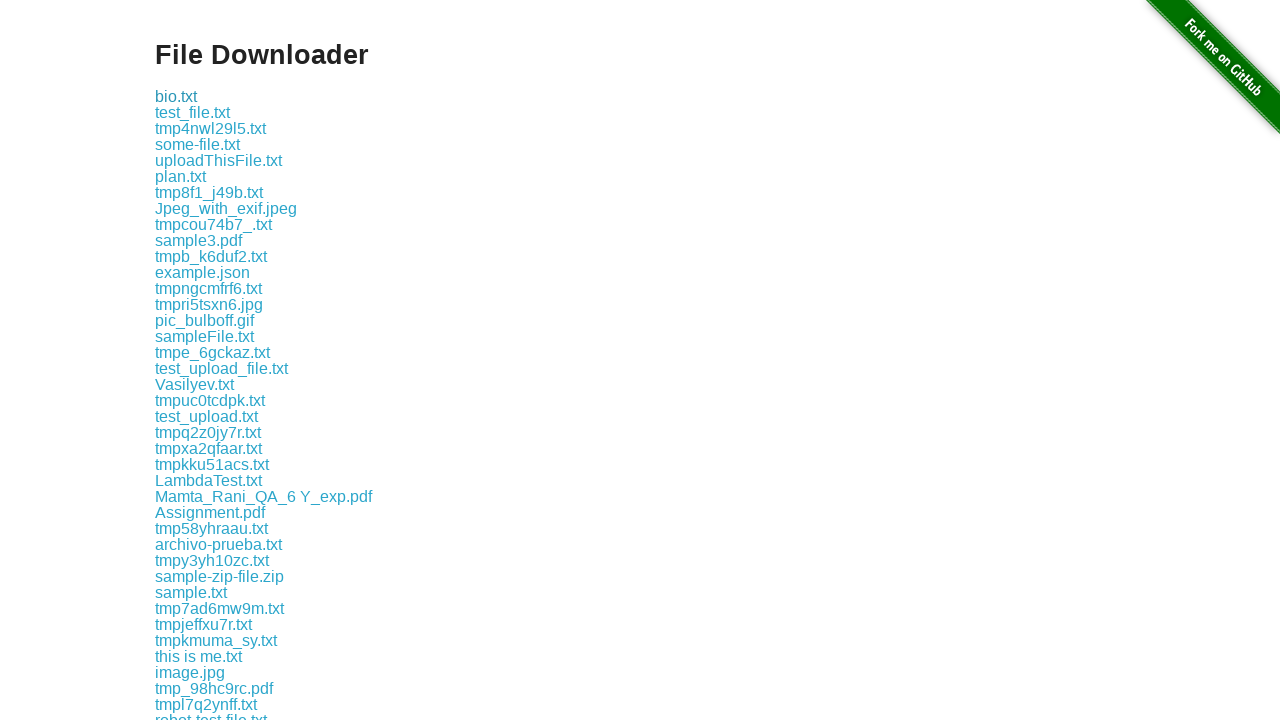

Download initiated and captured
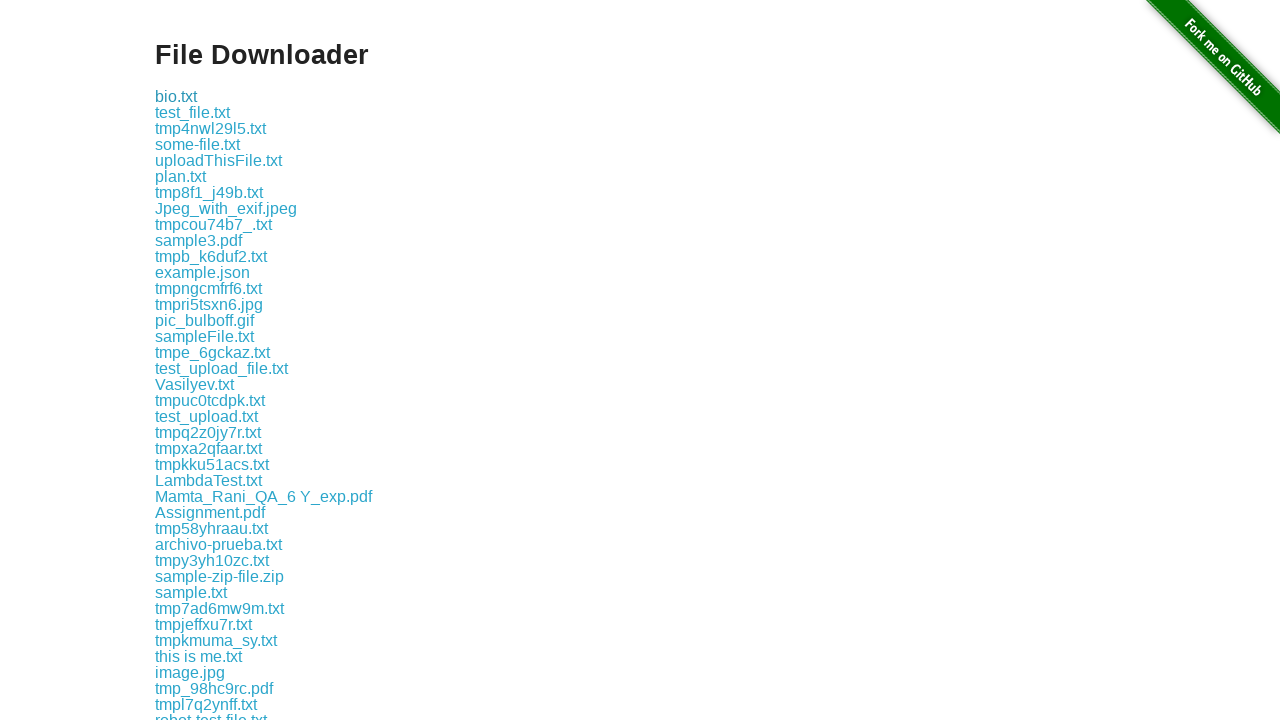

Clicked a download link to initiate file download at (192, 112) on div#content a >> nth=1
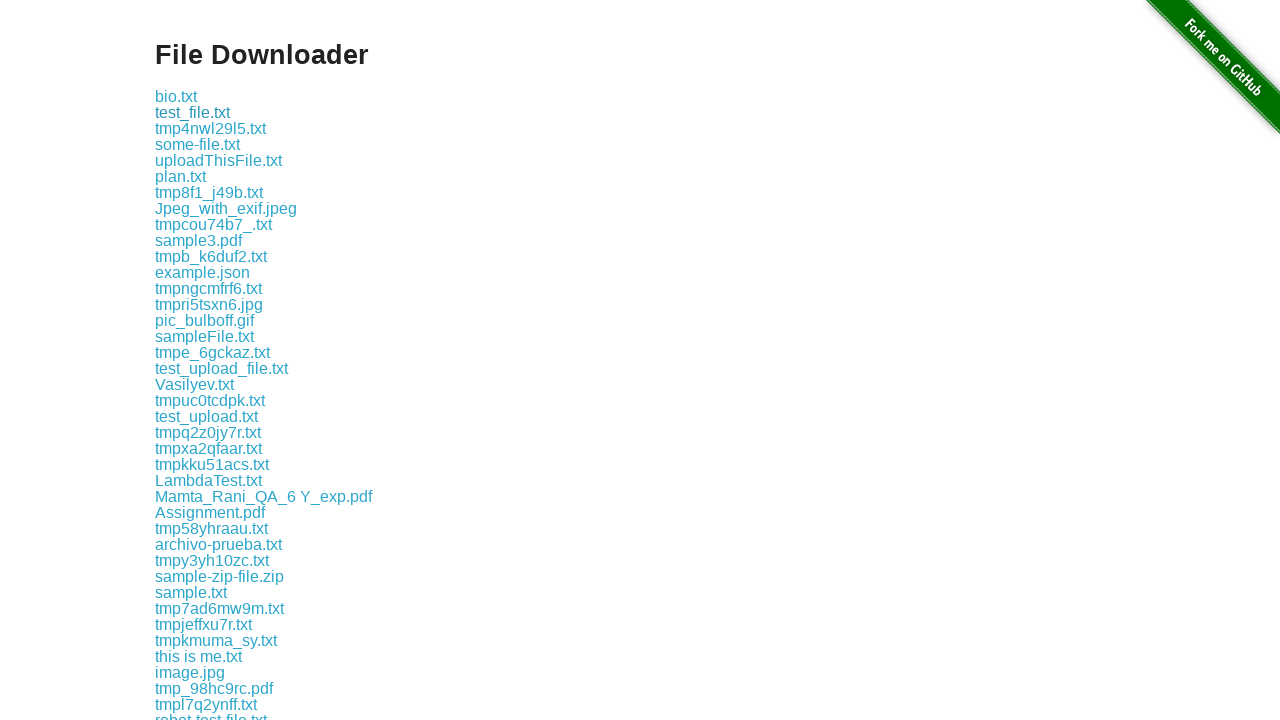

Download initiated and captured
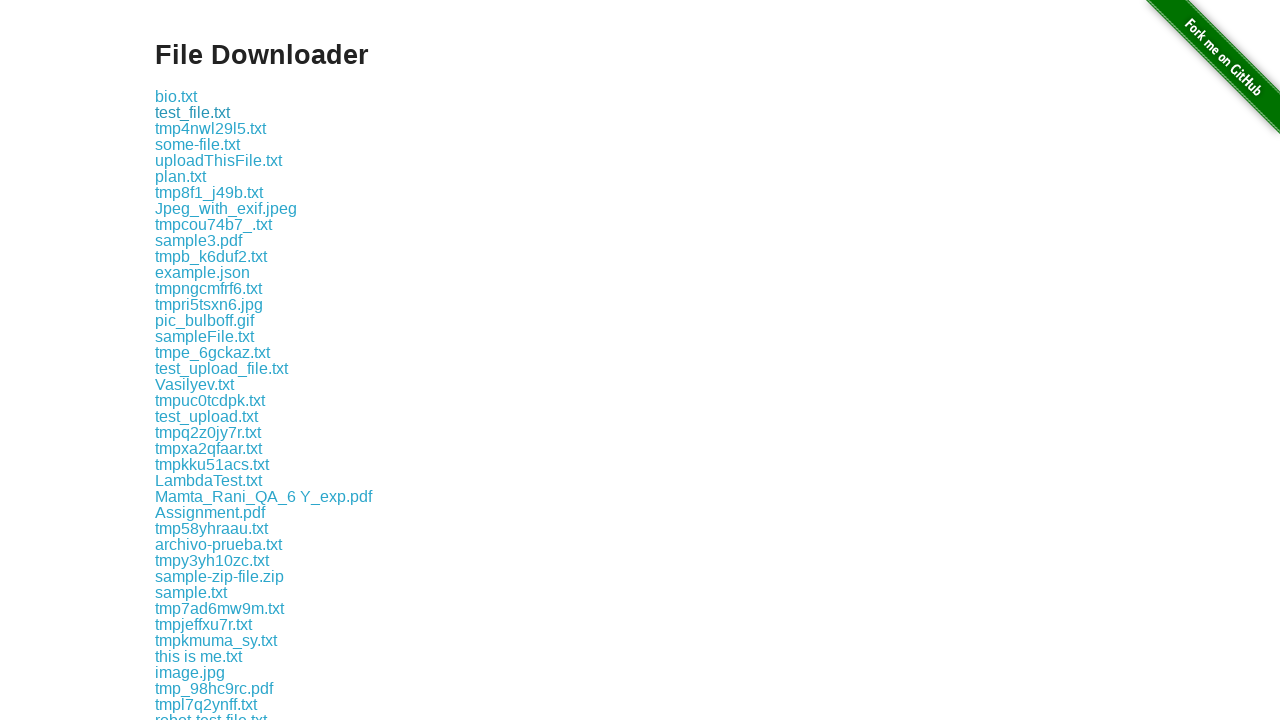

Clicked a download link to initiate file download at (210, 128) on div#content a >> nth=2
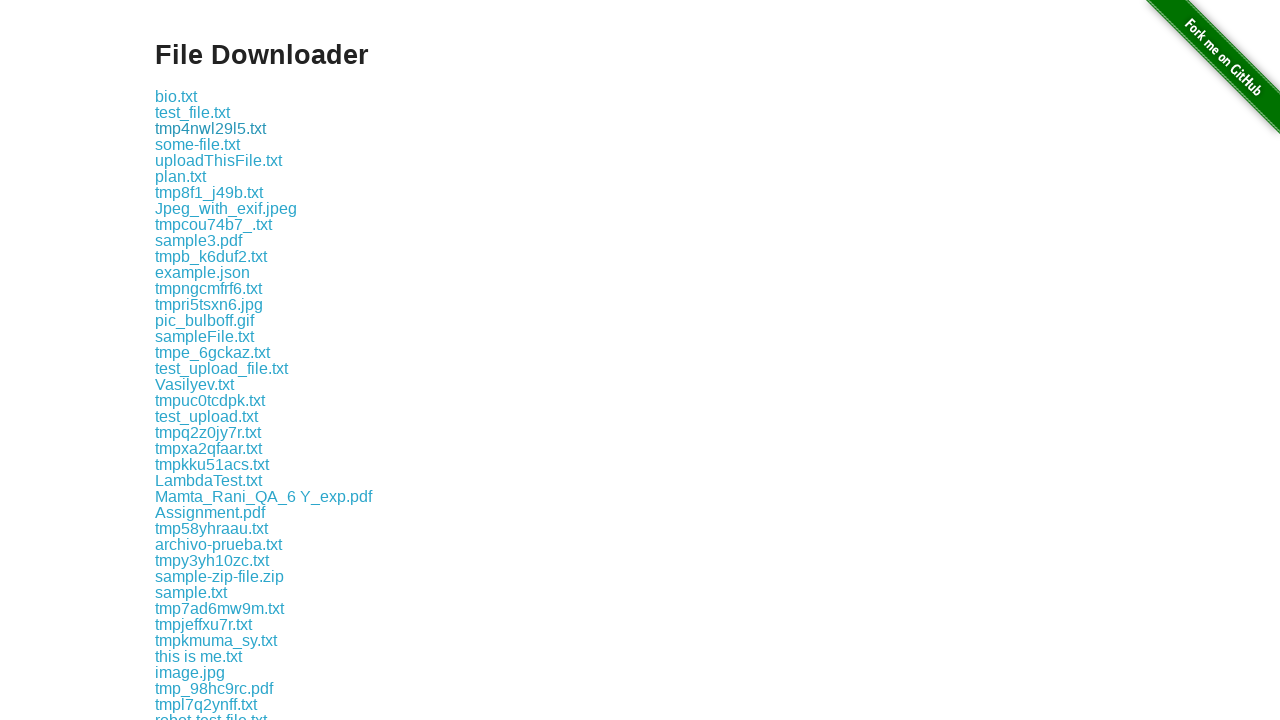

Download initiated and captured
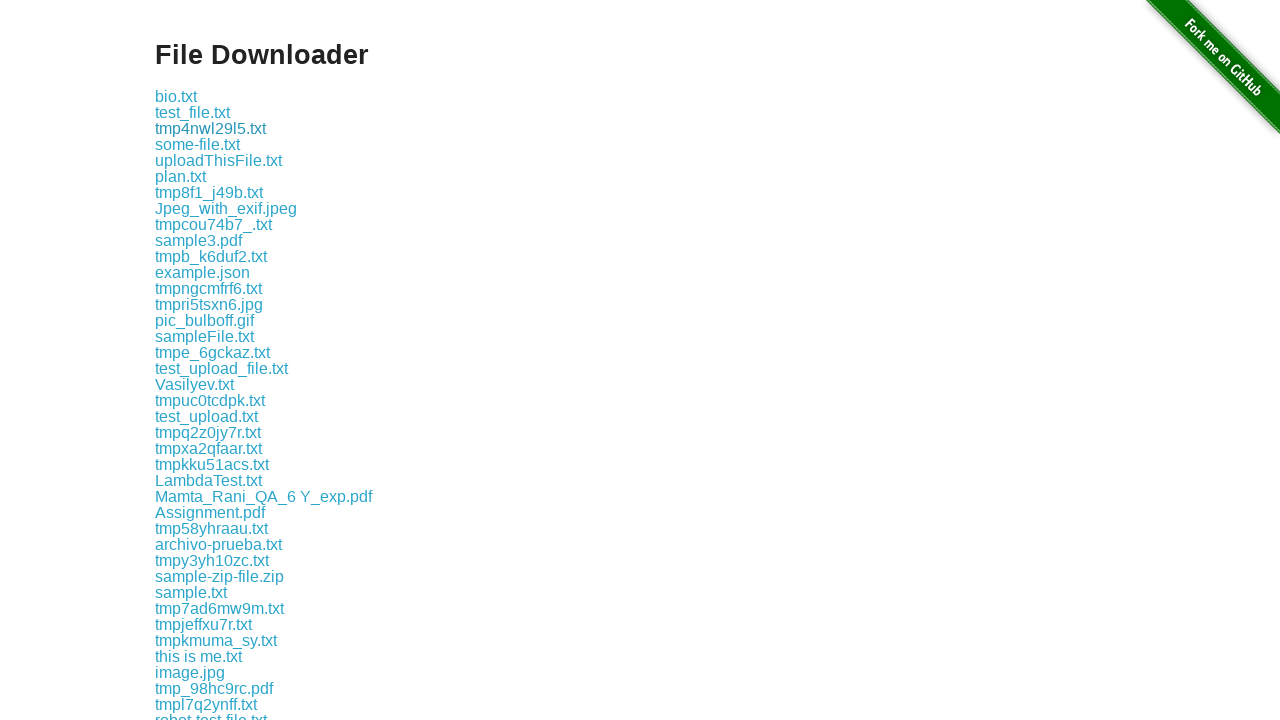

Clicked a download link to initiate file download at (198, 144) on div#content a >> nth=3
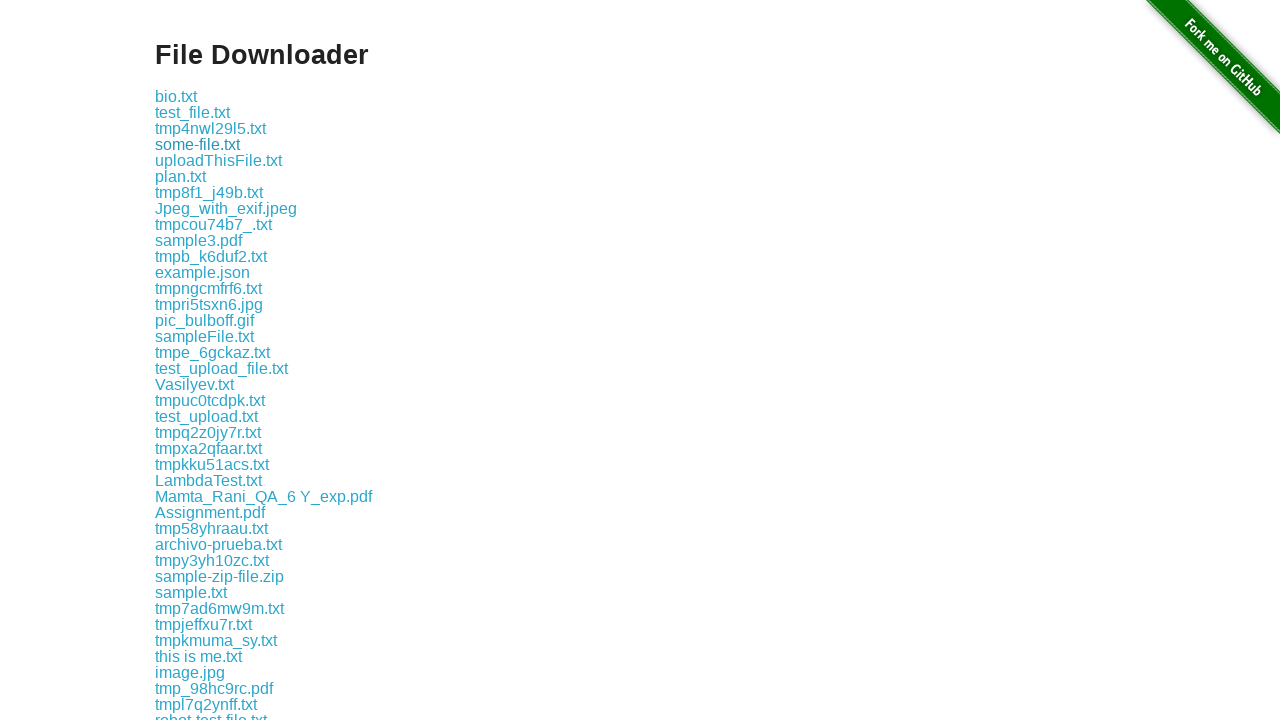

Download initiated and captured
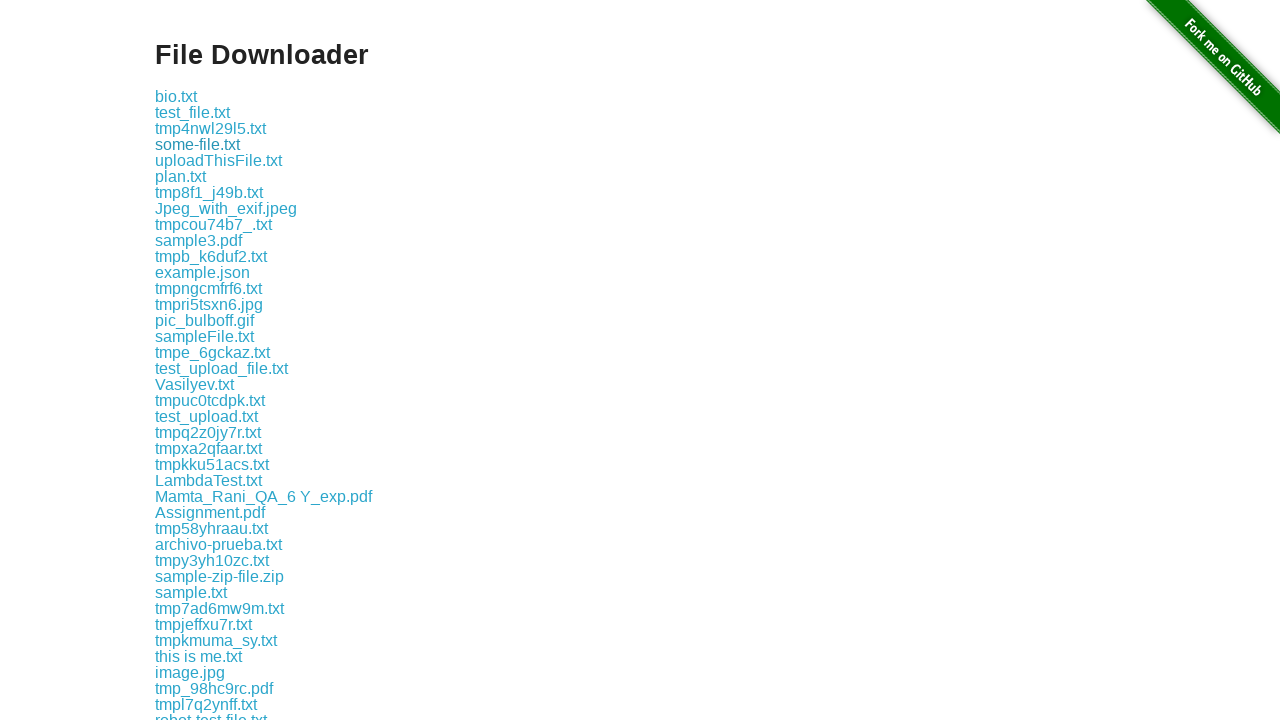

Clicked a download link to initiate file download at (218, 160) on div#content a >> nth=4
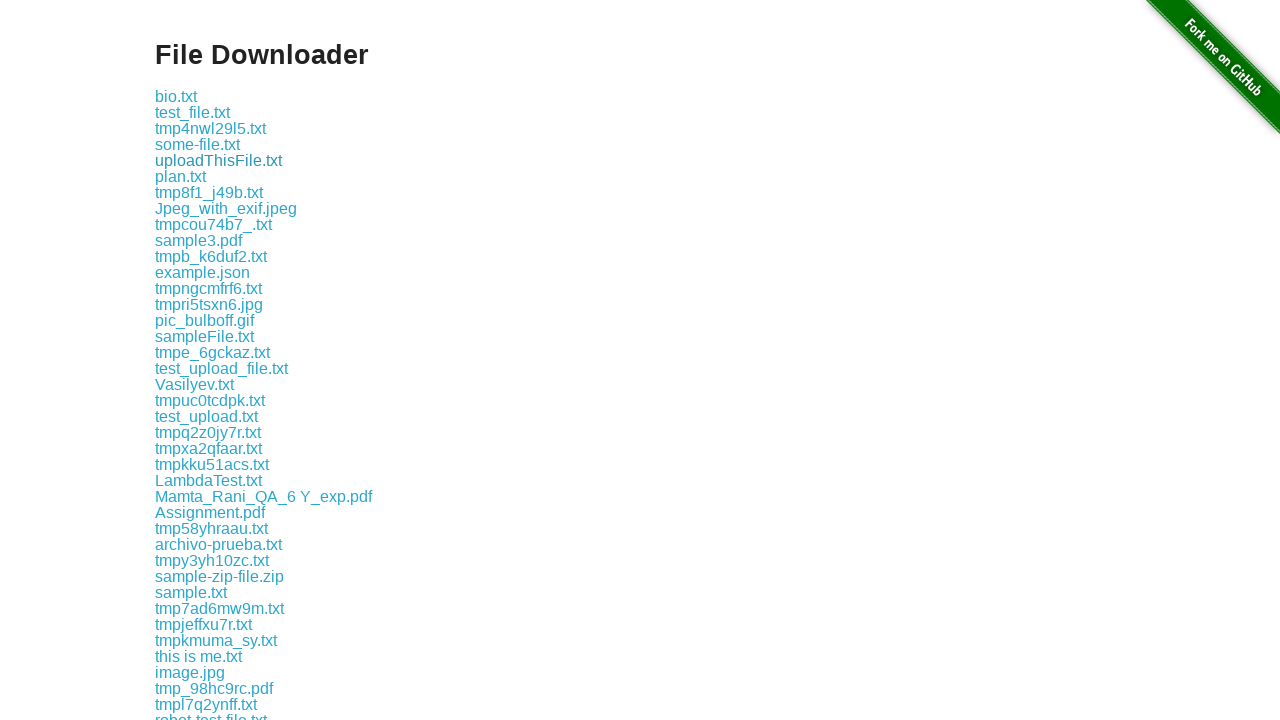

Download initiated and captured
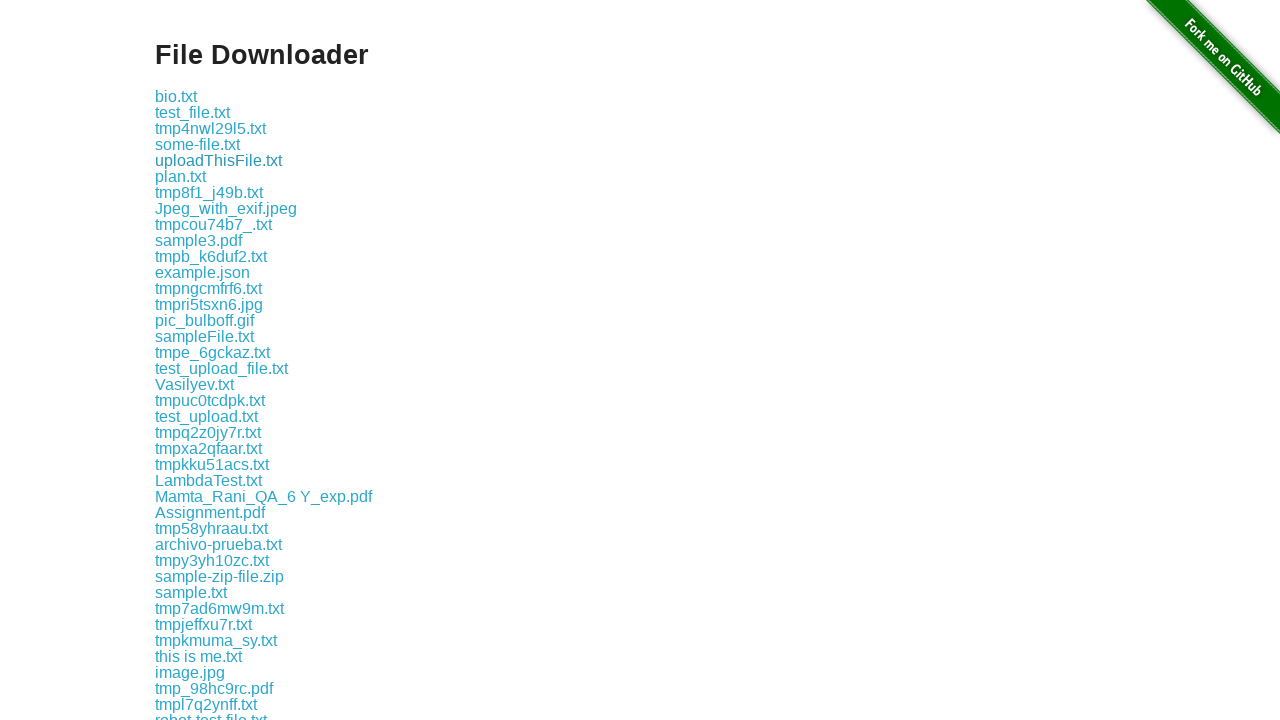

Clicked a download link to initiate file download at (180, 176) on div#content a >> nth=5
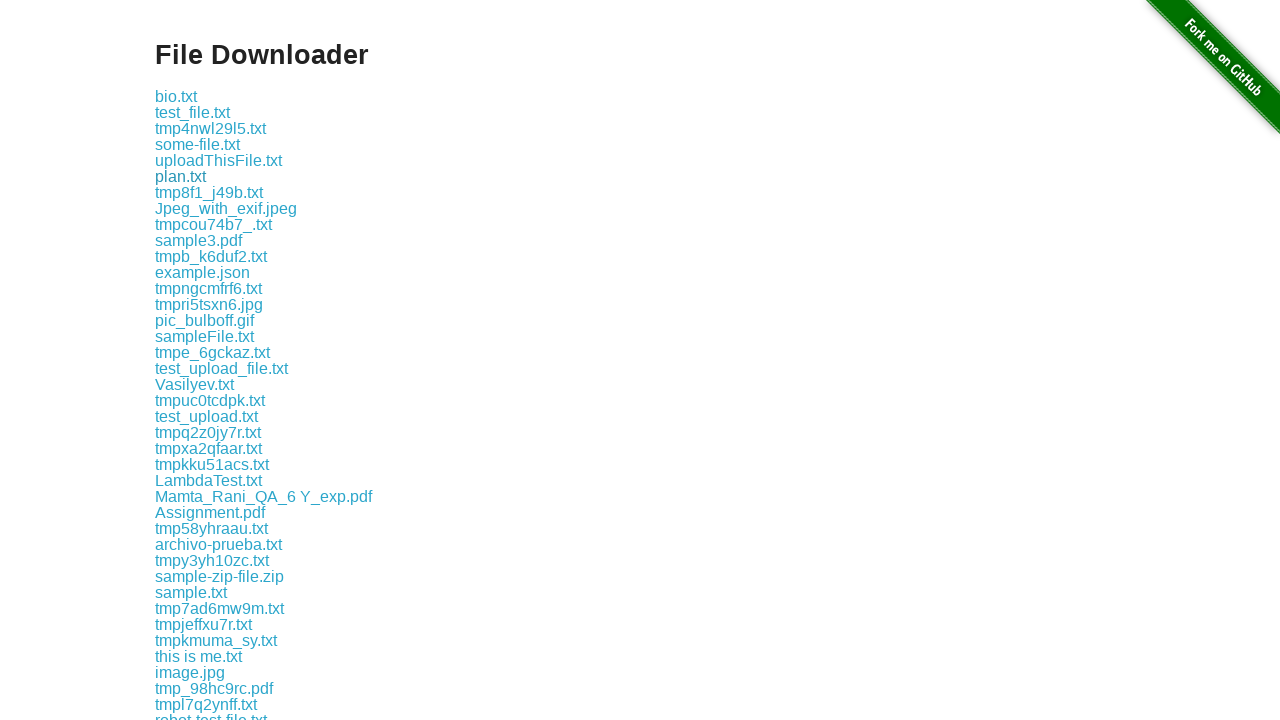

Download initiated and captured
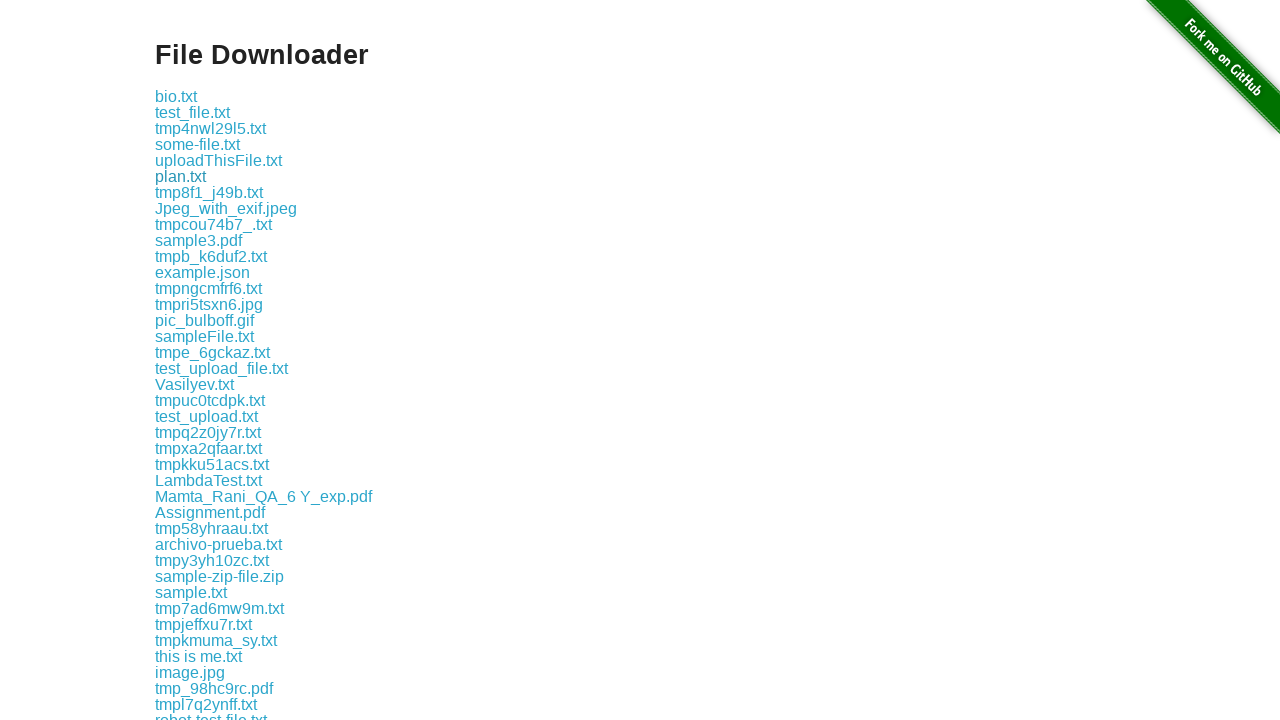

Clicked a download link to initiate file download at (209, 192) on div#content a >> nth=6
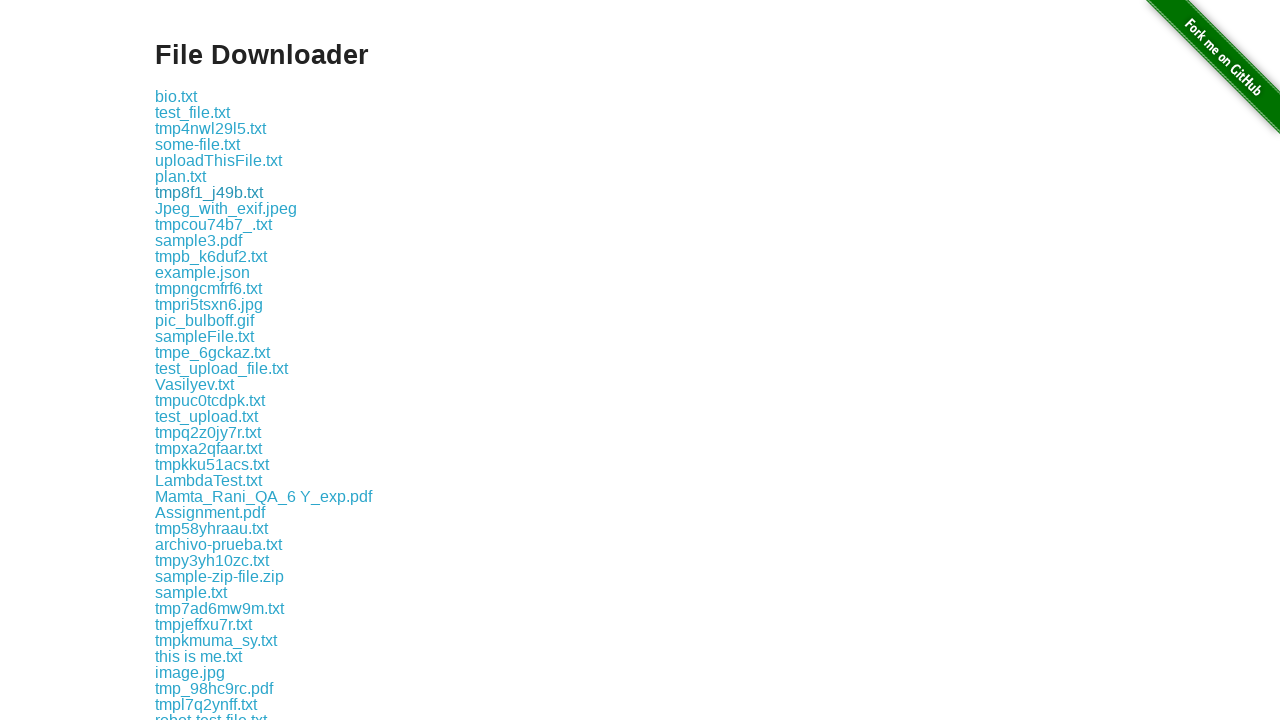

Download initiated and captured
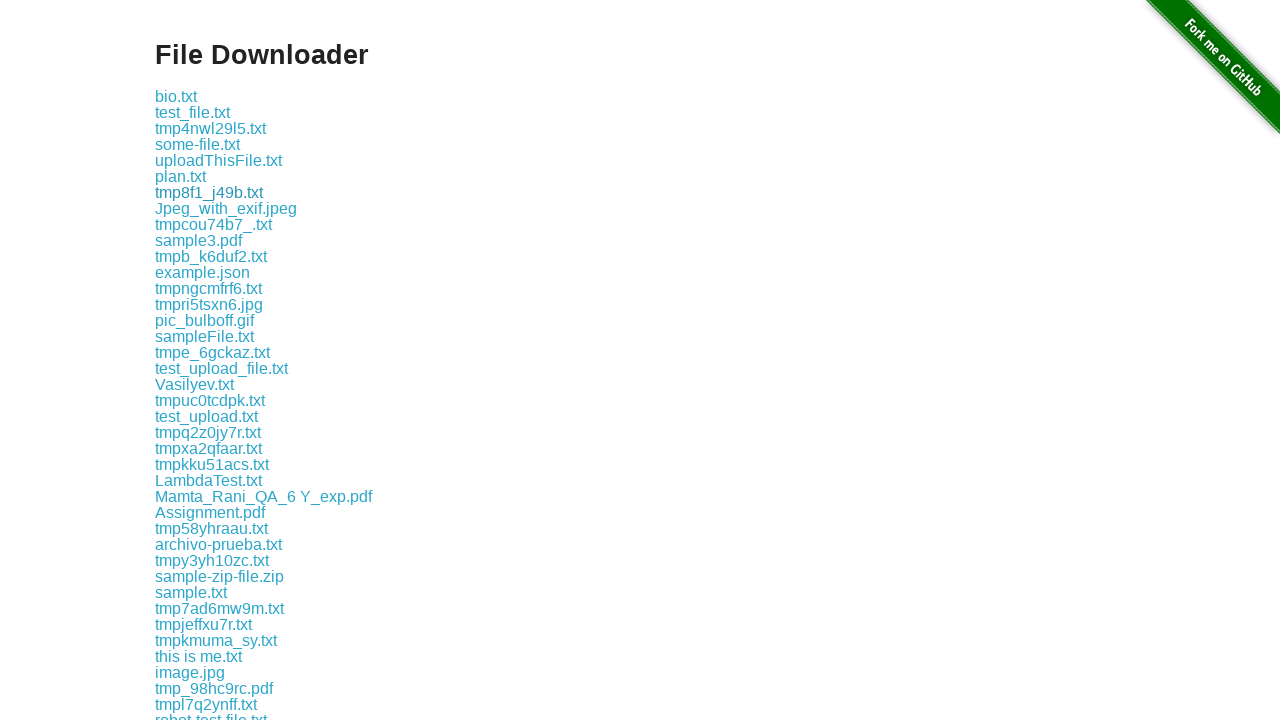

Clicked a download link to initiate file download at (226, 208) on div#content a >> nth=7
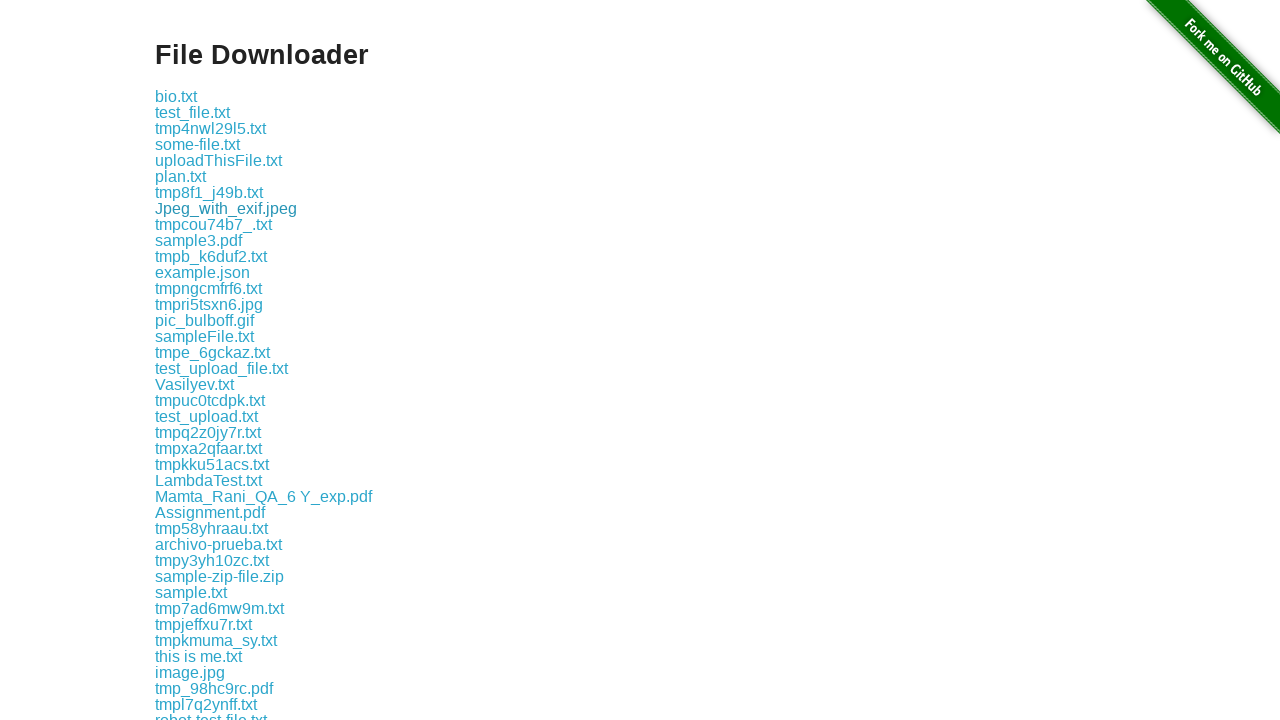

Download initiated and captured
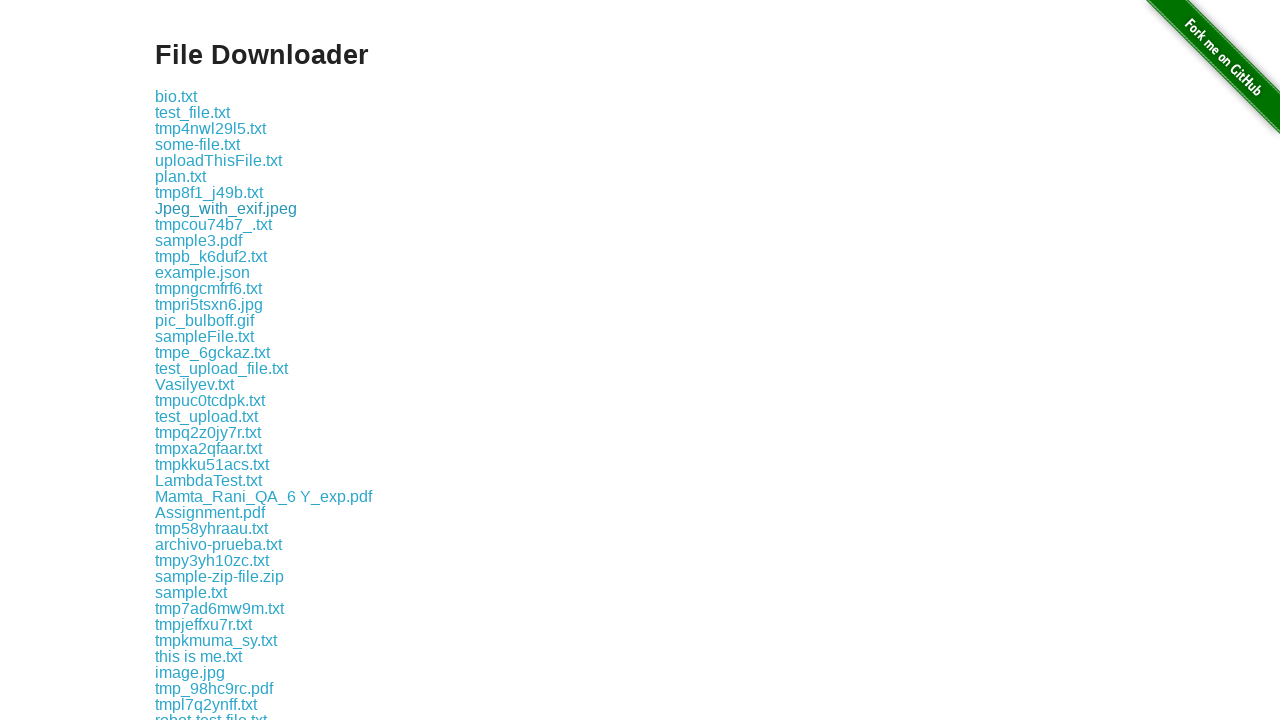

Clicked a download link to initiate file download at (214, 224) on div#content a >> nth=8
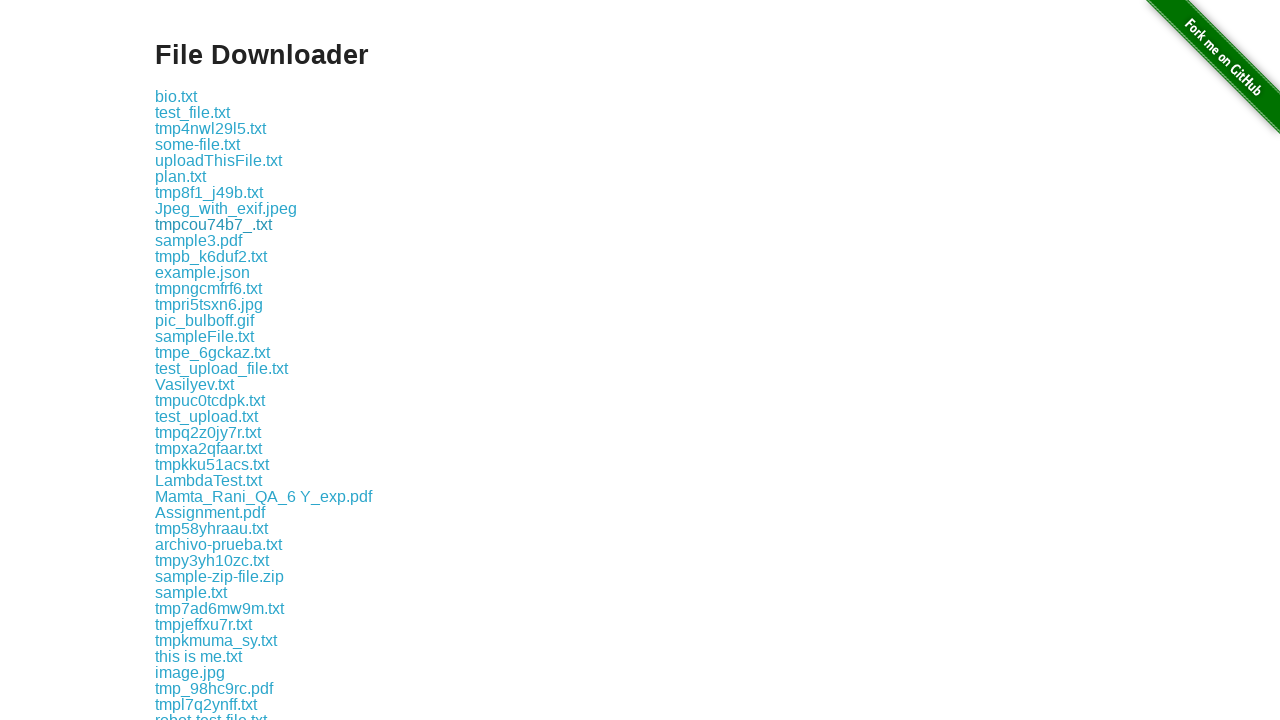

Download initiated and captured
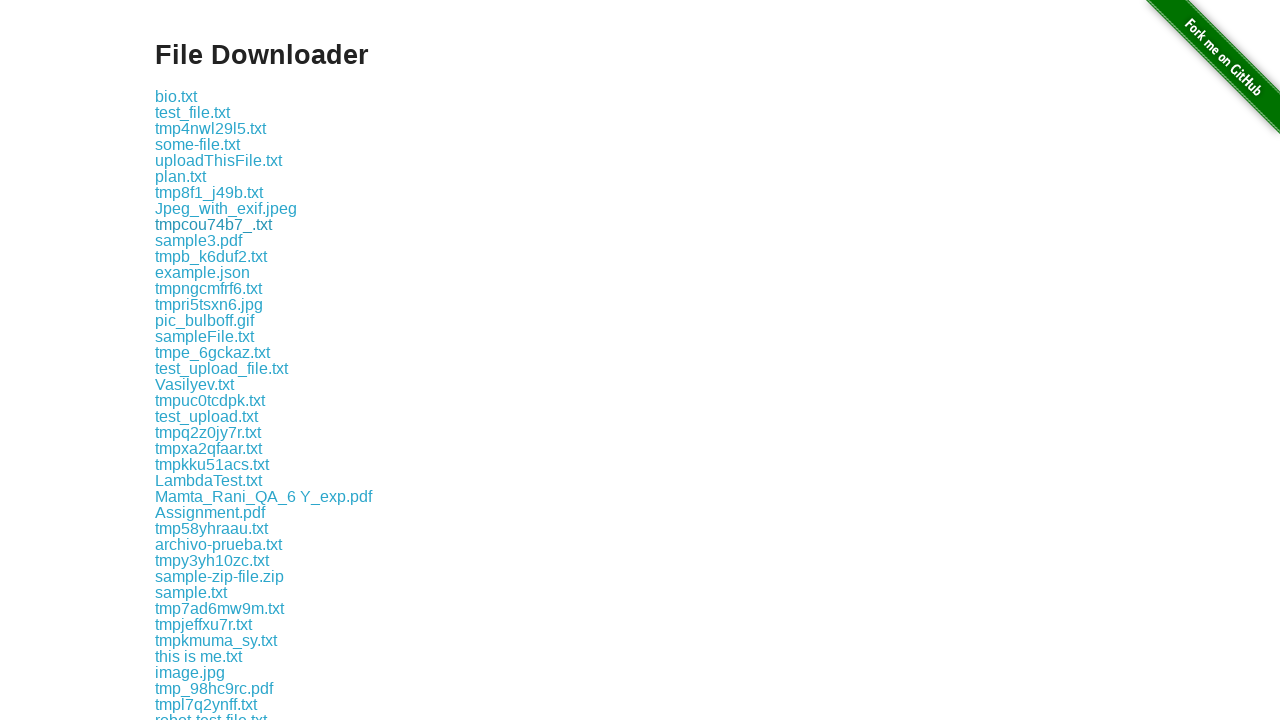

Clicked a download link to initiate file download at (198, 240) on div#content a >> nth=9
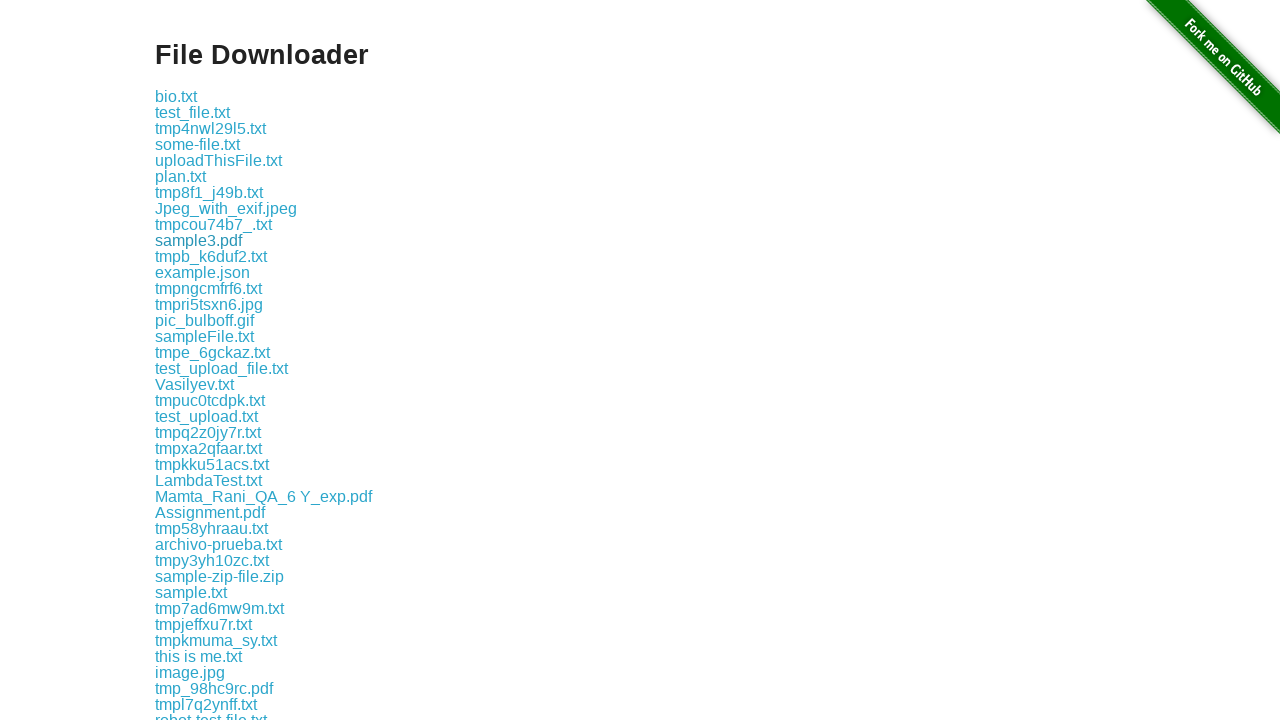

Download initiated and captured
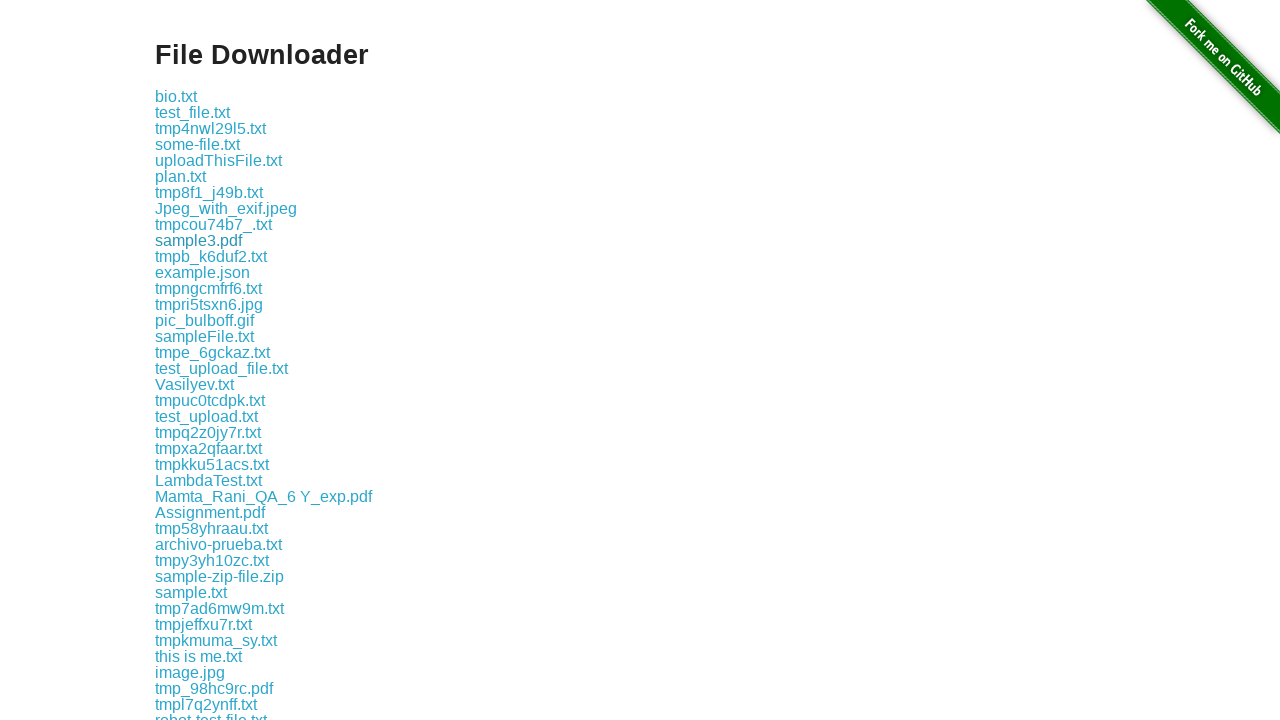

Clicked a download link to initiate file download at (211, 256) on div#content a >> nth=10
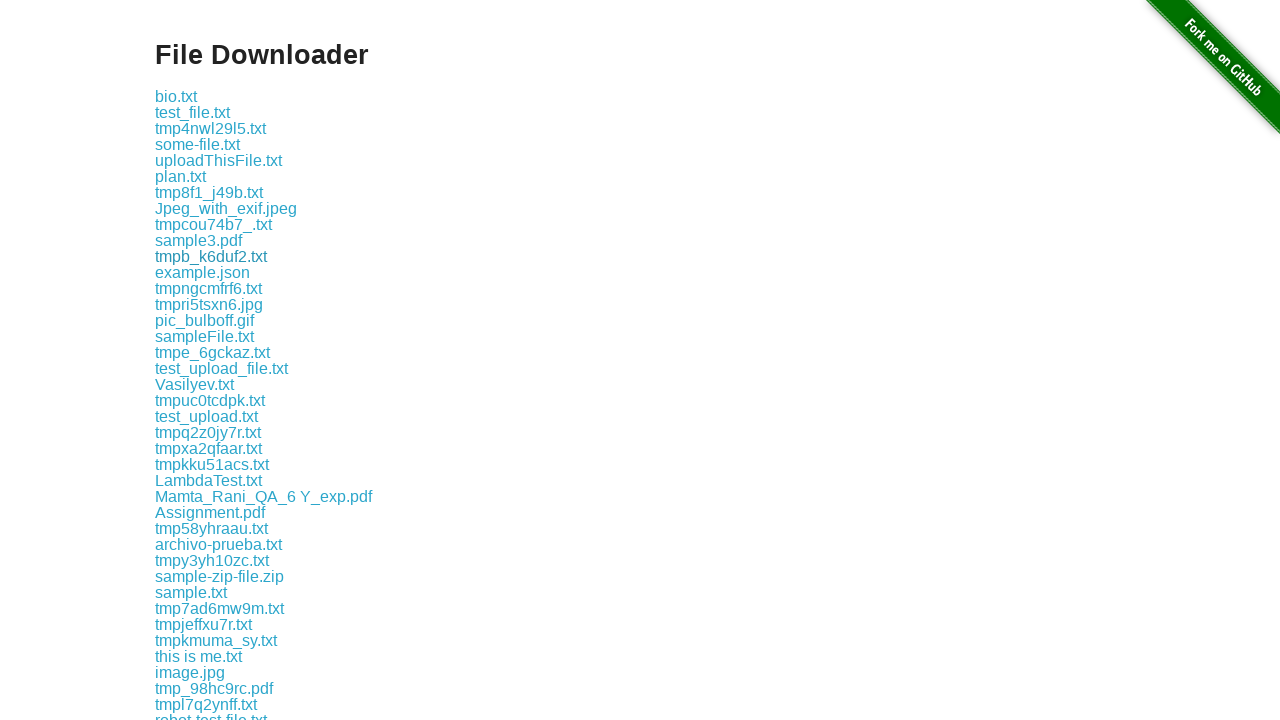

Download initiated and captured
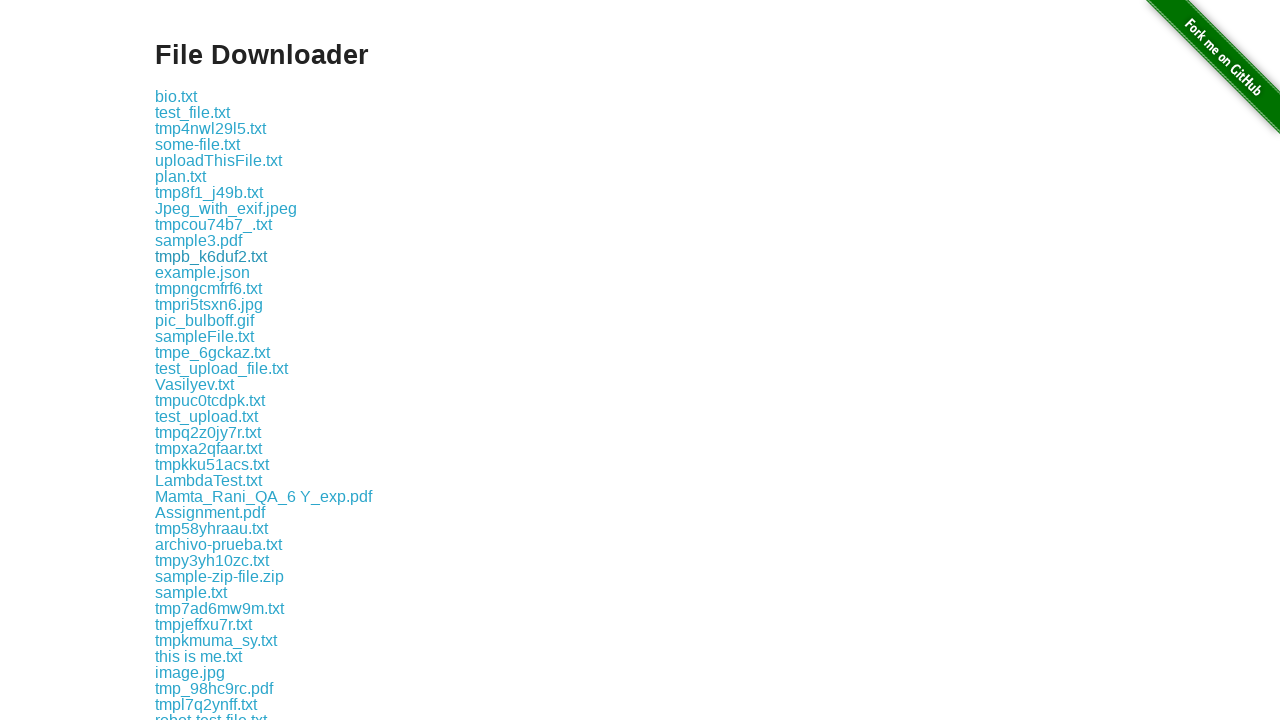

Clicked a download link to initiate file download at (202, 272) on div#content a >> nth=11
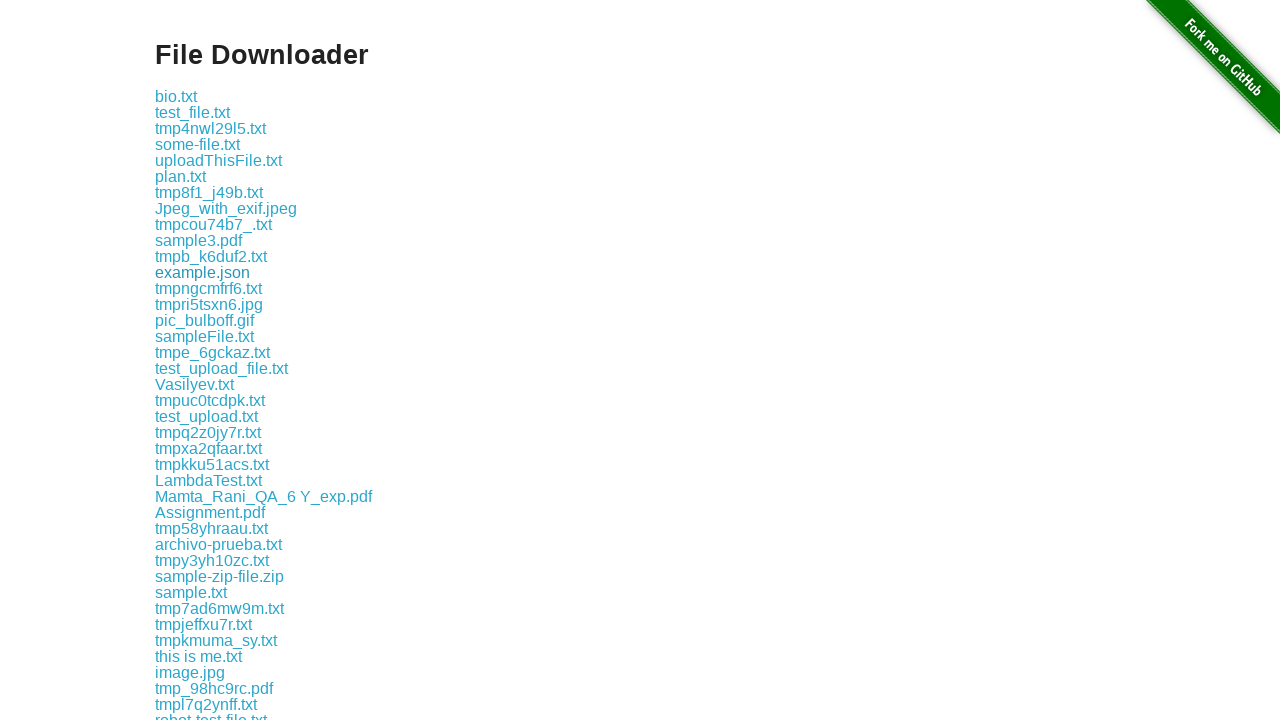

Download initiated and captured
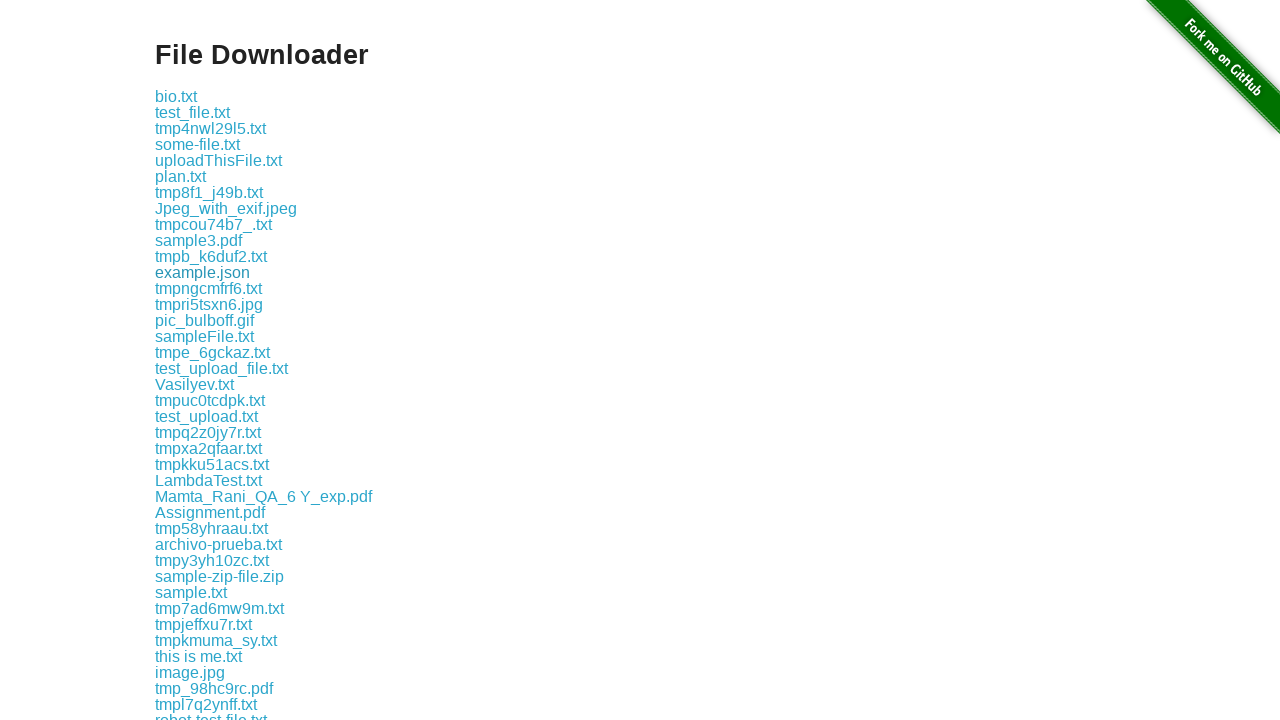

Clicked a download link to initiate file download at (208, 288) on div#content a >> nth=12
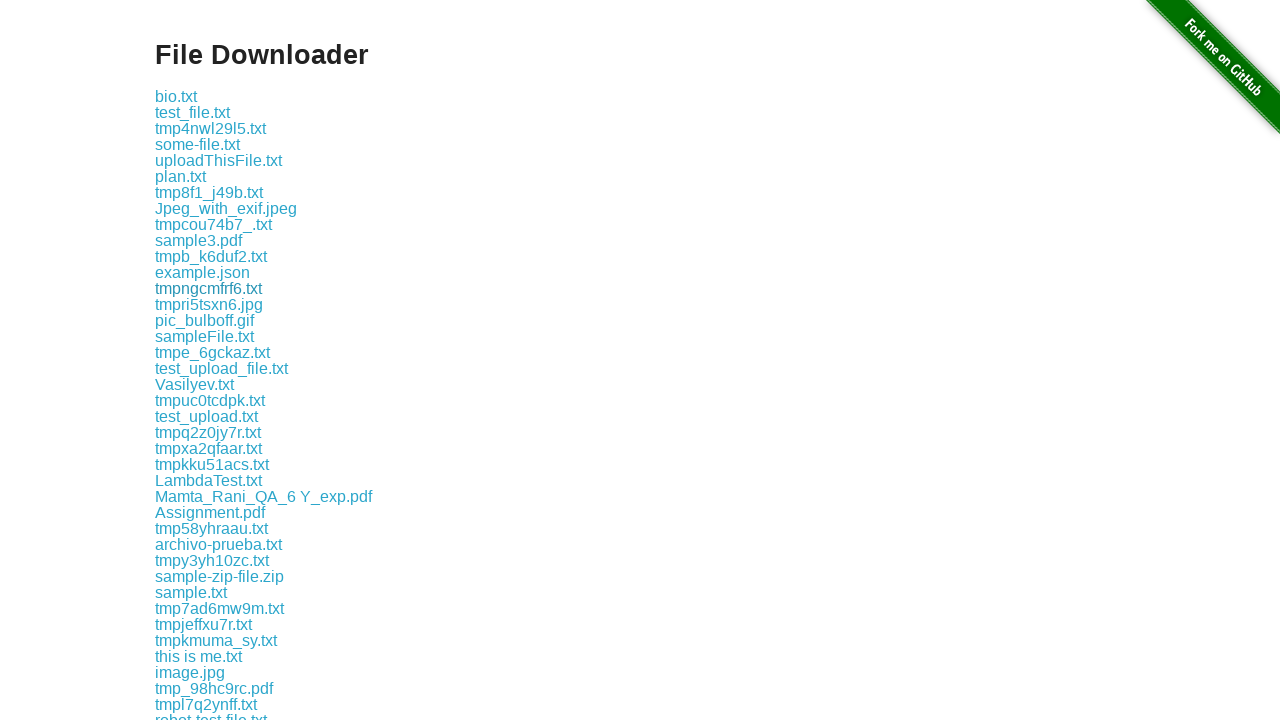

Download initiated and captured
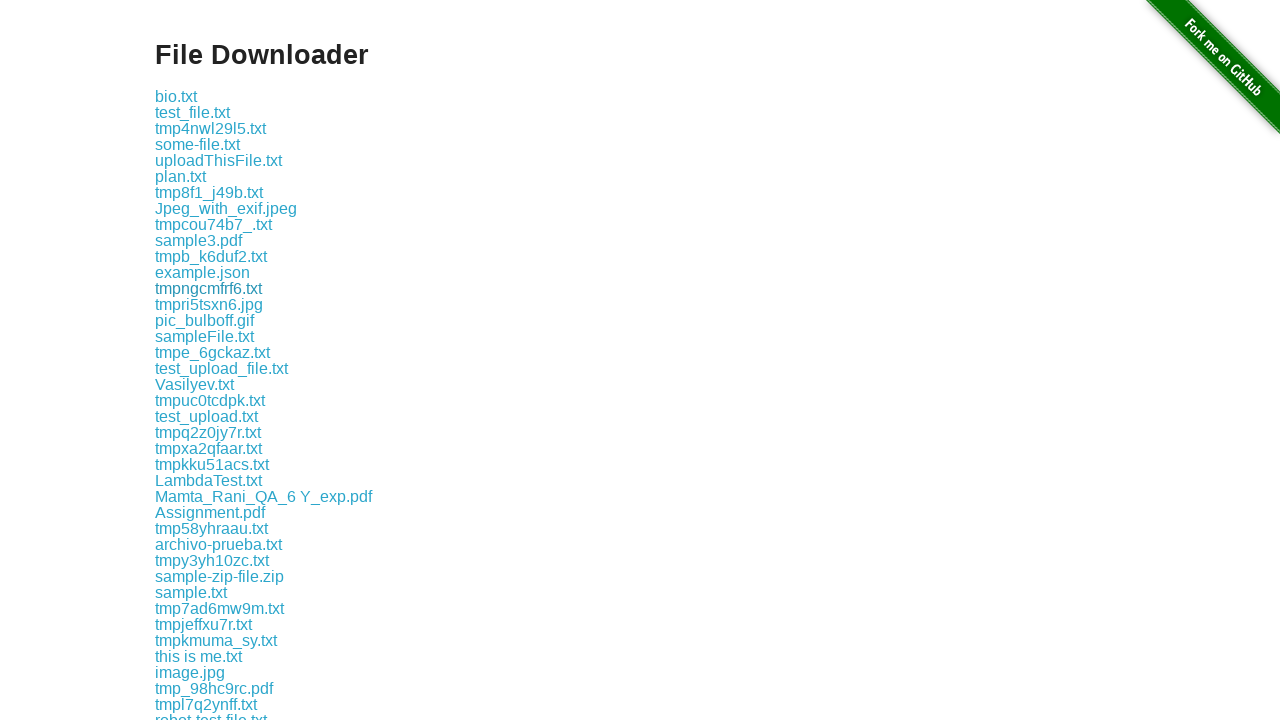

Clicked a download link to initiate file download at (209, 304) on div#content a >> nth=13
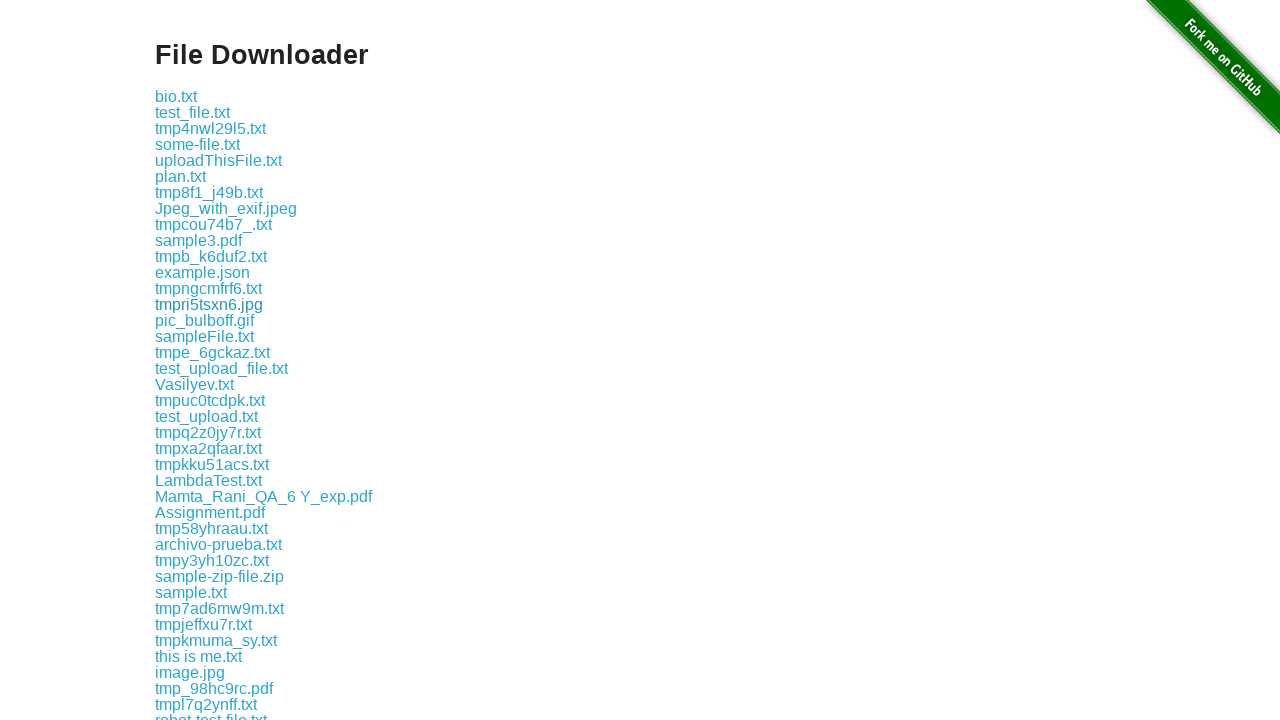

Download initiated and captured
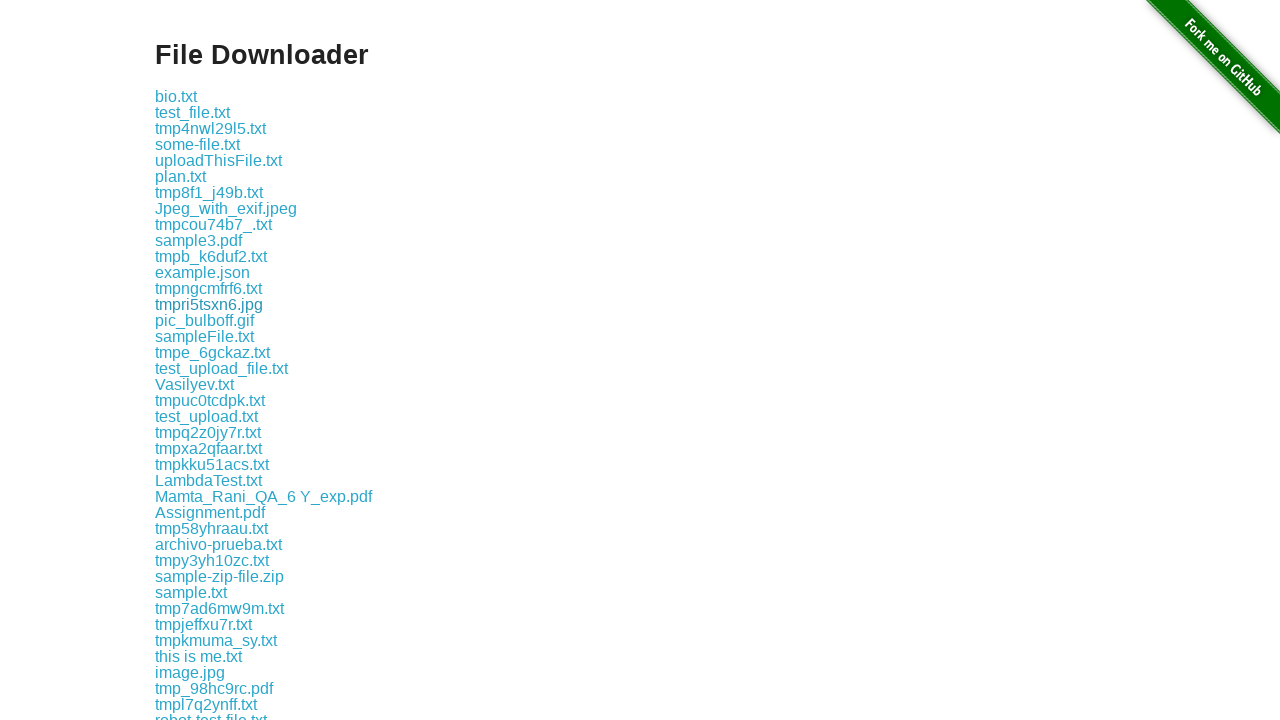

Clicked a download link to initiate file download at (204, 320) on div#content a >> nth=14
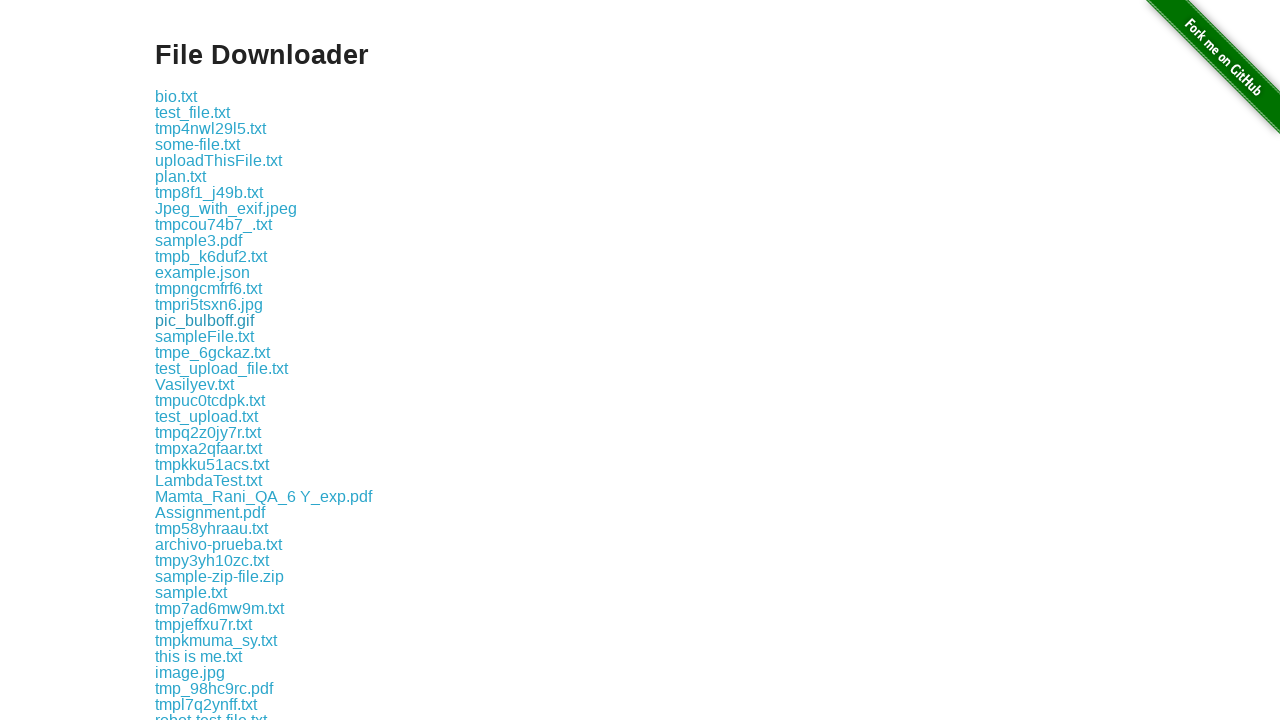

Download initiated and captured
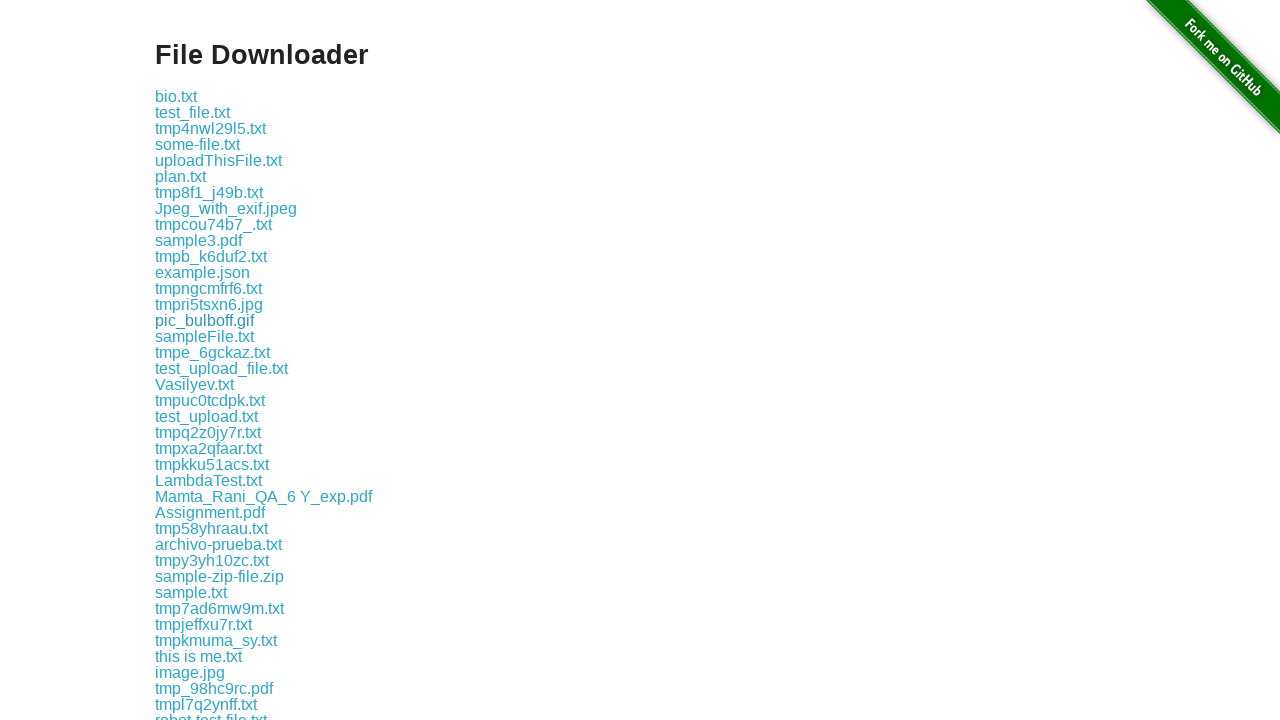

Clicked a download link to initiate file download at (204, 336) on div#content a >> nth=15
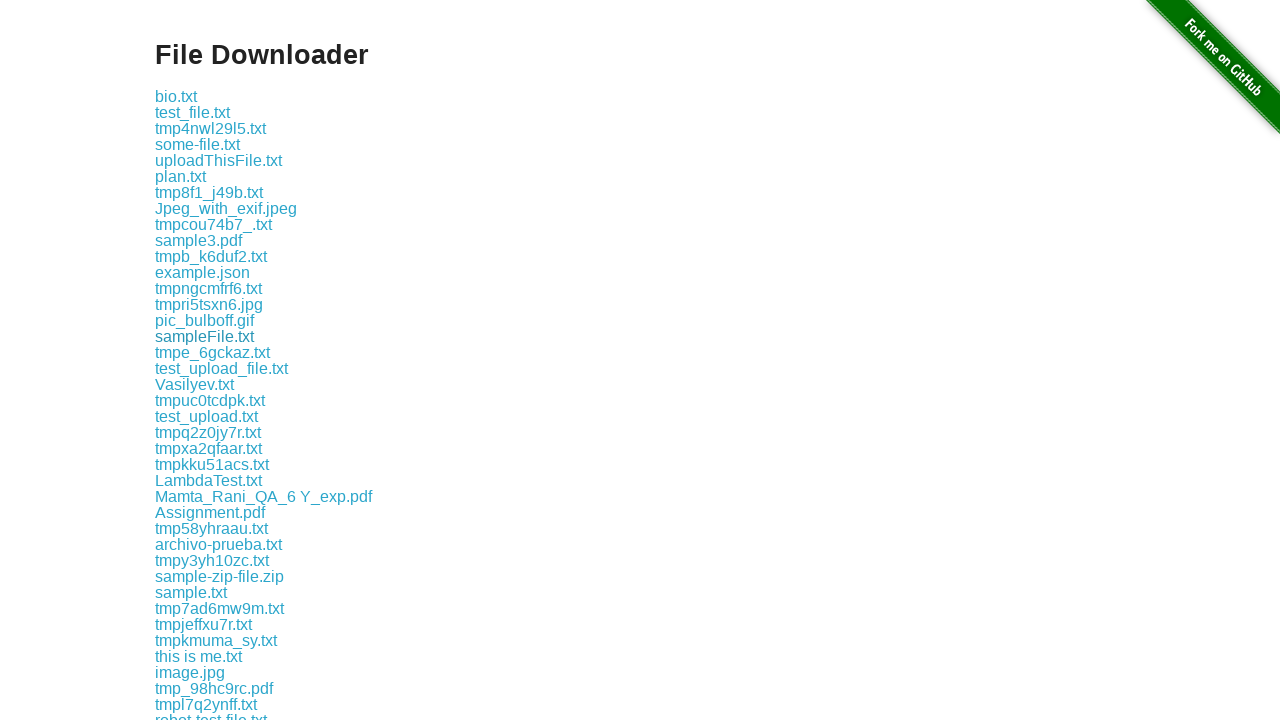

Download initiated and captured
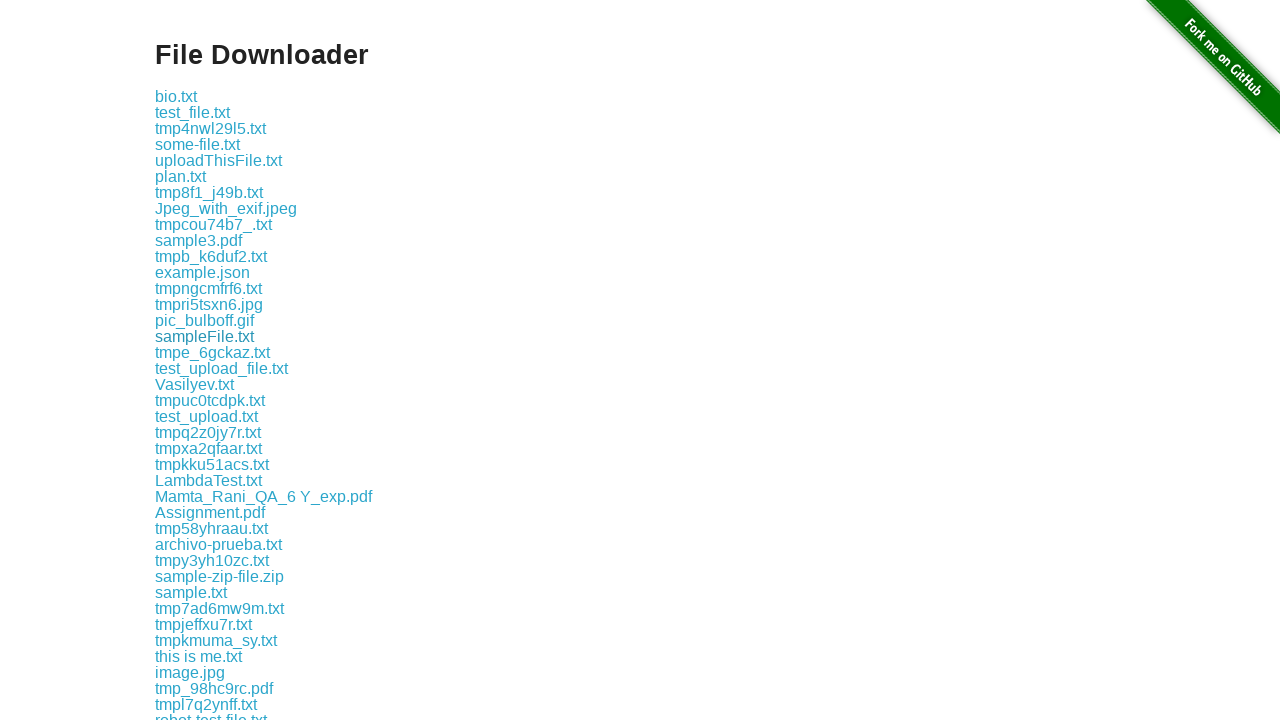

Clicked a download link to initiate file download at (212, 352) on div#content a >> nth=16
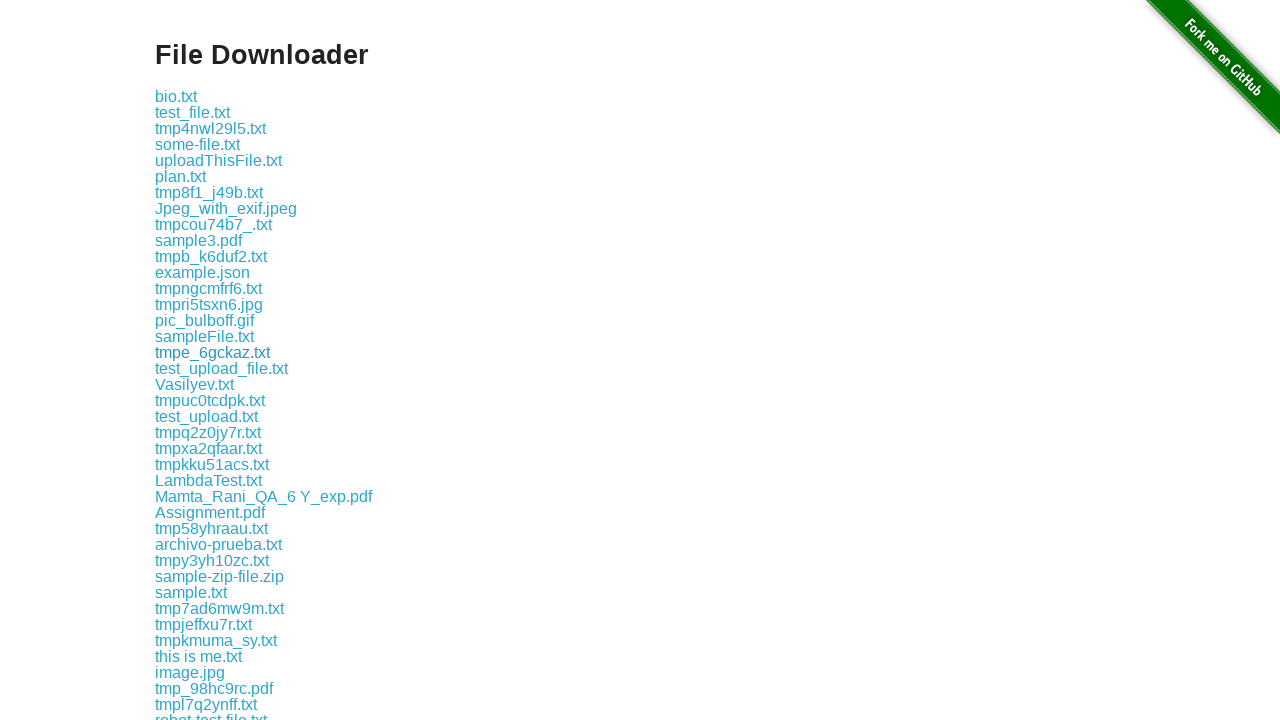

Download initiated and captured
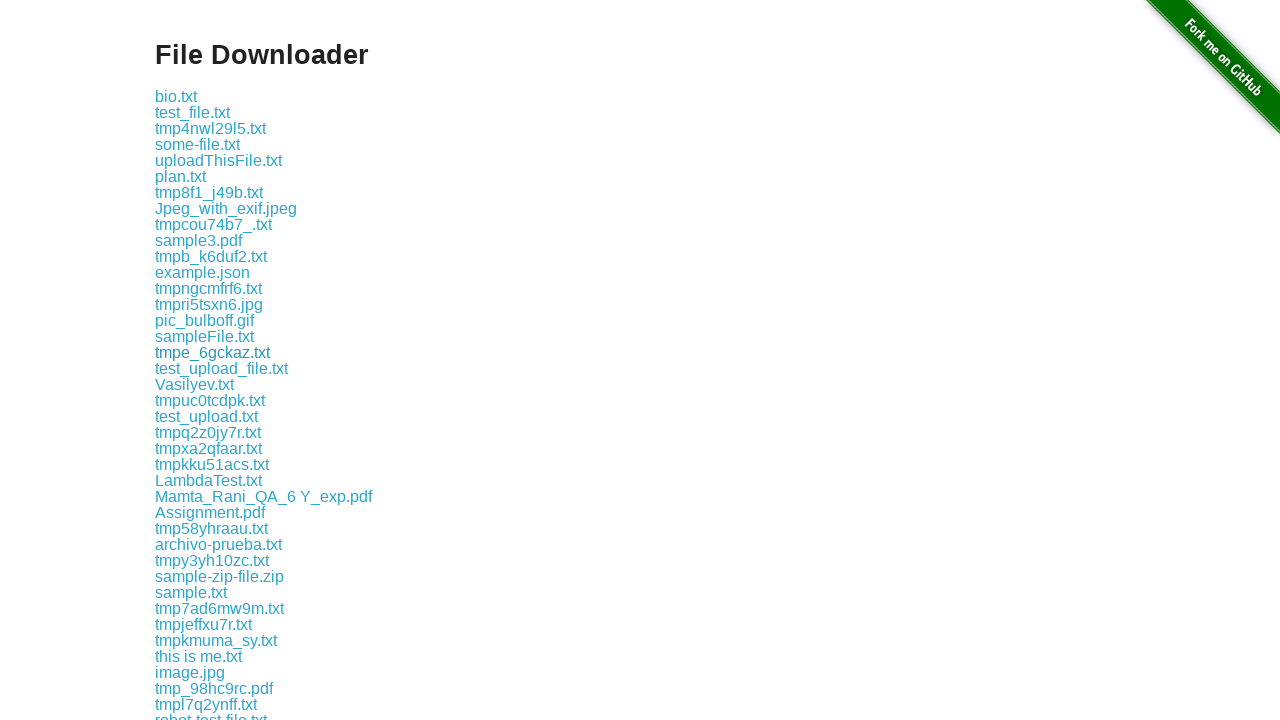

Clicked a download link to initiate file download at (222, 368) on div#content a >> nth=17
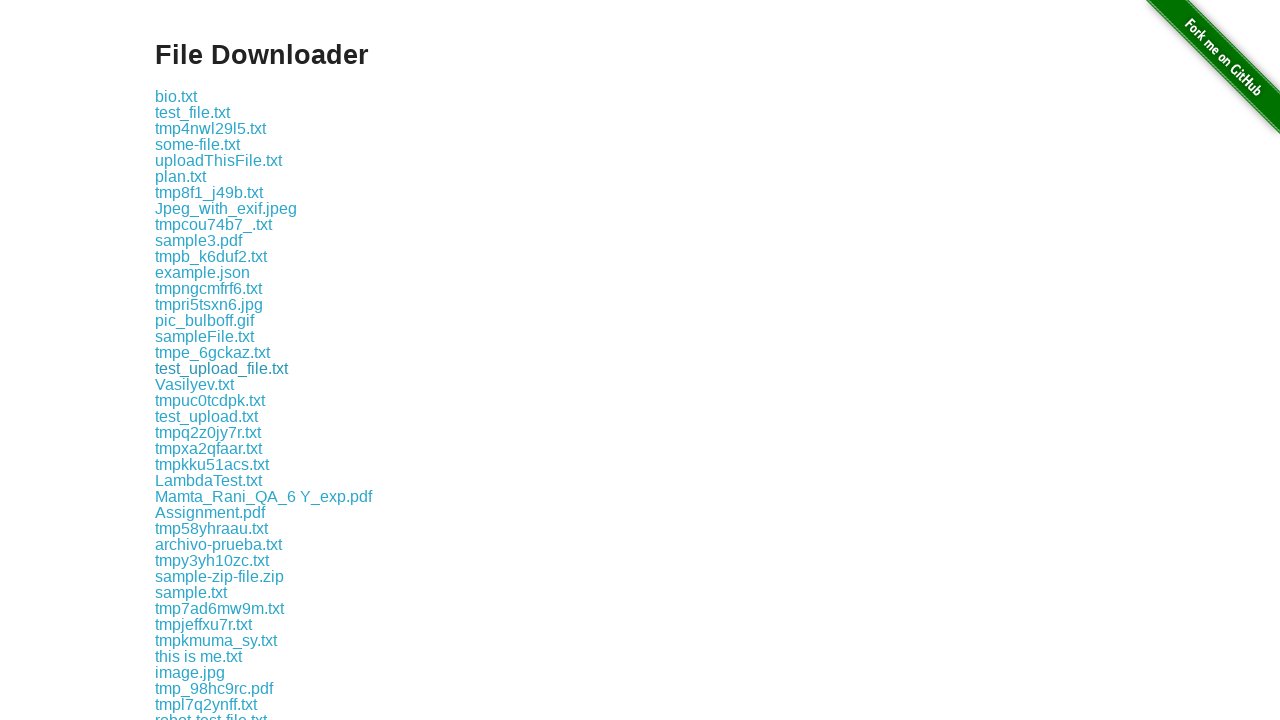

Download initiated and captured
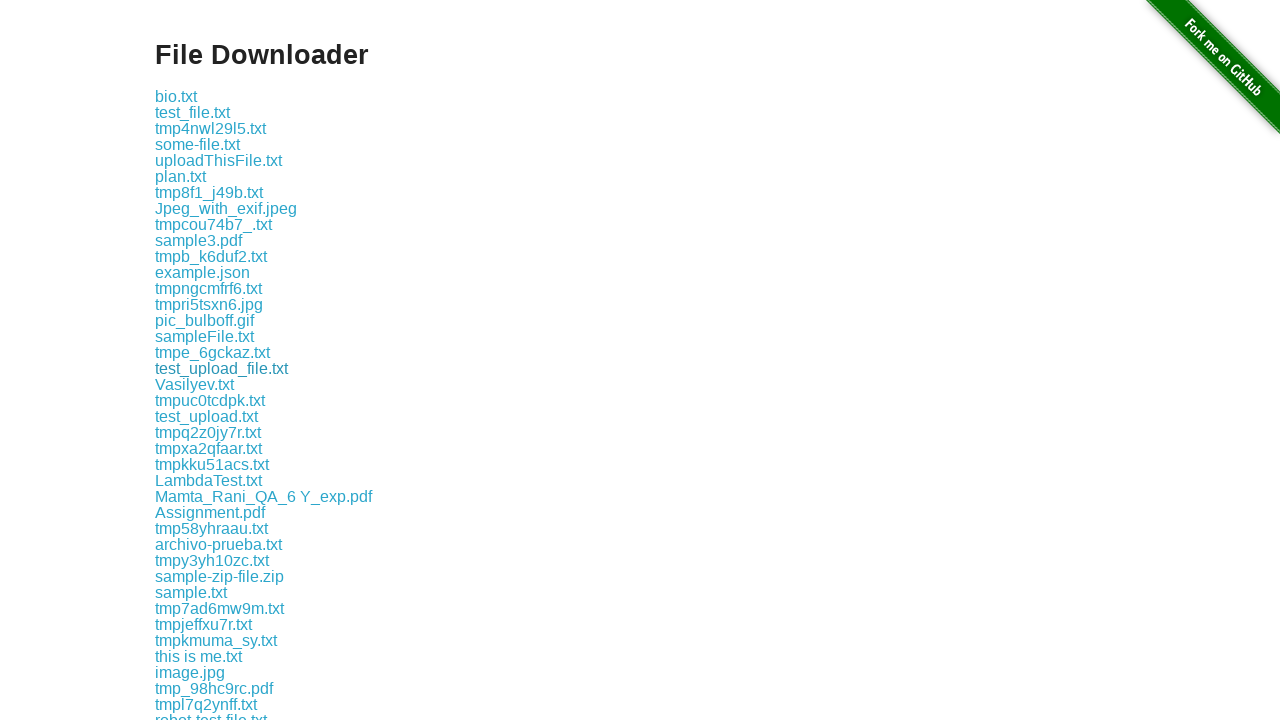

Clicked a download link to initiate file download at (194, 384) on div#content a >> nth=18
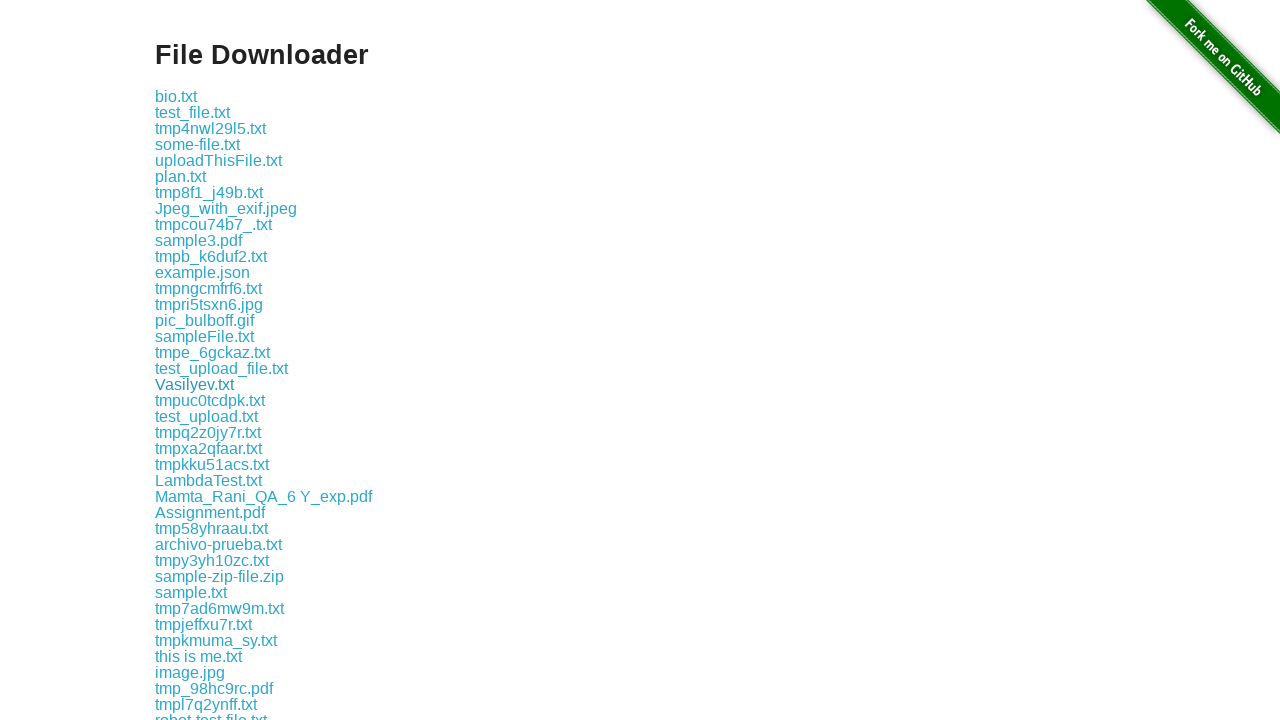

Download initiated and captured
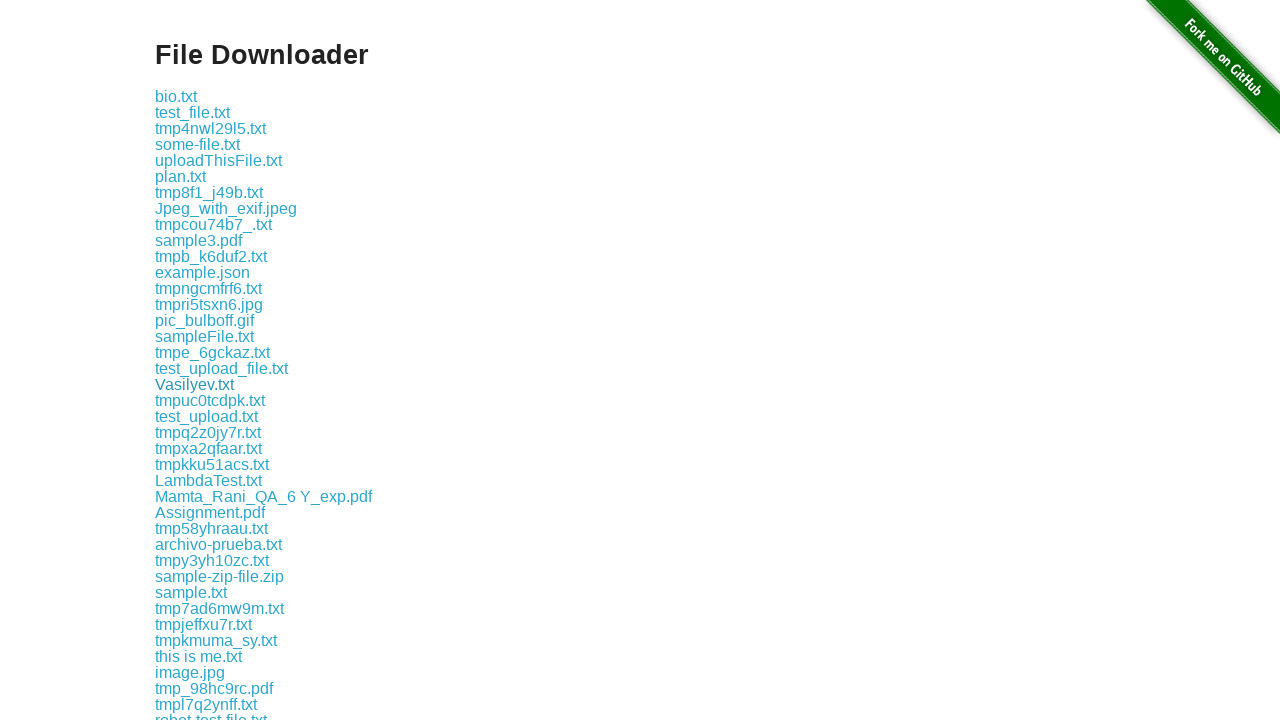

Clicked a download link to initiate file download at (210, 400) on div#content a >> nth=19
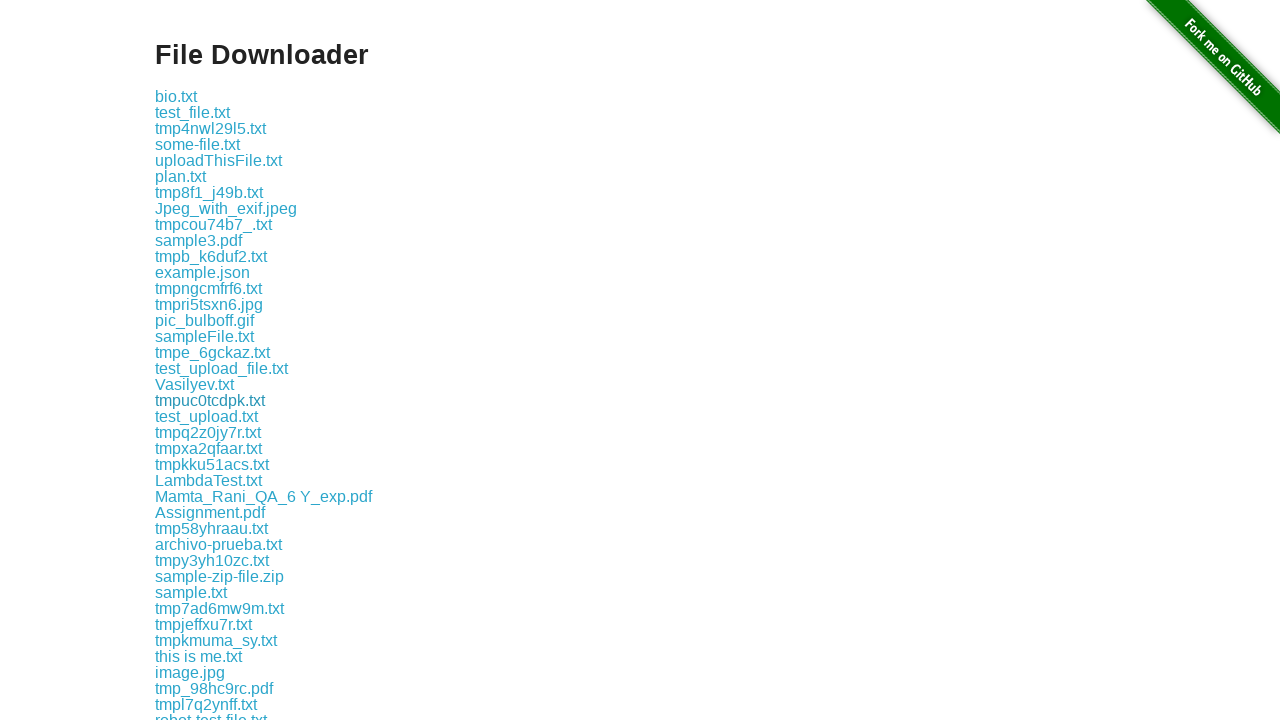

Download initiated and captured
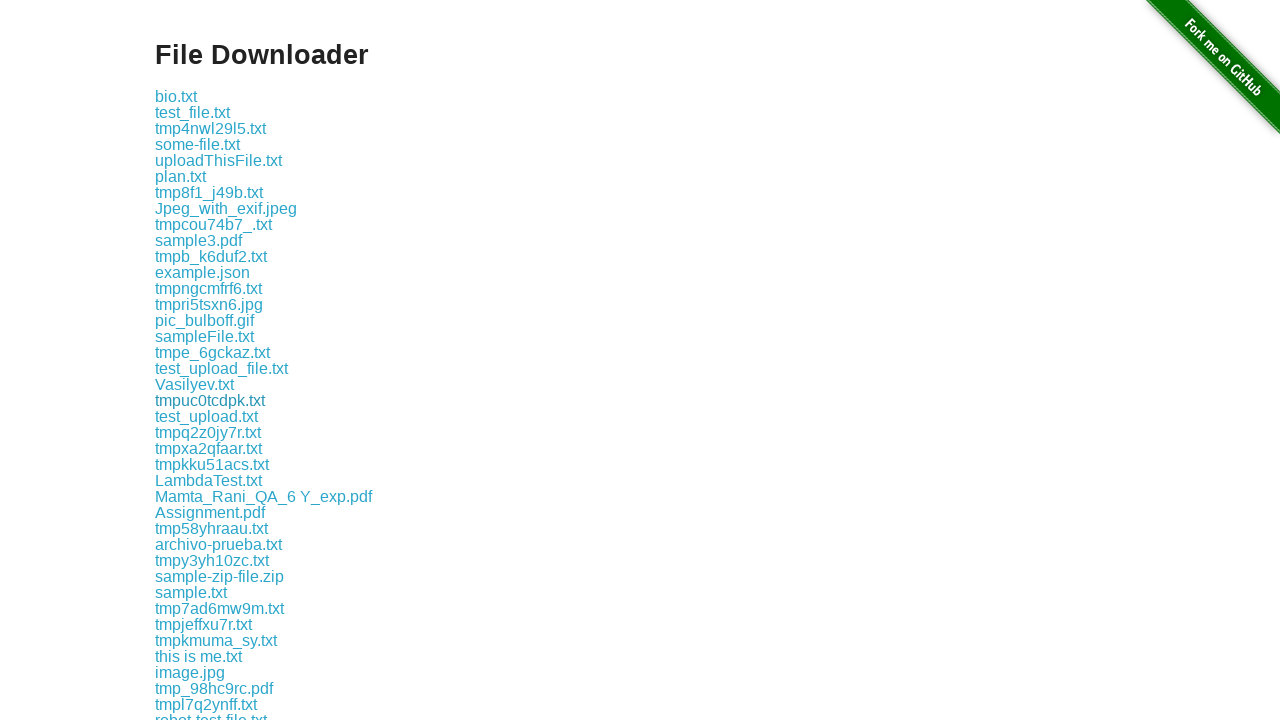

Clicked a download link to initiate file download at (206, 416) on div#content a >> nth=20
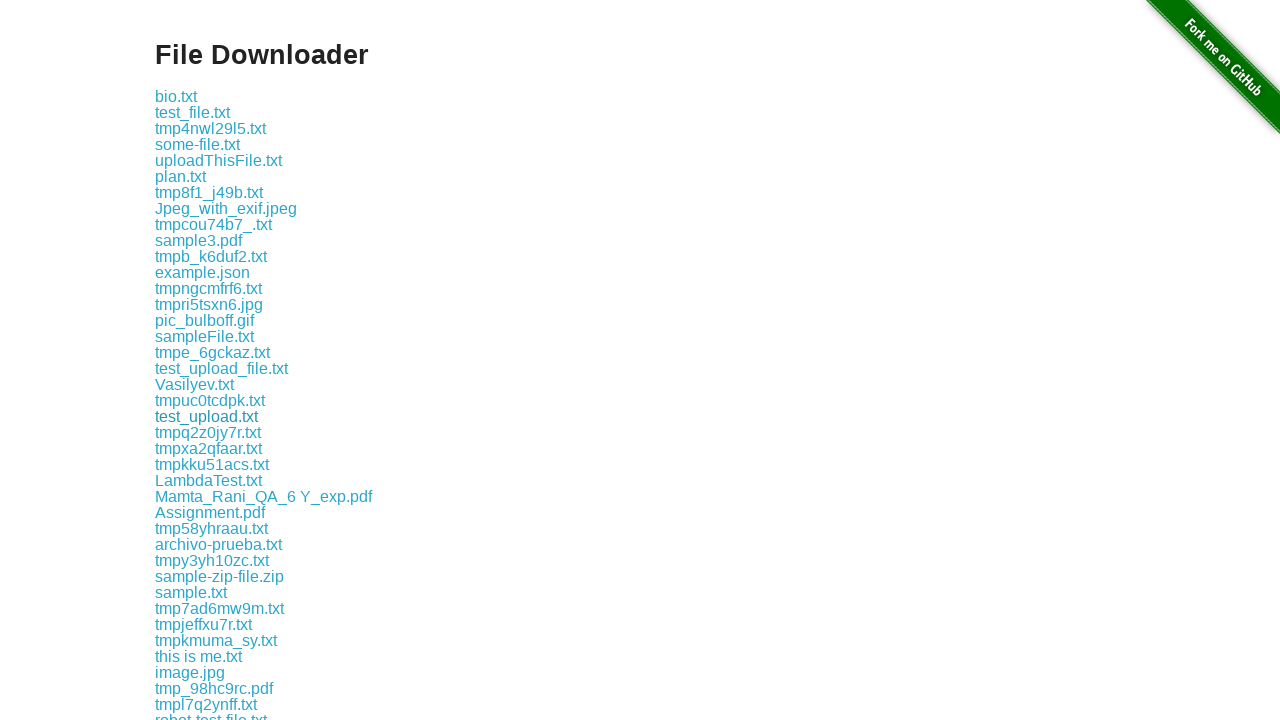

Download initiated and captured
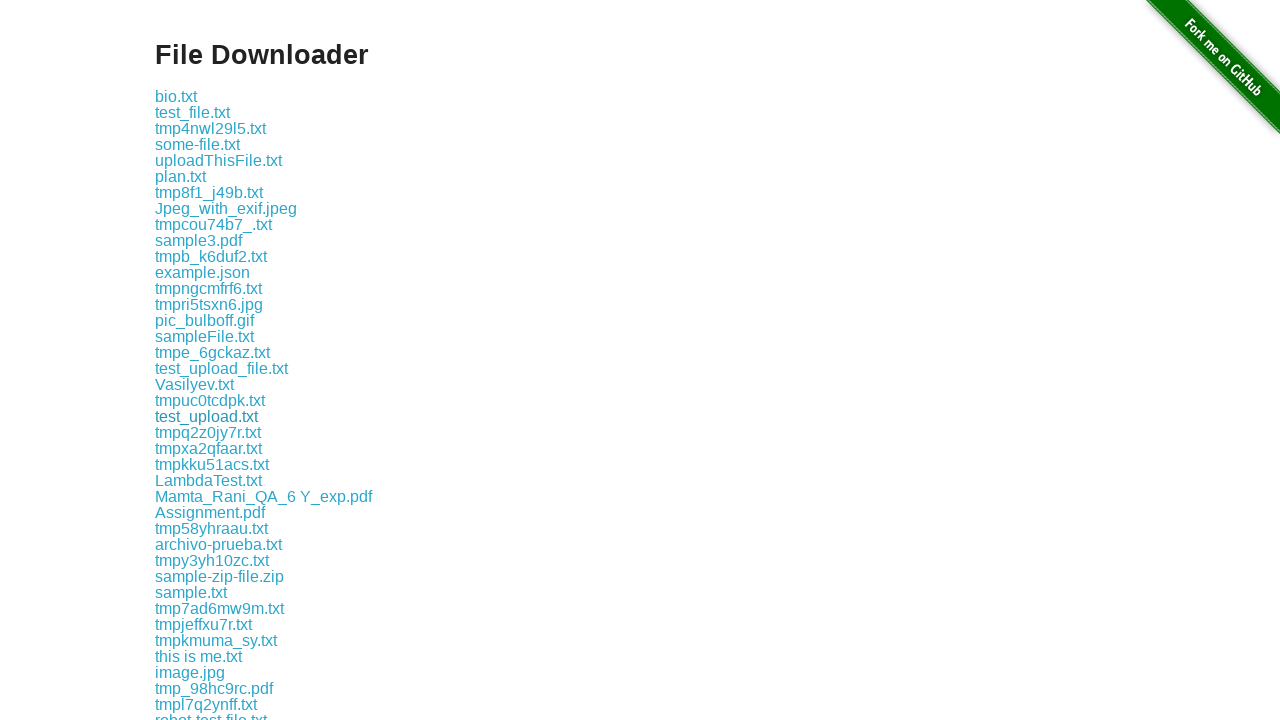

Clicked a download link to initiate file download at (208, 432) on div#content a >> nth=21
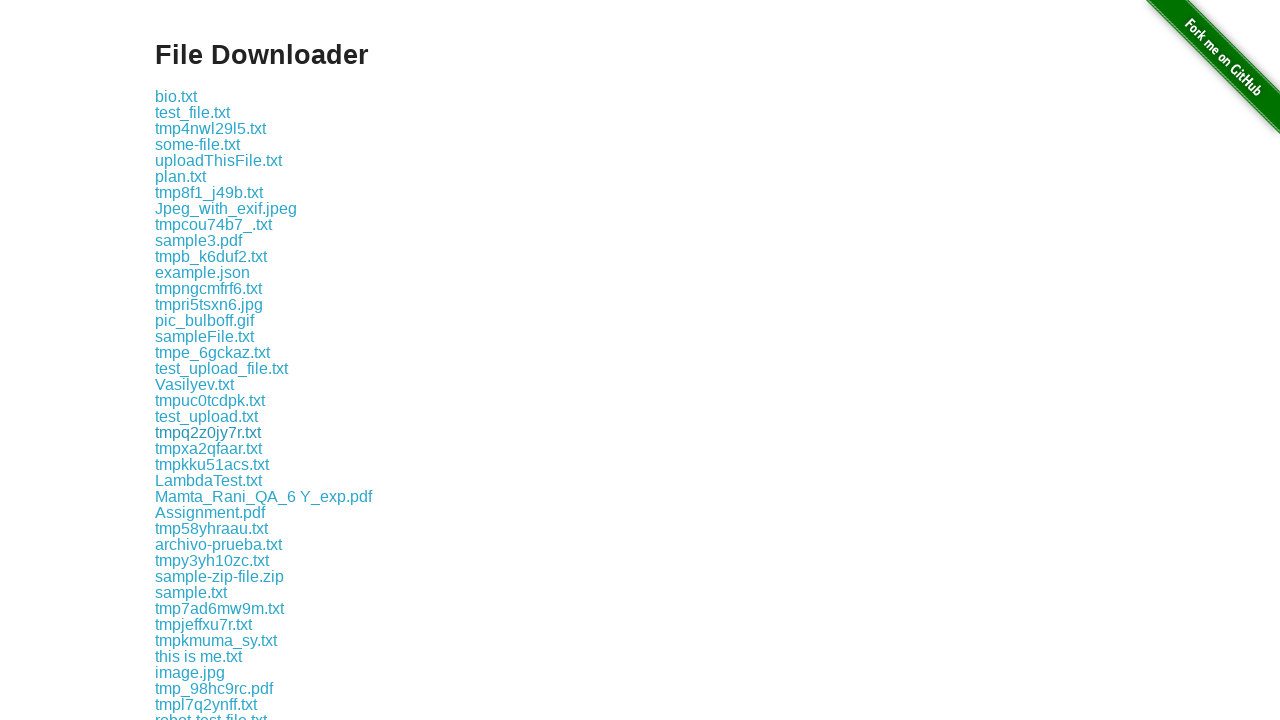

Download initiated and captured
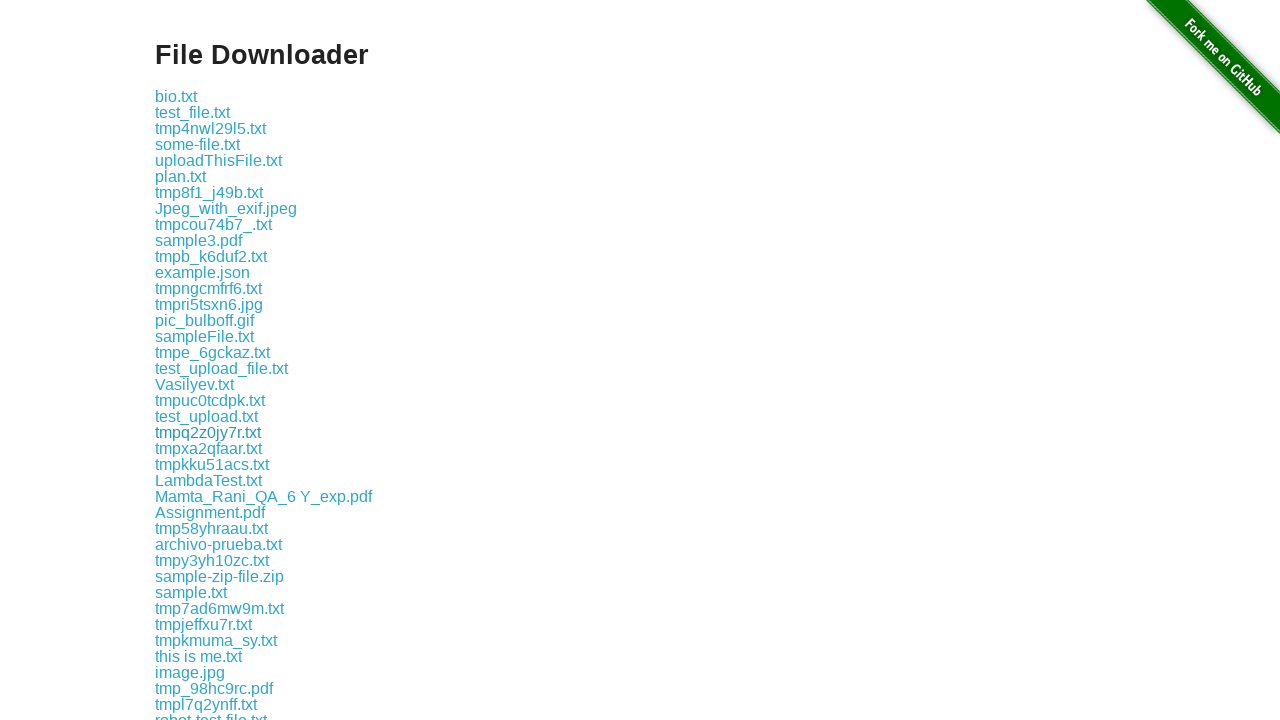

Clicked a download link to initiate file download at (208, 448) on div#content a >> nth=22
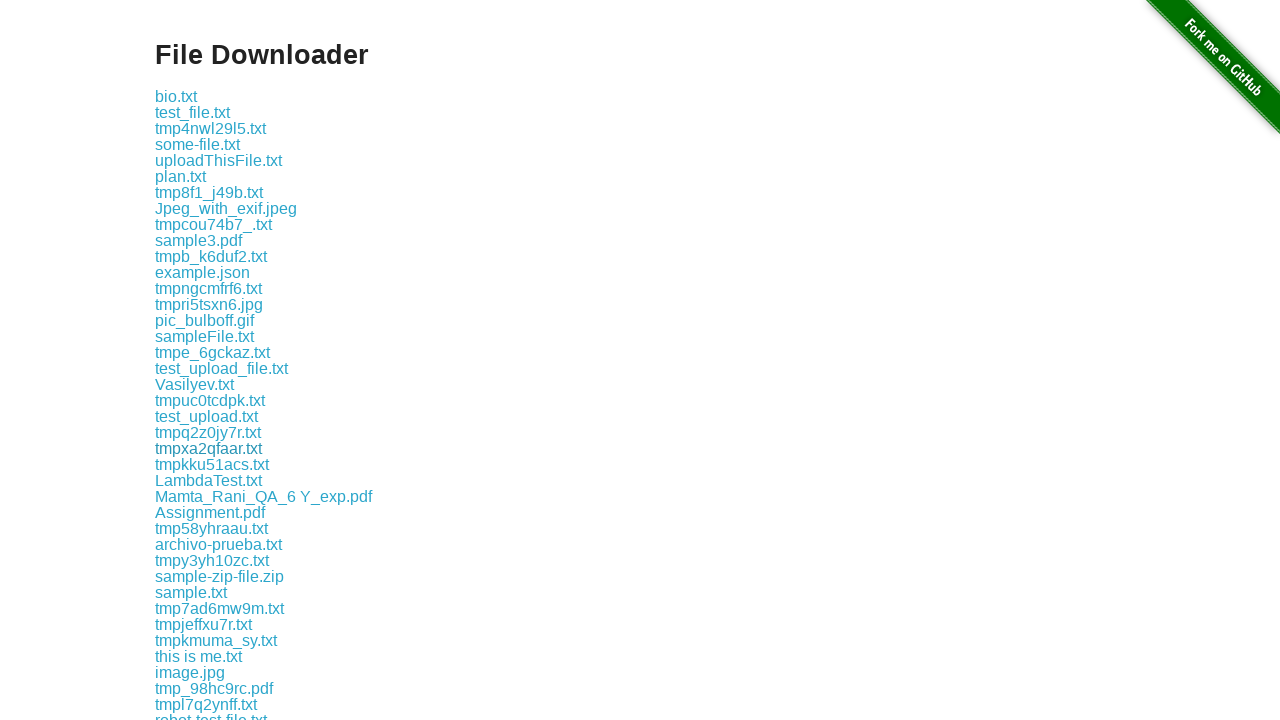

Download initiated and captured
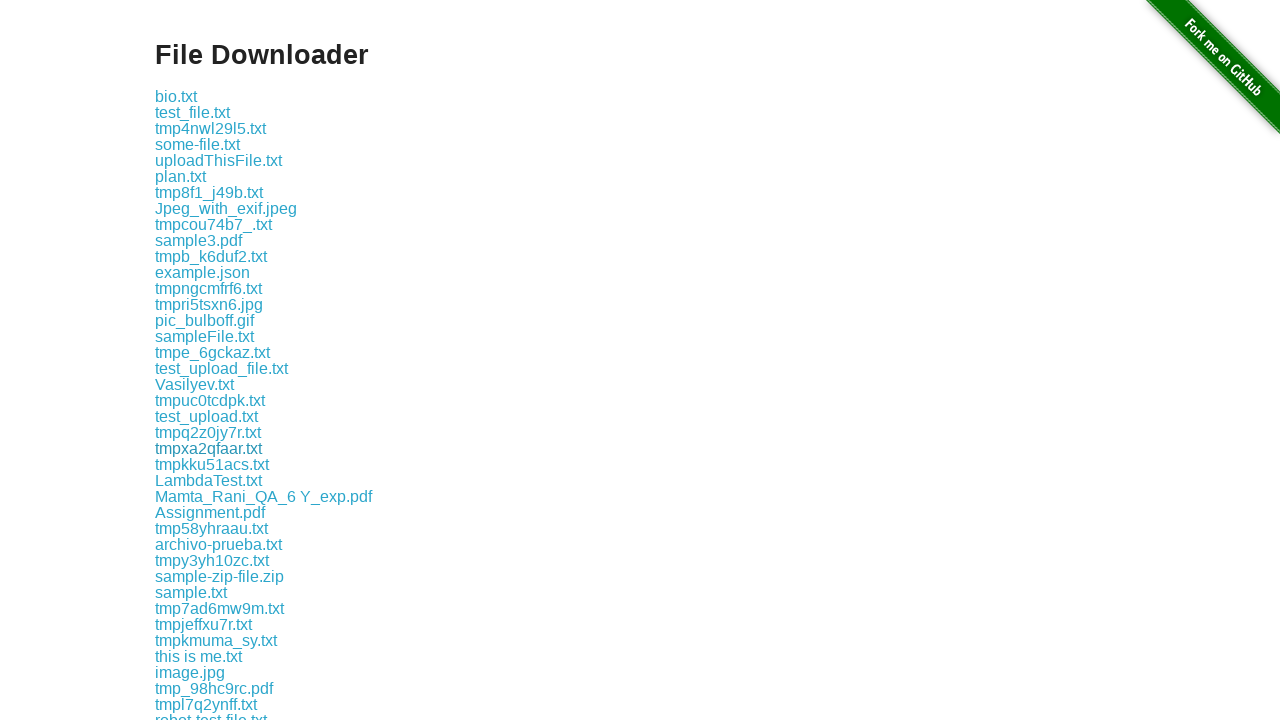

Clicked a download link to initiate file download at (212, 464) on div#content a >> nth=23
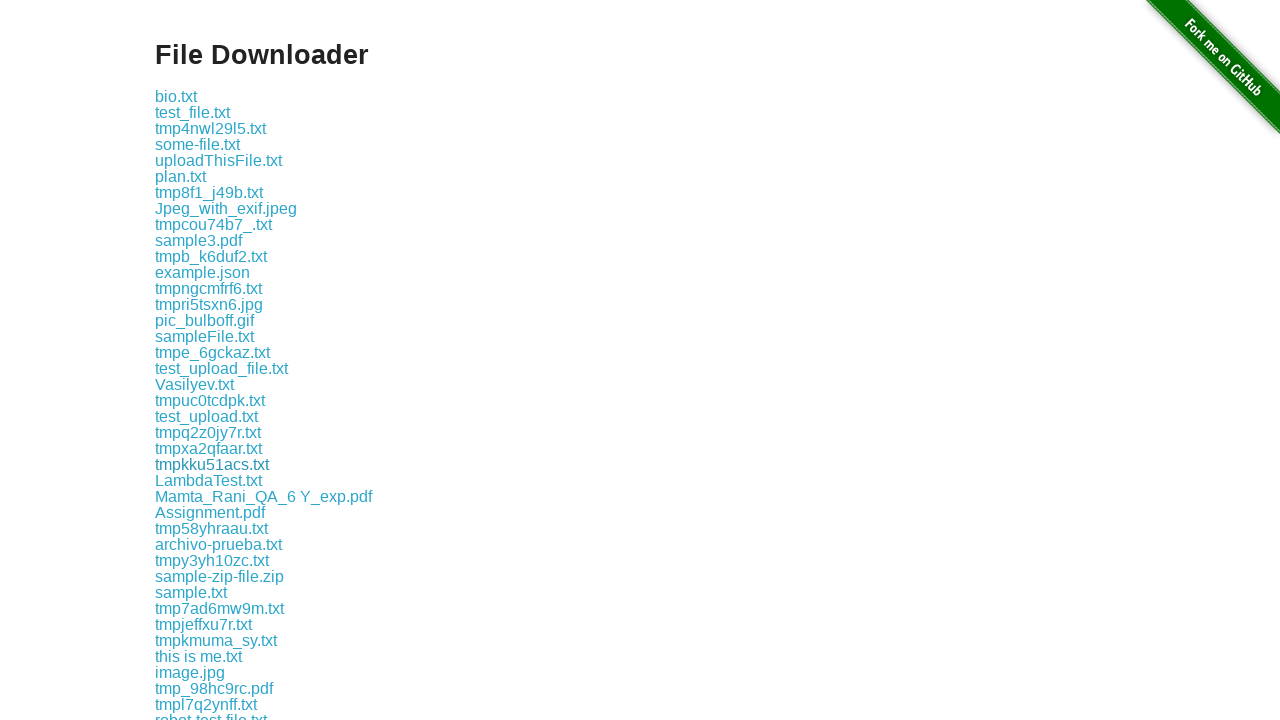

Download initiated and captured
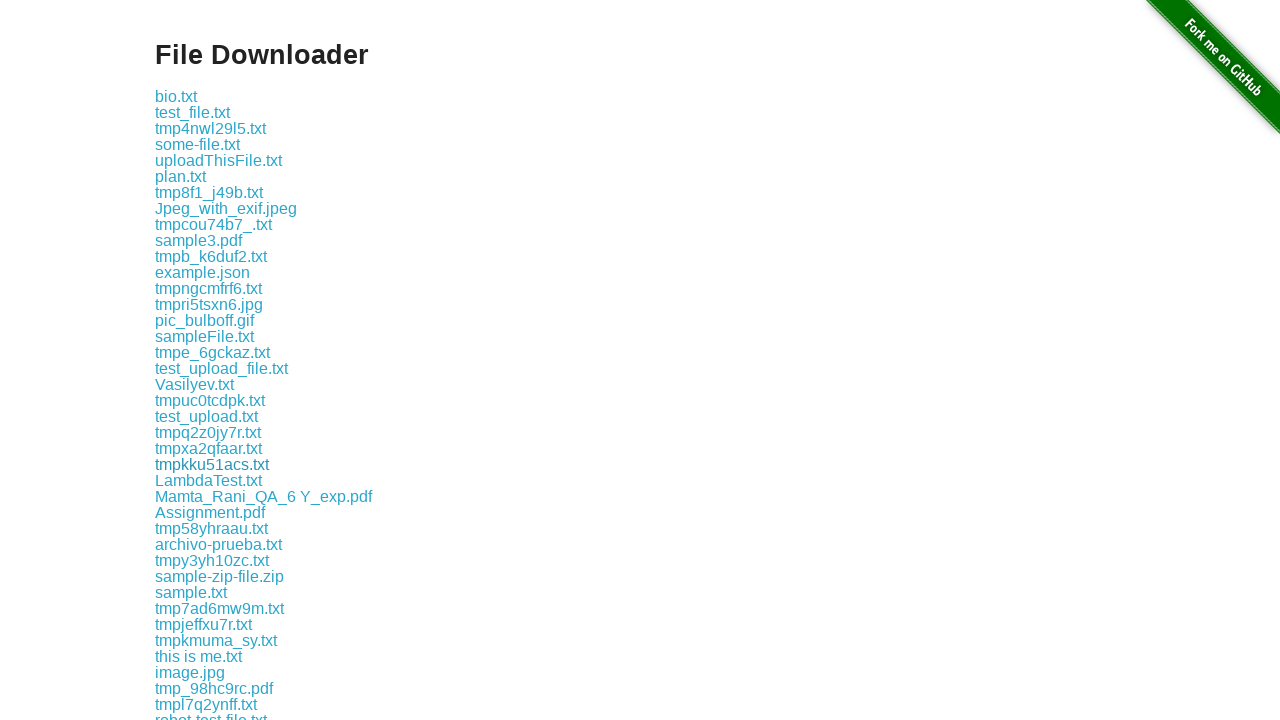

Clicked a download link to initiate file download at (208, 480) on div#content a >> nth=24
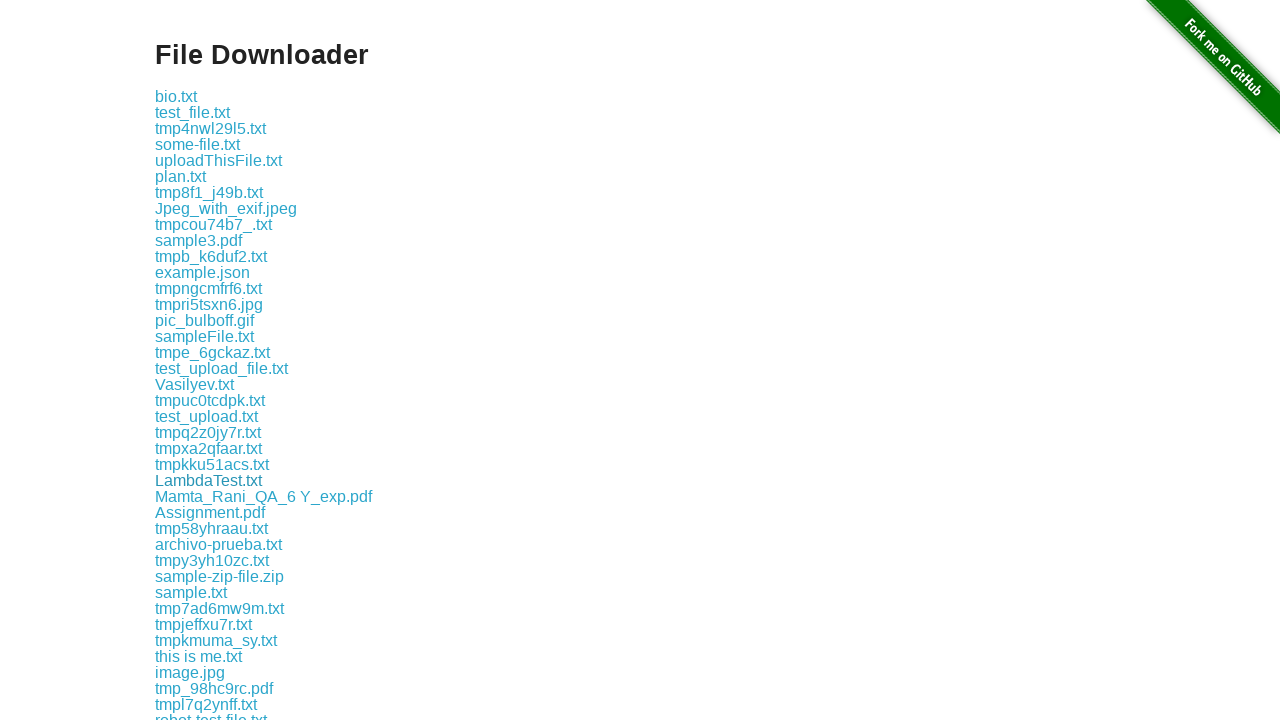

Download initiated and captured
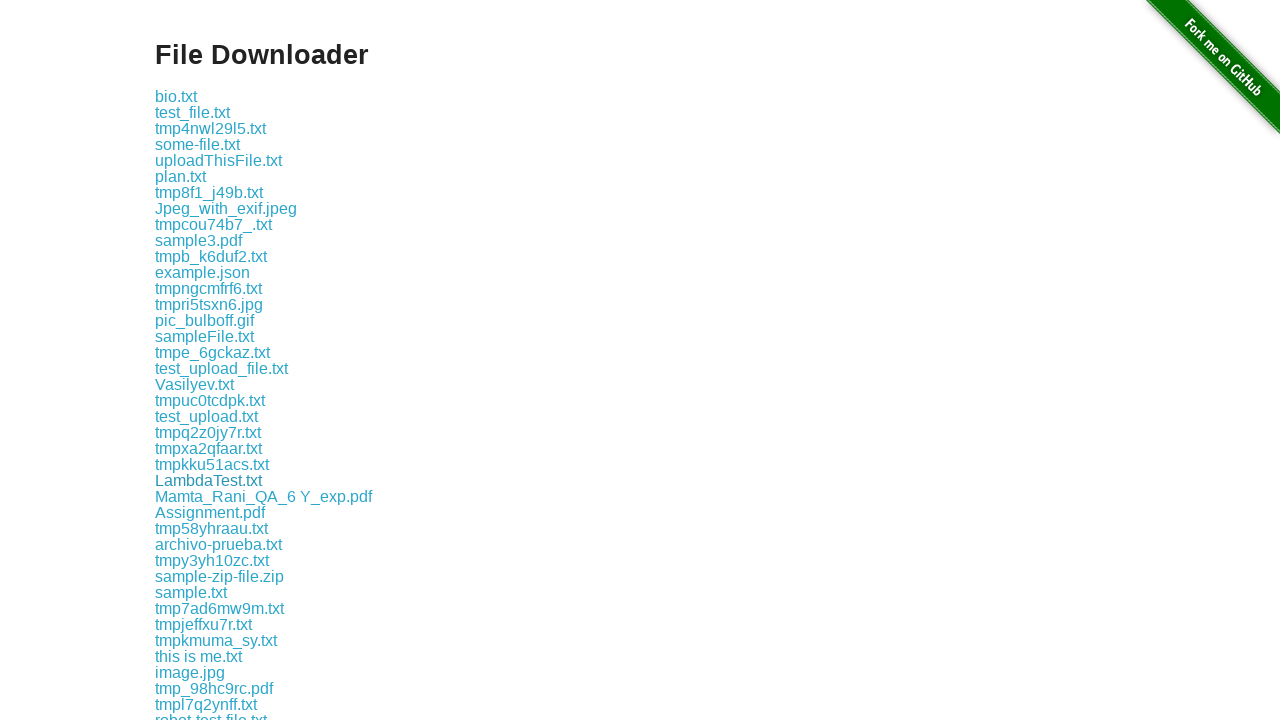

Clicked a download link to initiate file download at (264, 496) on div#content a >> nth=25
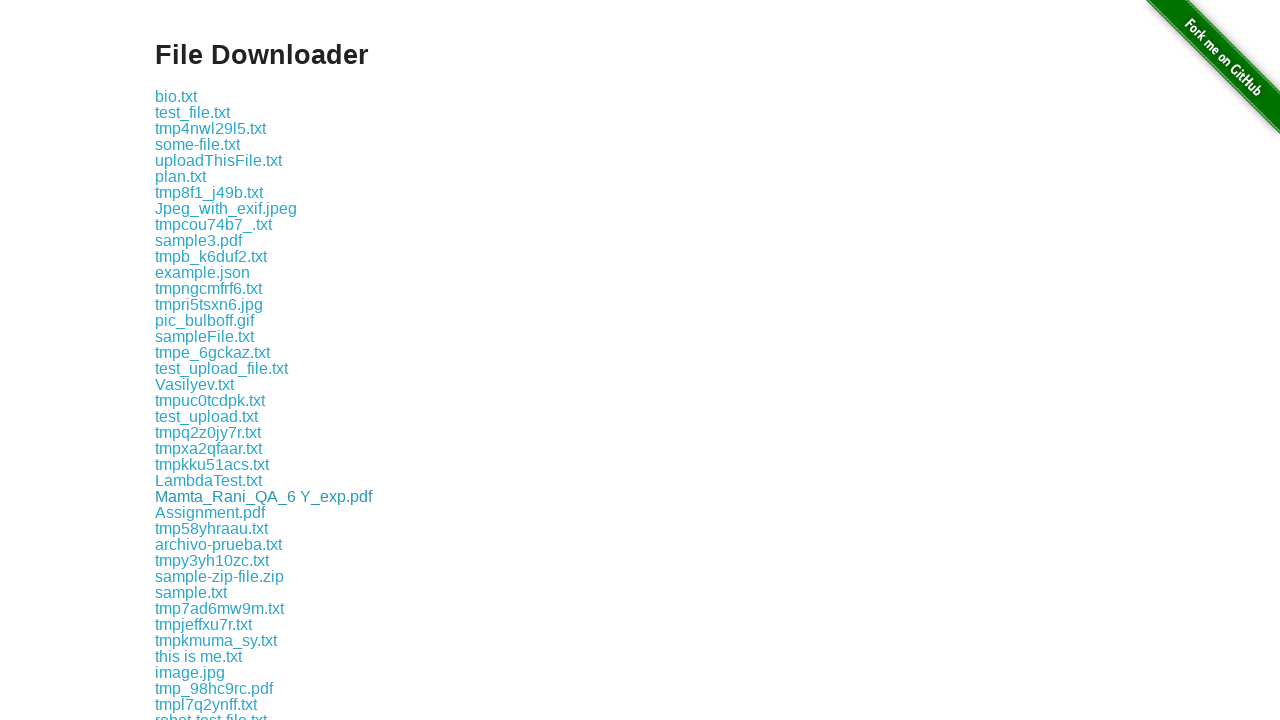

Download initiated and captured
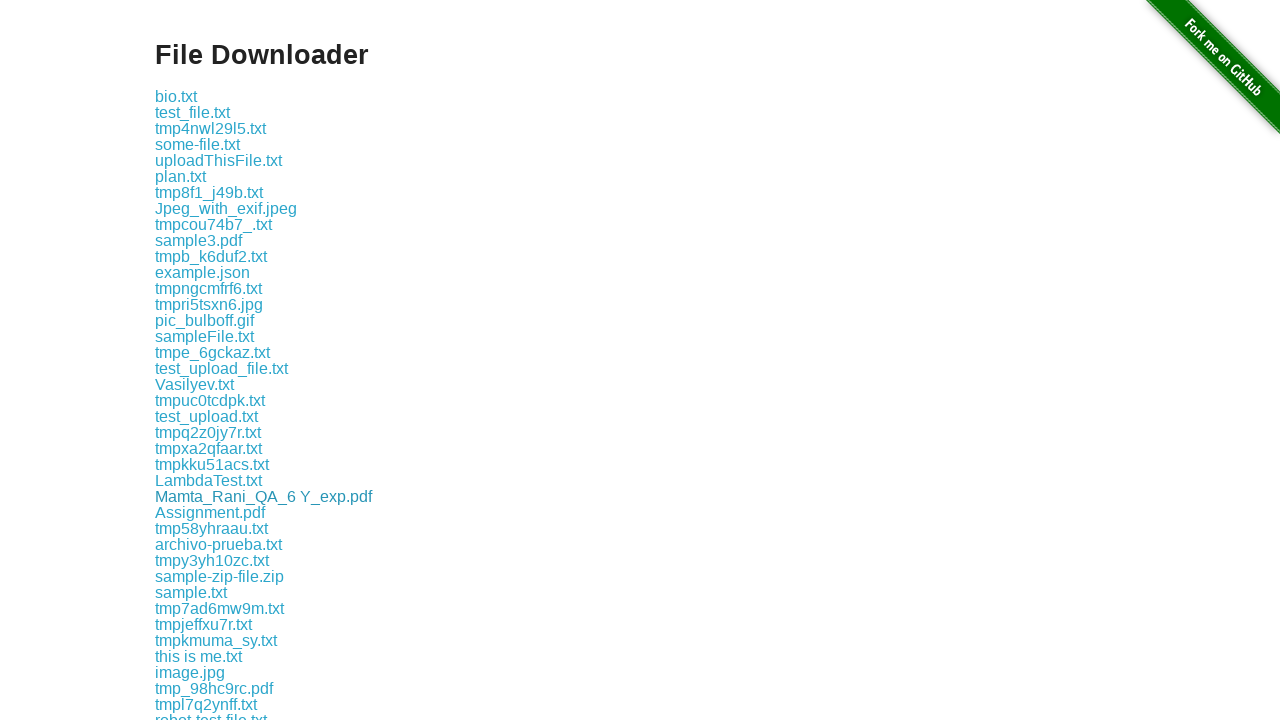

Clicked a download link to initiate file download at (210, 512) on div#content a >> nth=26
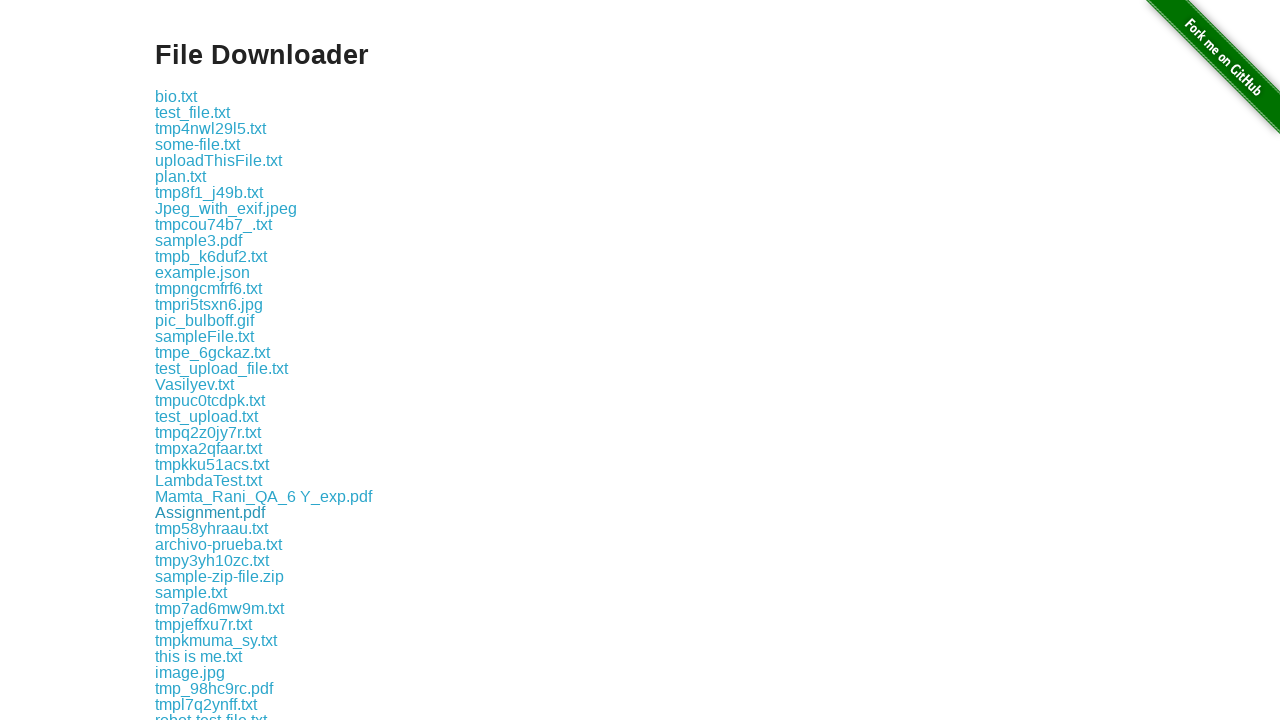

Download initiated and captured
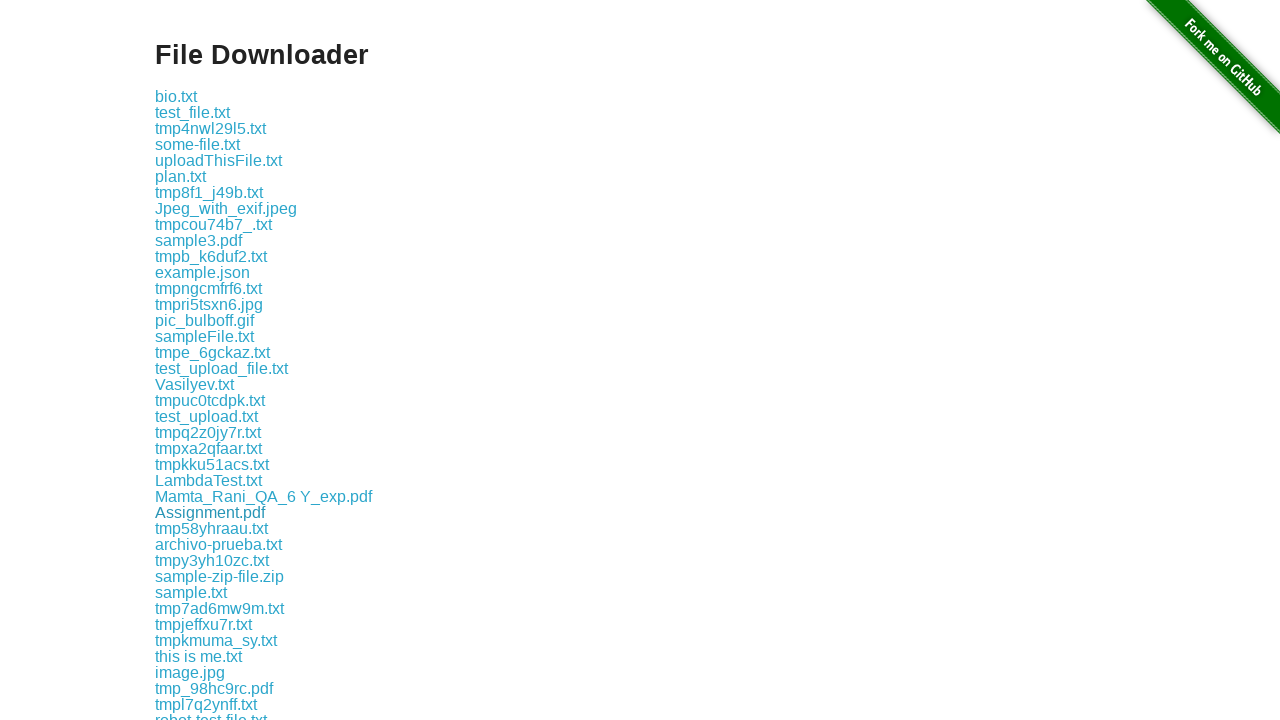

Clicked a download link to initiate file download at (212, 528) on div#content a >> nth=27
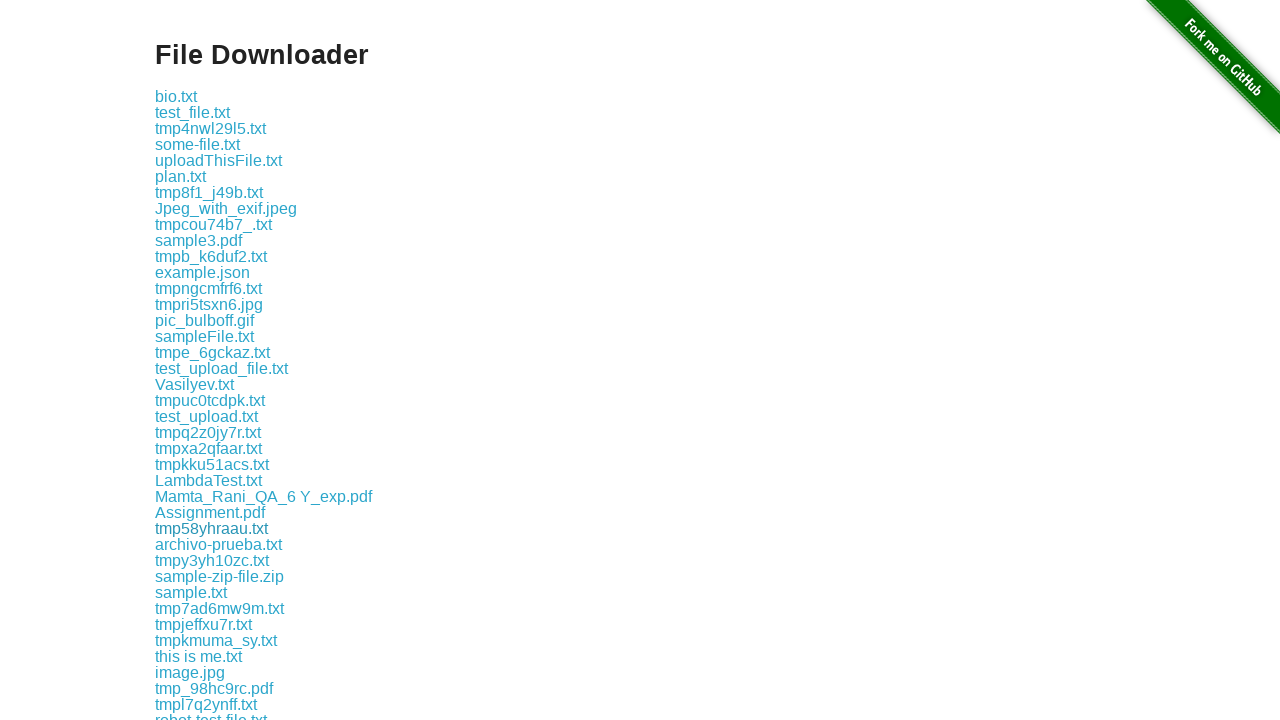

Download initiated and captured
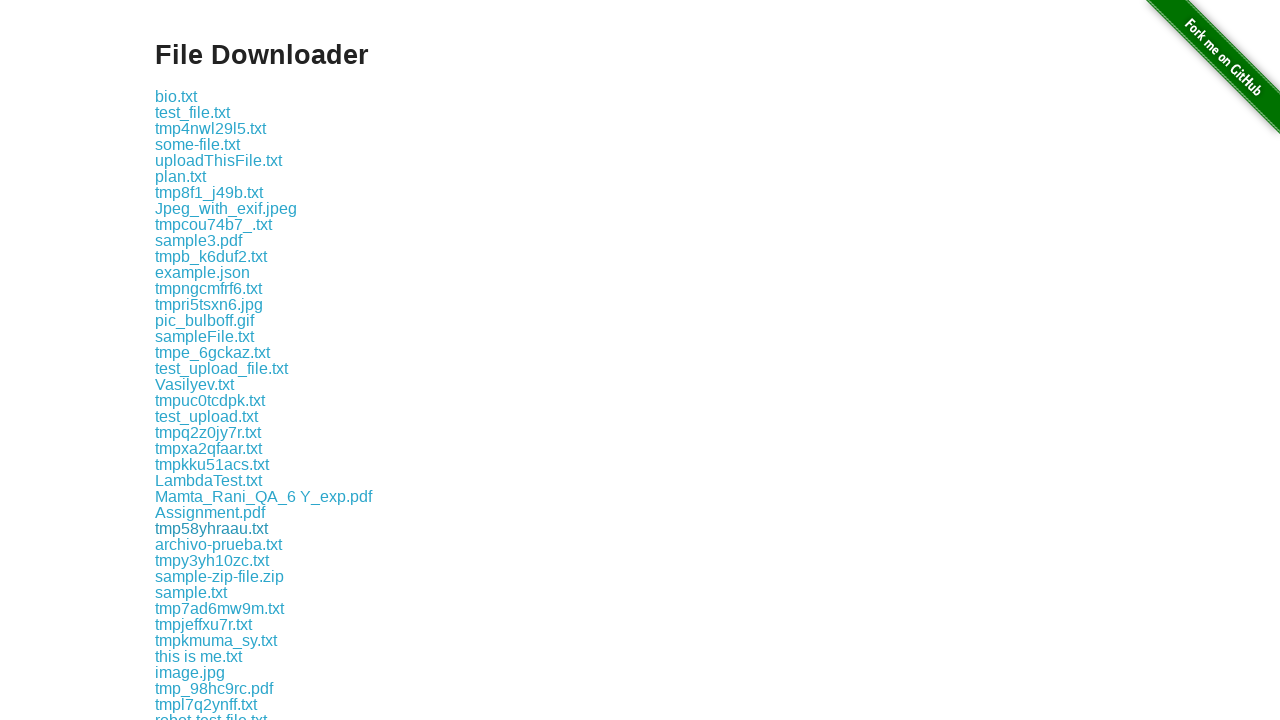

Clicked a download link to initiate file download at (218, 544) on div#content a >> nth=28
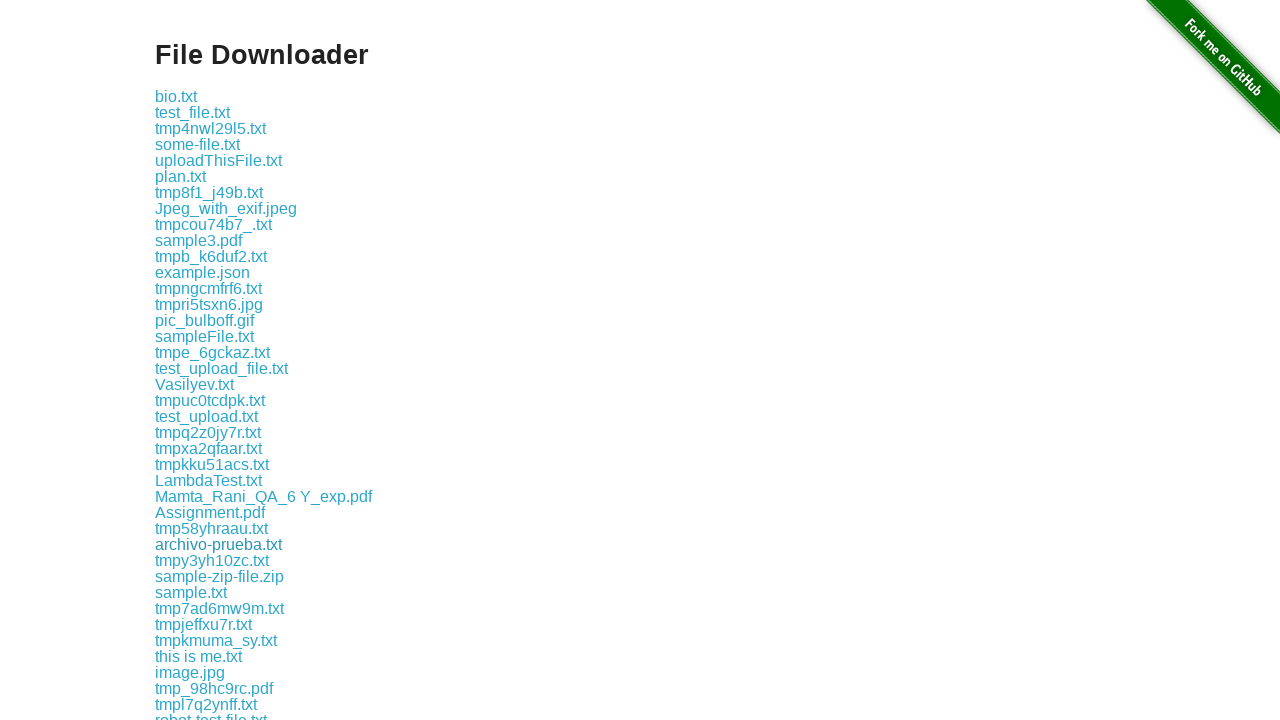

Download initiated and captured
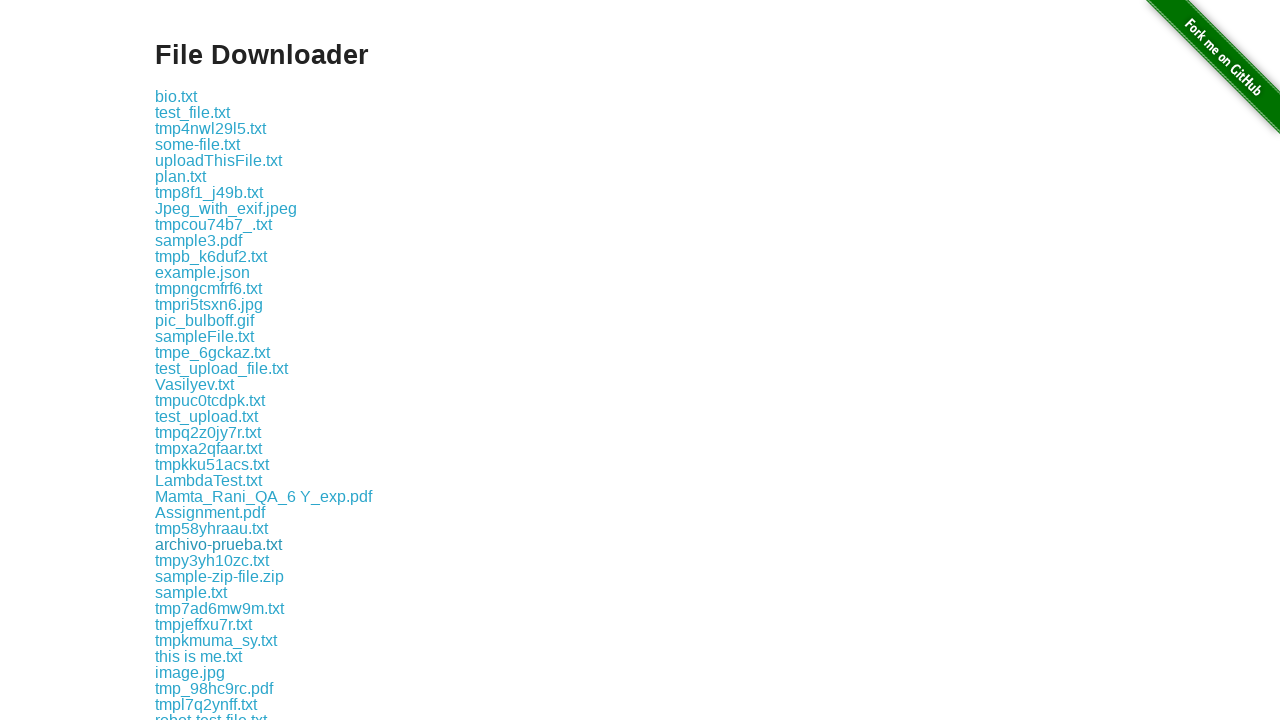

Clicked a download link to initiate file download at (212, 560) on div#content a >> nth=29
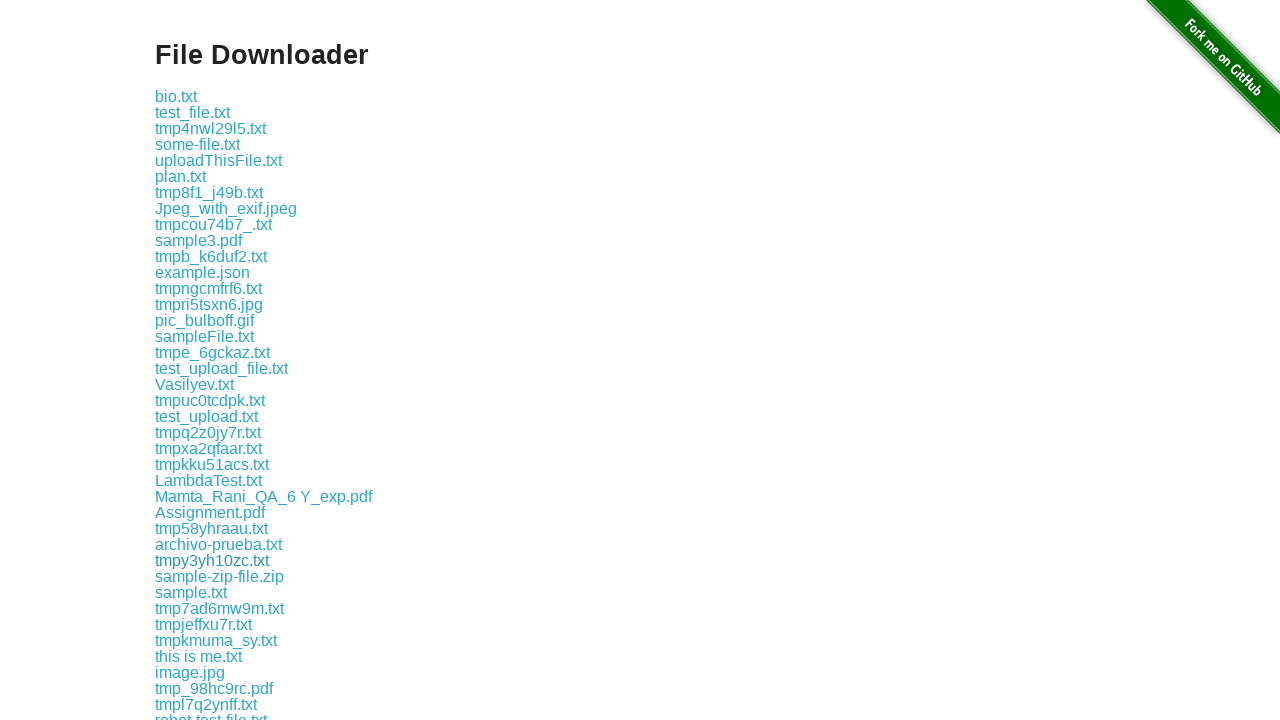

Download initiated and captured
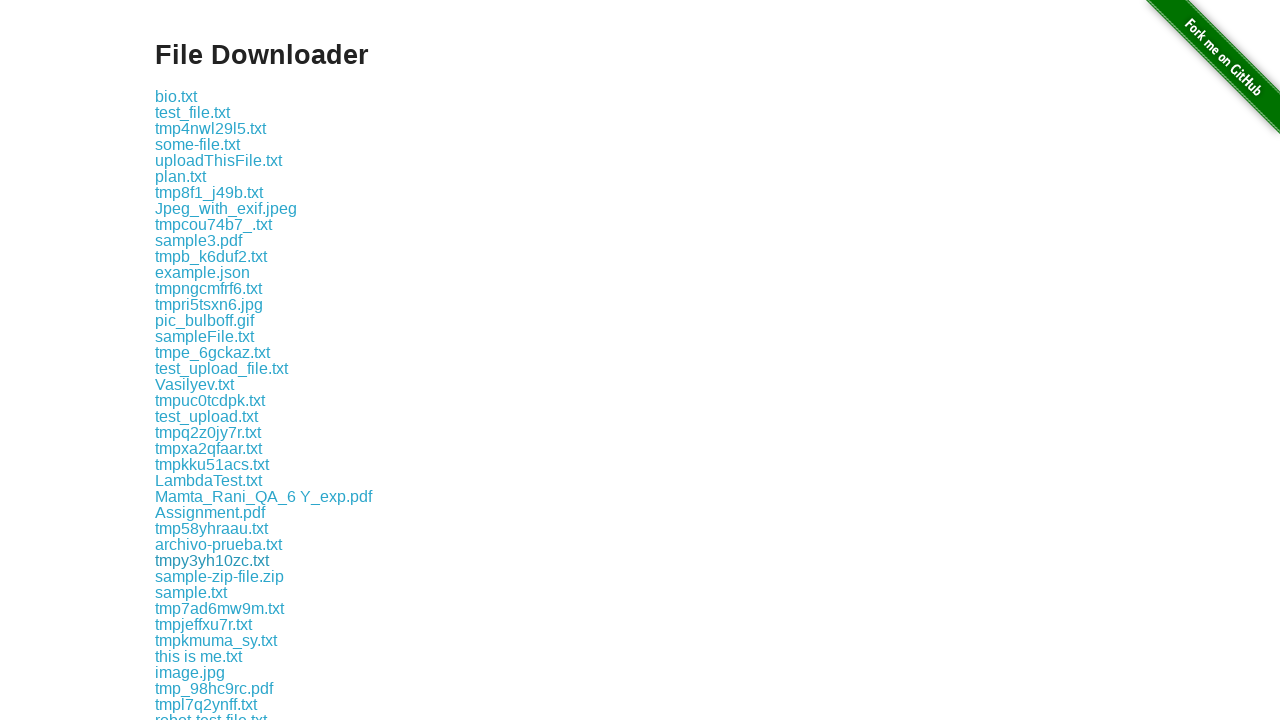

Clicked a download link to initiate file download at (220, 576) on div#content a >> nth=30
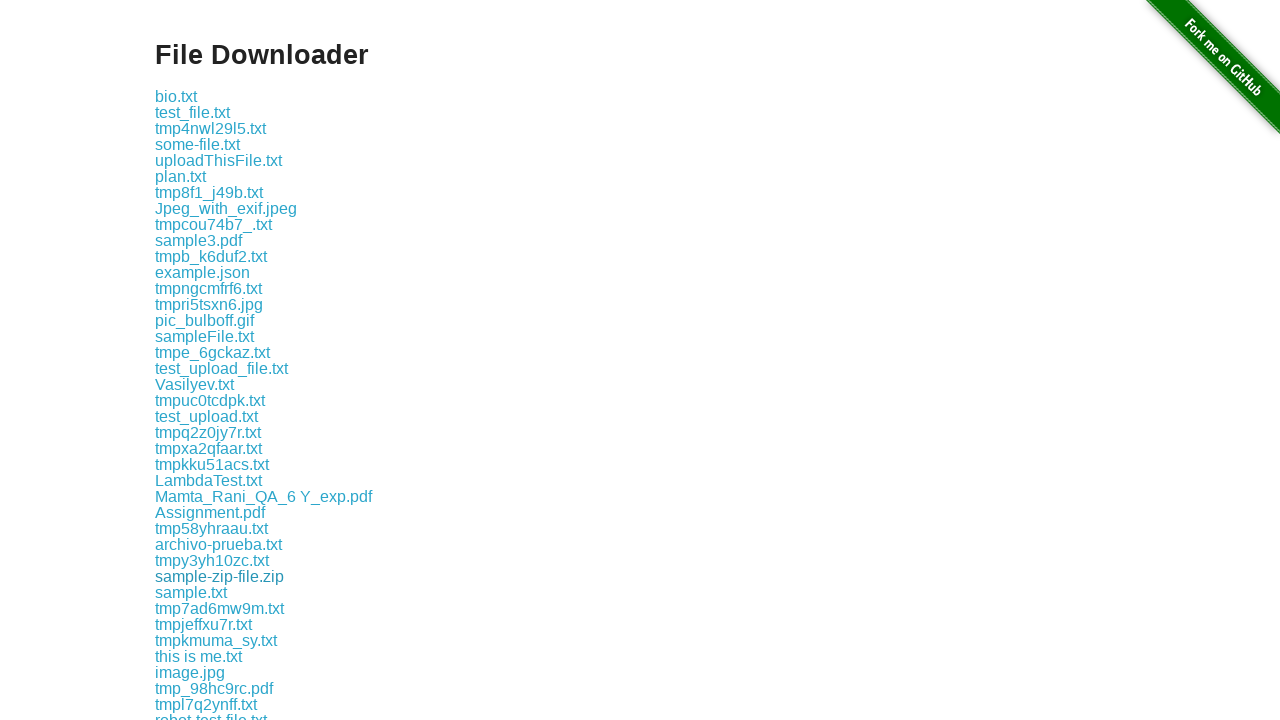

Download initiated and captured
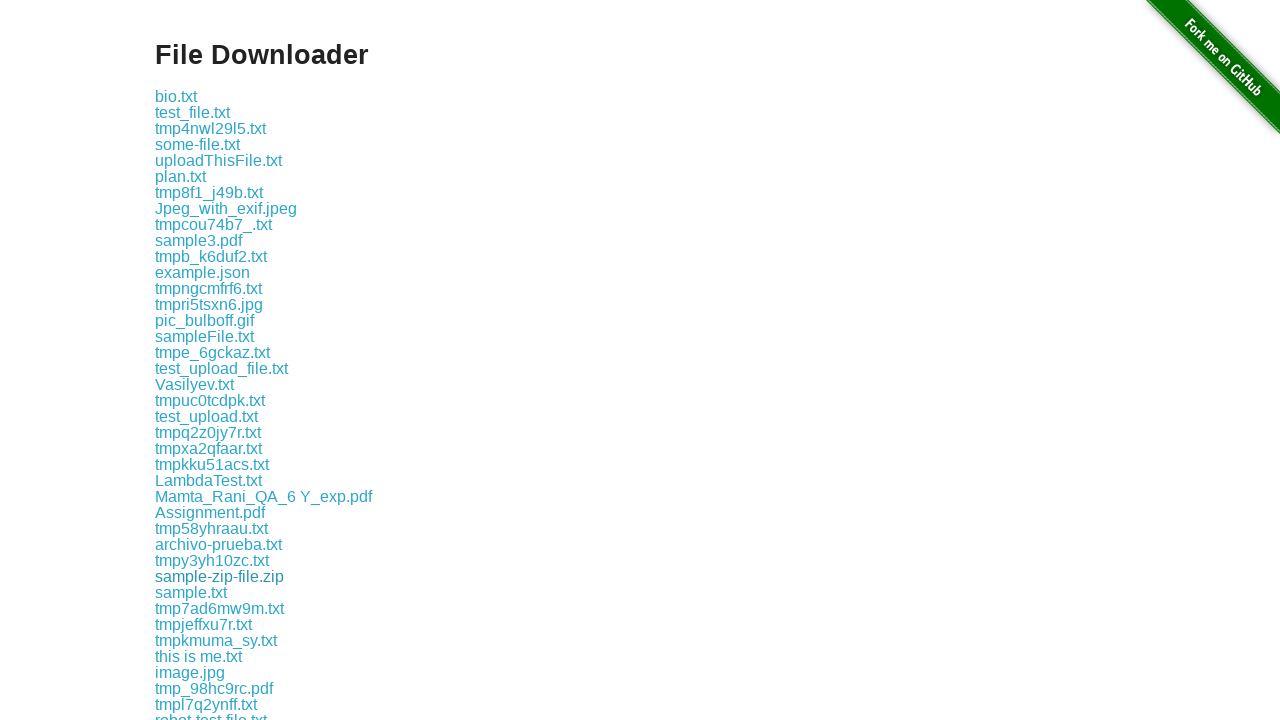

Clicked a download link to initiate file download at (191, 592) on div#content a >> nth=31
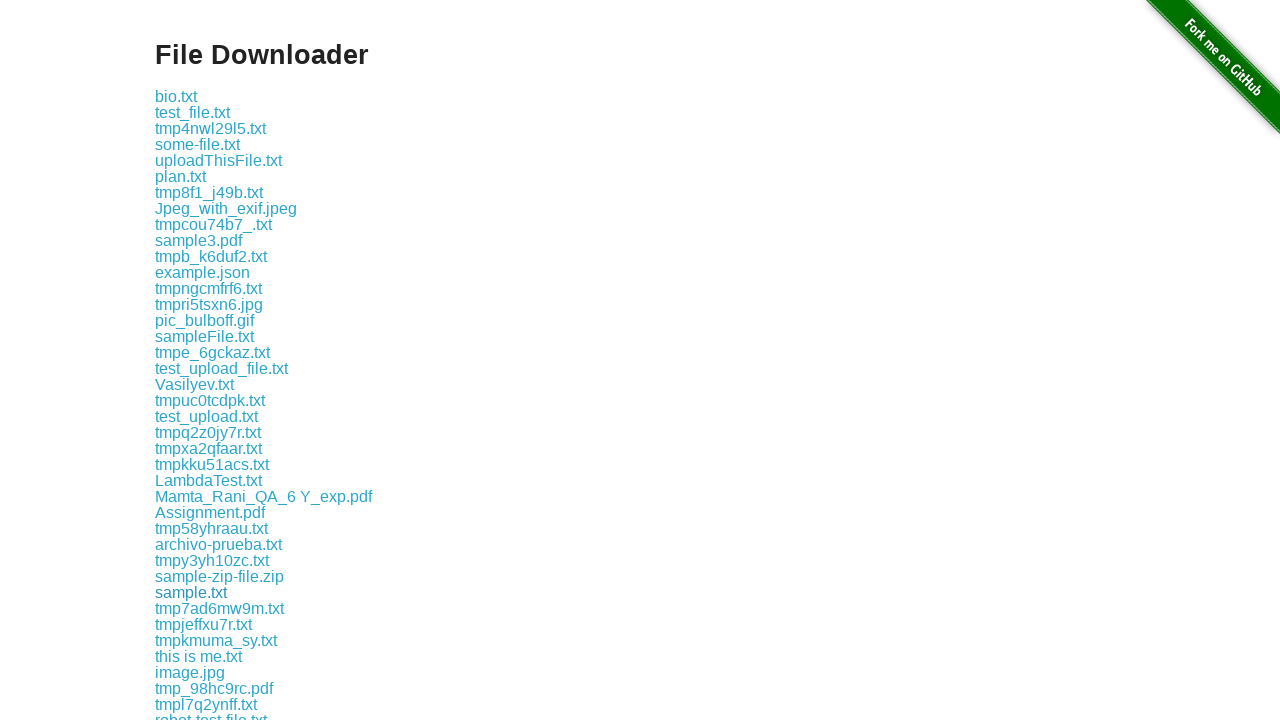

Download initiated and captured
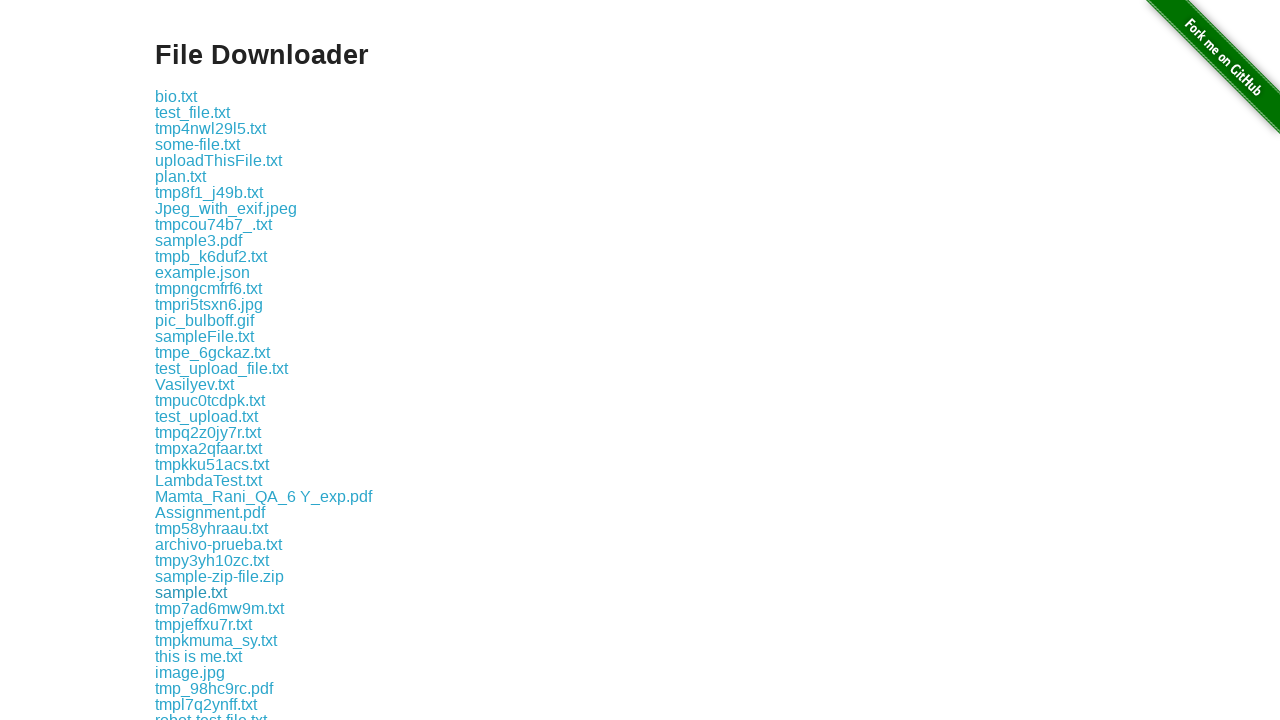

Clicked a download link to initiate file download at (220, 608) on div#content a >> nth=32
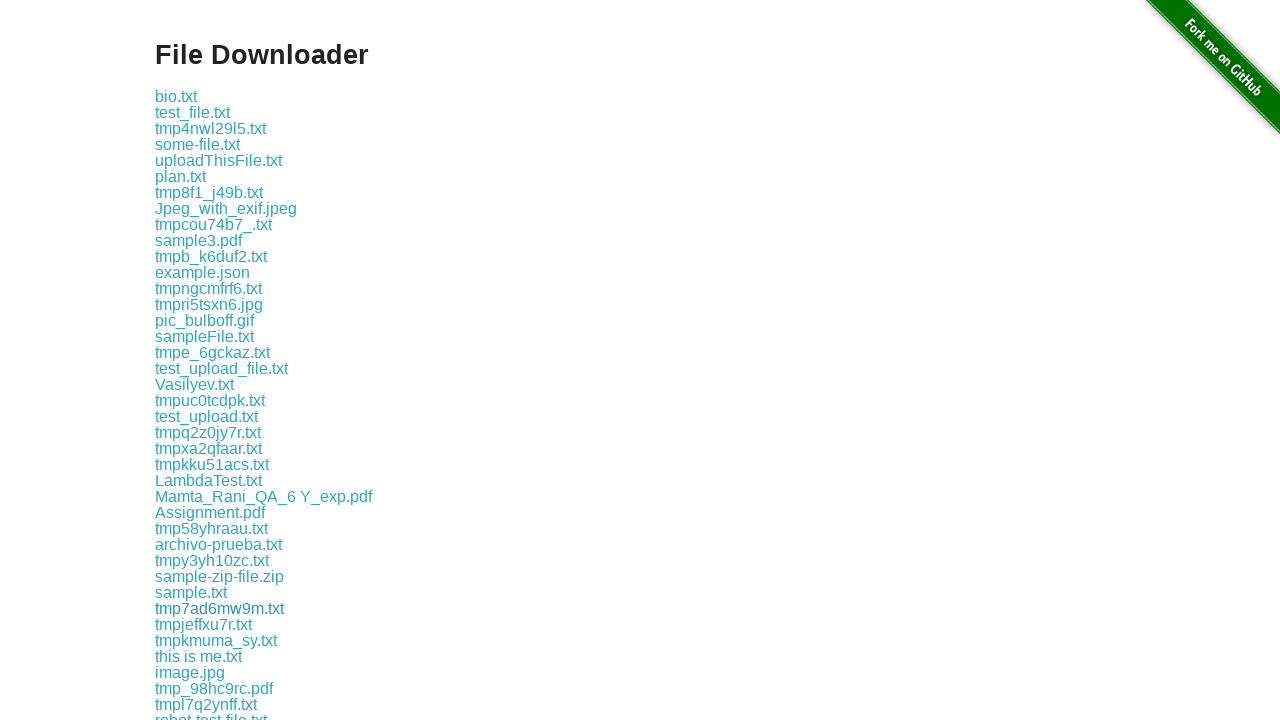

Download initiated and captured
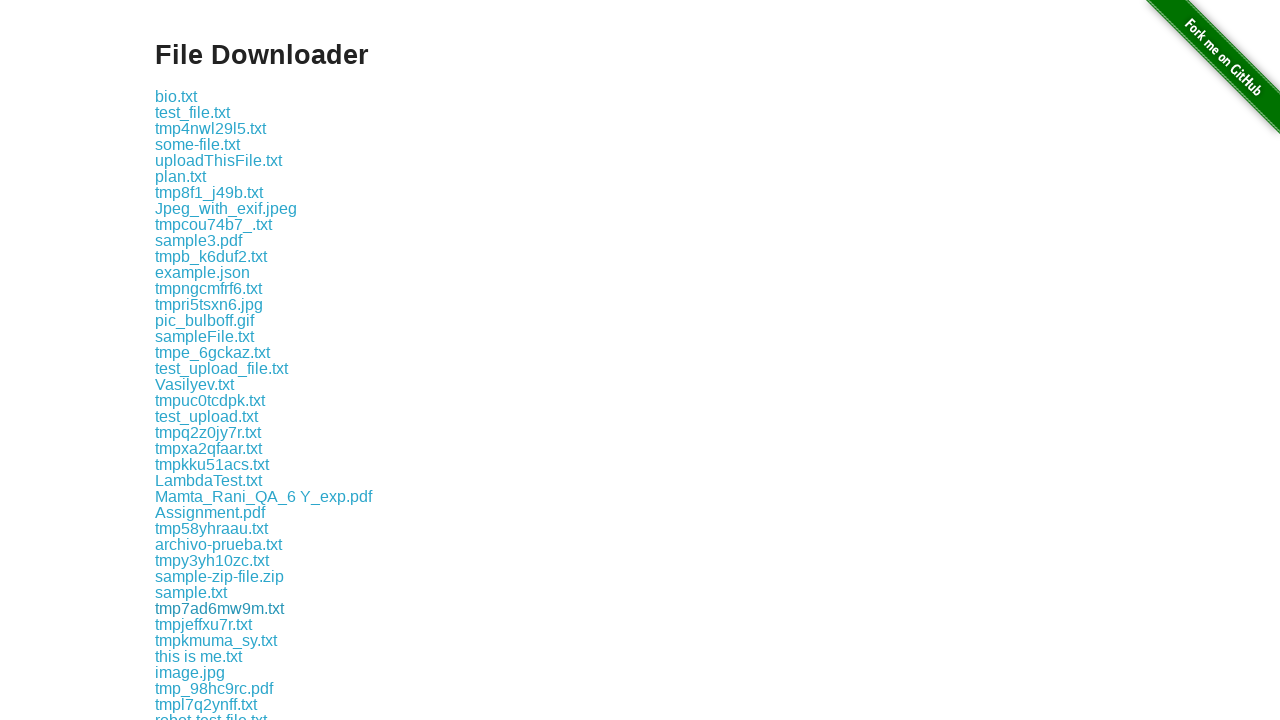

Clicked a download link to initiate file download at (204, 624) on div#content a >> nth=33
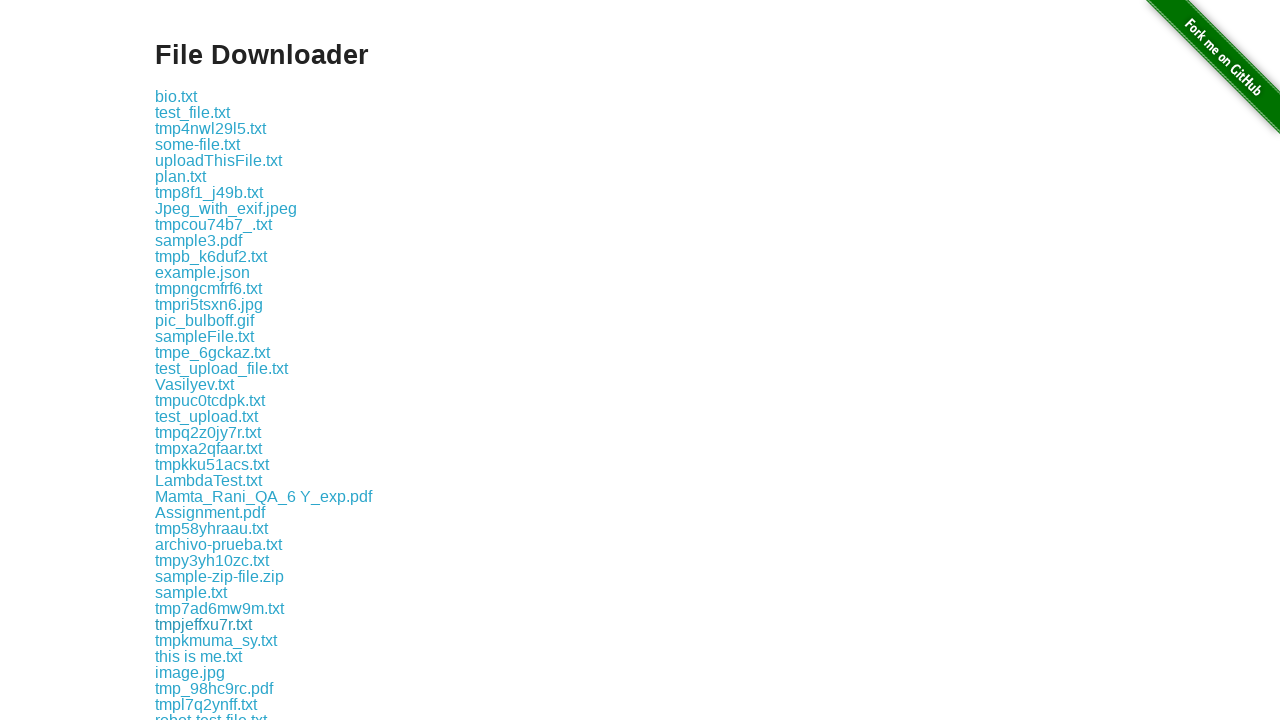

Download initiated and captured
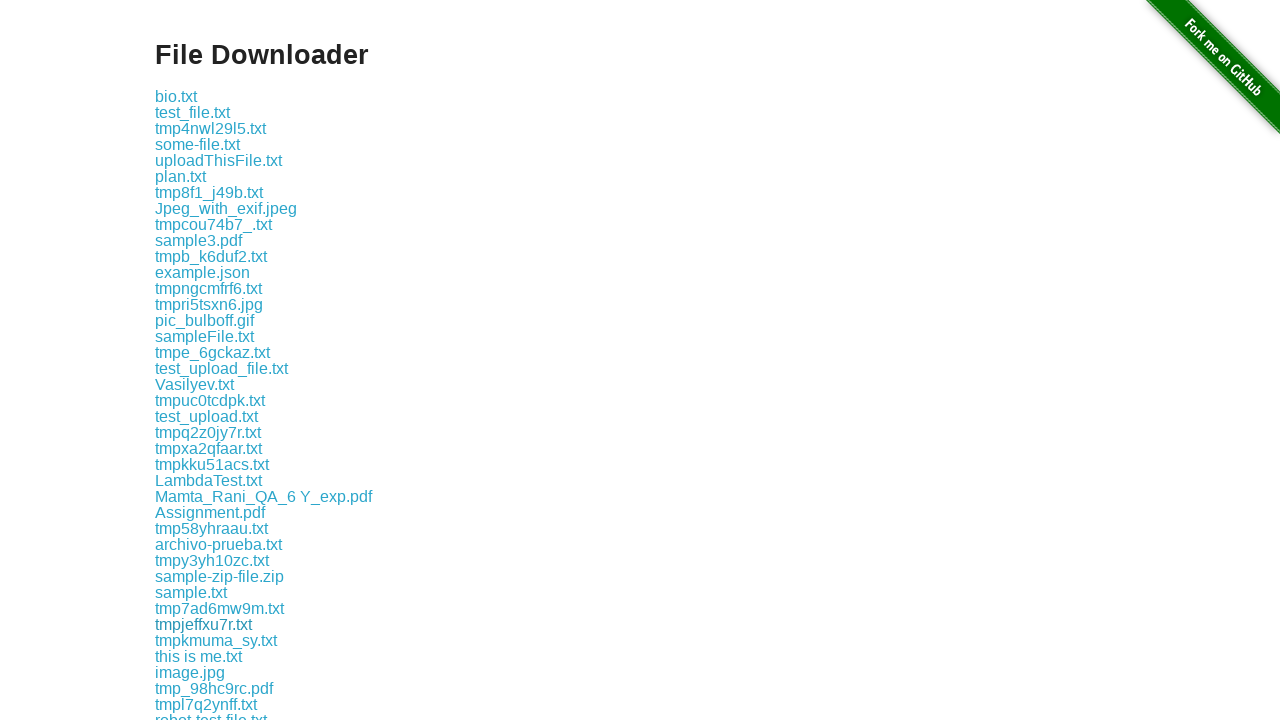

Clicked a download link to initiate file download at (216, 640) on div#content a >> nth=34
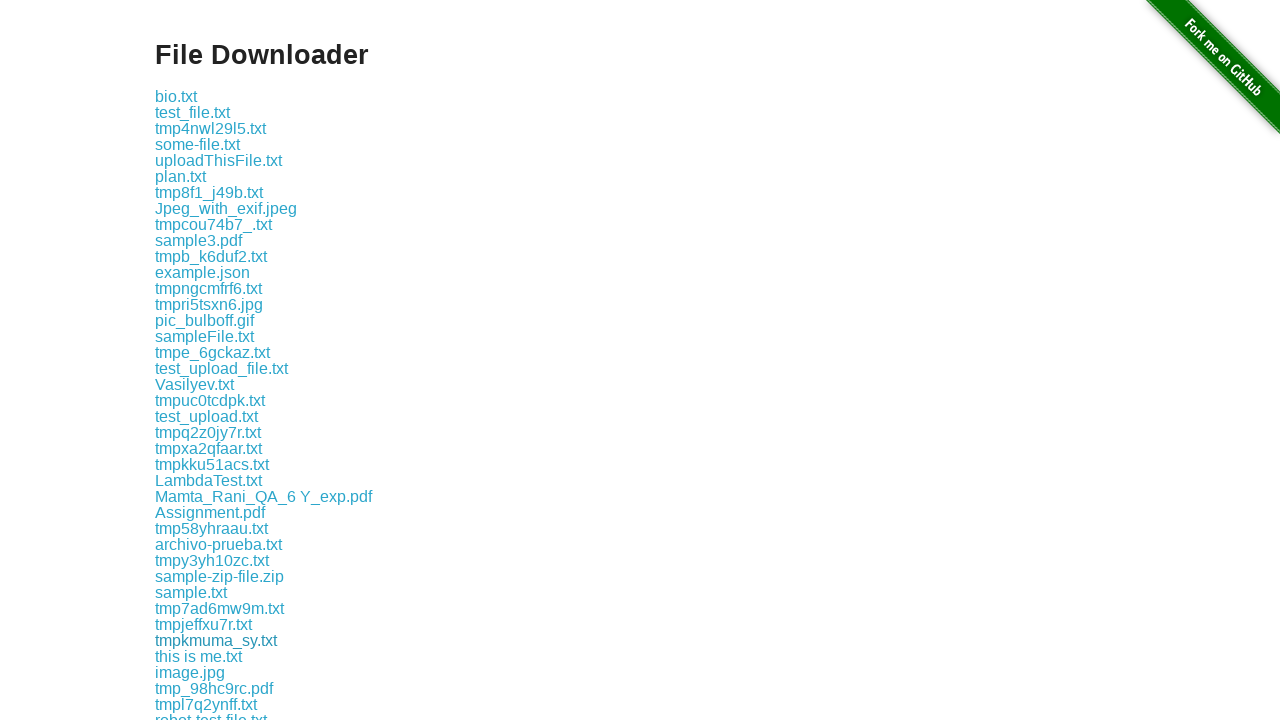

Download initiated and captured
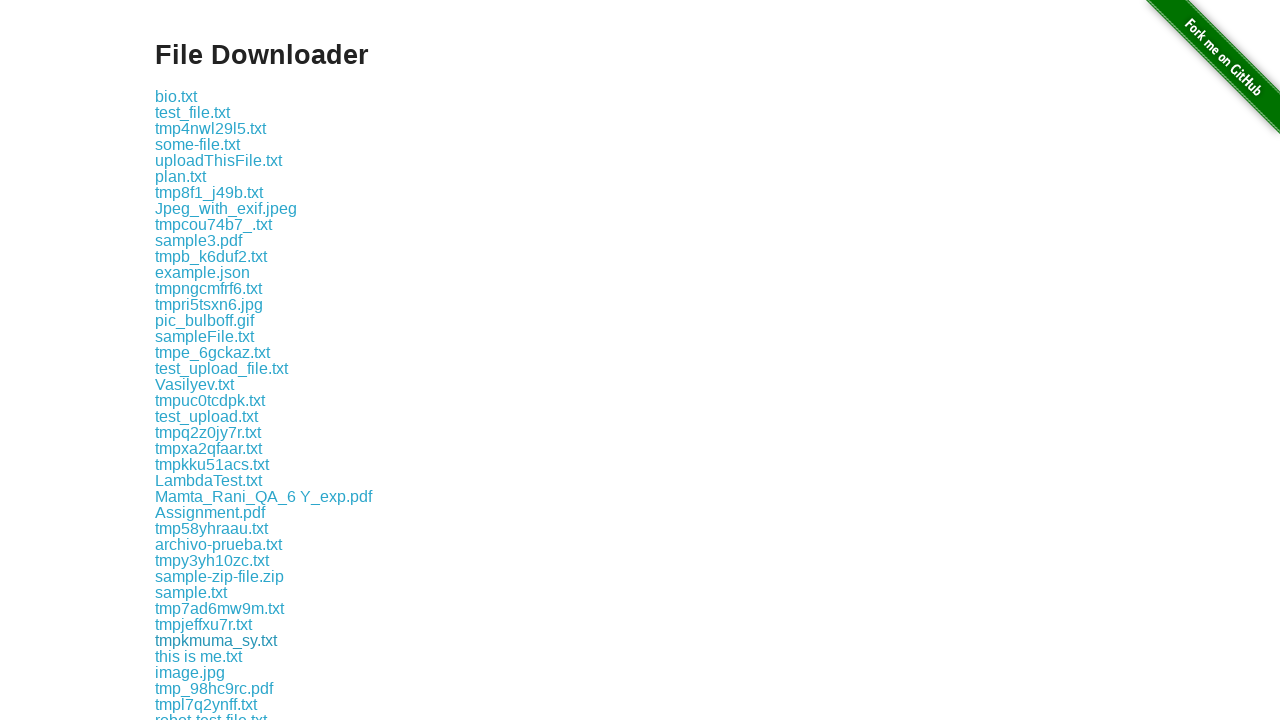

Clicked a download link to initiate file download at (198, 656) on div#content a >> nth=35
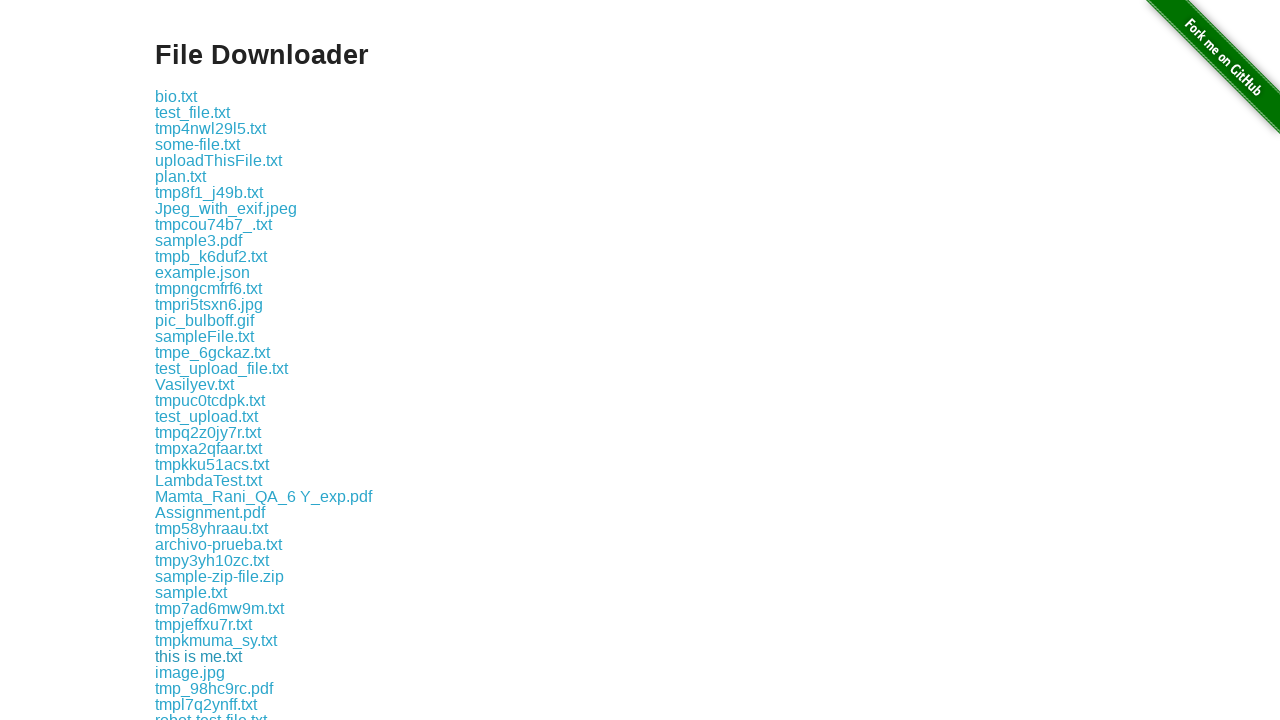

Download initiated and captured
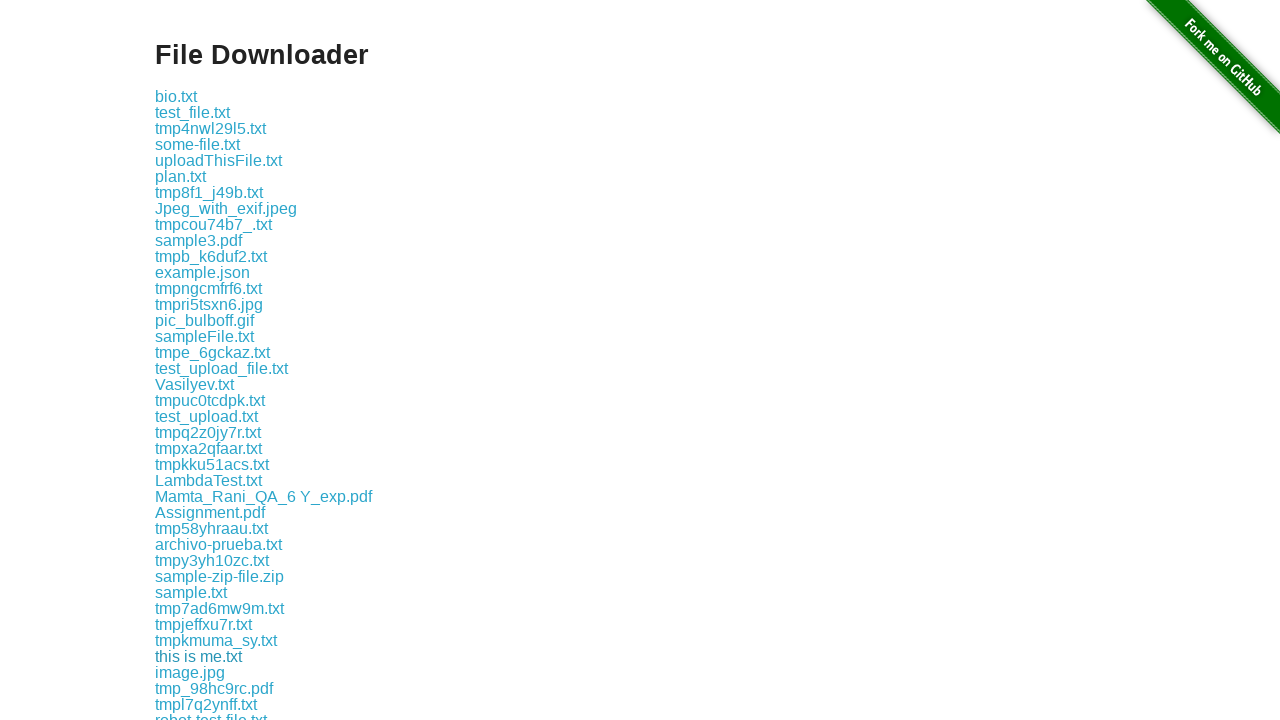

Clicked a download link to initiate file download at (190, 672) on div#content a >> nth=36
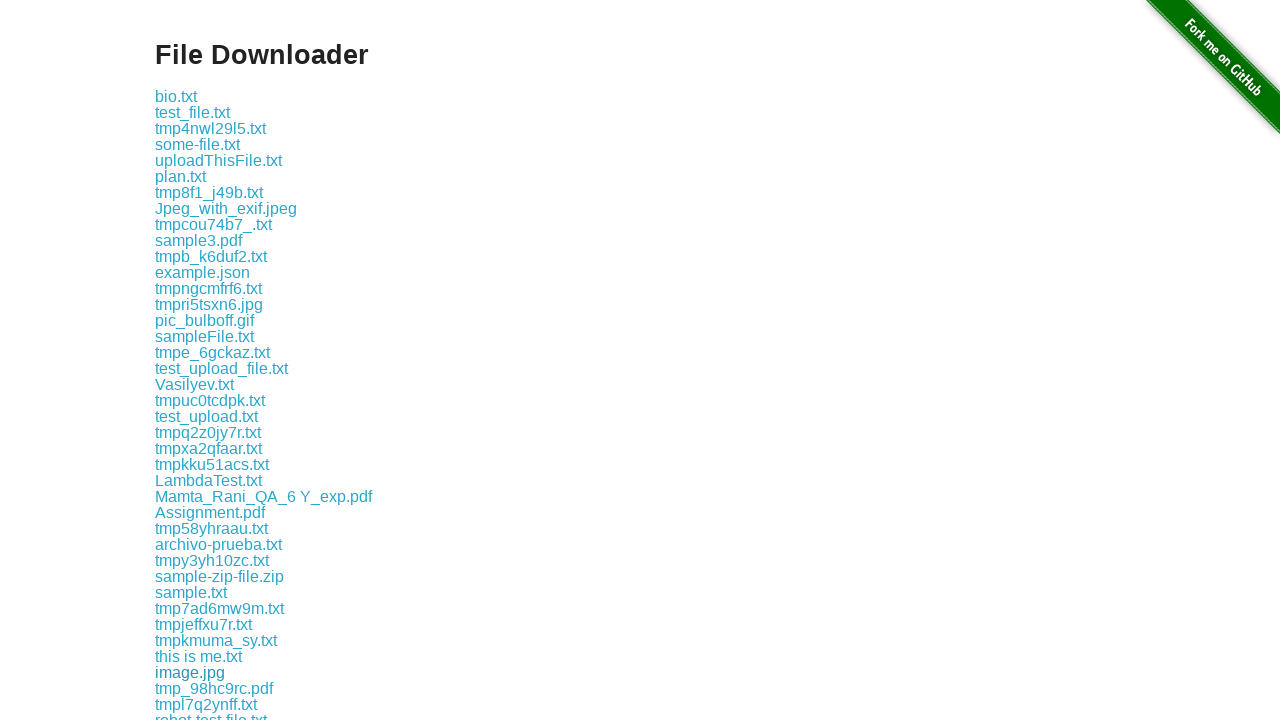

Download initiated and captured
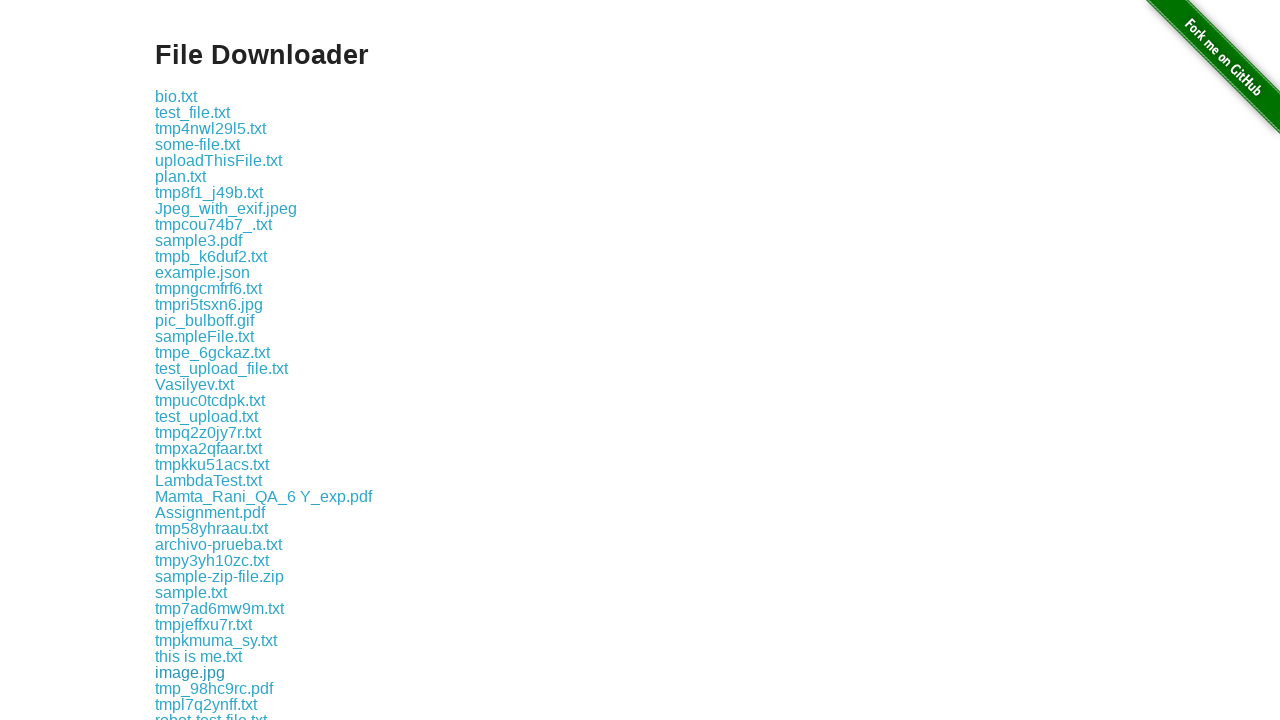

Clicked a download link to initiate file download at (214, 688) on div#content a >> nth=37
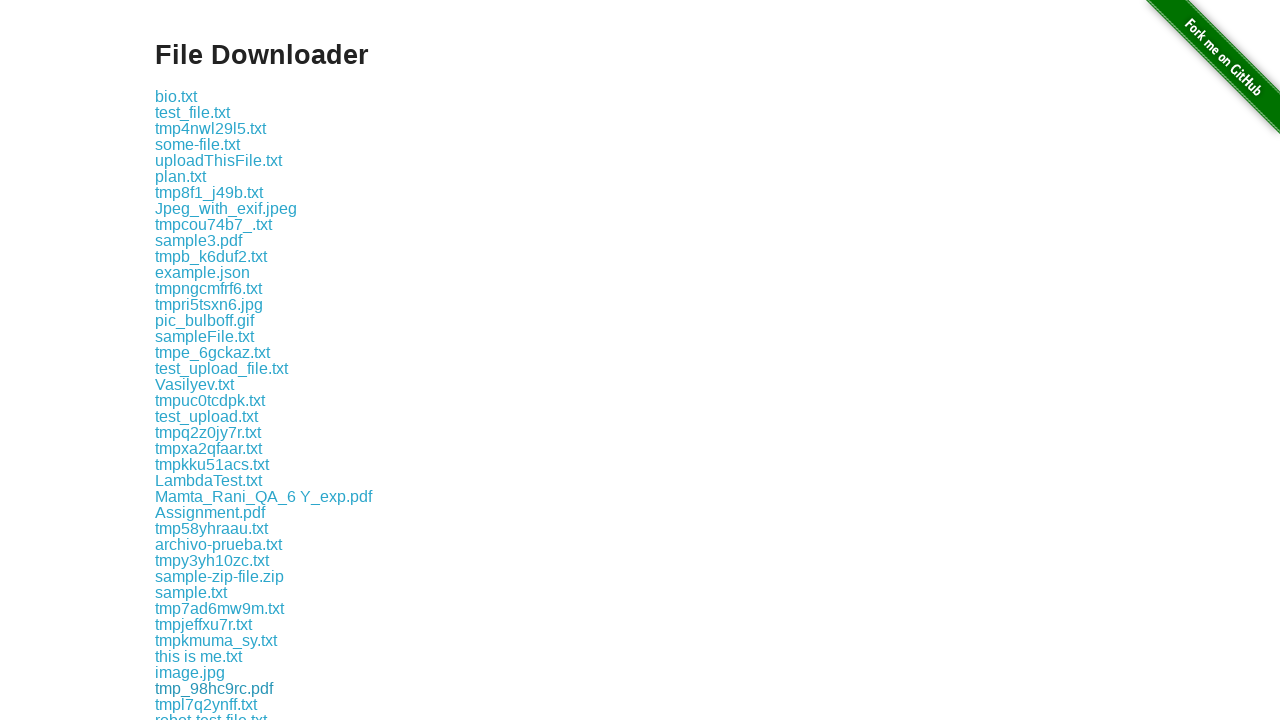

Download initiated and captured
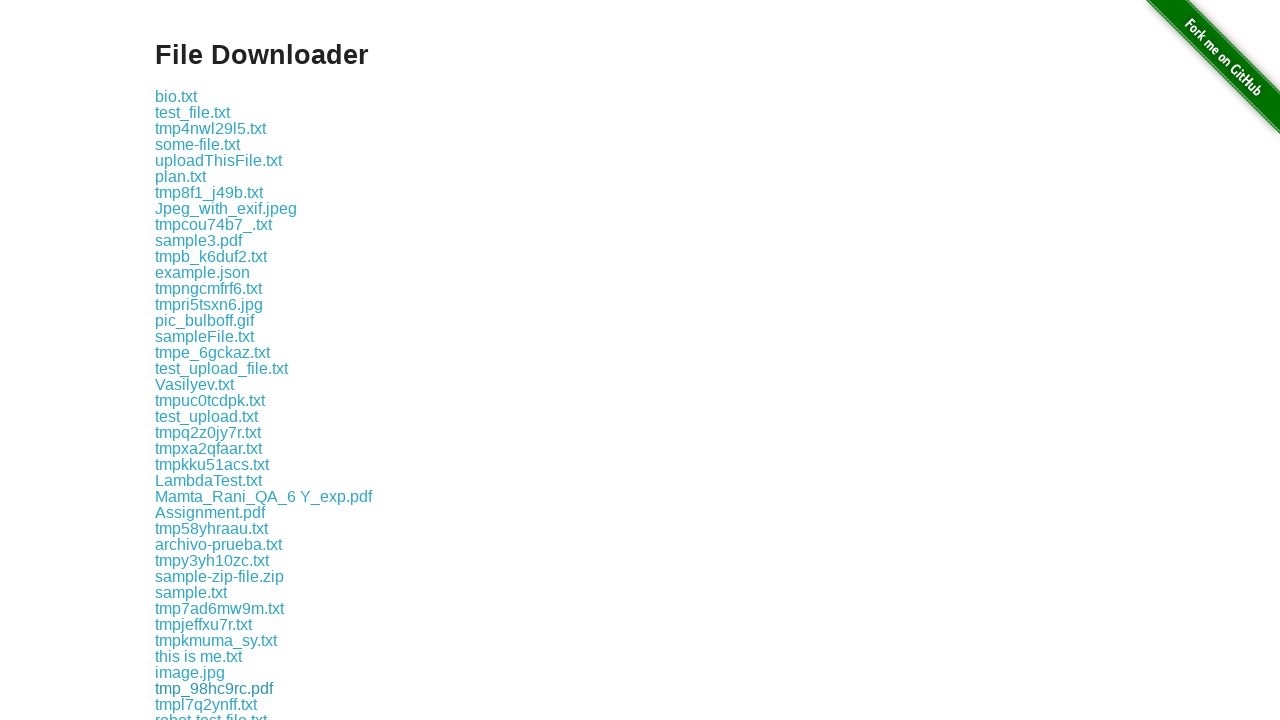

Clicked a download link to initiate file download at (206, 704) on div#content a >> nth=38
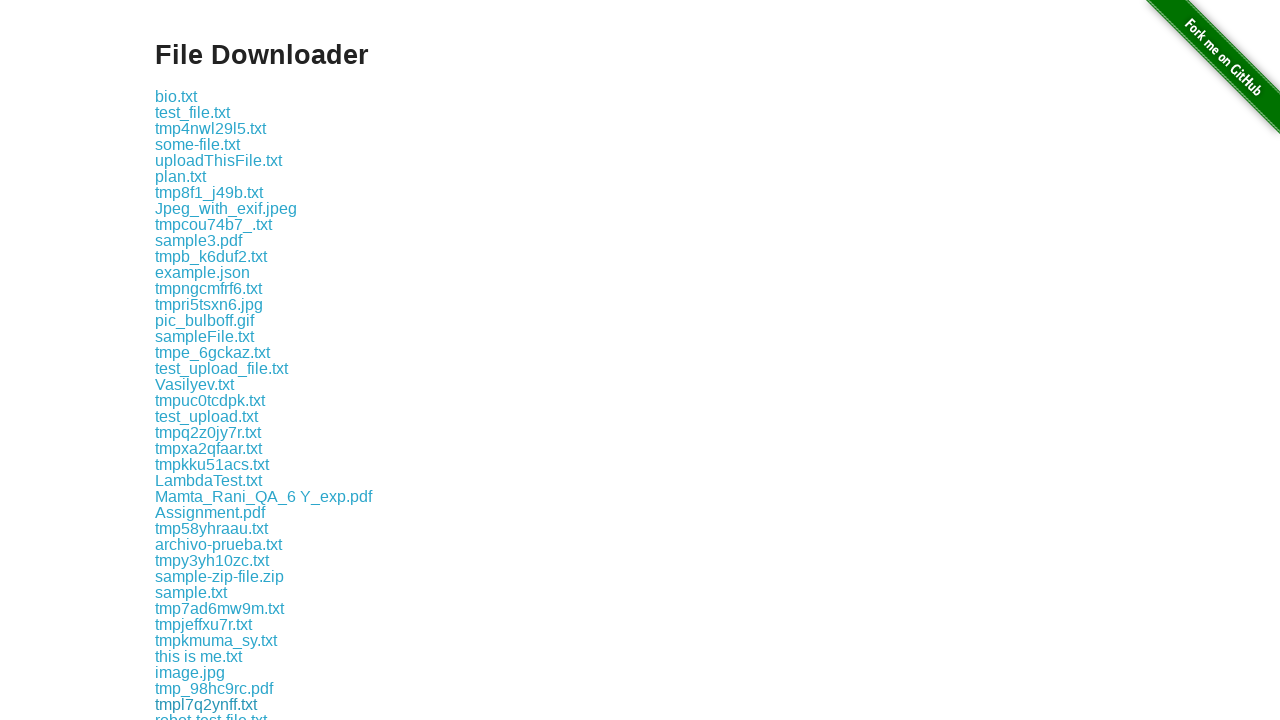

Download initiated and captured
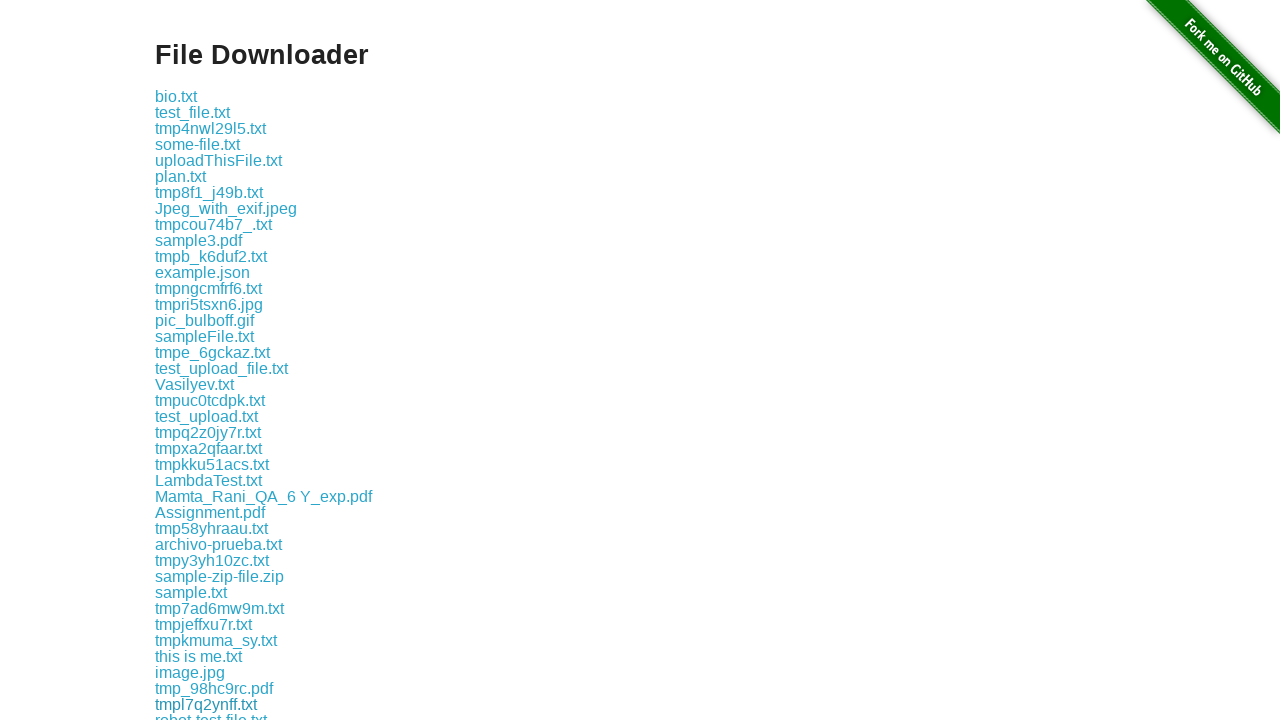

Clicked a download link to initiate file download at (211, 712) on div#content a >> nth=39
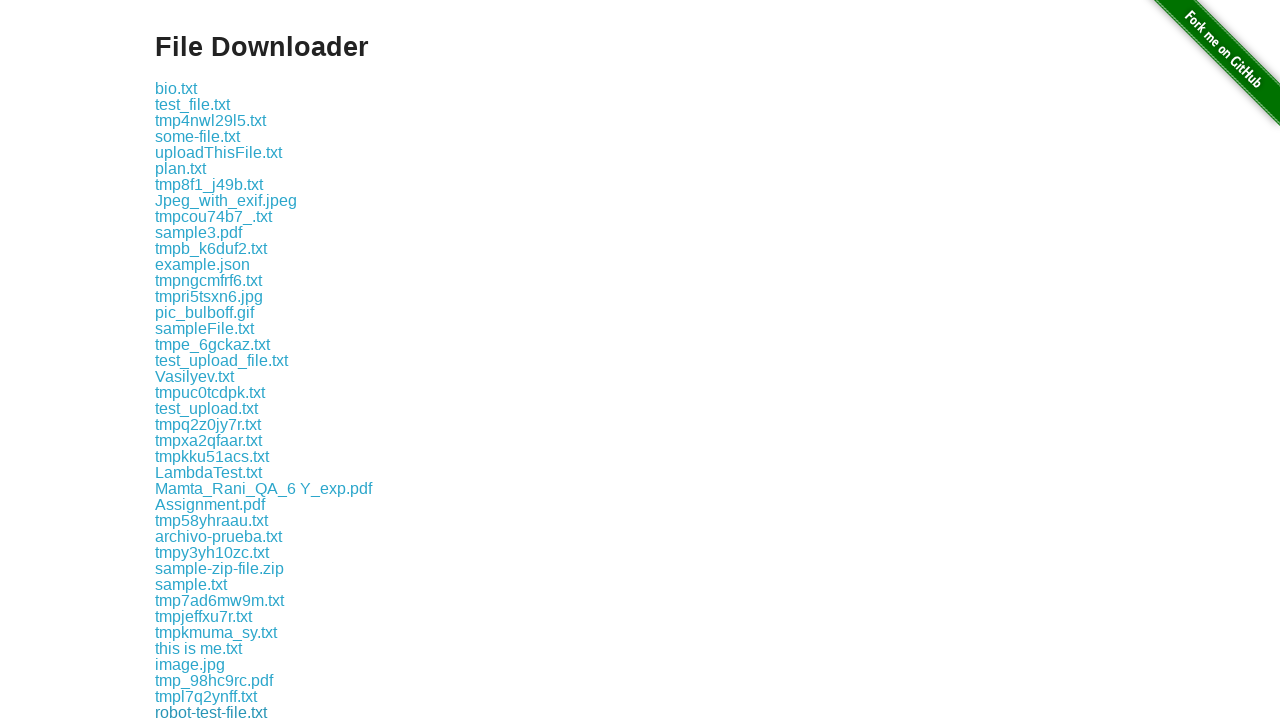

Download initiated and captured
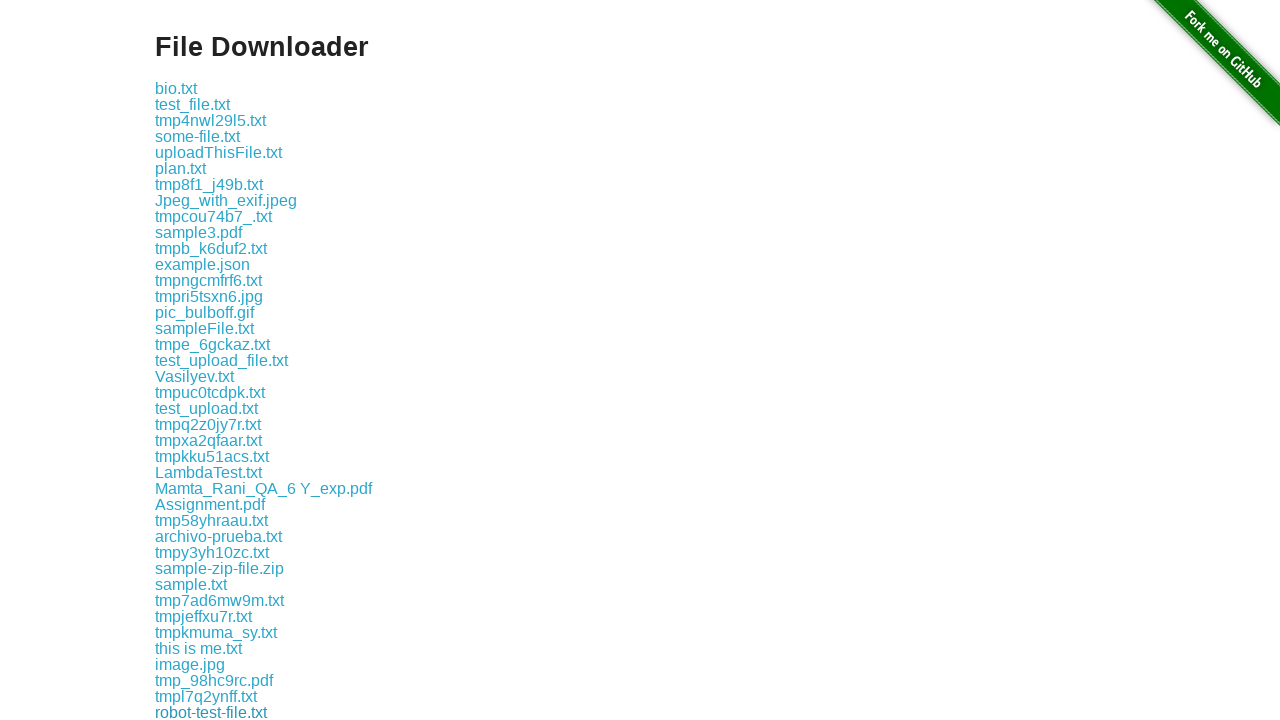

Clicked a download link to initiate file download at (221, 712) on div#content a >> nth=40
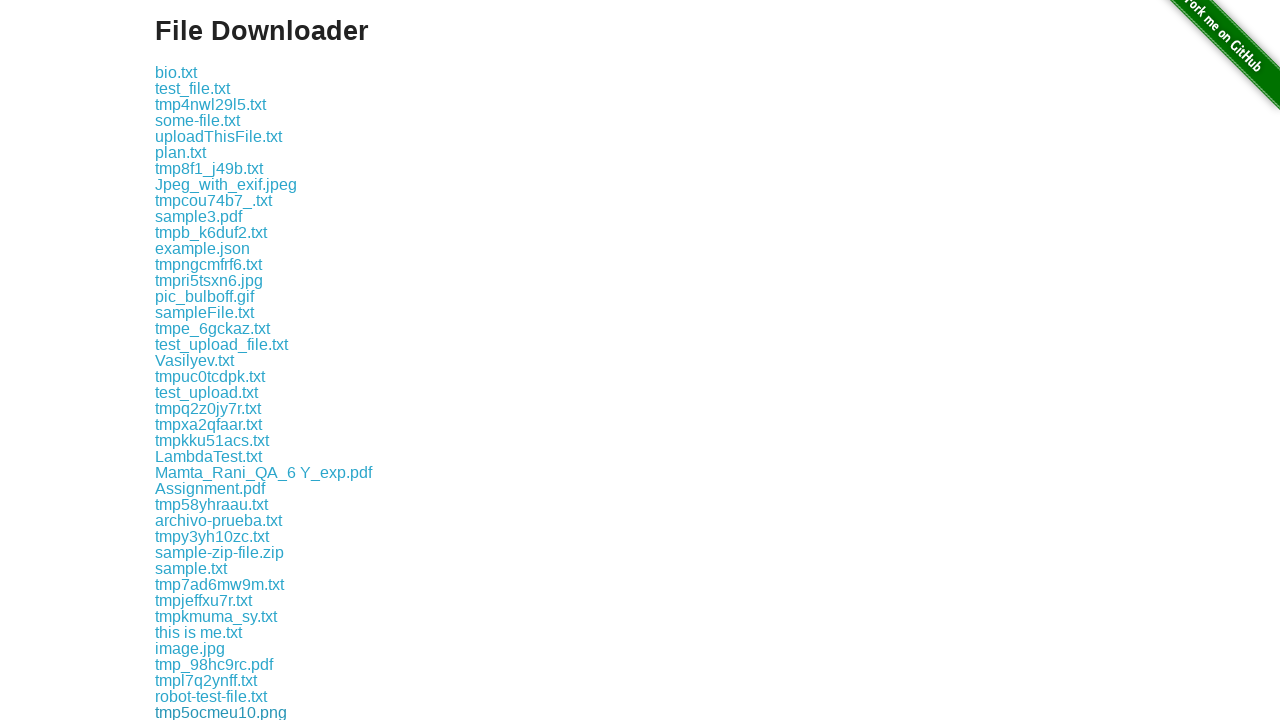

Download initiated and captured
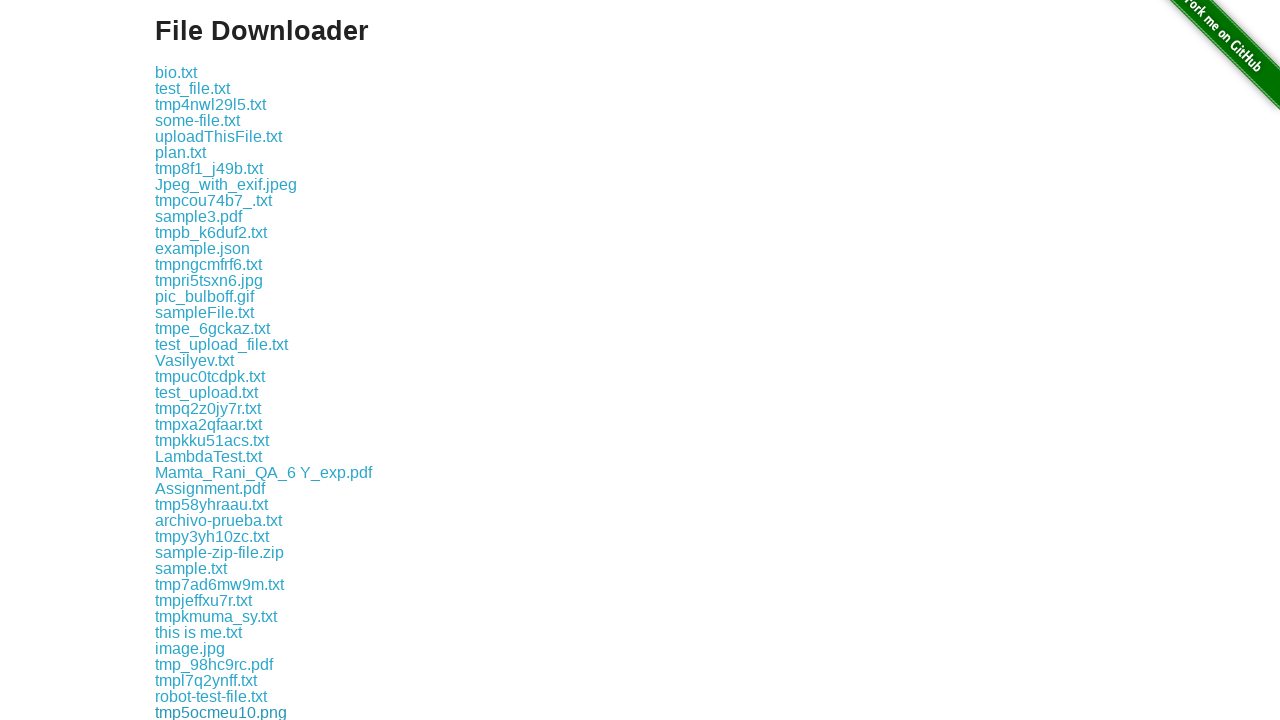

Clicked a download link to initiate file download at (212, 712) on div#content a >> nth=41
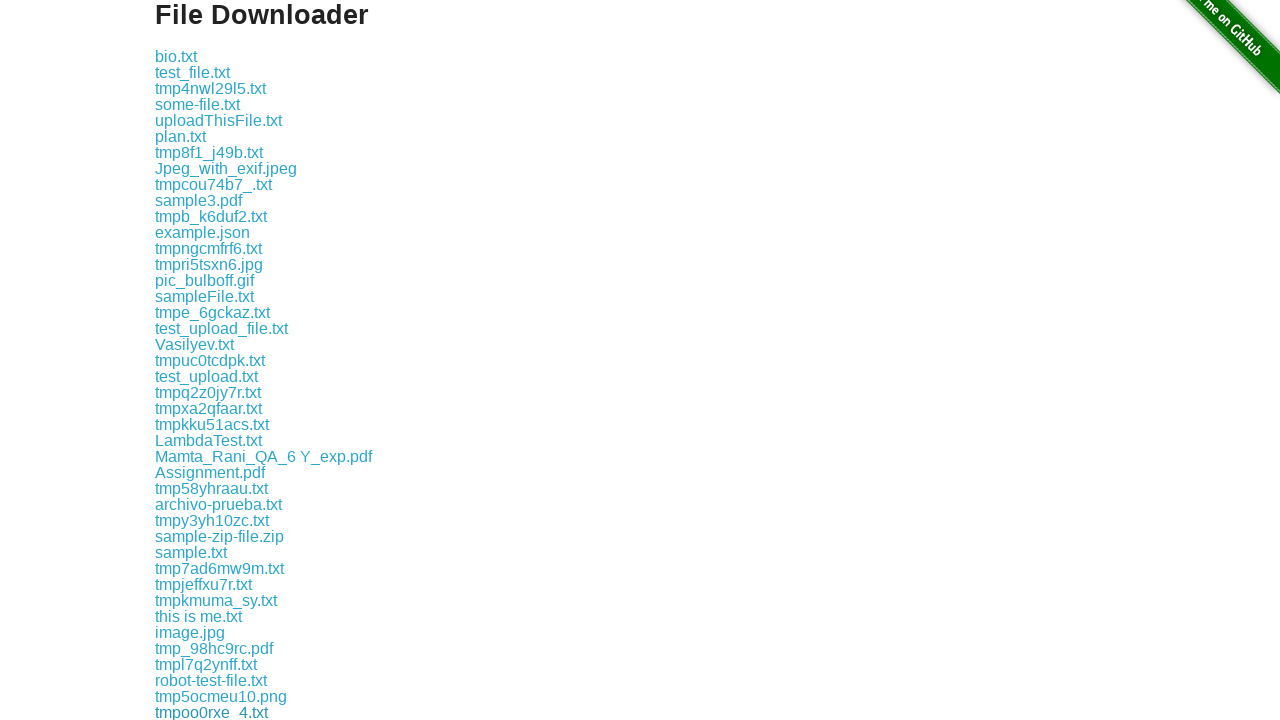

Download initiated and captured
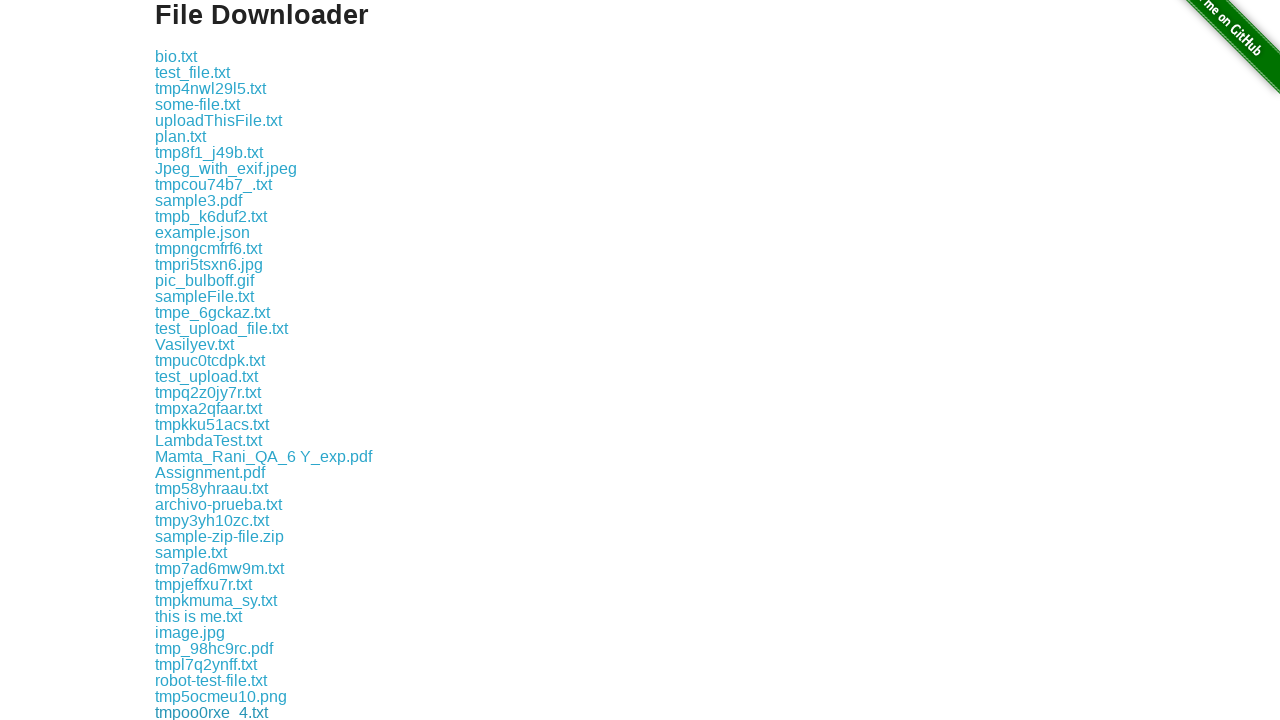

Clicked a download link to initiate file download at (180, 712) on div#content a >> nth=42
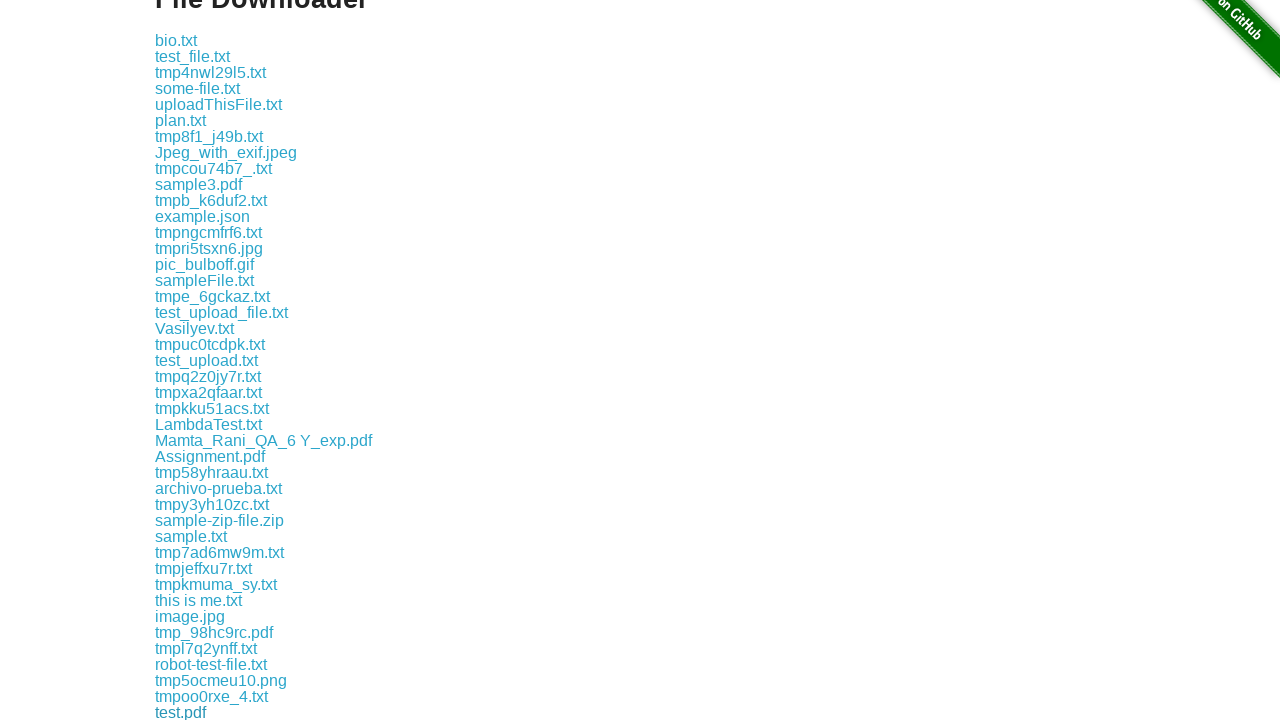

Download initiated and captured
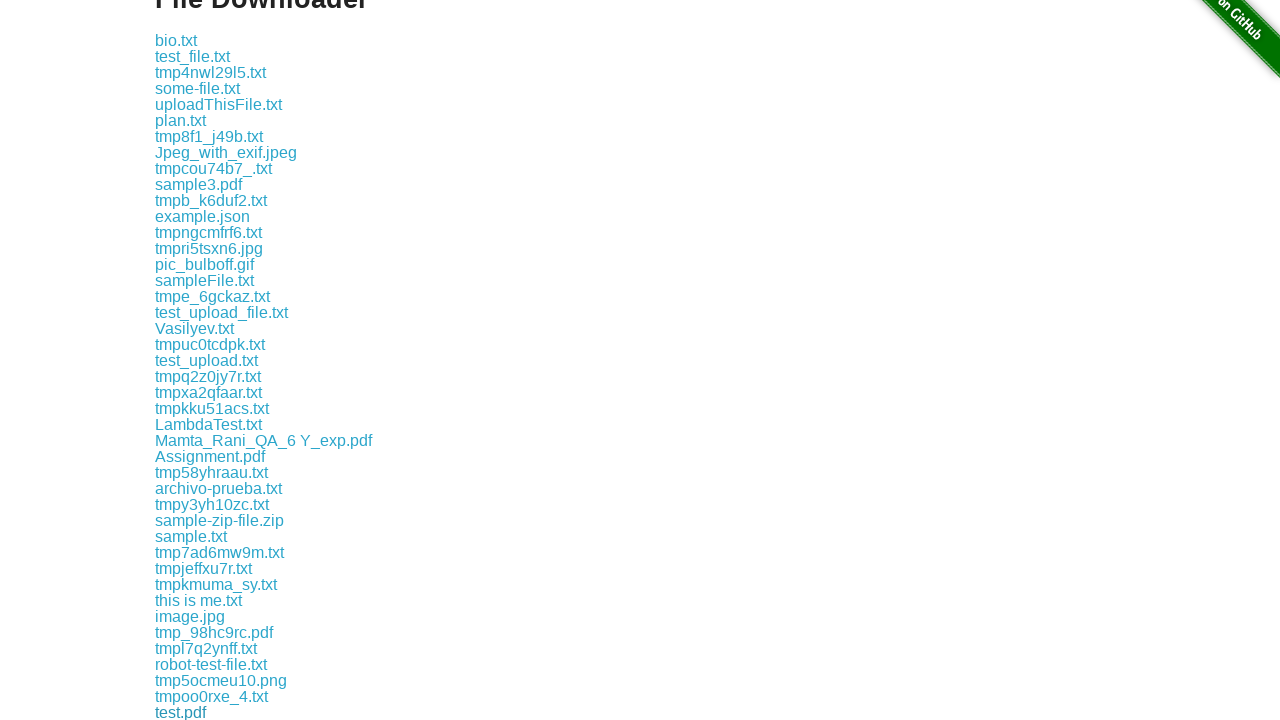

Clicked a download link to initiate file download at (207, 712) on div#content a >> nth=43
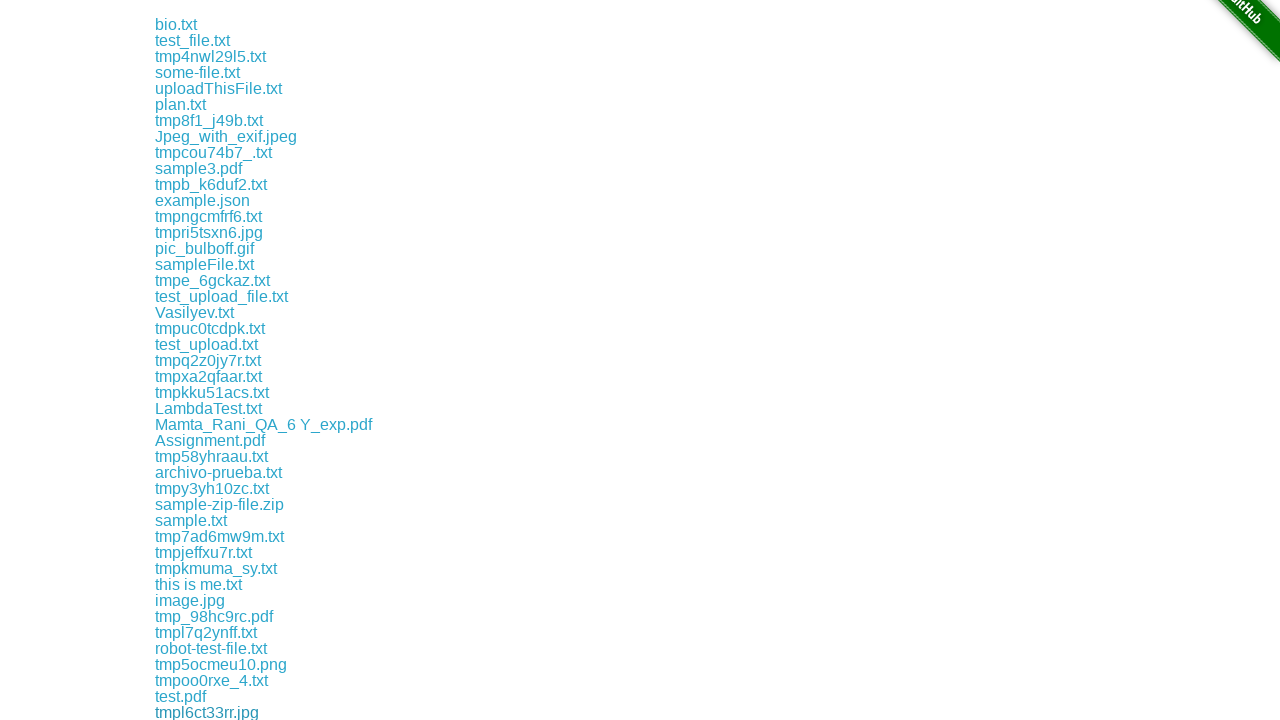

Download initiated and captured
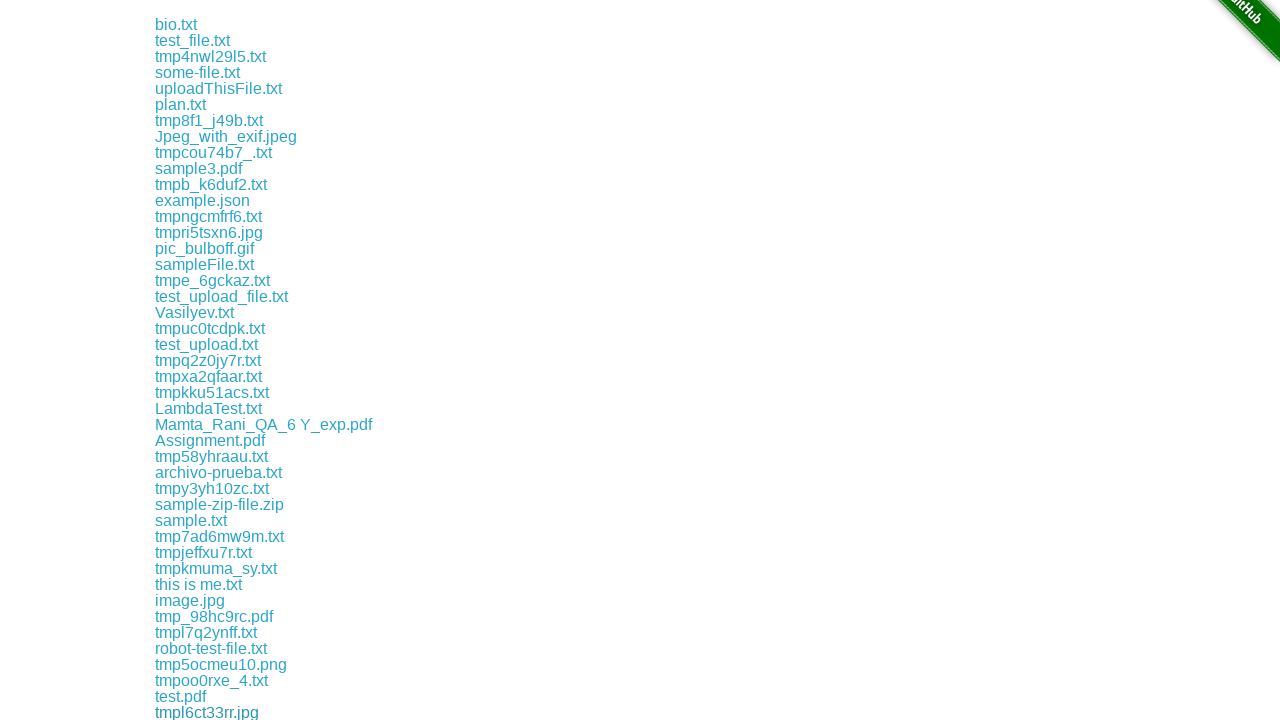

Clicked a download link to initiate file download at (210, 712) on div#content a >> nth=44
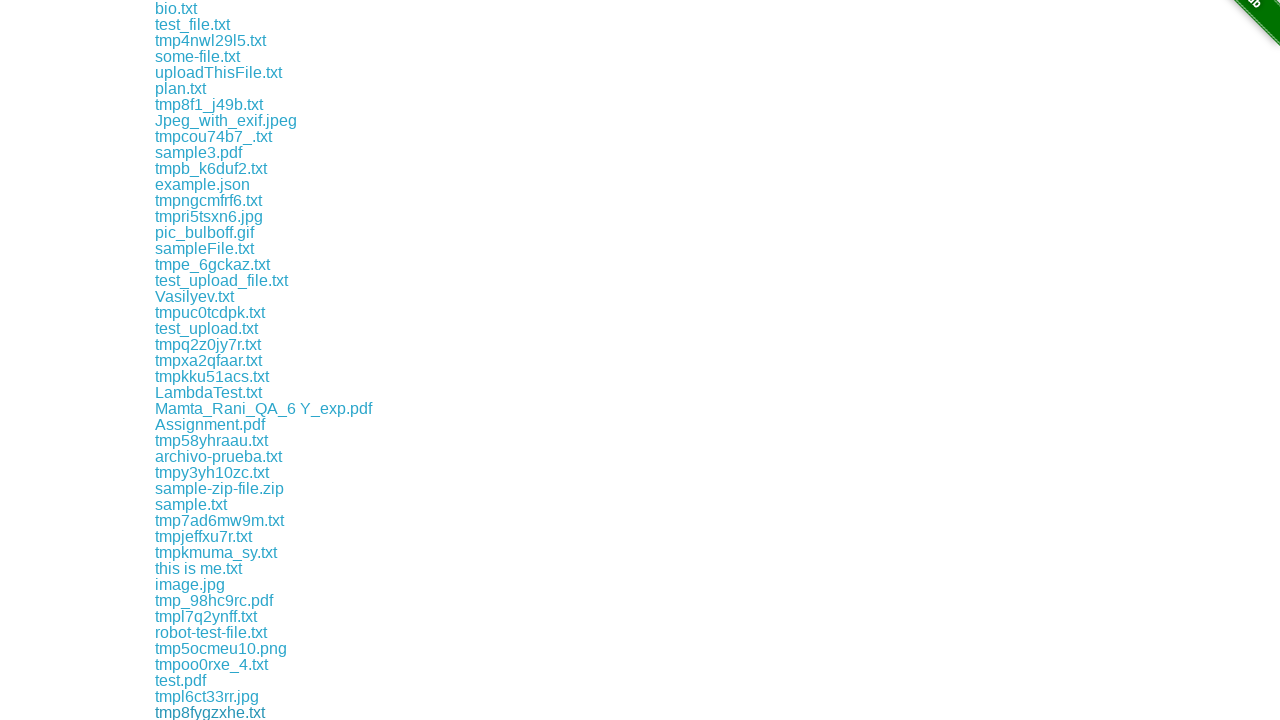

Download initiated and captured
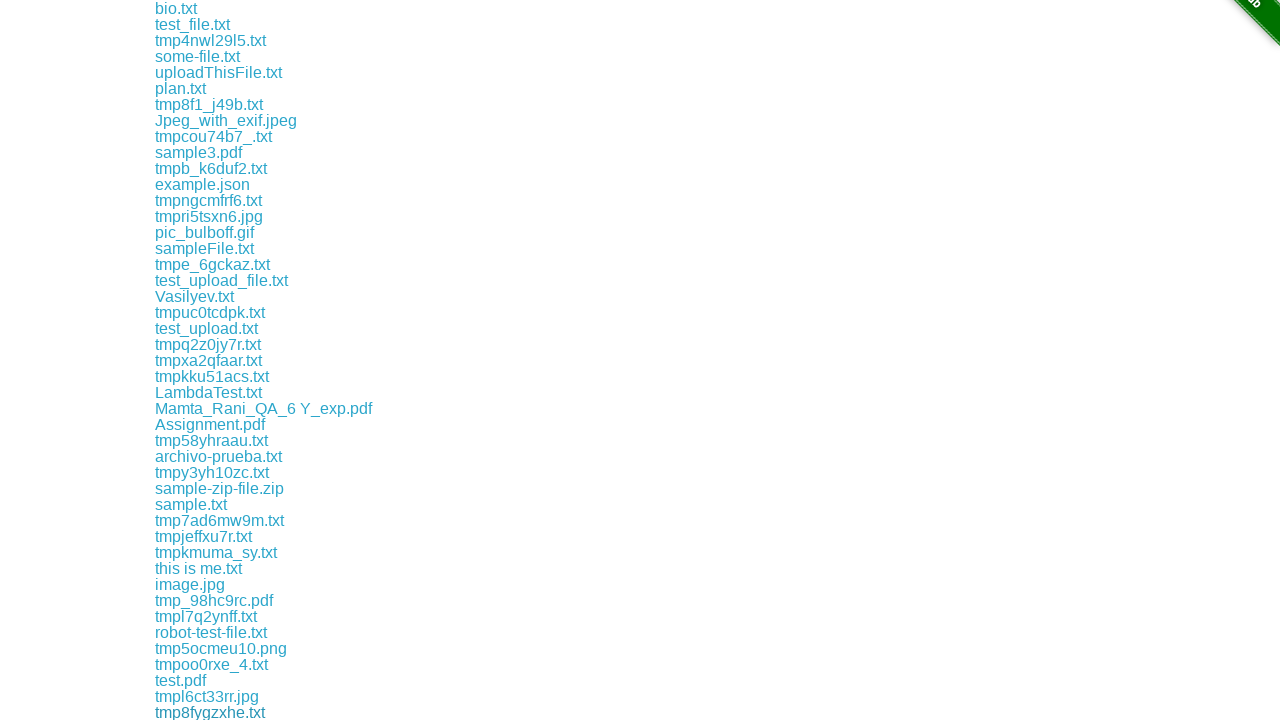

Clicked a download link to initiate file download at (212, 712) on div#content a >> nth=45
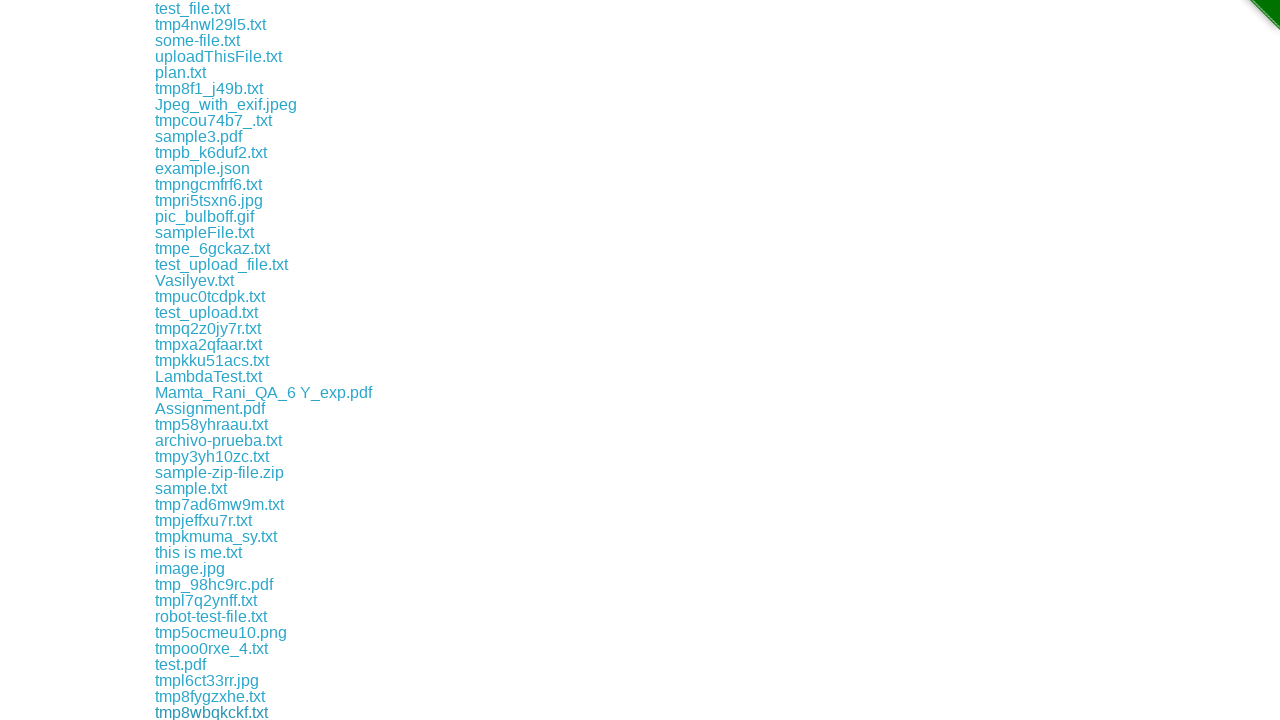

Download initiated and captured
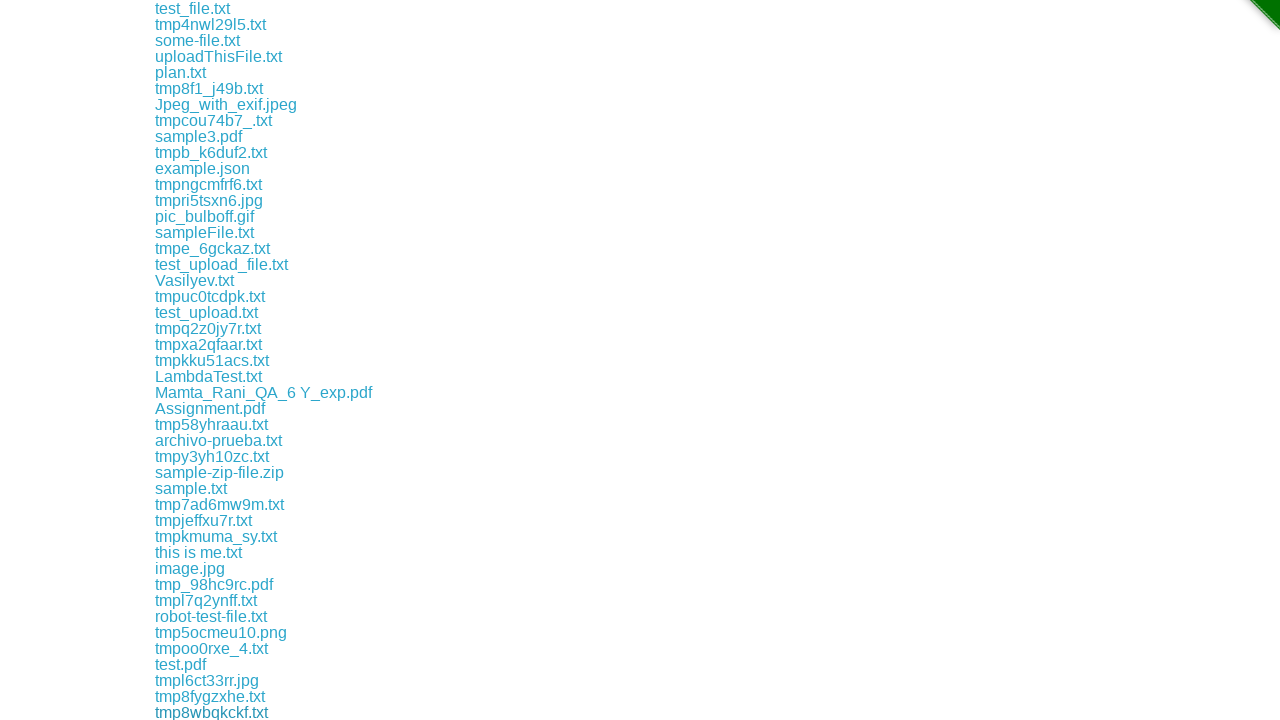

Clicked a download link to initiate file download at (209, 712) on div#content a >> nth=46
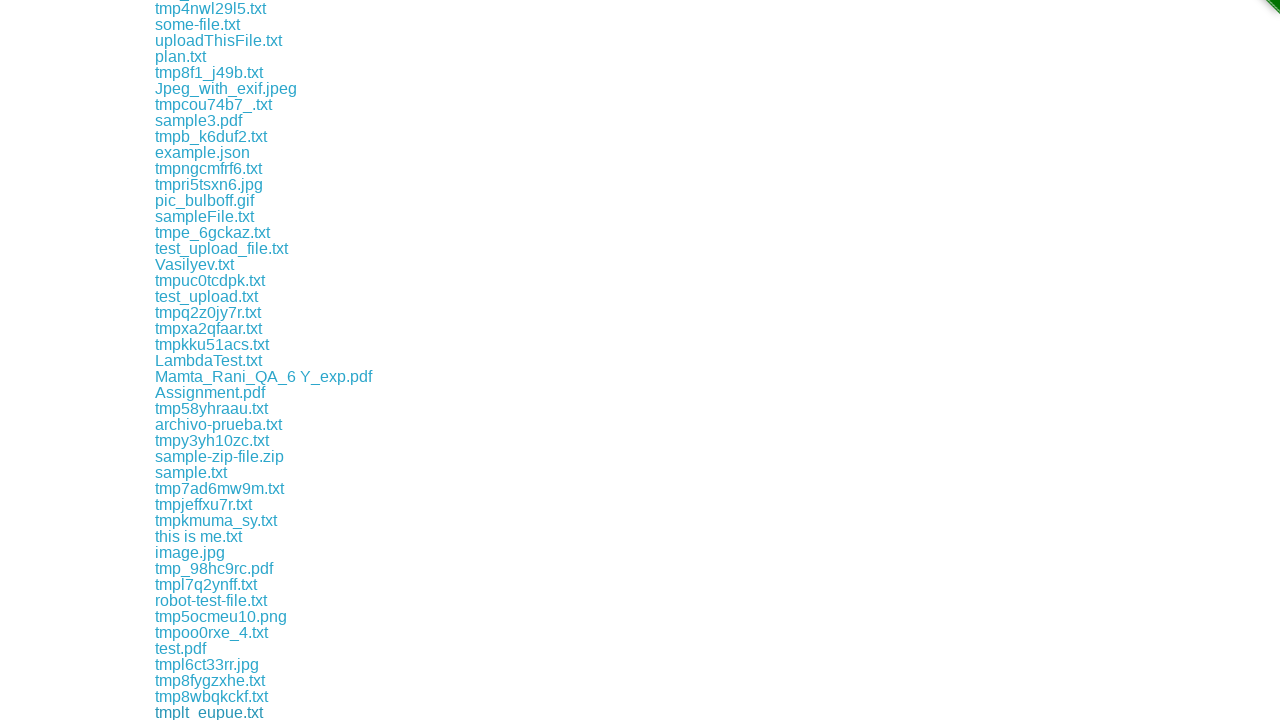

Download initiated and captured
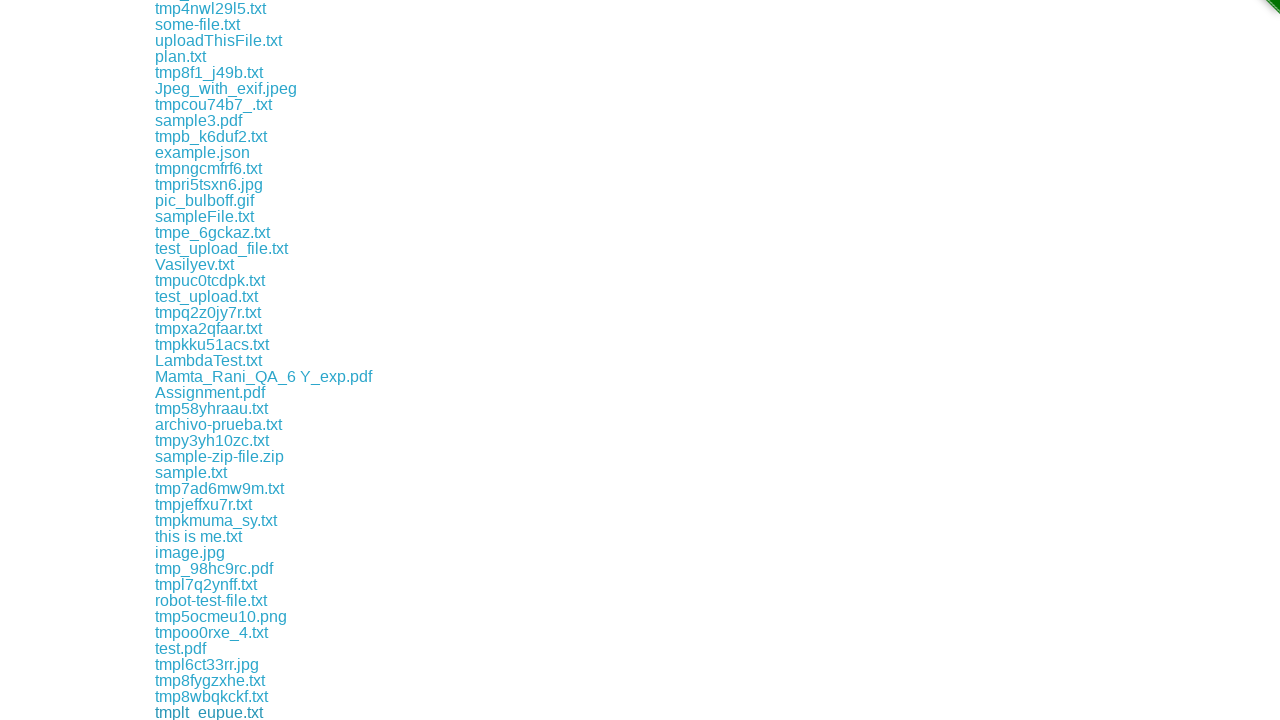

Clicked a download link to initiate file download at (238, 712) on div#content a >> nth=47
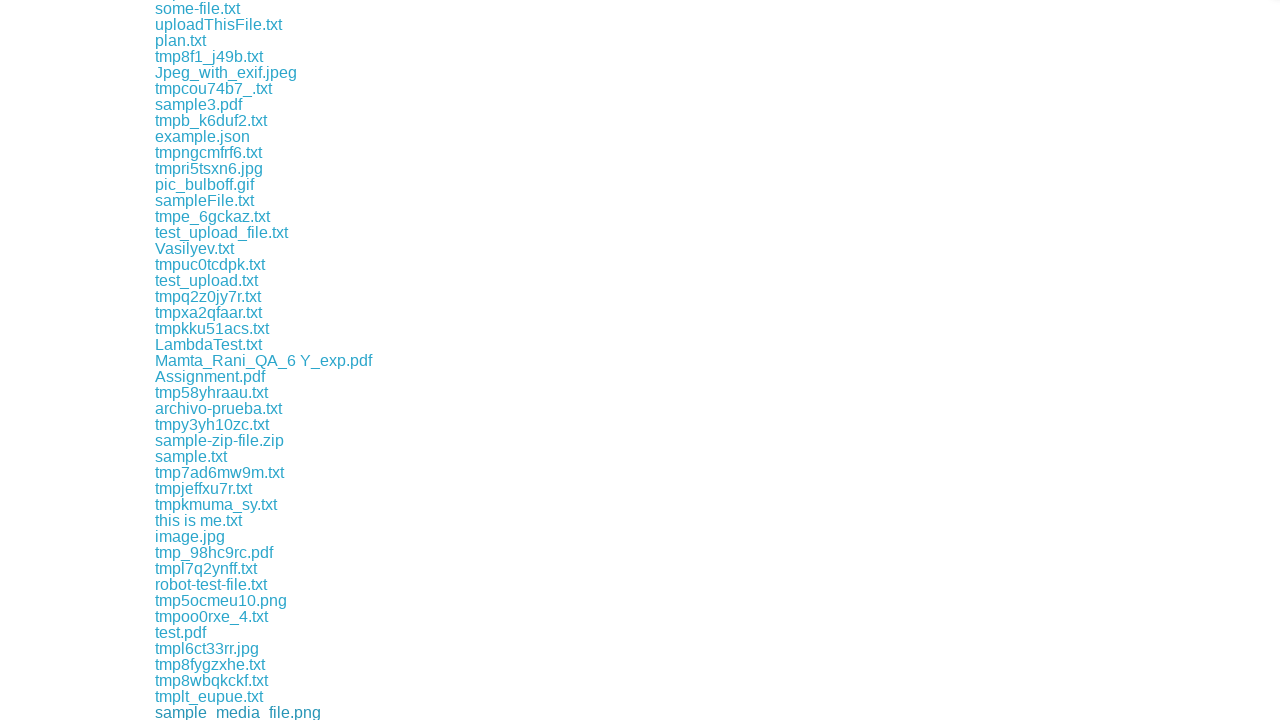

Download initiated and captured
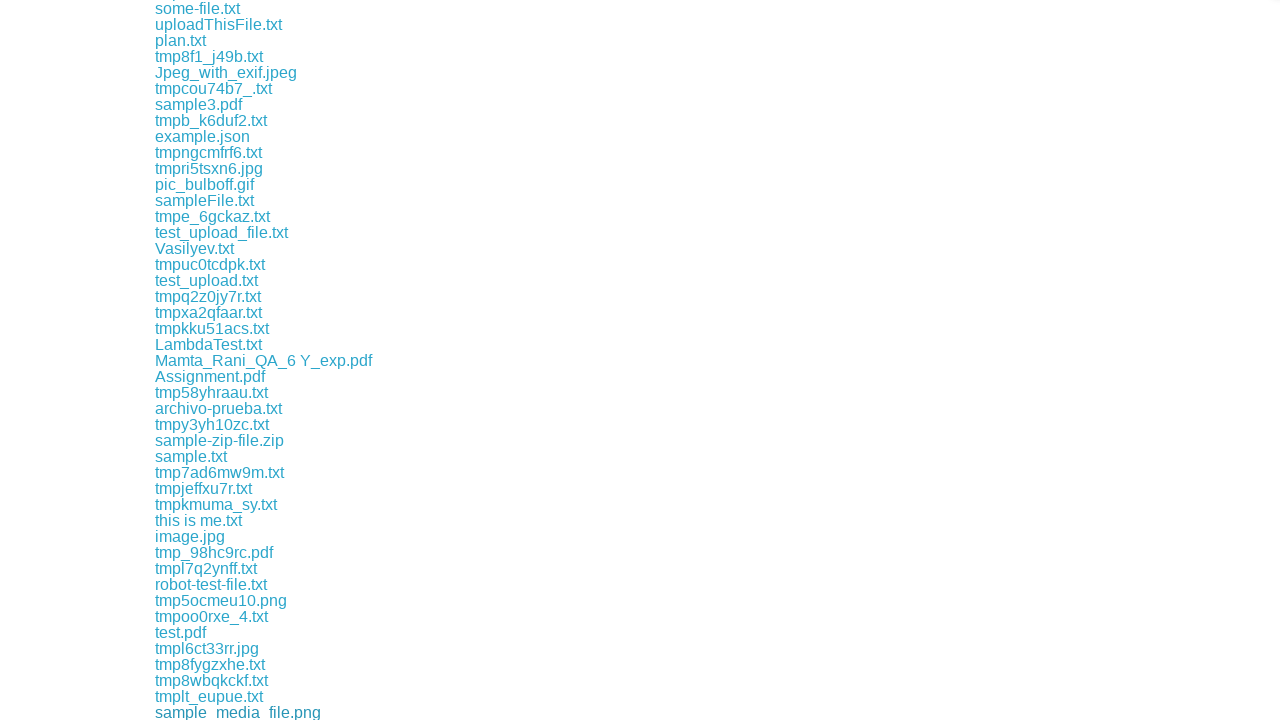

Clicked a download link to initiate file download at (214, 712) on div#content a >> nth=48
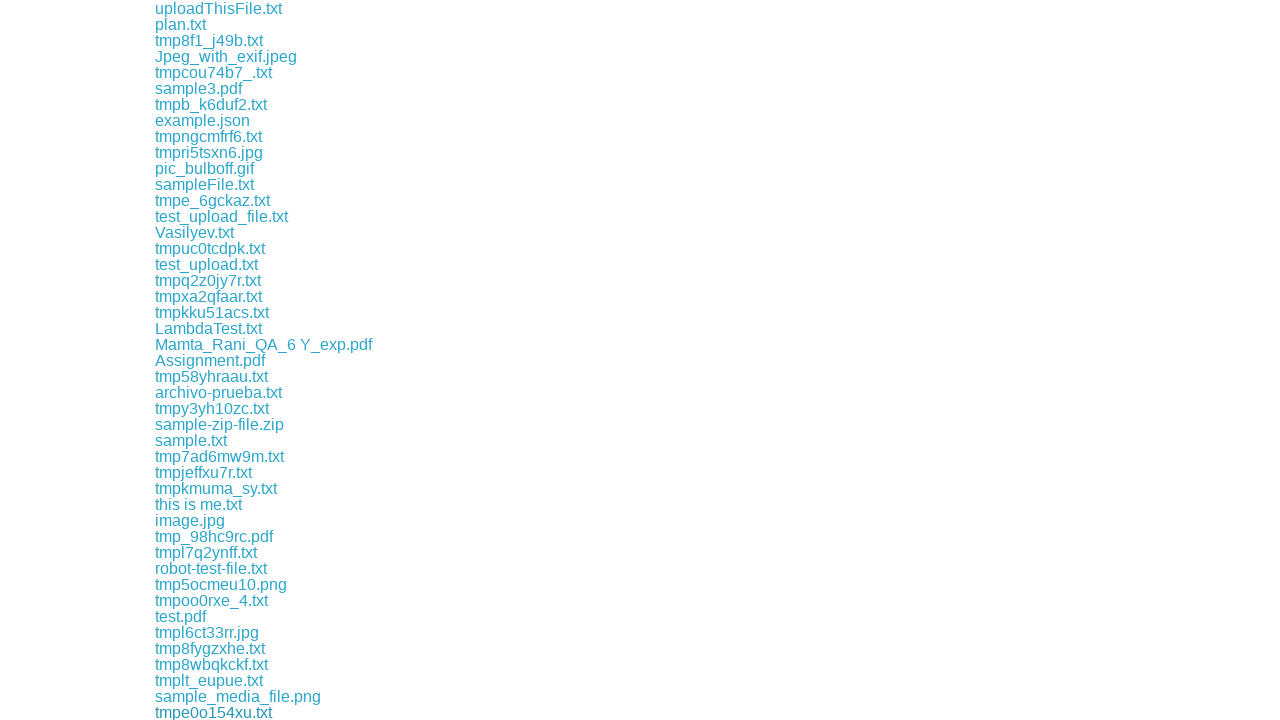

Download initiated and captured
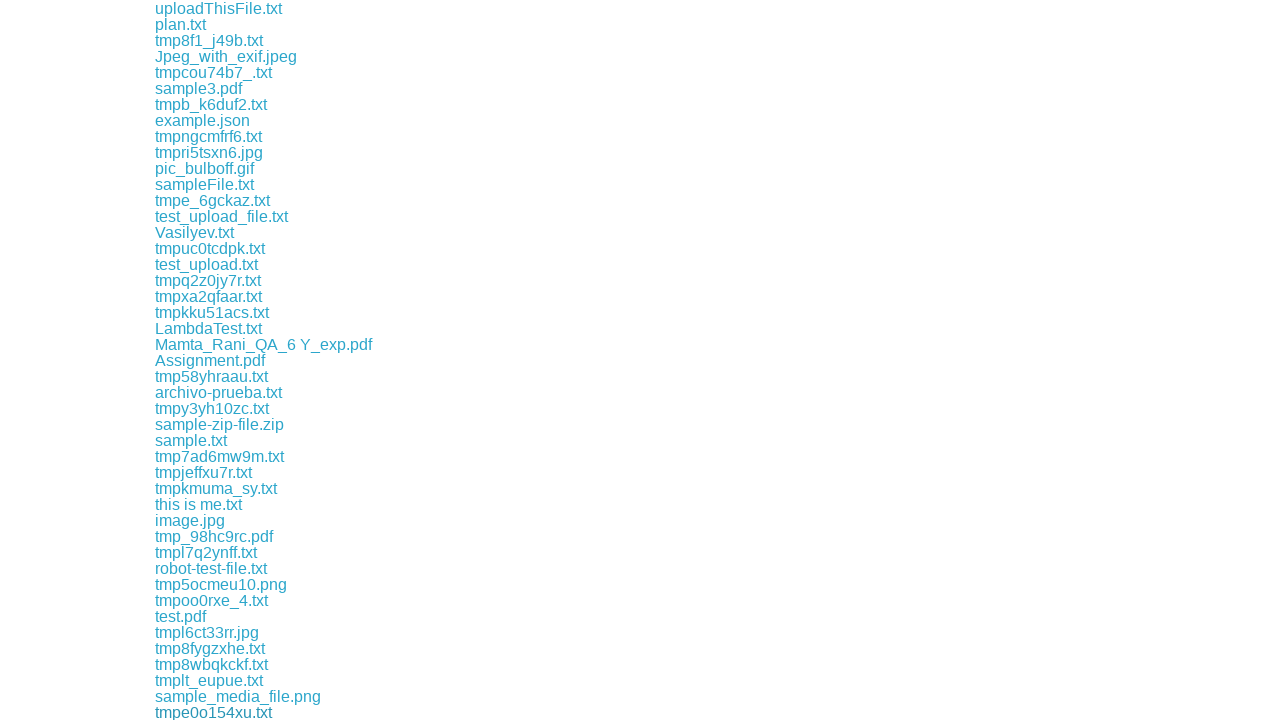

Clicked a download link to initiate file download at (212, 712) on div#content a >> nth=49
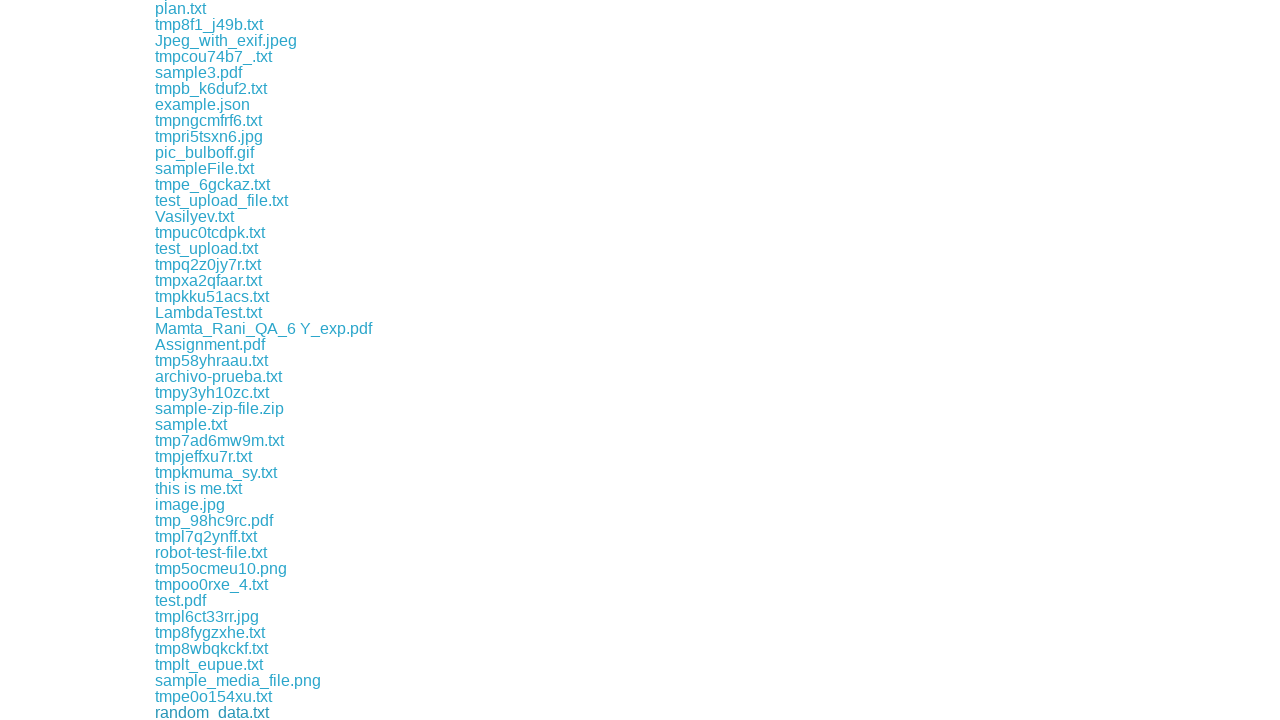

Download initiated and captured
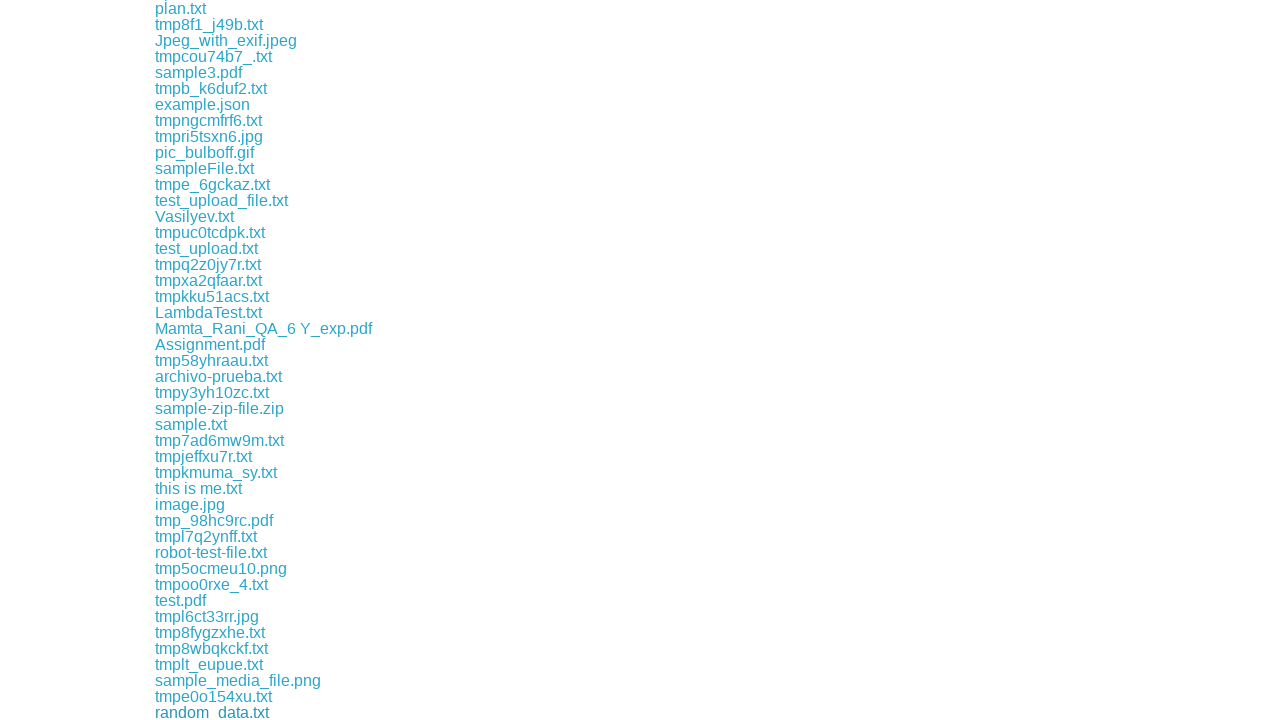

Clicked a download link to initiate file download at (214, 712) on div#content a >> nth=50
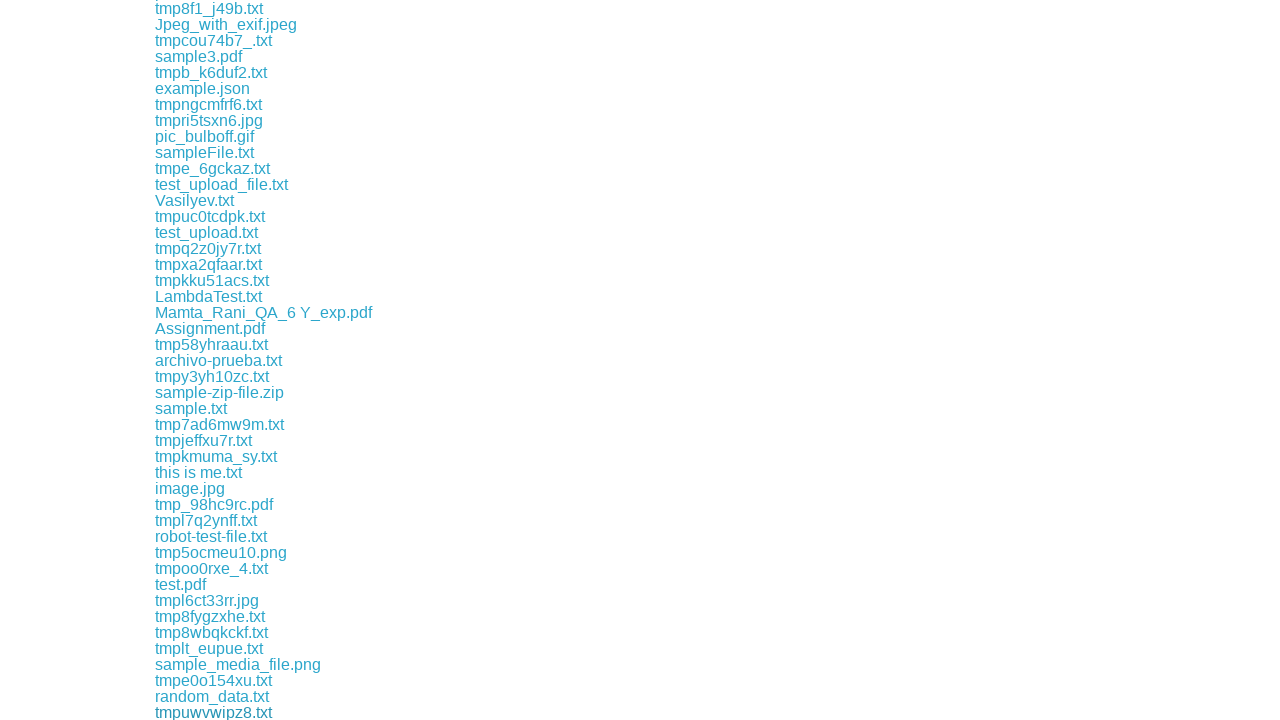

Download initiated and captured
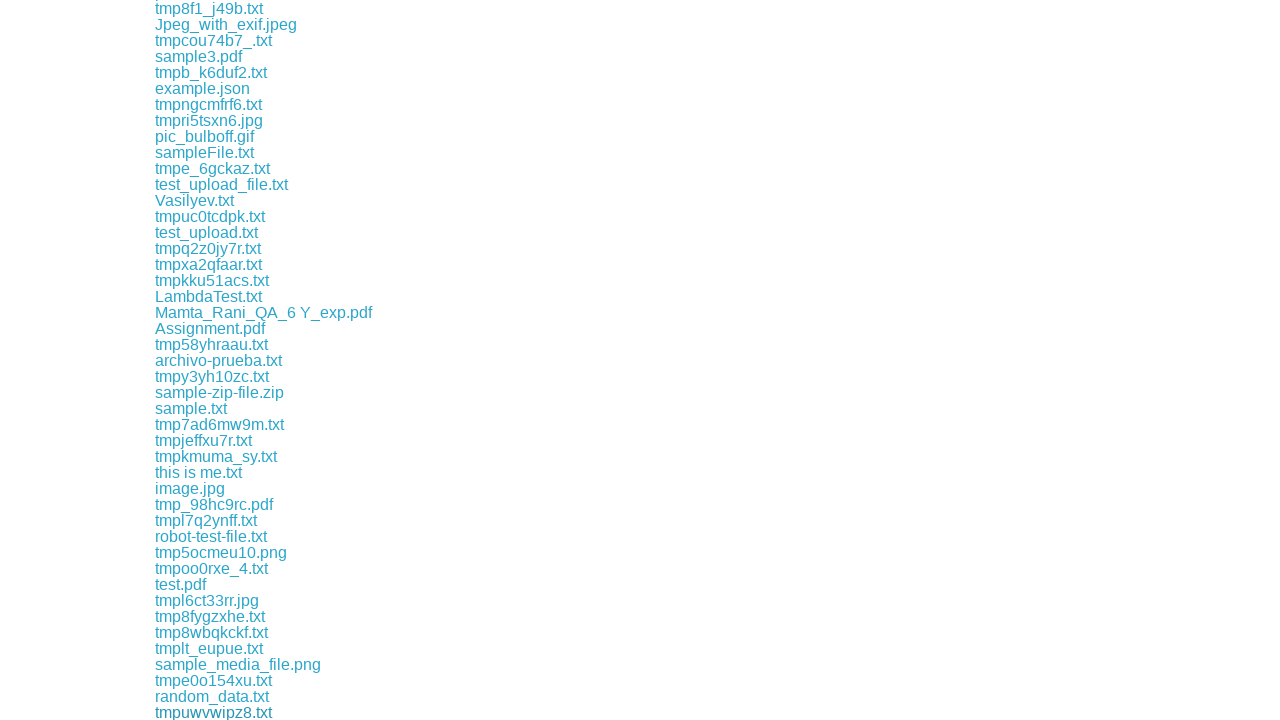

Clicked a download link to initiate file download at (242, 712) on div#content a >> nth=51
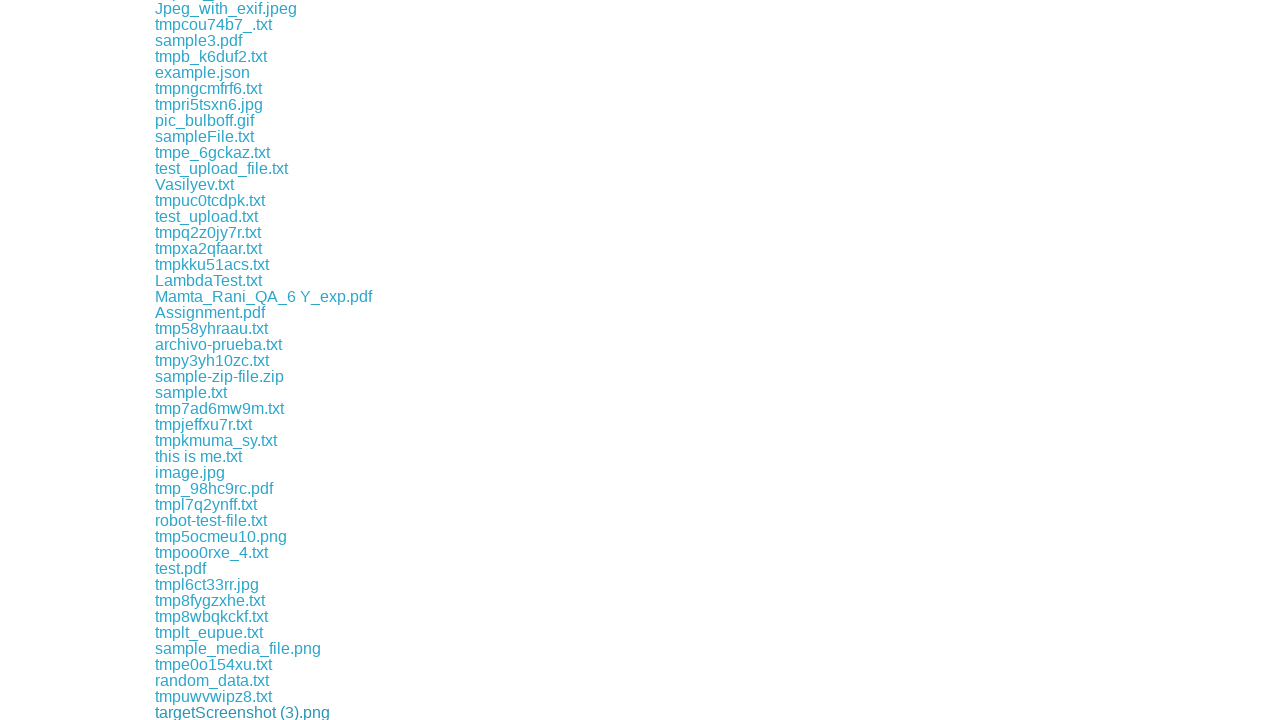

Download initiated and captured
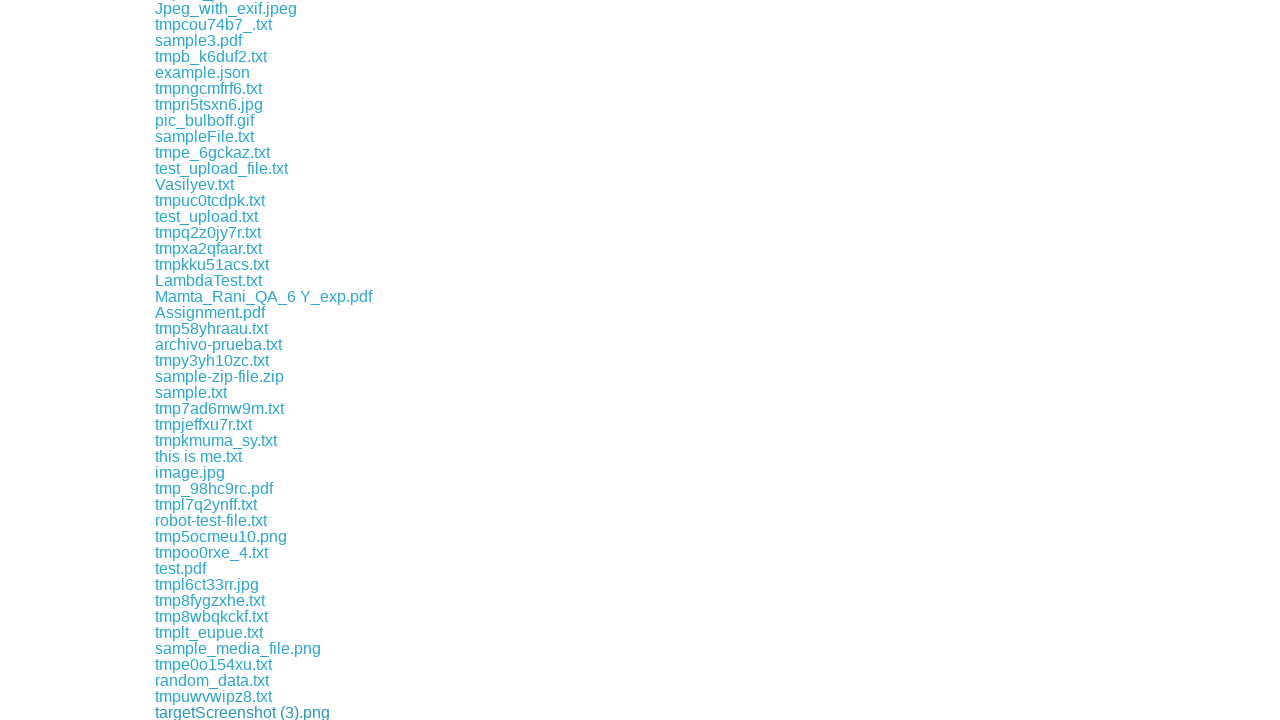

Clicked a download link to initiate file download at (194, 712) on div#content a >> nth=52
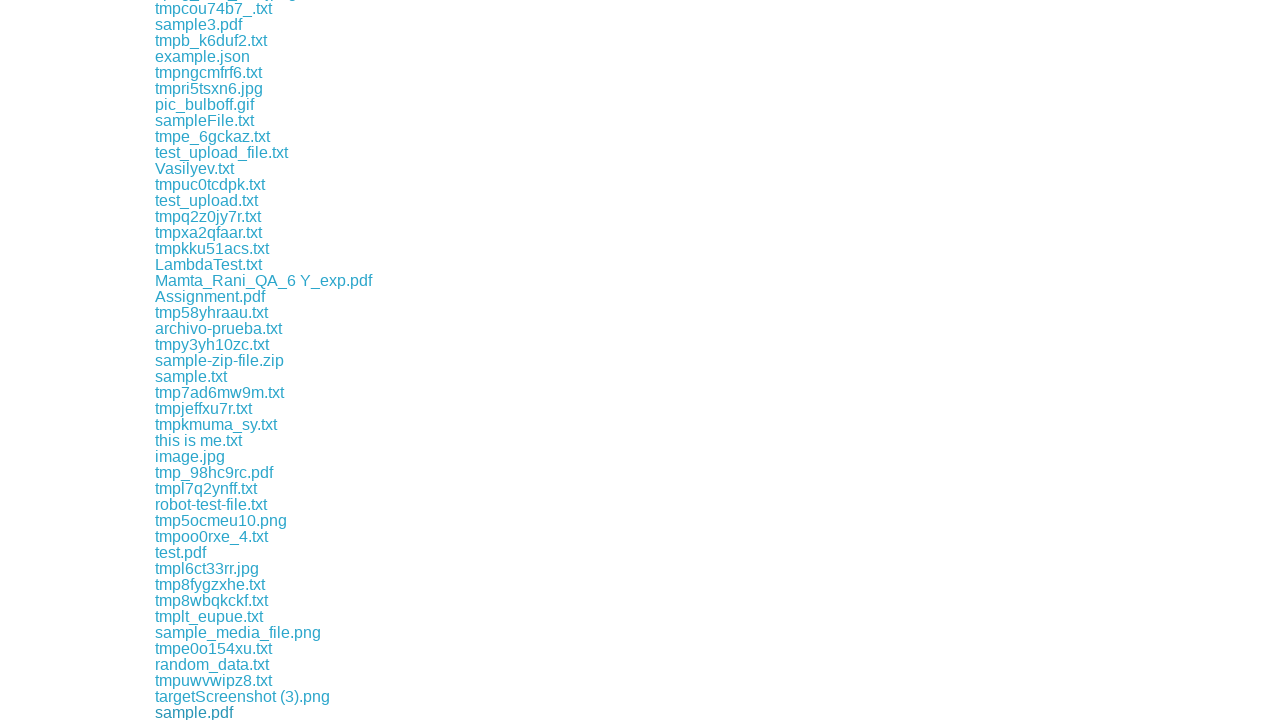

Download initiated and captured
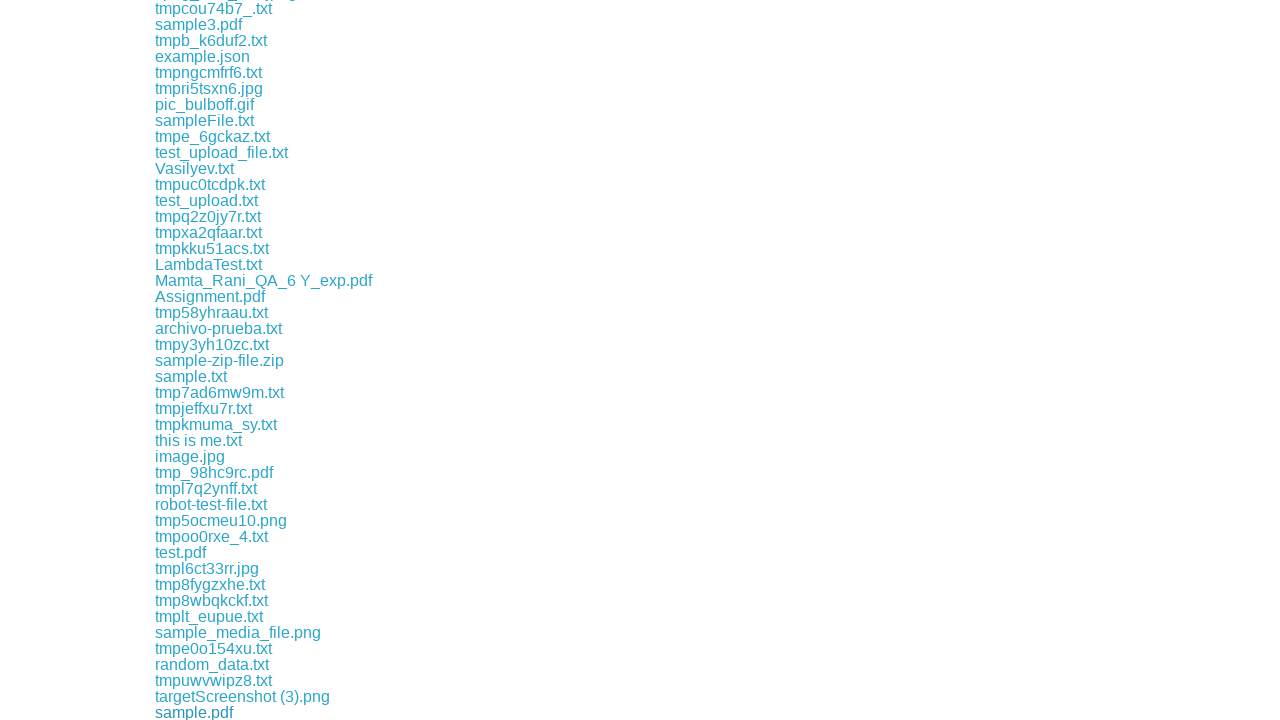

Clicked a download link to initiate file download at (220, 712) on div#content a >> nth=53
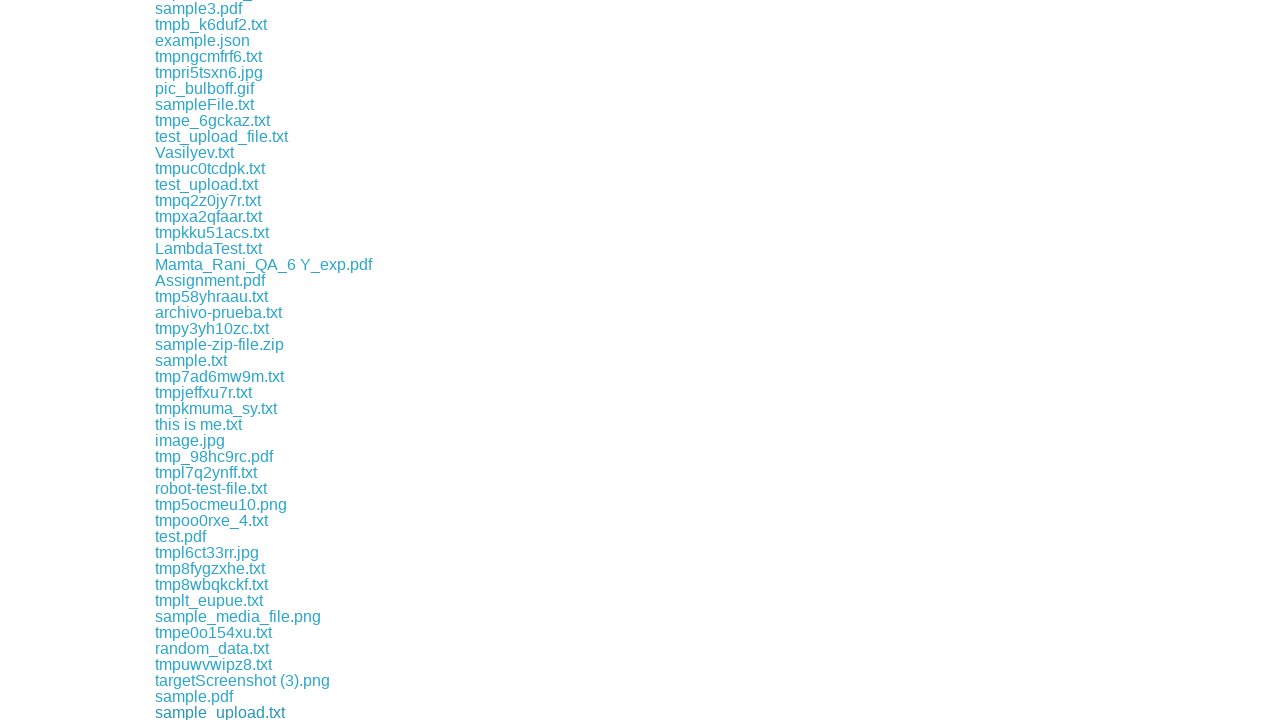

Download initiated and captured
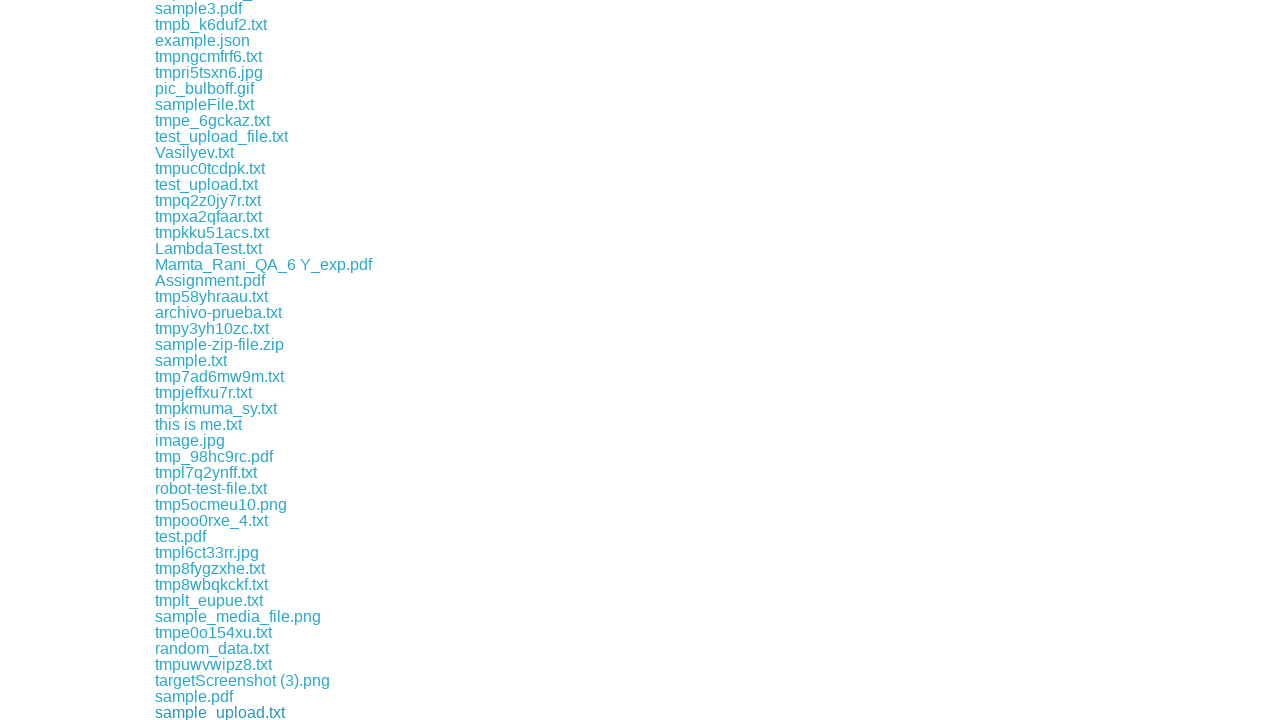

Clicked a download link to initiate file download at (214, 712) on div#content a >> nth=54
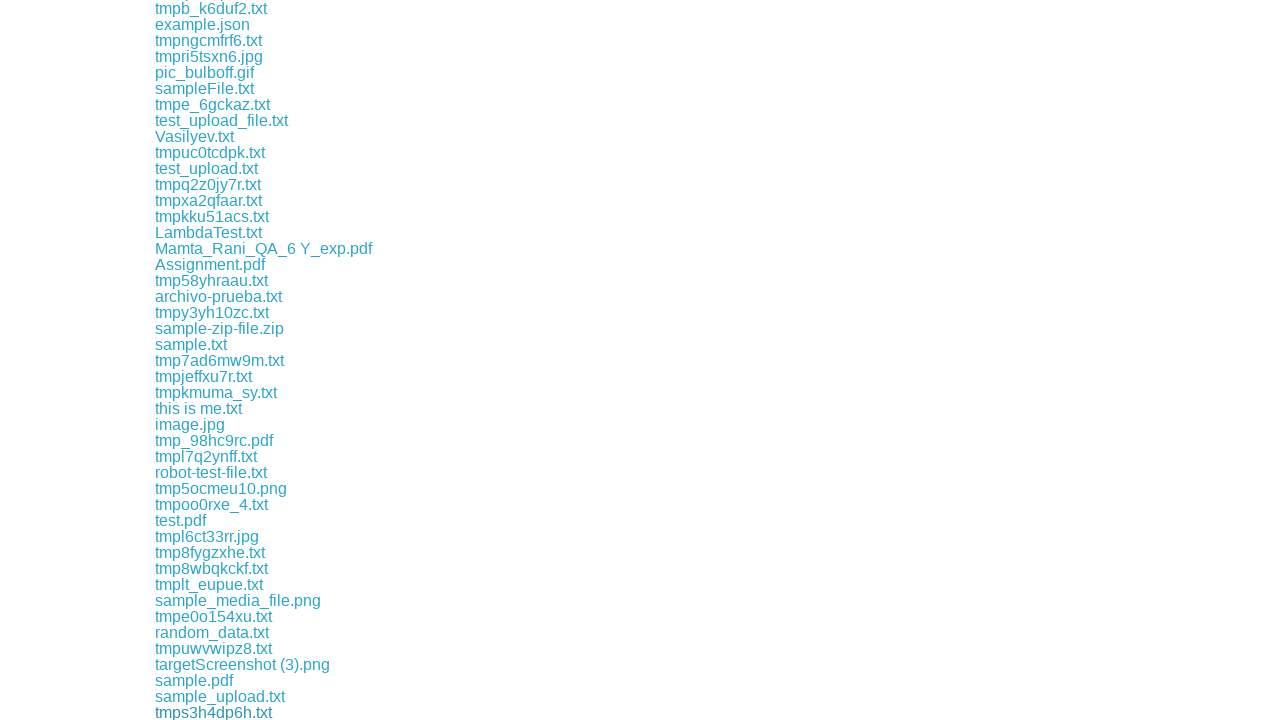

Download initiated and captured
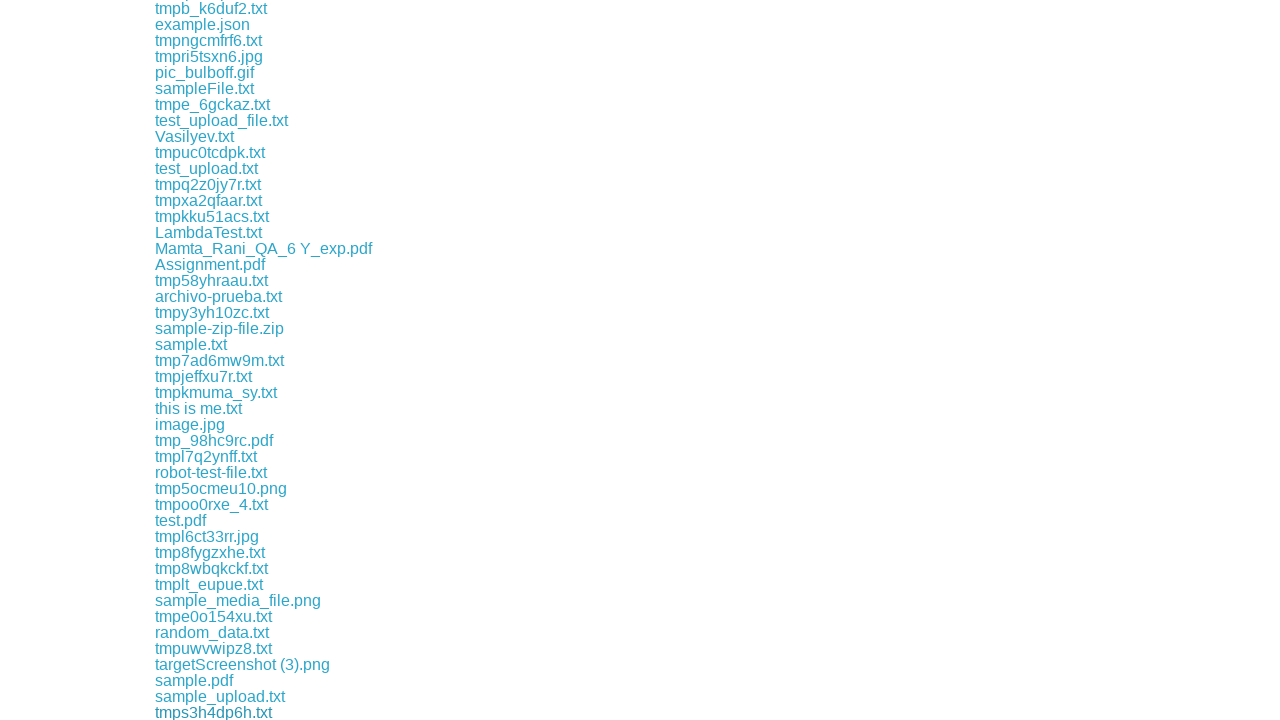

Clicked a download link to initiate file download at (192, 712) on div#content a >> nth=55
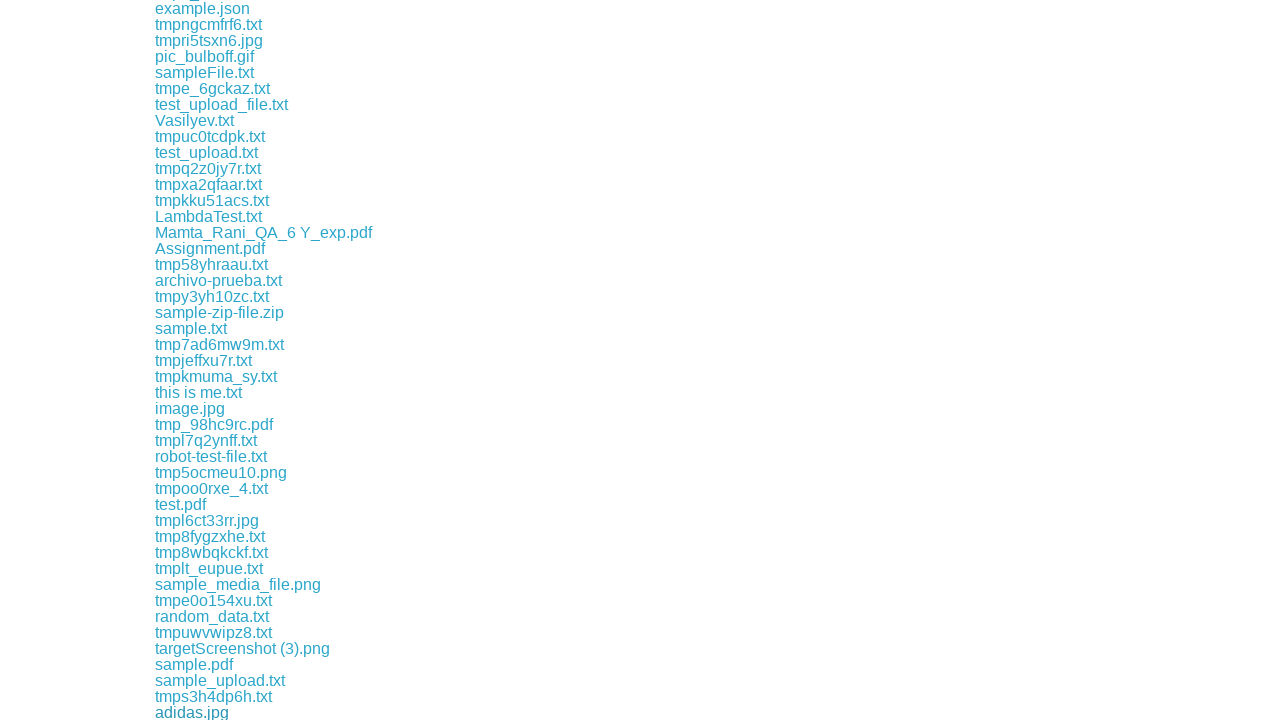

Download initiated and captured
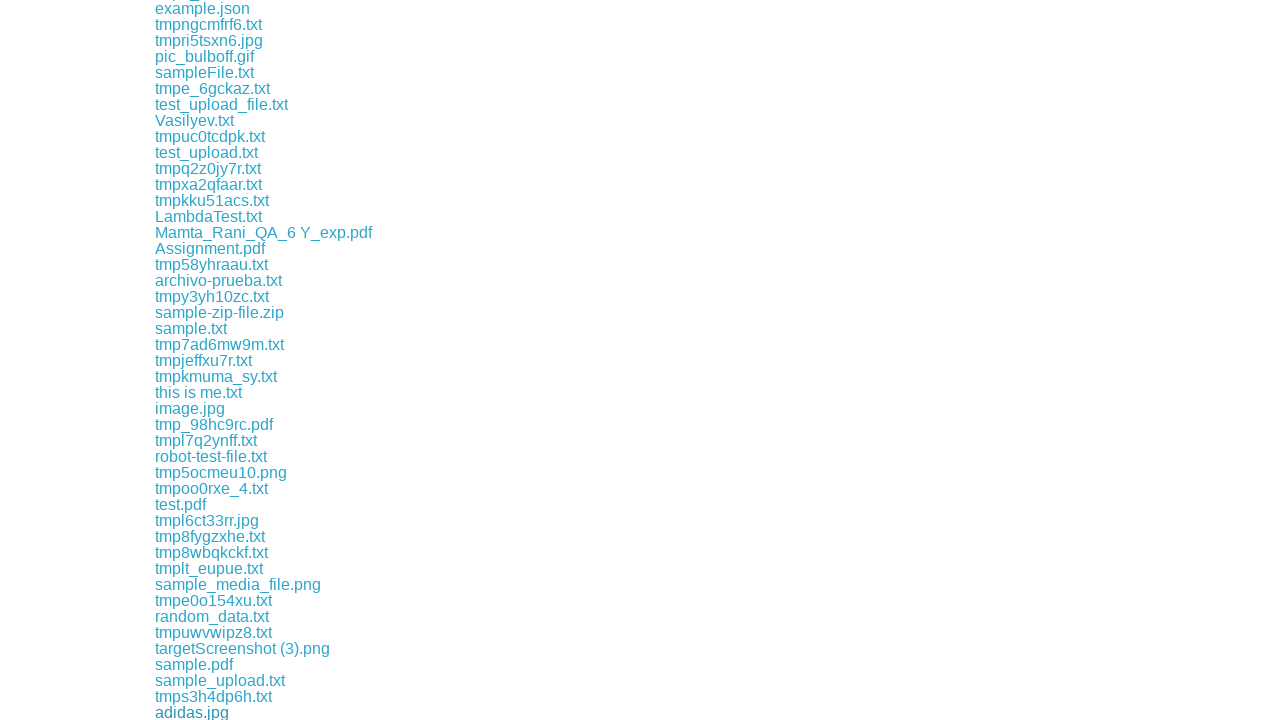

Clicked a download link to initiate file download at (184, 712) on div#content a >> nth=56
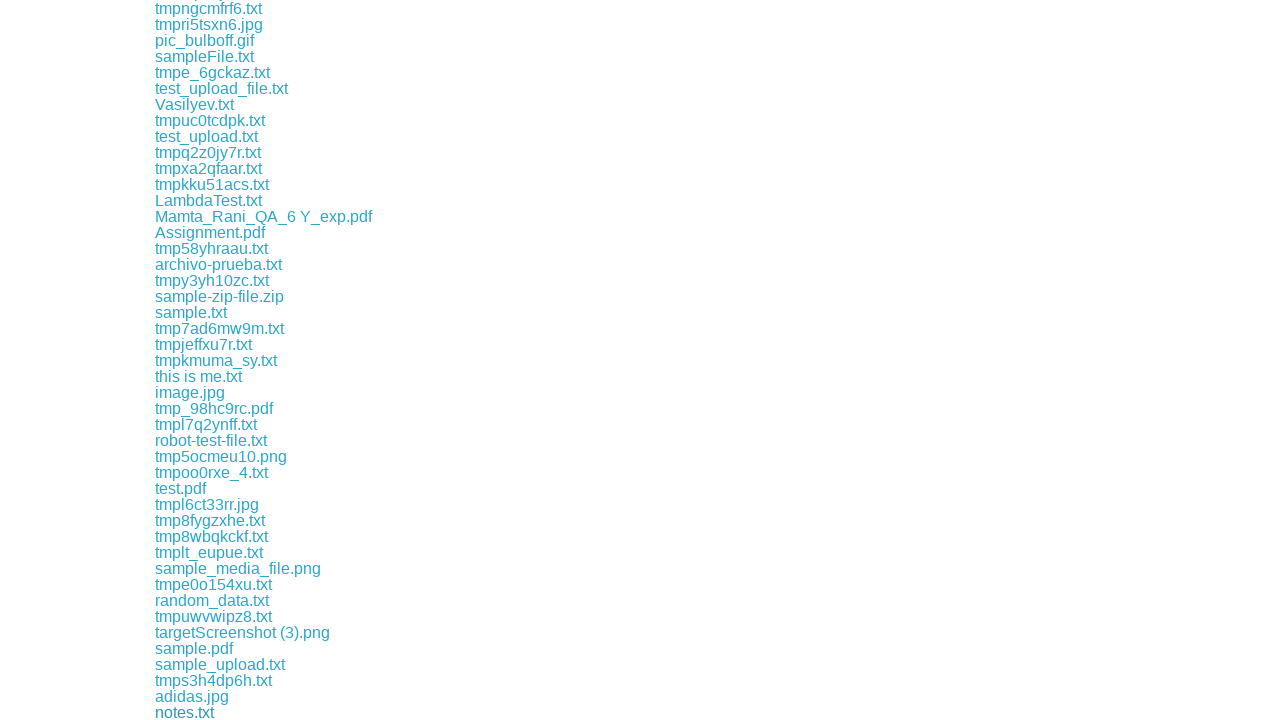

Download initiated and captured
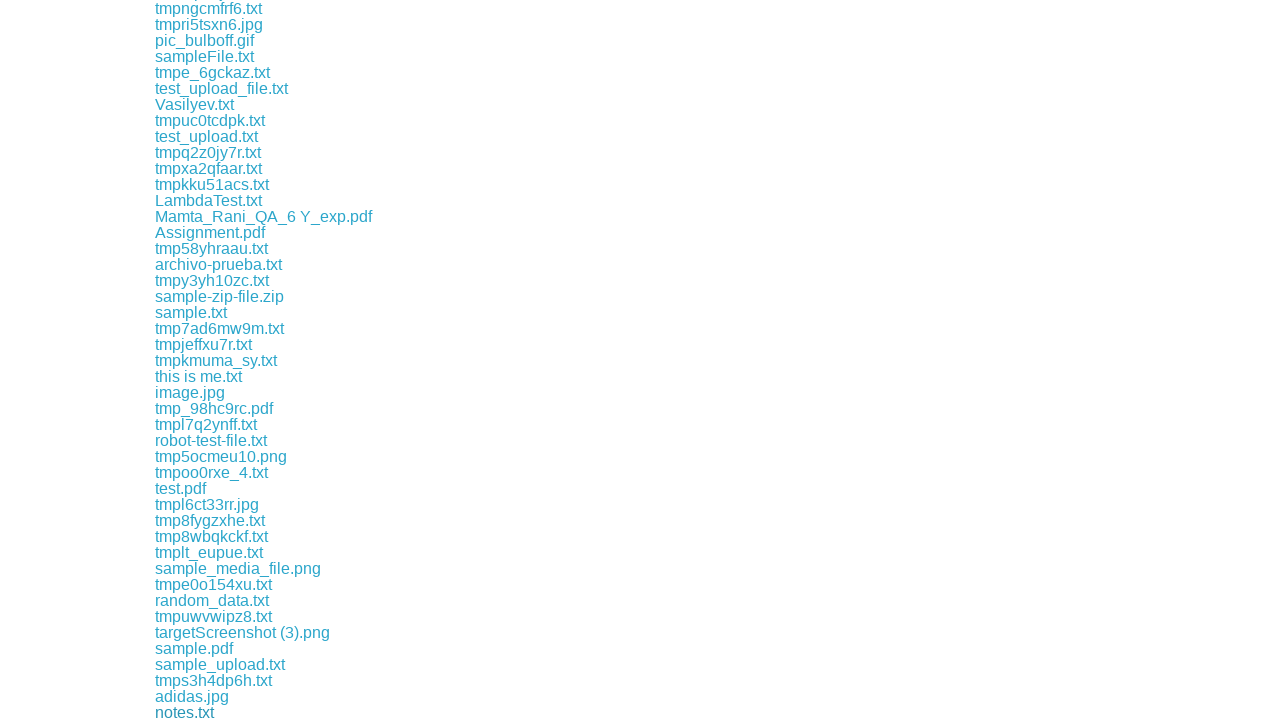

Clicked a download link to initiate file download at (204, 712) on div#content a >> nth=57
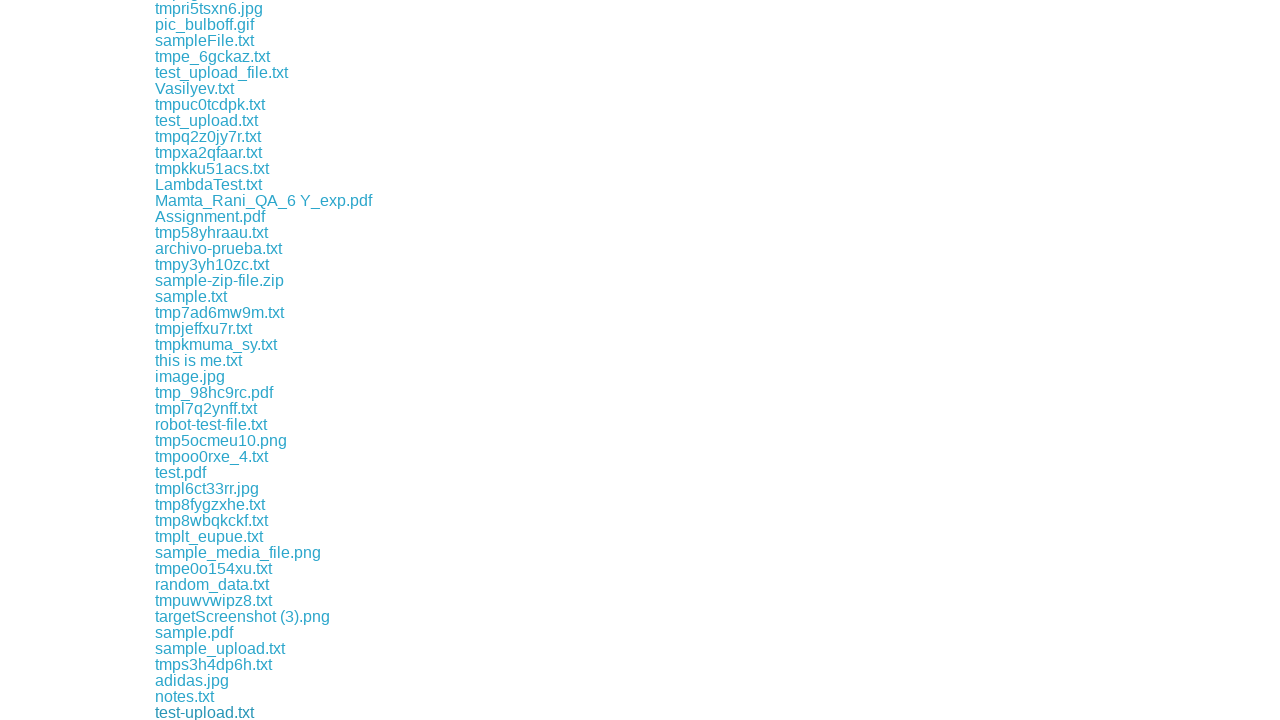

Download initiated and captured
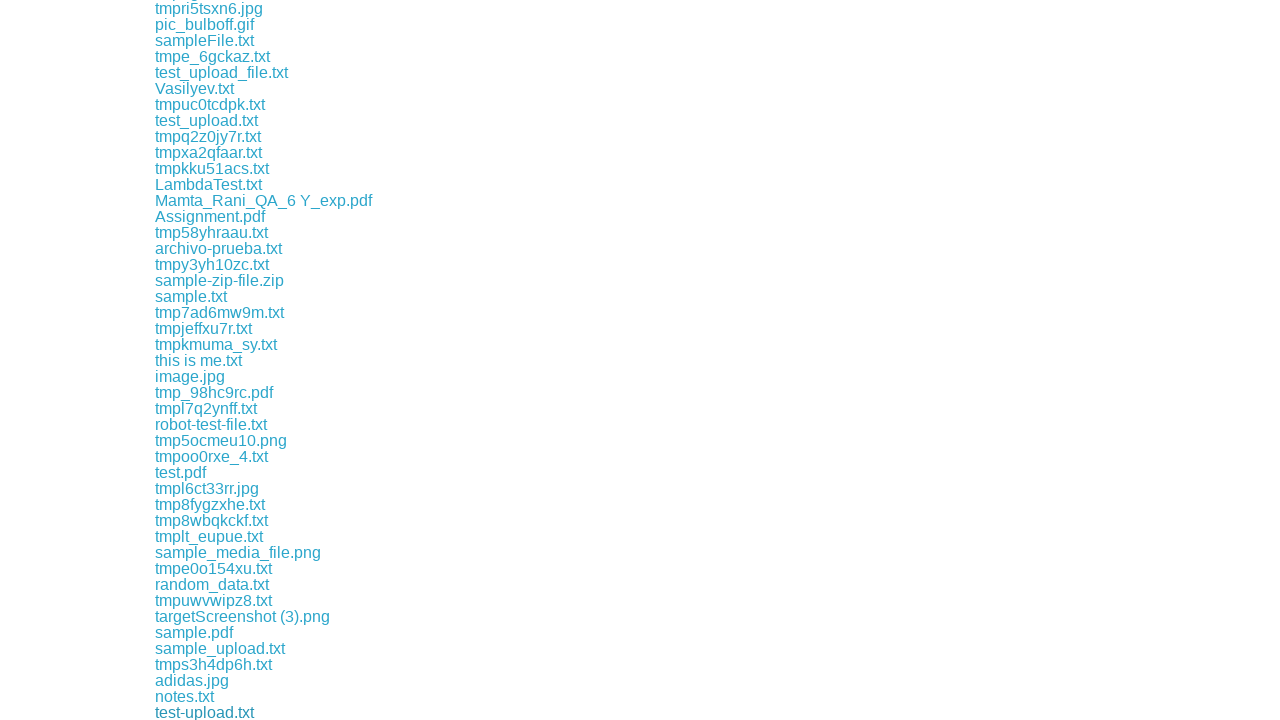

Clicked a download link to initiate file download at (206, 712) on div#content a >> nth=58
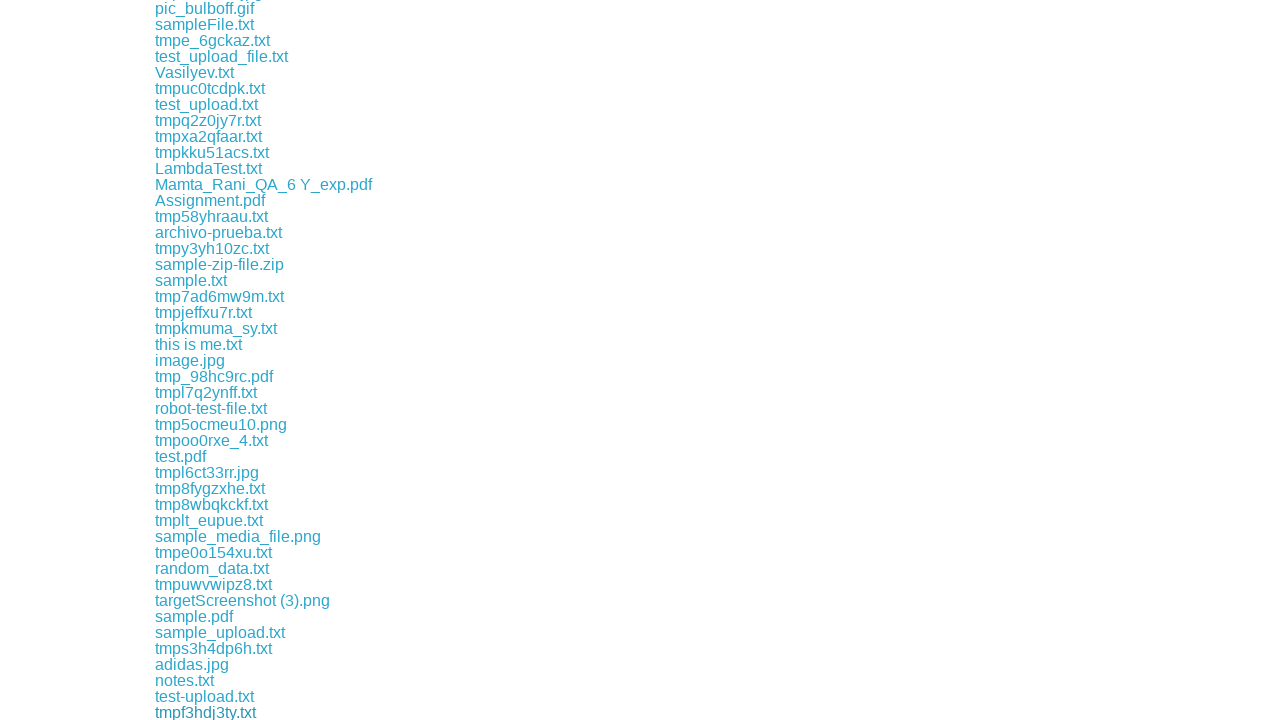

Download initiated and captured
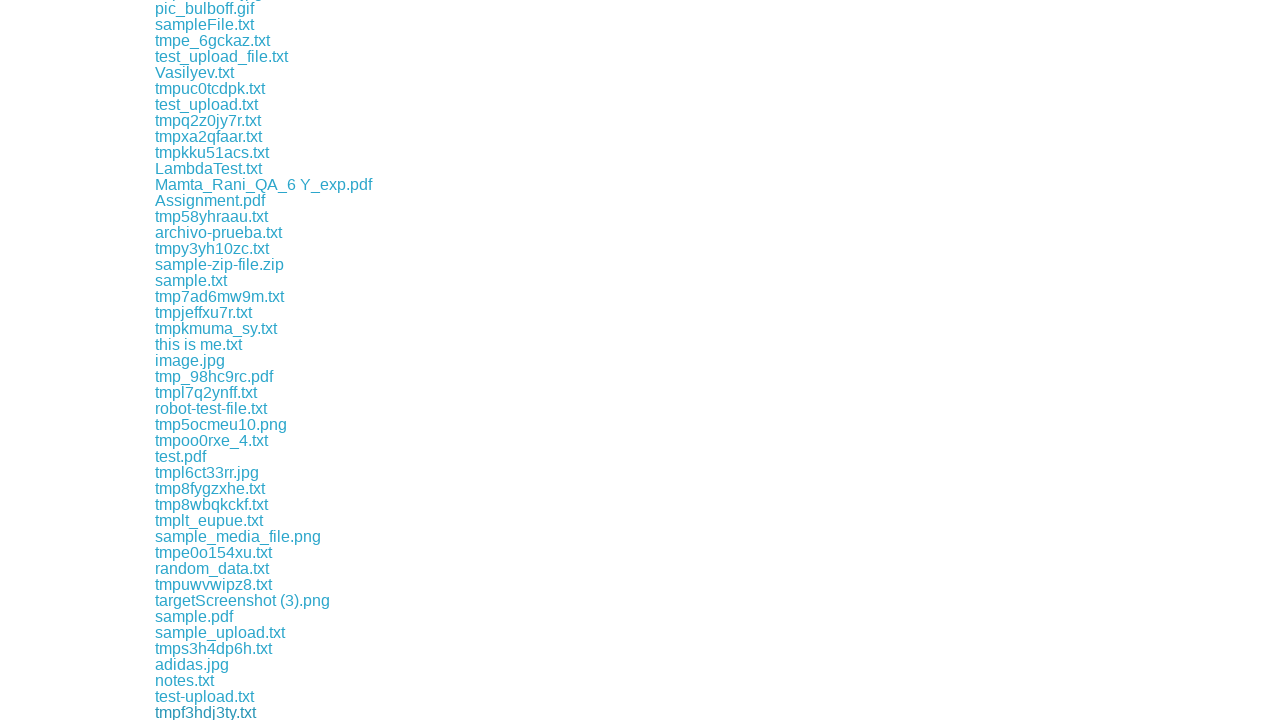

Clicked a download link to initiate file download at (220, 712) on div#content a >> nth=59
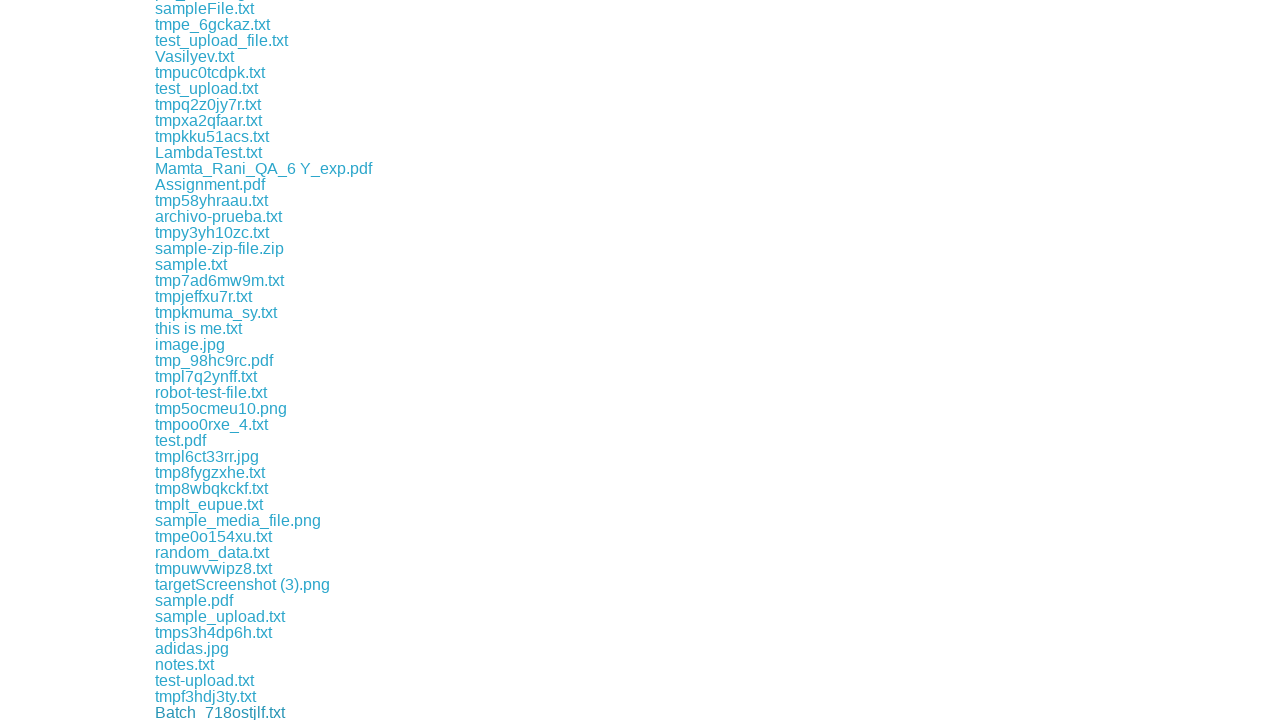

Download initiated and captured
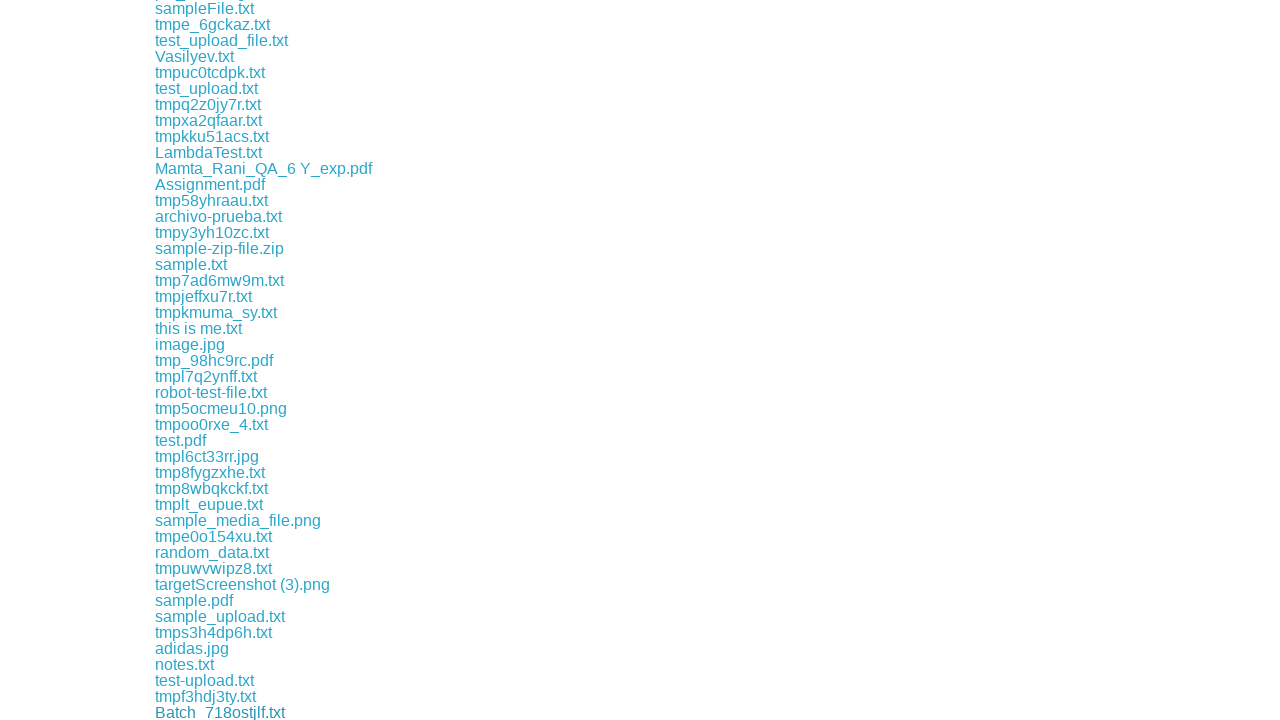

Clicked a download link to initiate file download at (231, 712) on div#content a >> nth=60
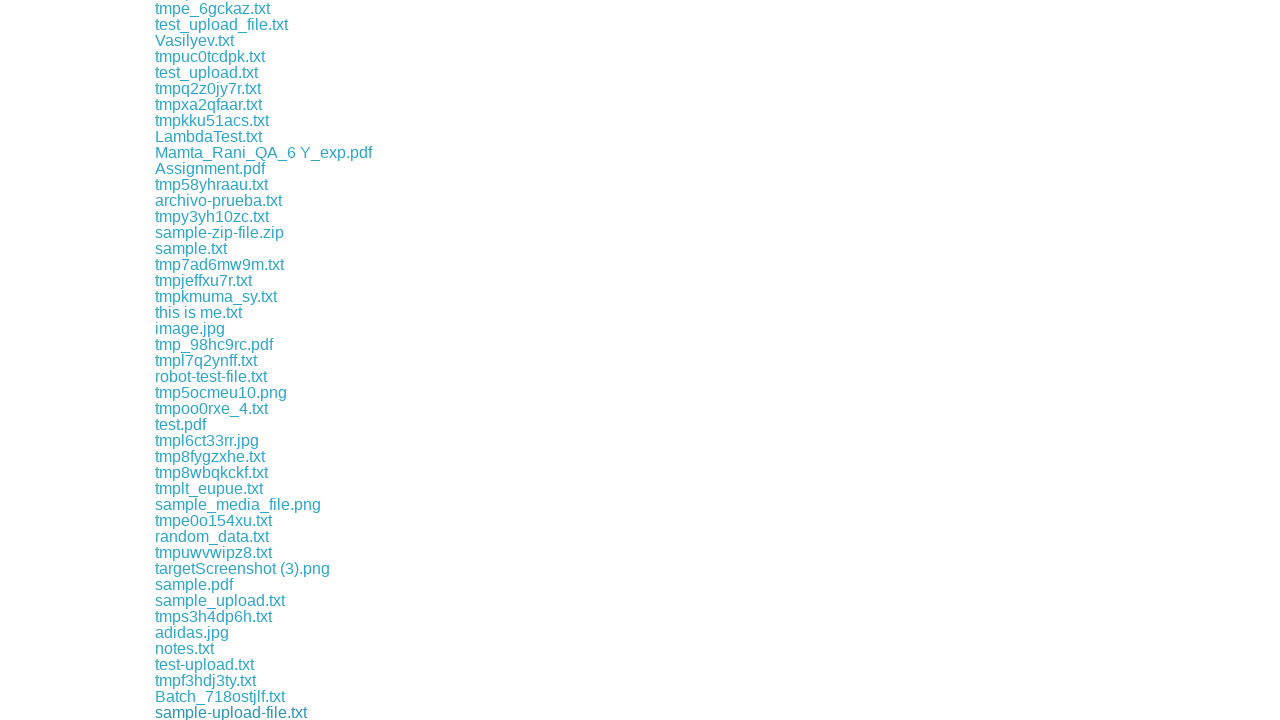

Download initiated and captured
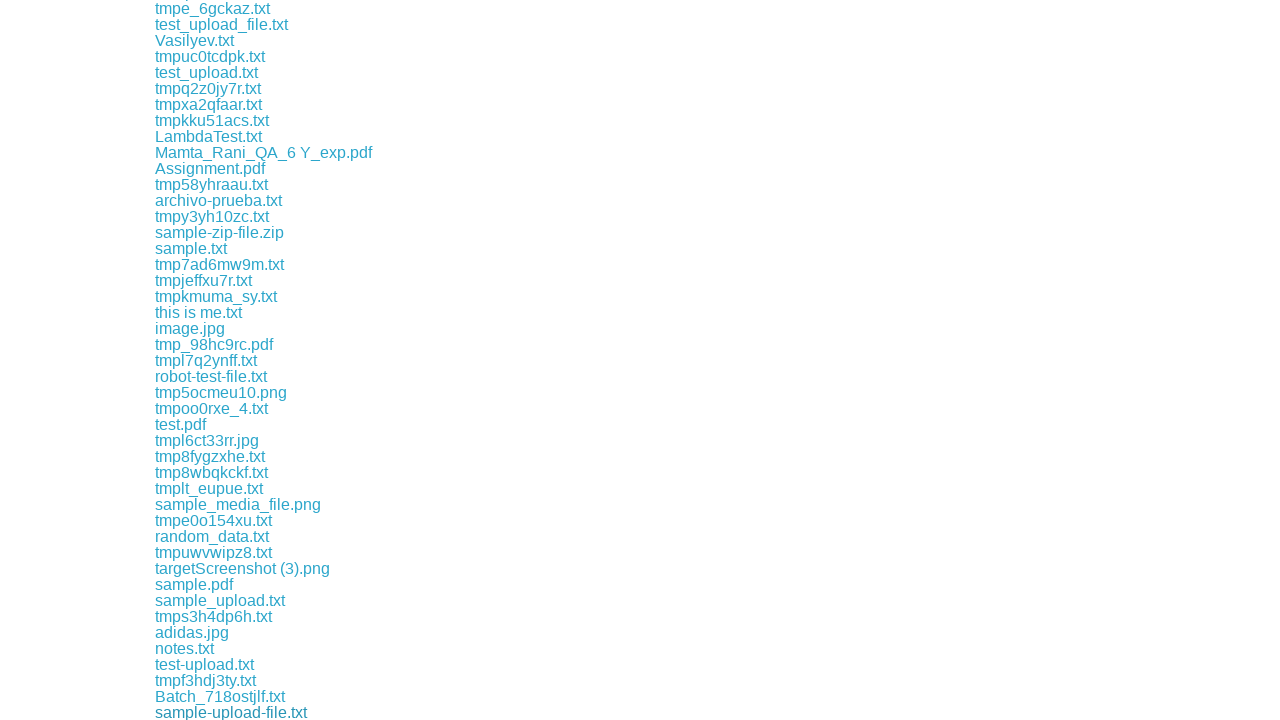

Clicked a download link to initiate file download at (217, 712) on div#content a >> nth=61
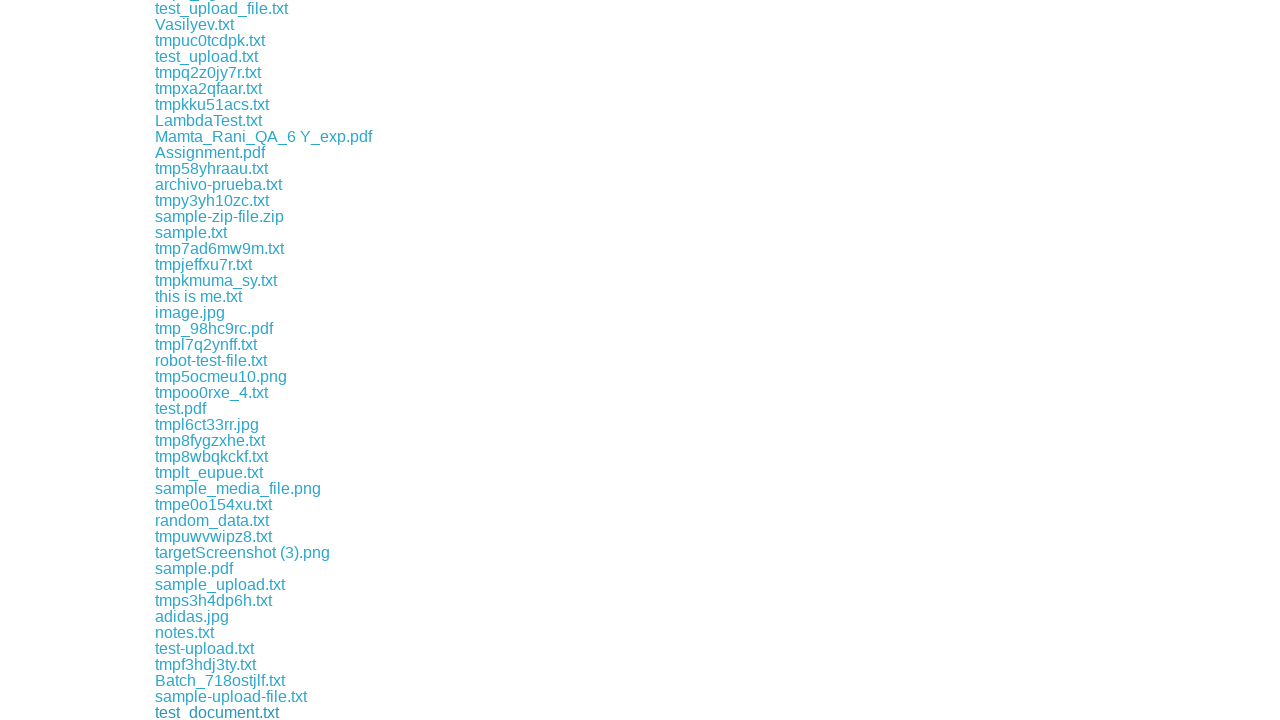

Download initiated and captured
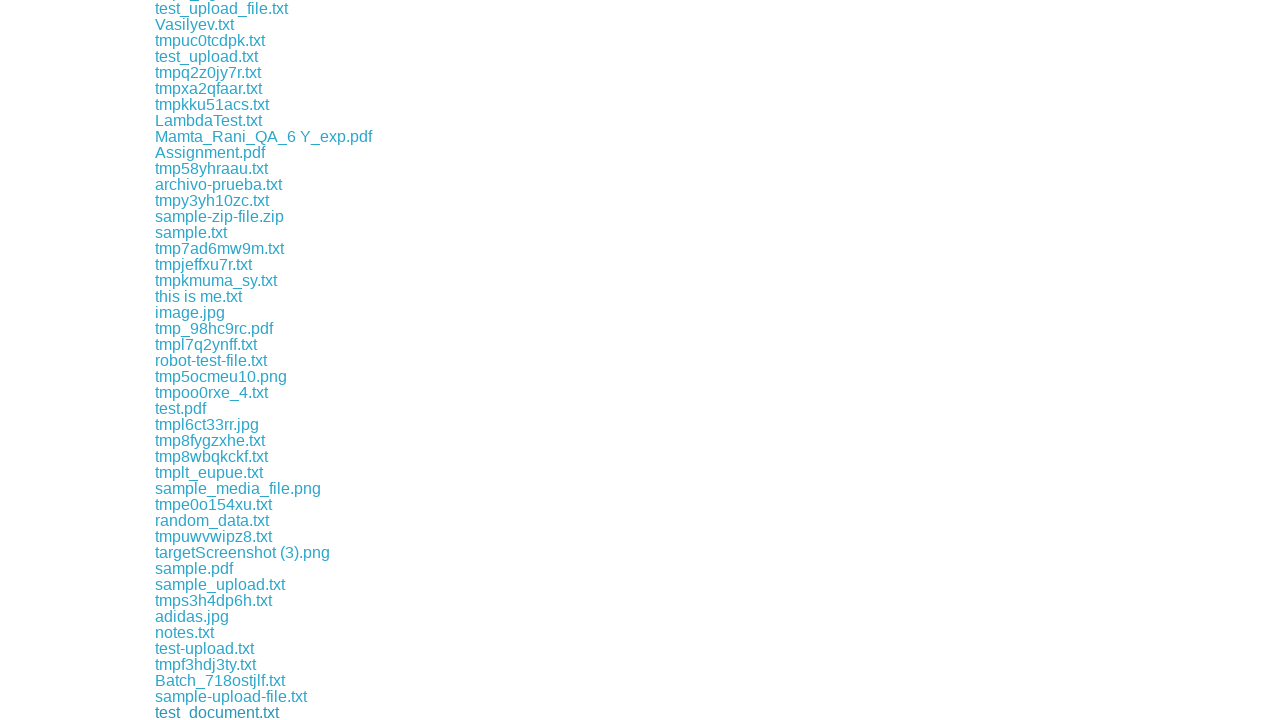

Clicked a download link to initiate file download at (206, 712) on div#content a >> nth=62
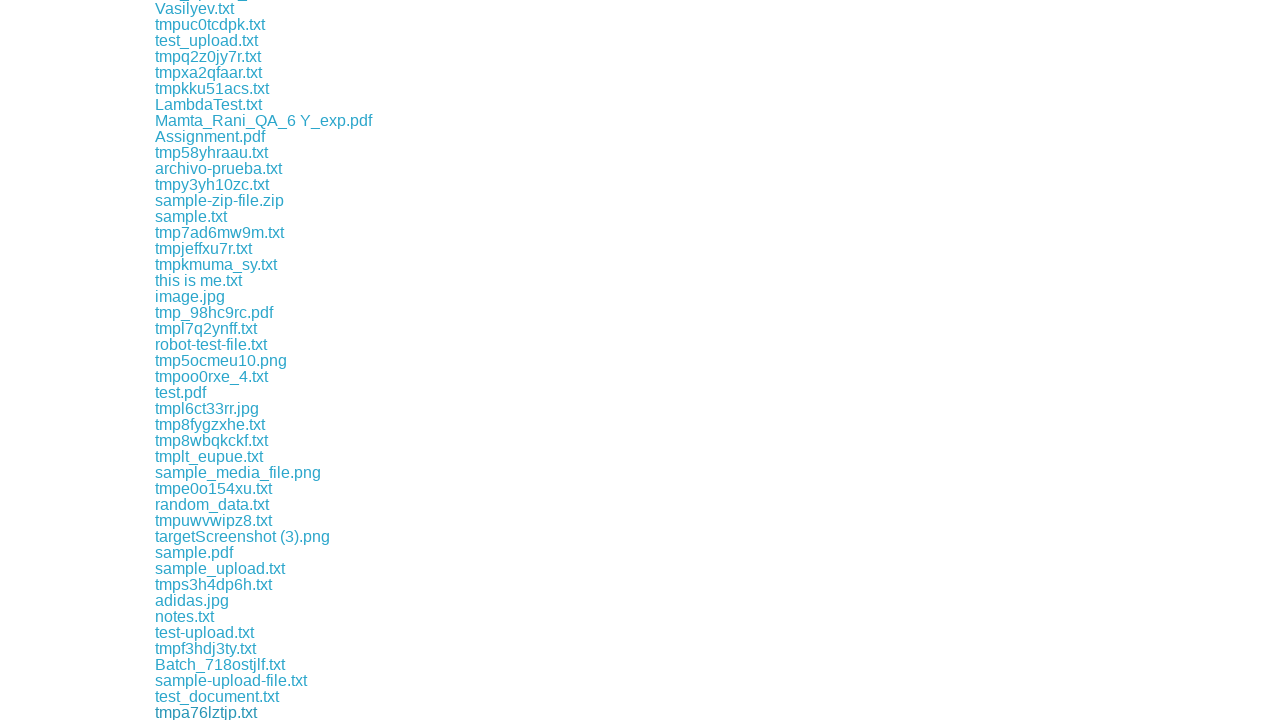

Download initiated and captured
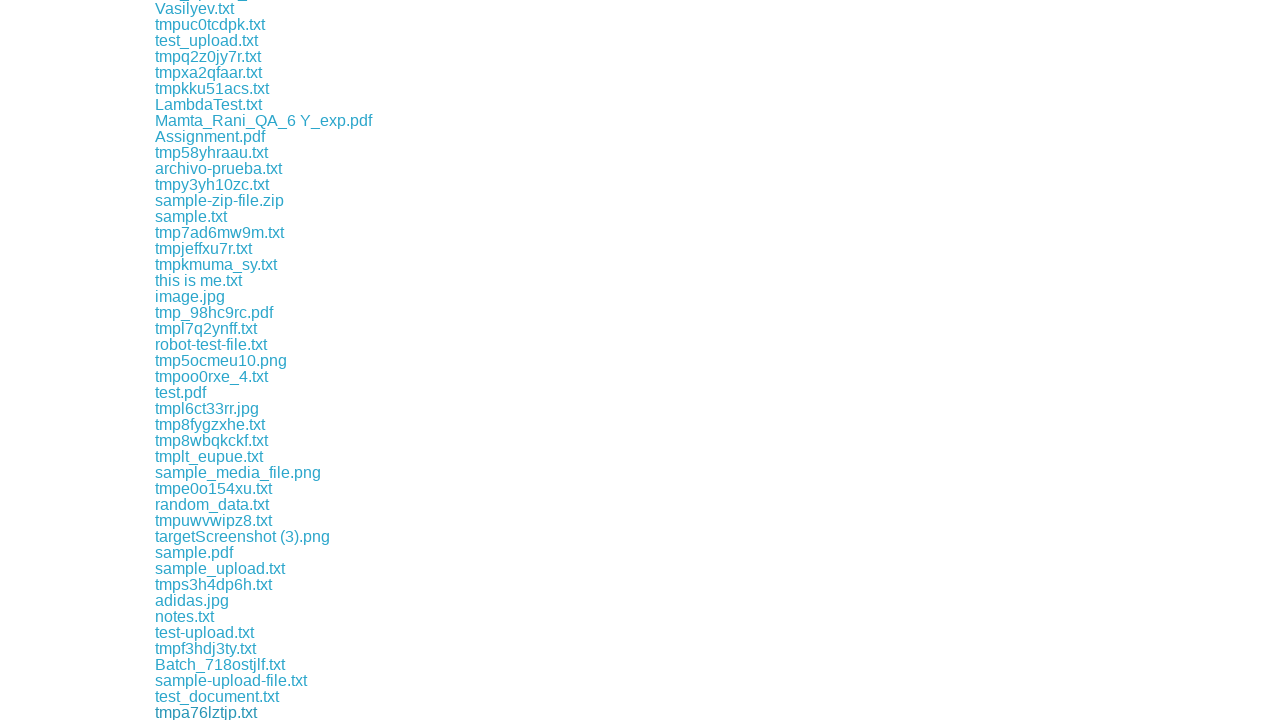

Clicked a download link to initiate file download at (192, 712) on div#content a >> nth=63
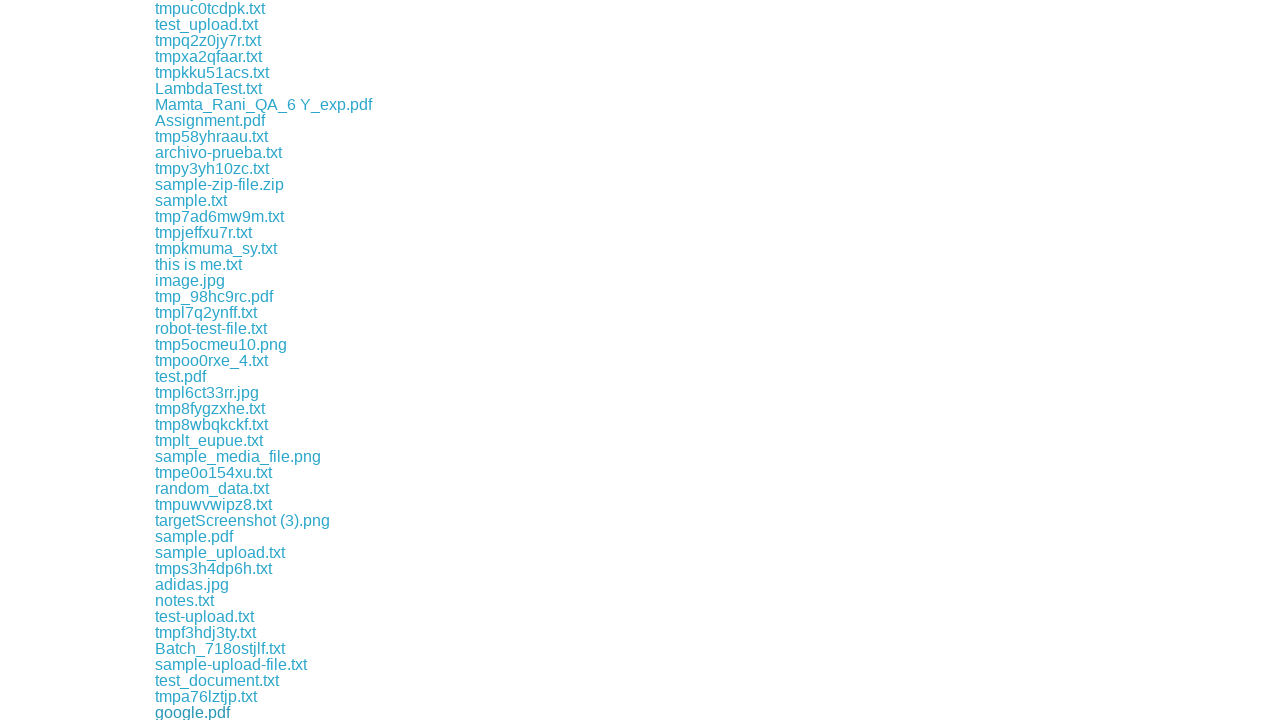

Download initiated and captured
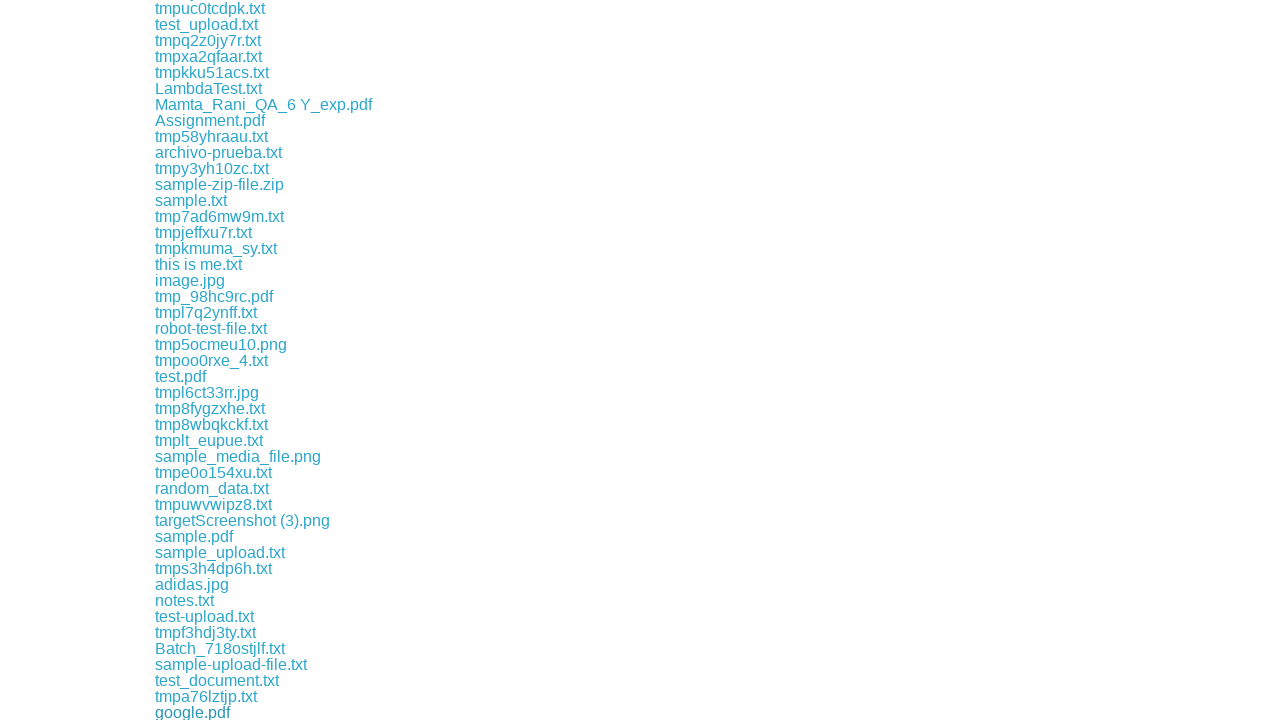

Clicked a download link to initiate file download at (216, 712) on div#content a >> nth=64
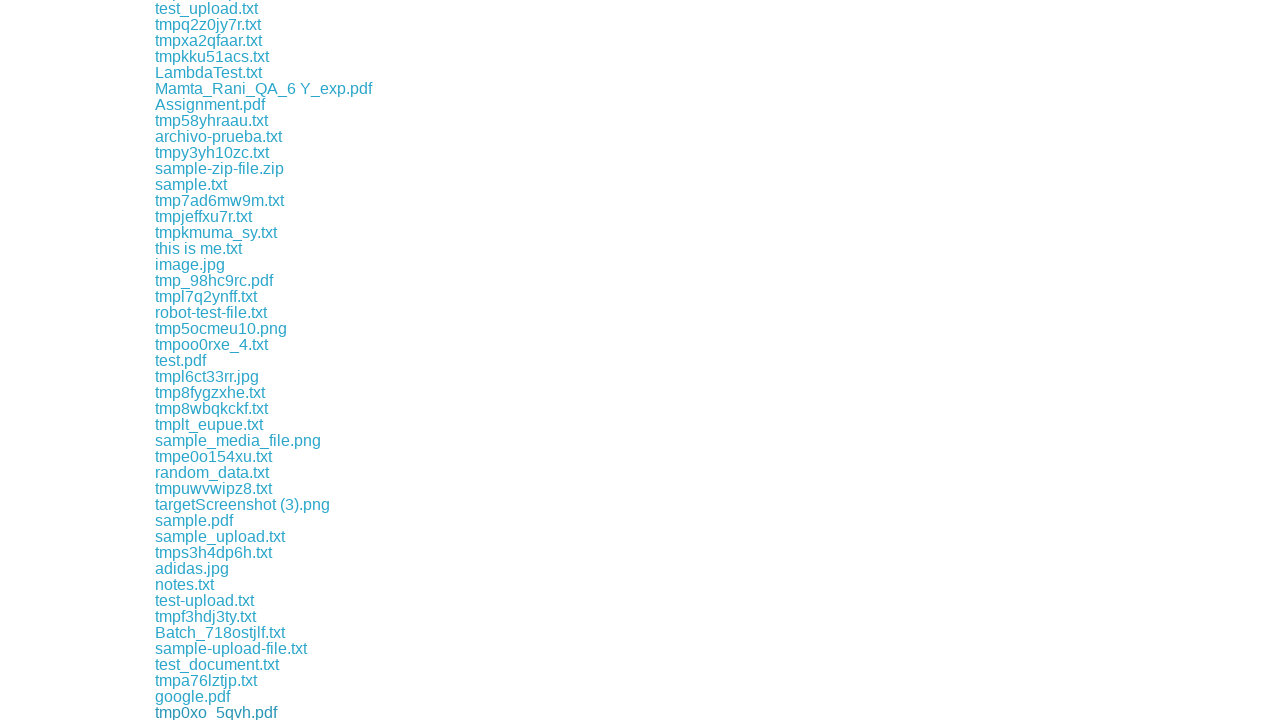

Download initiated and captured
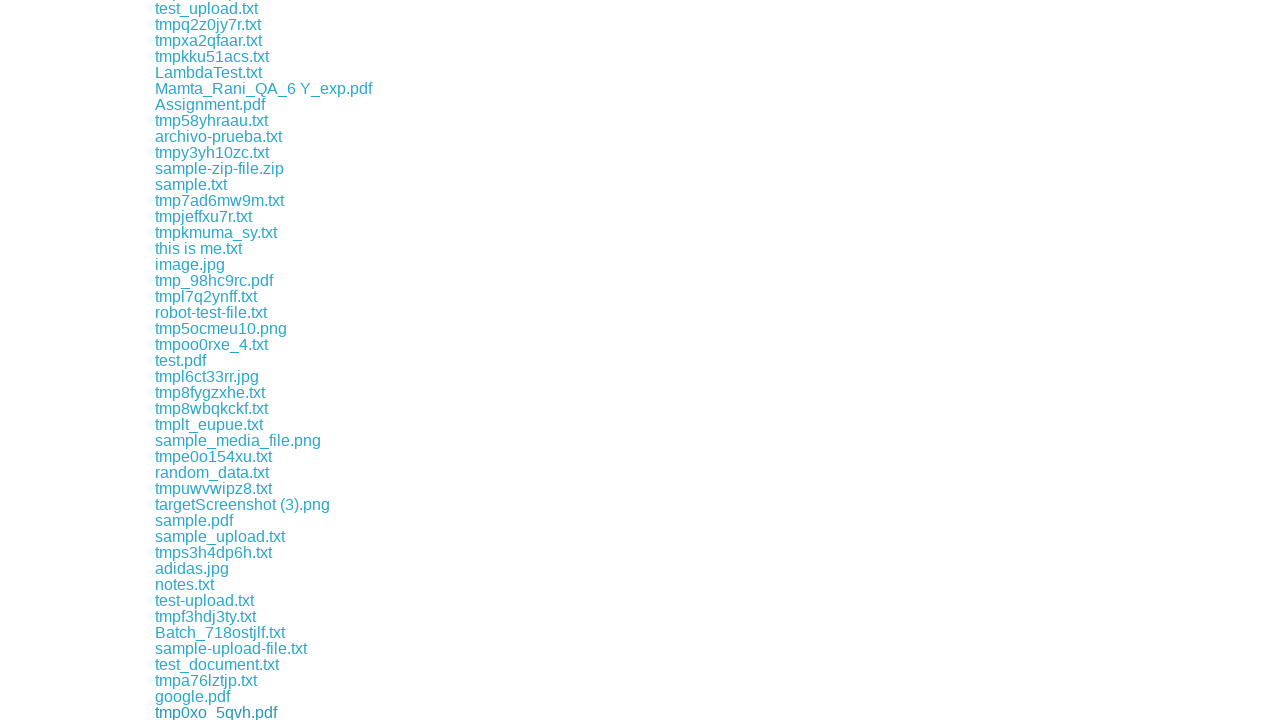

Clicked a download link to initiate file download at (196, 712) on div#content a >> nth=65
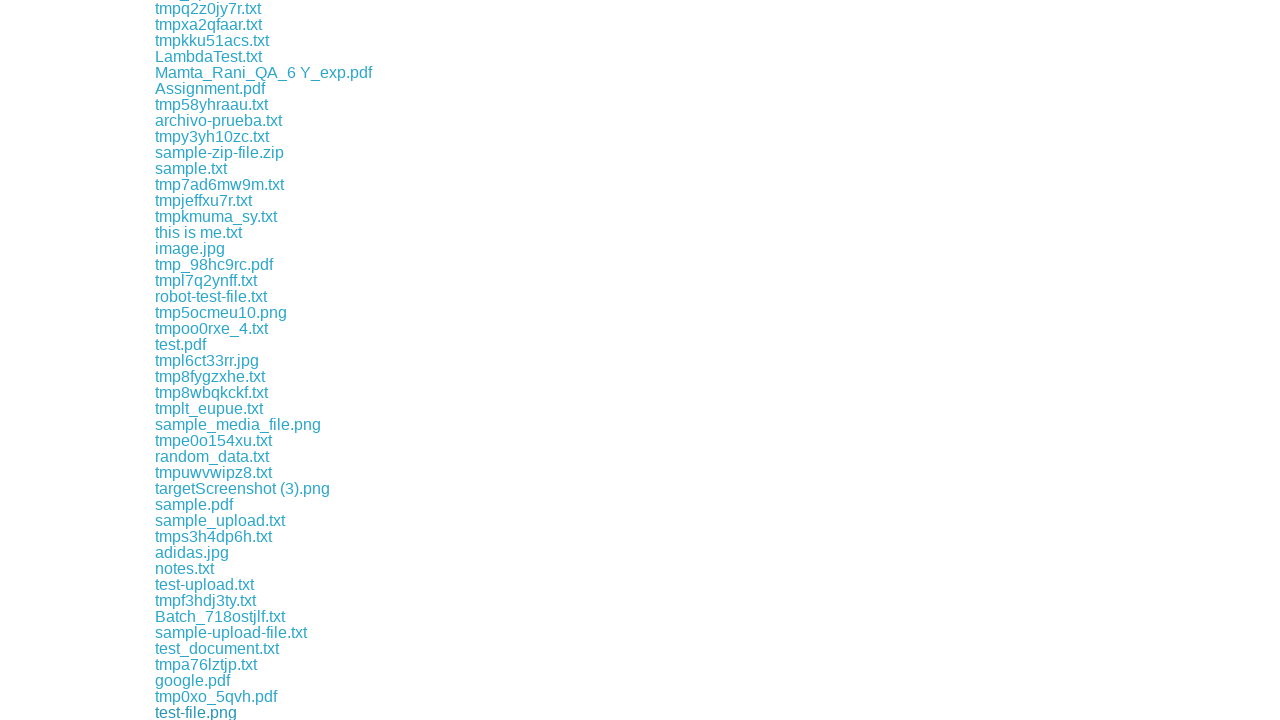

Download initiated and captured
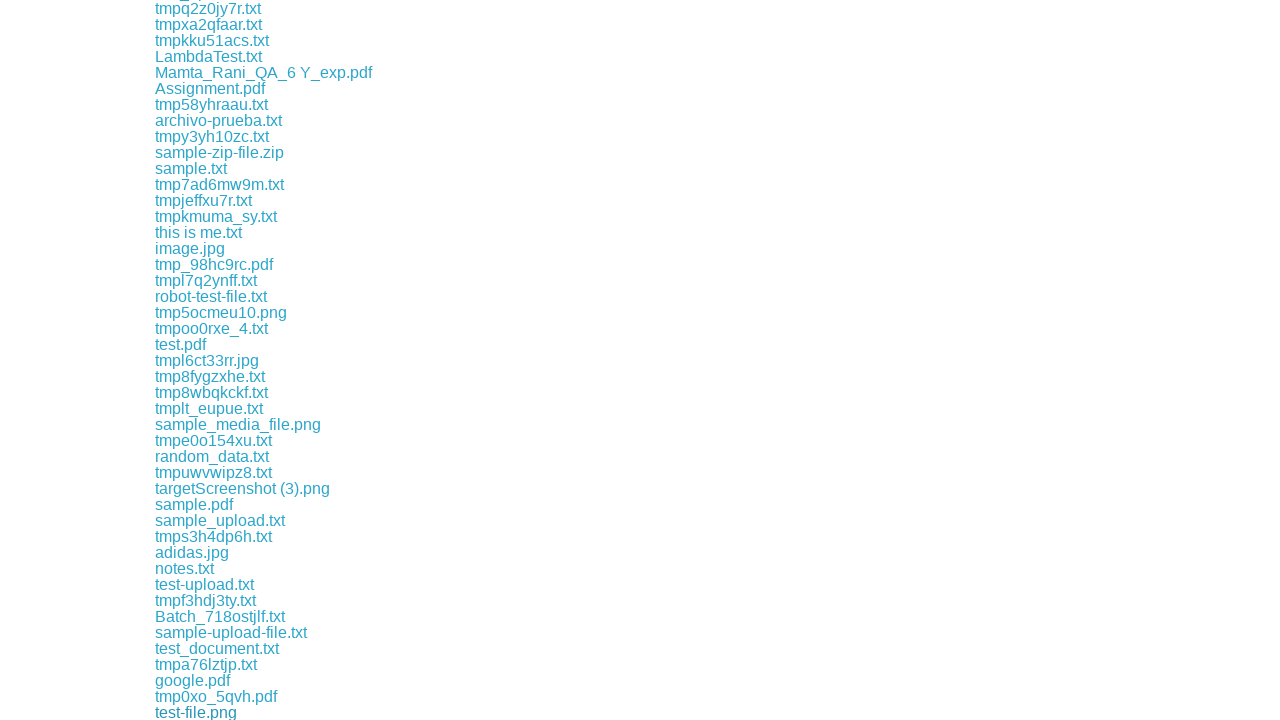

Clicked a download link to initiate file download at (208, 712) on div#content a >> nth=66
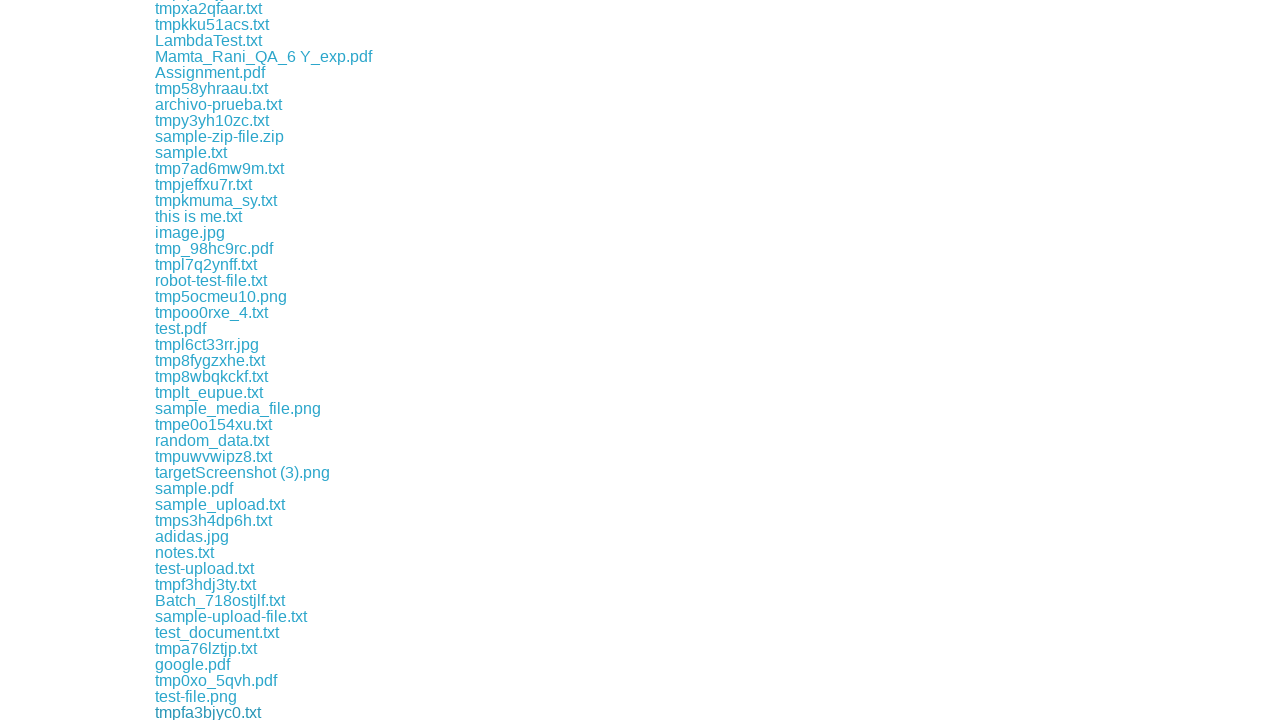

Download initiated and captured
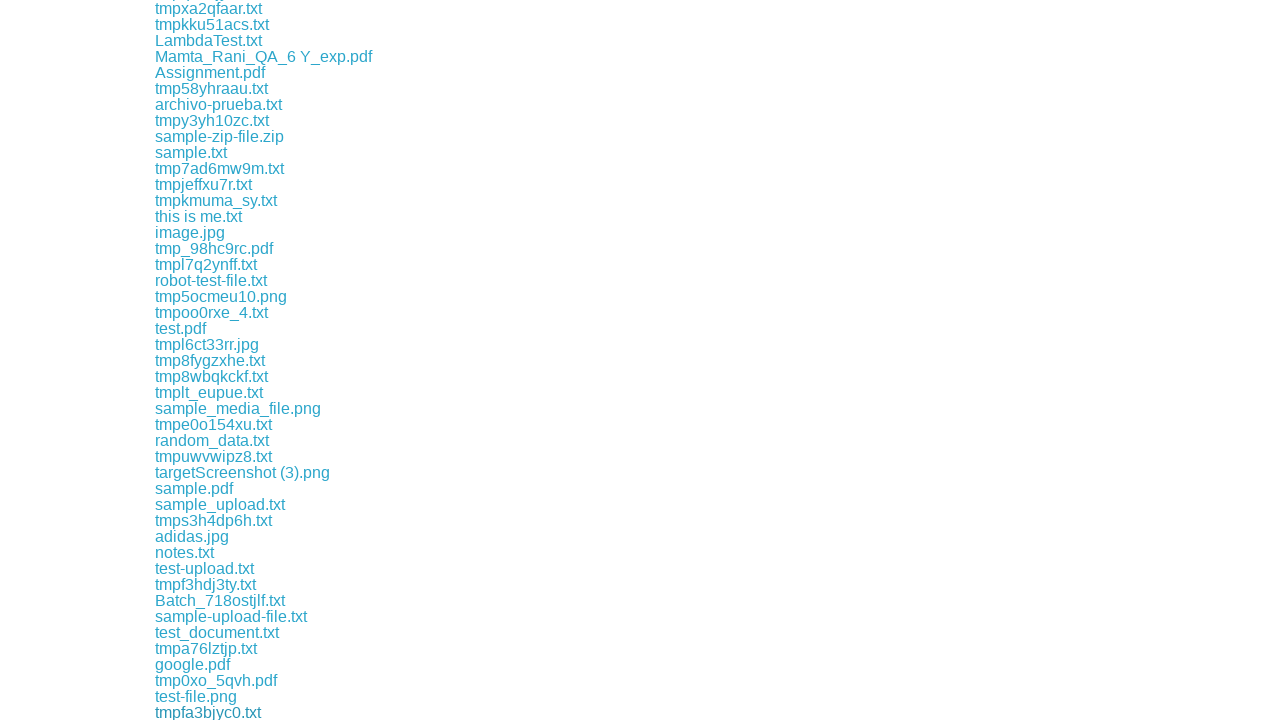

Clicked a download link to initiate file download at (205, 712) on div#content a >> nth=67
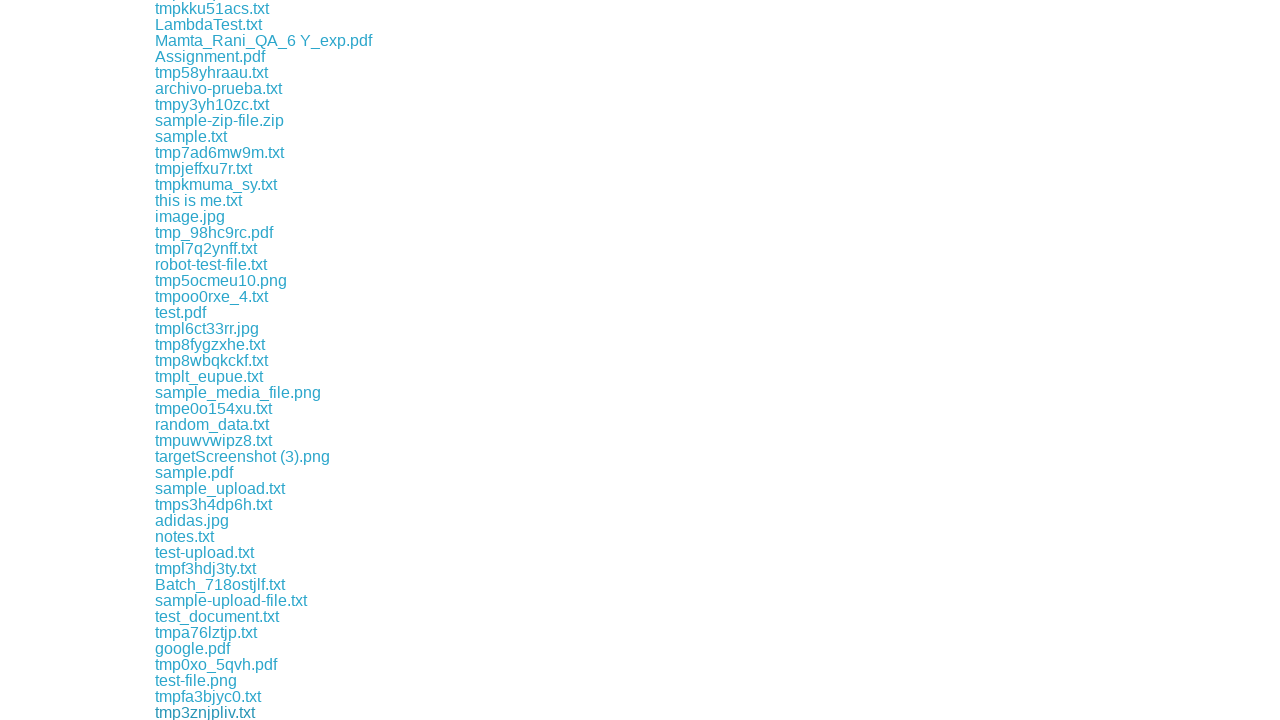

Download initiated and captured
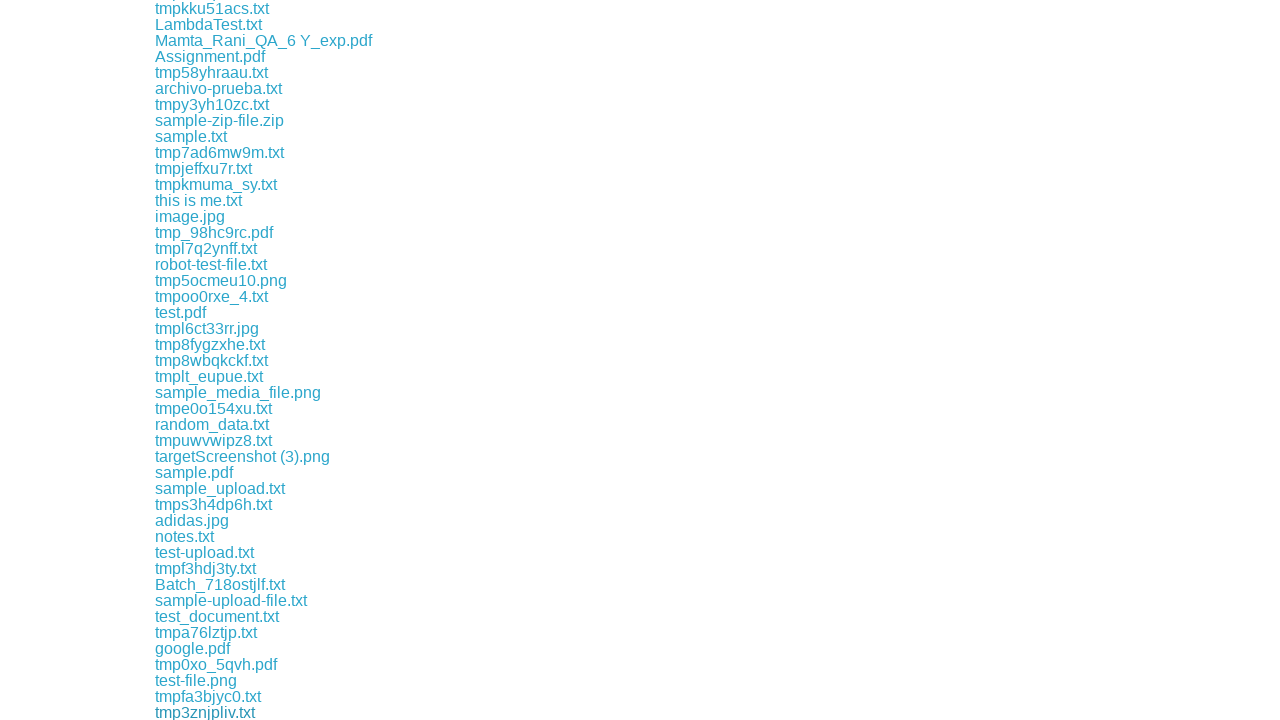

Clicked a download link to initiate file download at (211, 712) on div#content a >> nth=68
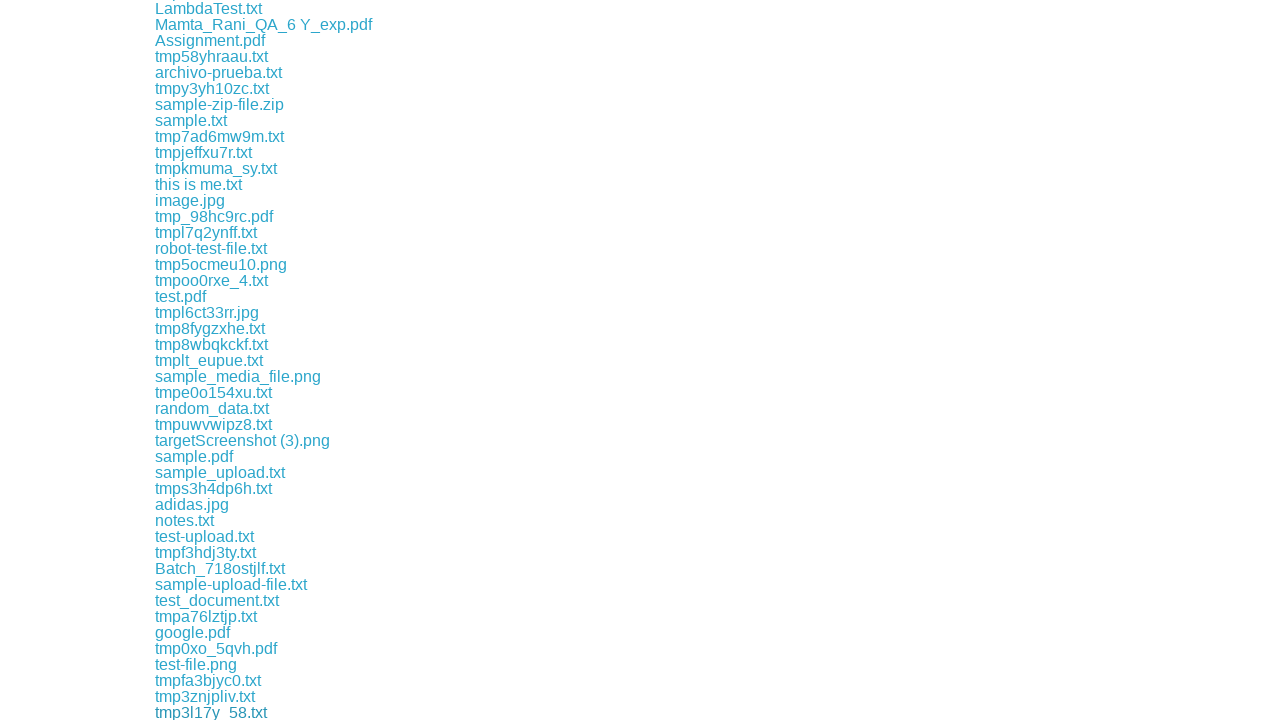

Download initiated and captured
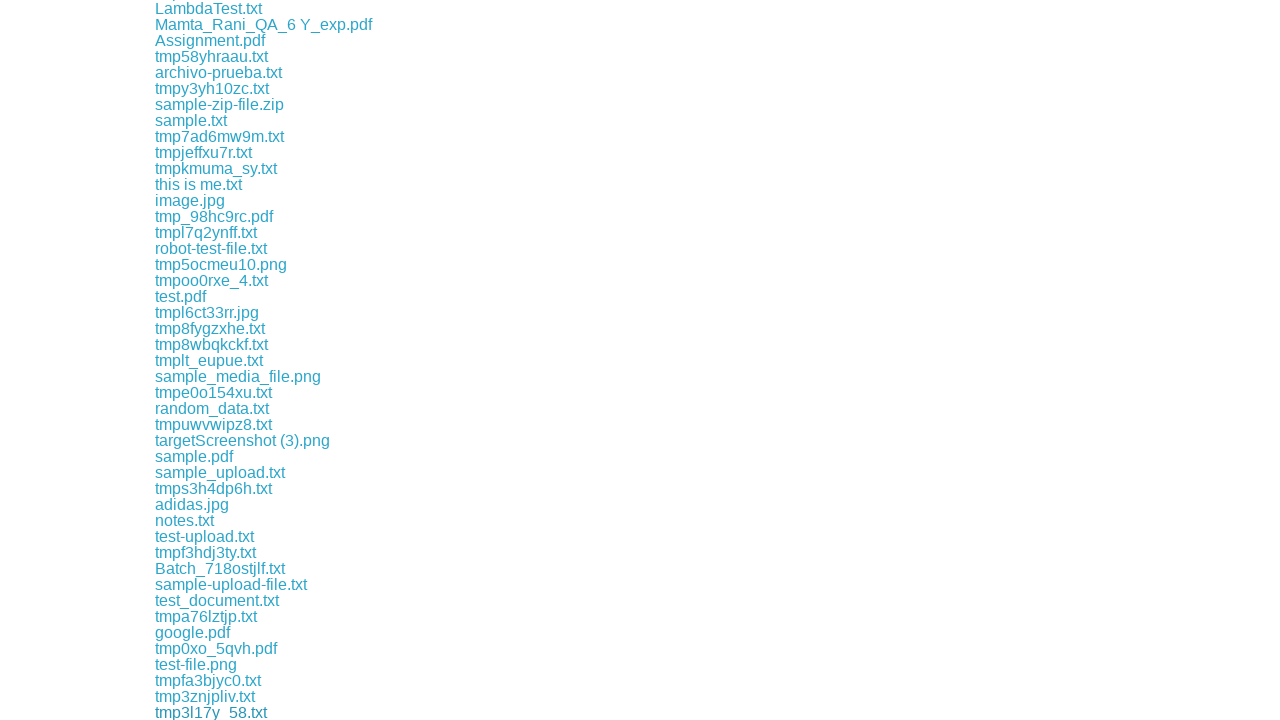

Clicked a download link to initiate file download at (214, 712) on div#content a >> nth=69
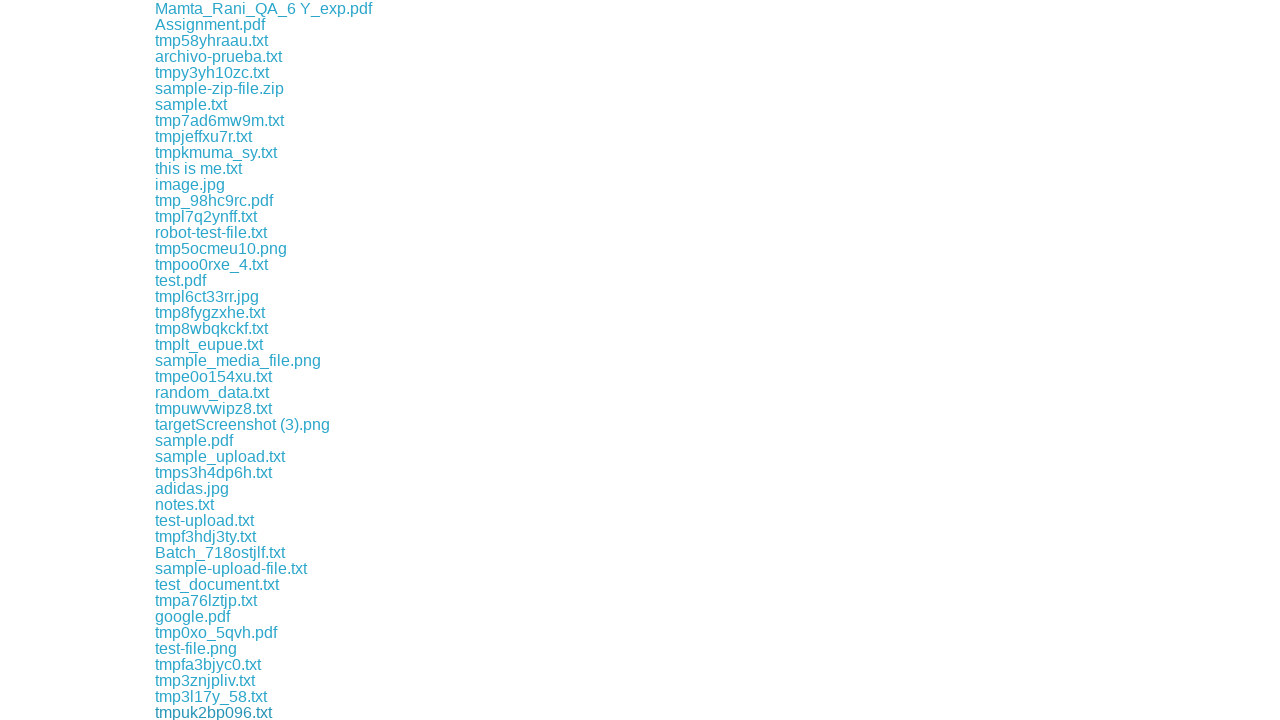

Download initiated and captured
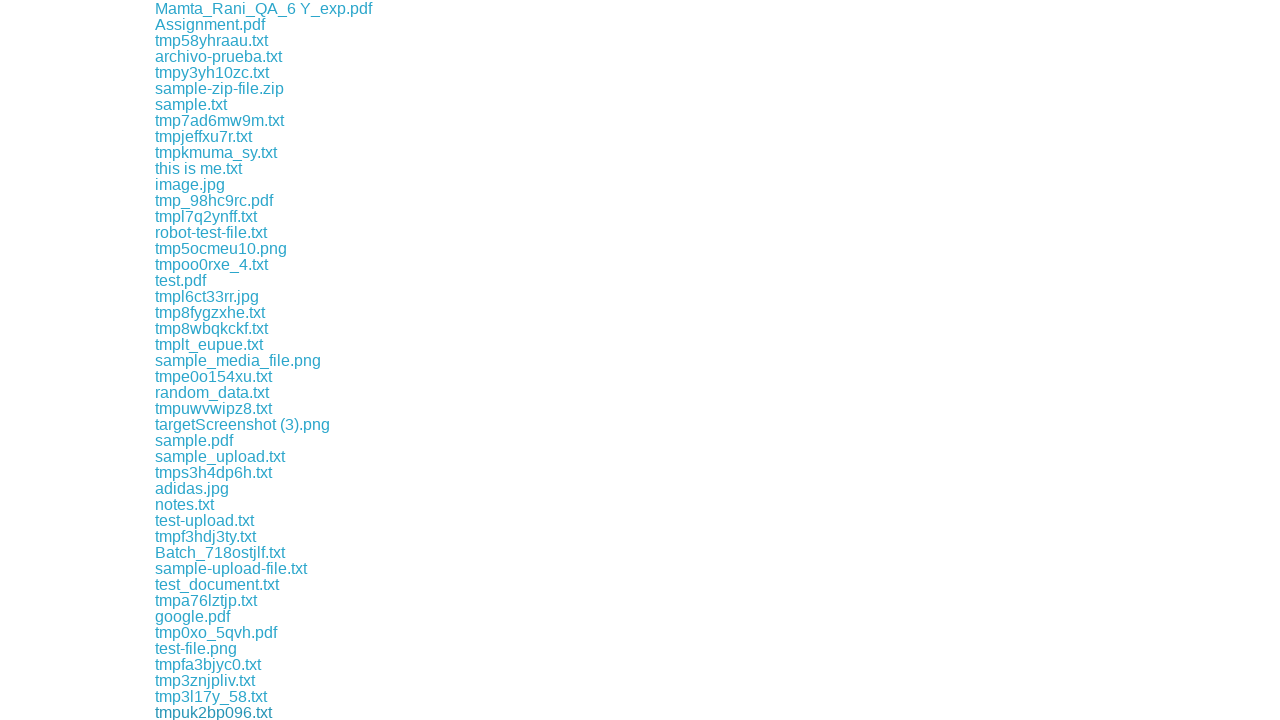

Clicked a download link to initiate file download at (211, 712) on div#content a >> nth=70
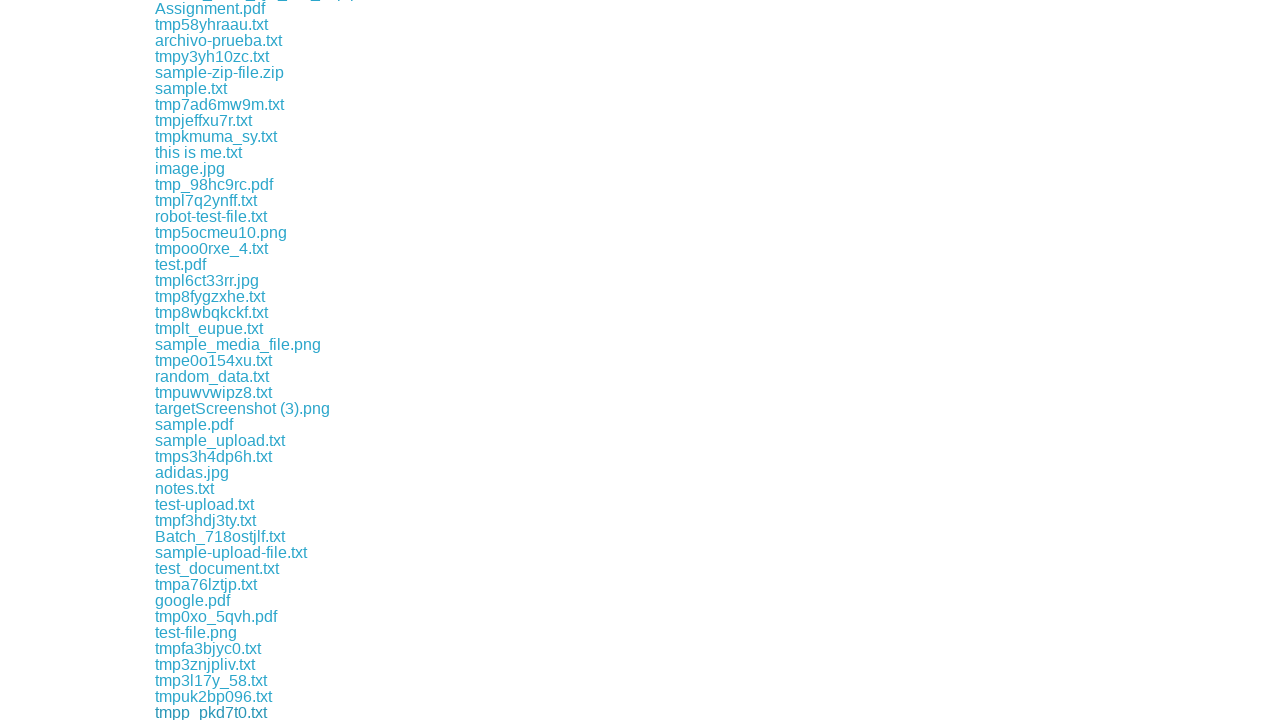

Download initiated and captured
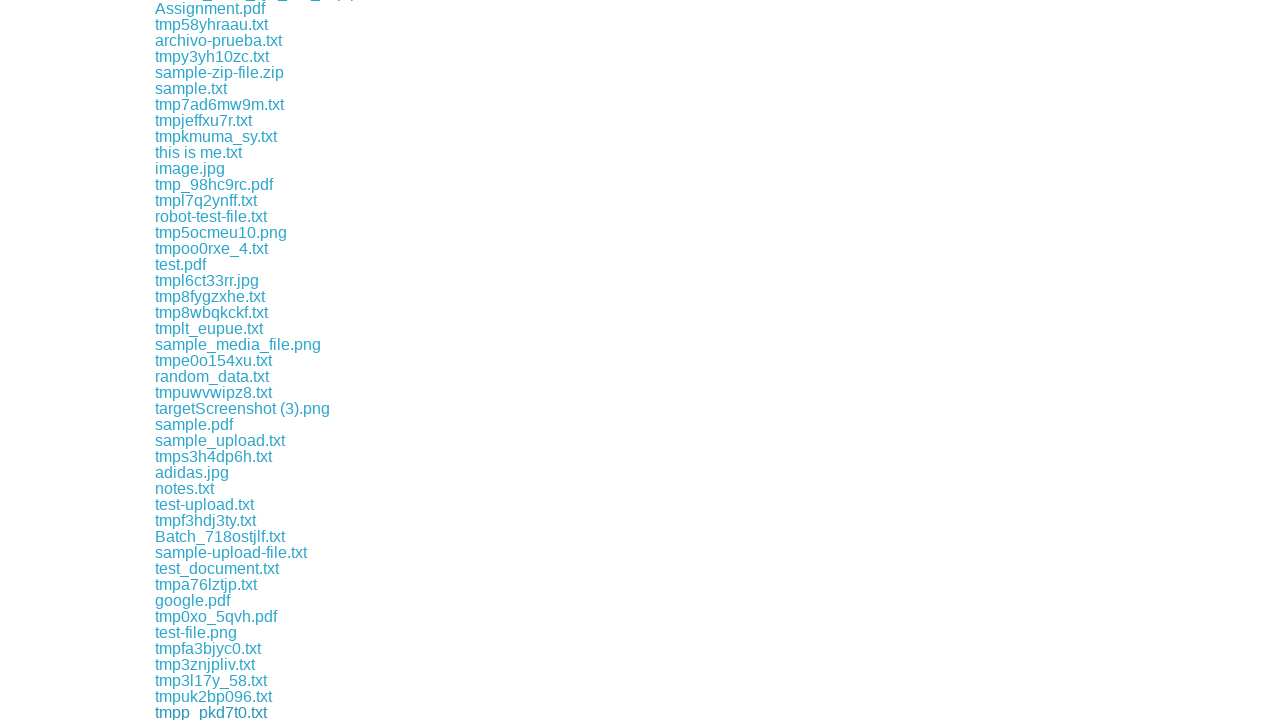

Clicked a download link to initiate file download at (229, 712) on div#content a >> nth=71
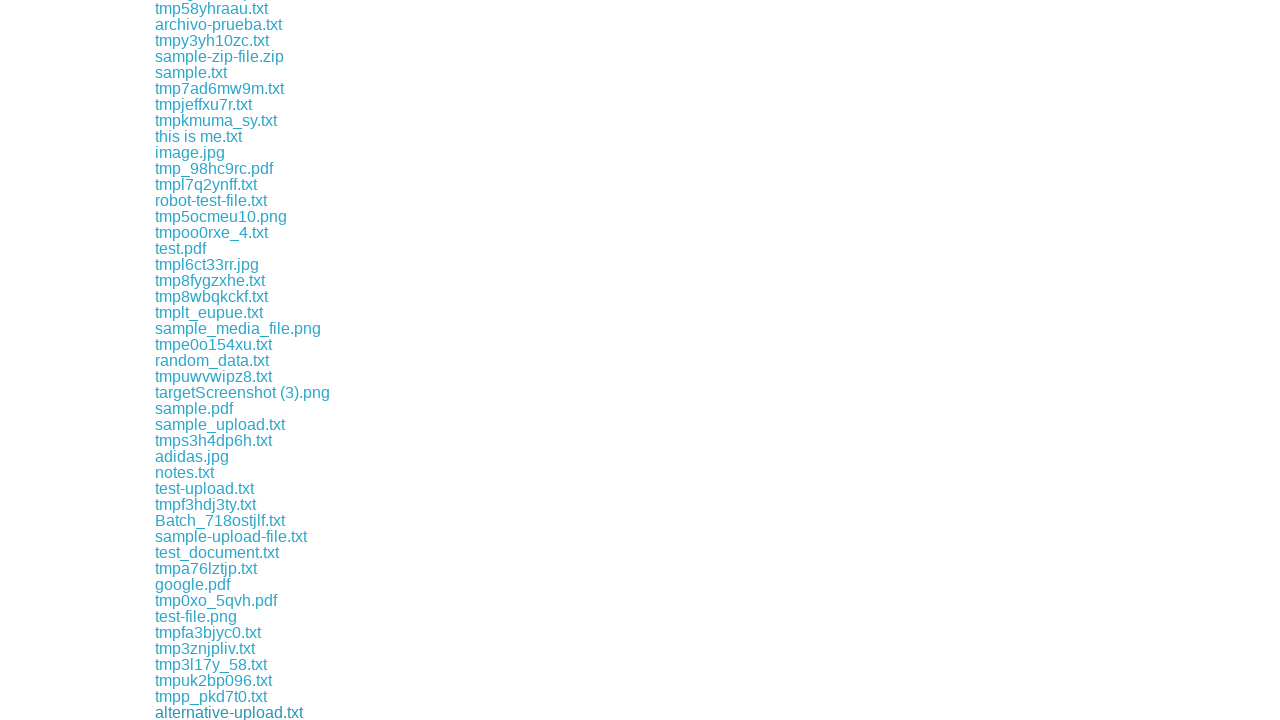

Download initiated and captured
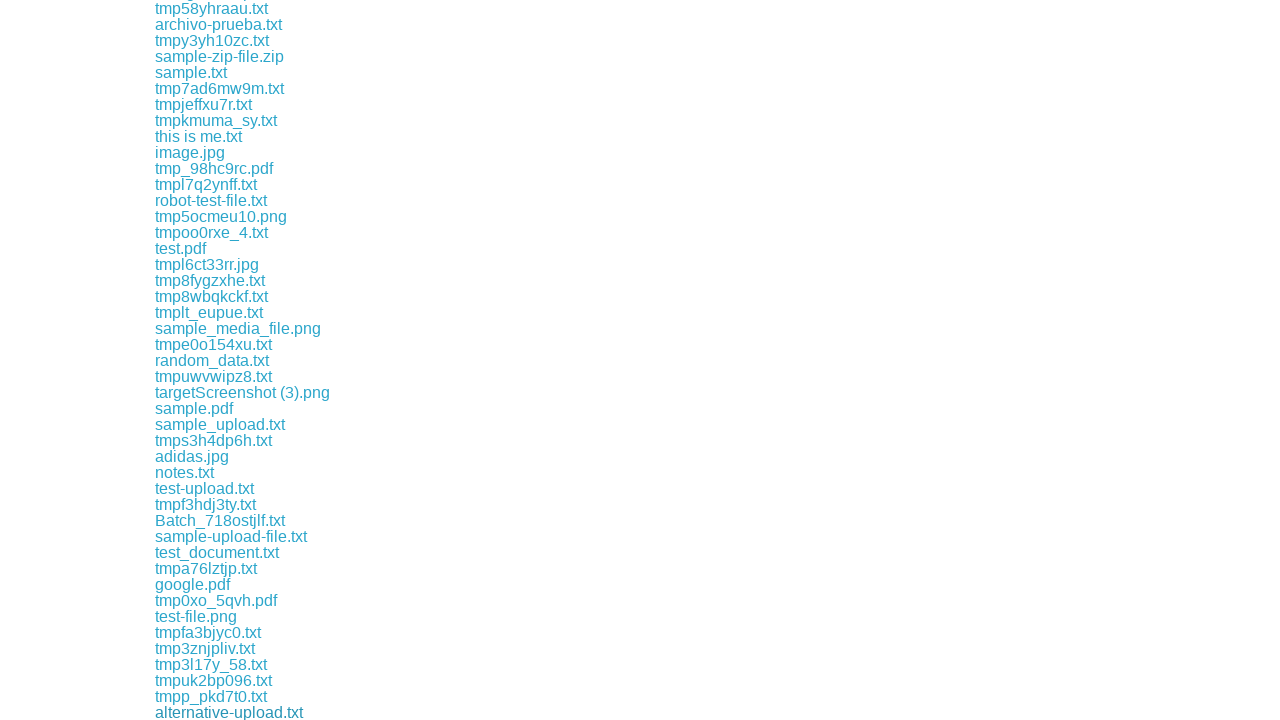

Clicked a download link to initiate file download at (219, 712) on div#content a >> nth=72
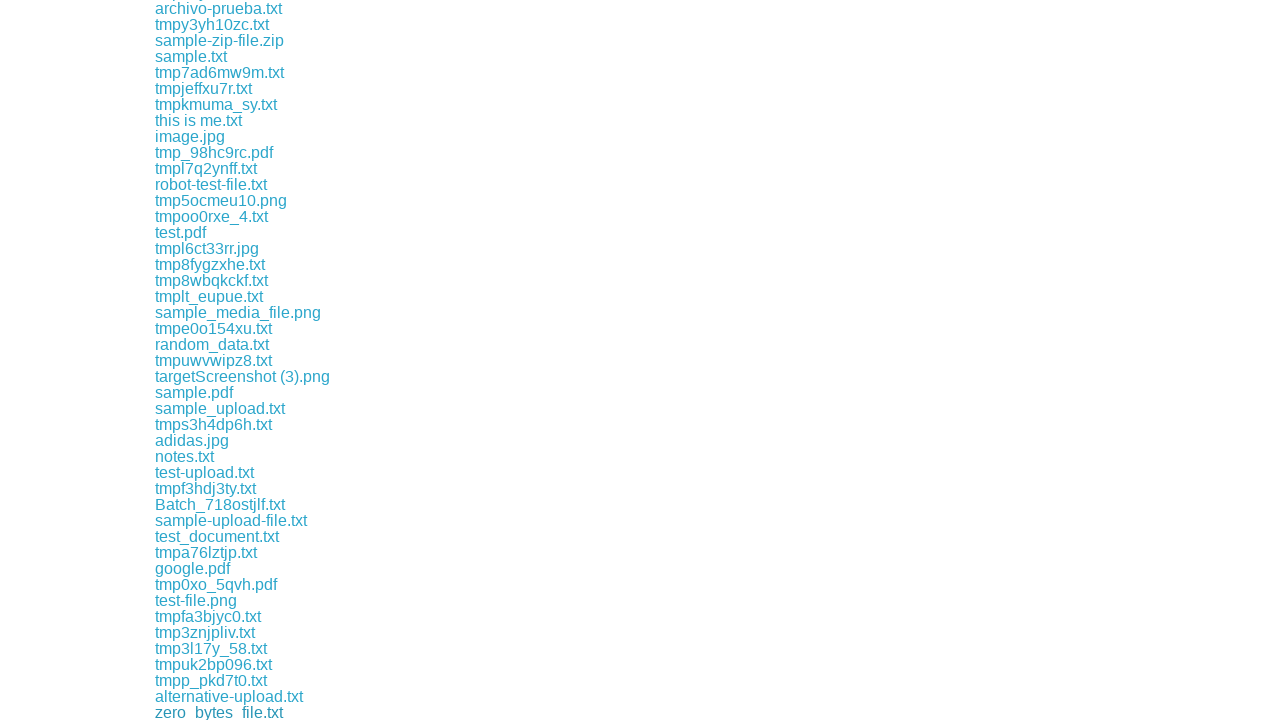

Download initiated and captured
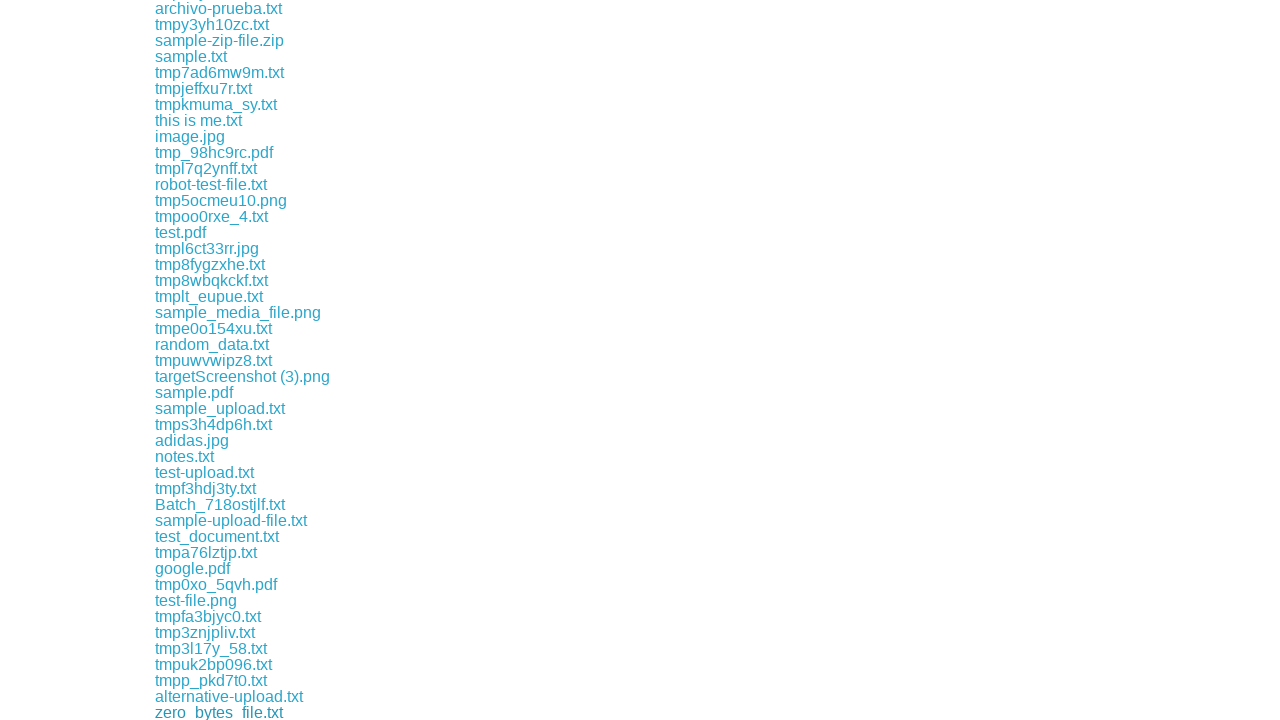

Clicked a download link to initiate file download at (210, 712) on div#content a >> nth=73
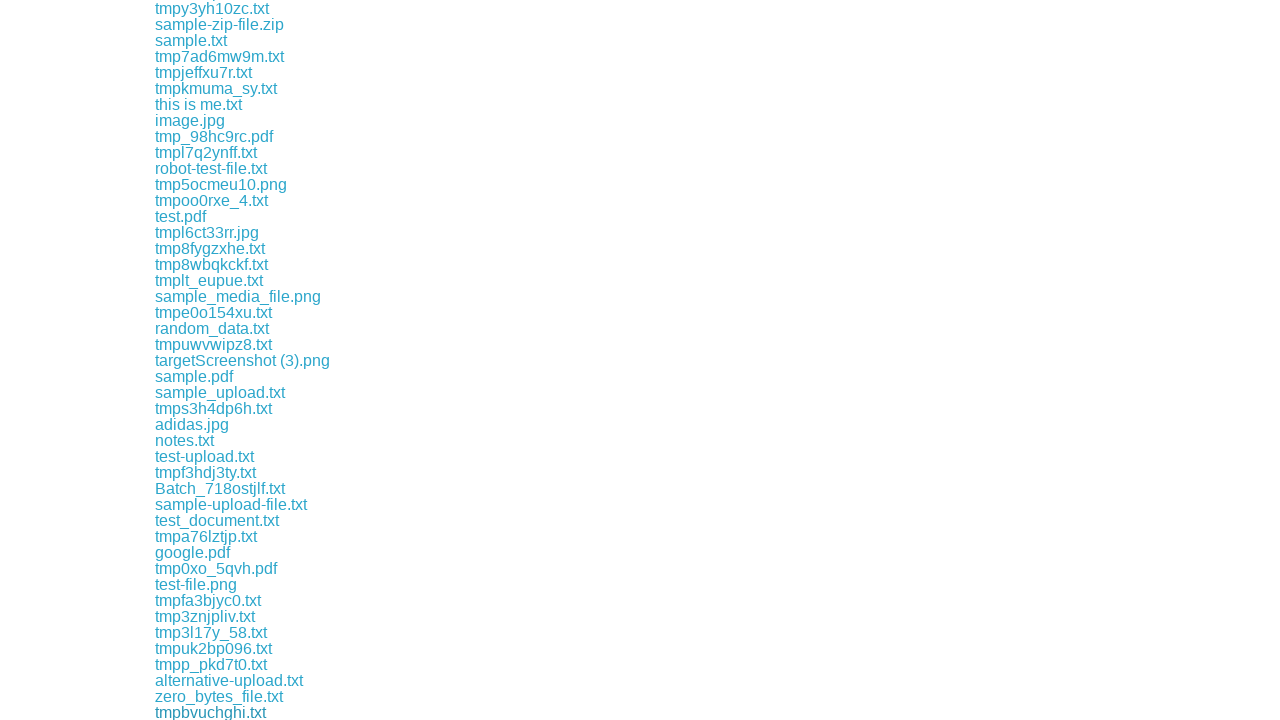

Download initiated and captured
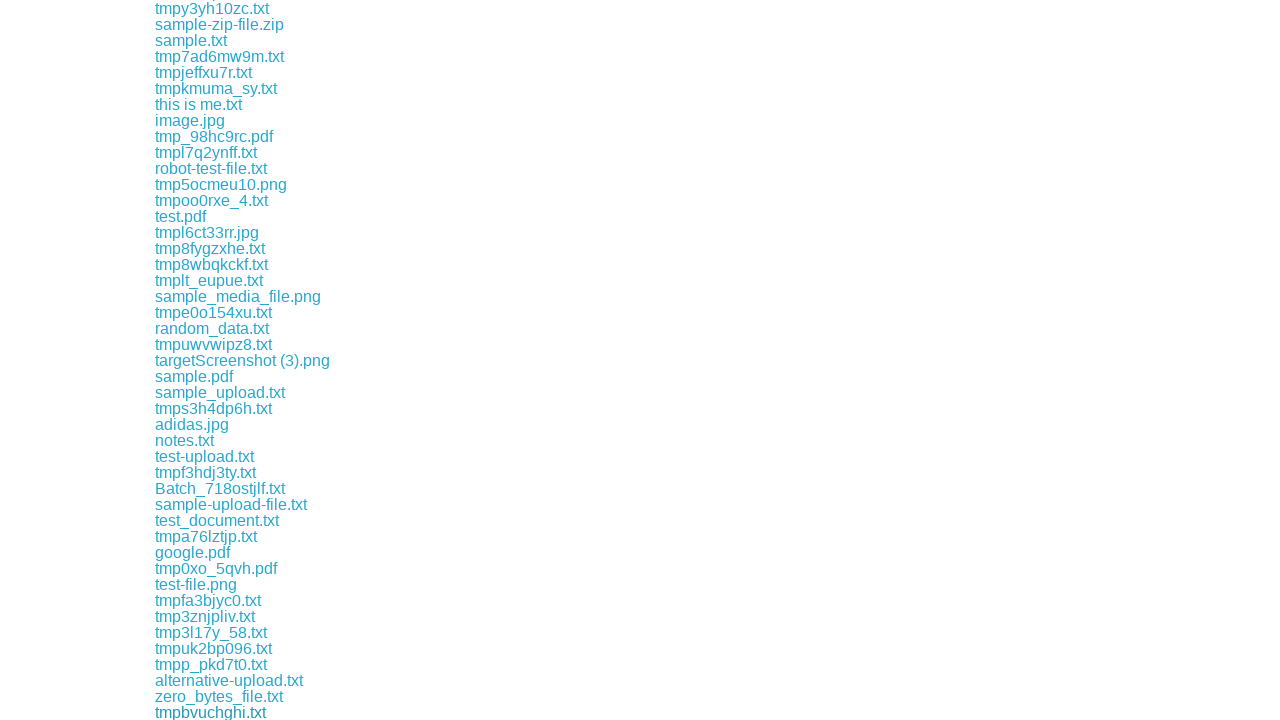

Clicked a download link to initiate file download at (194, 712) on div#content a >> nth=74
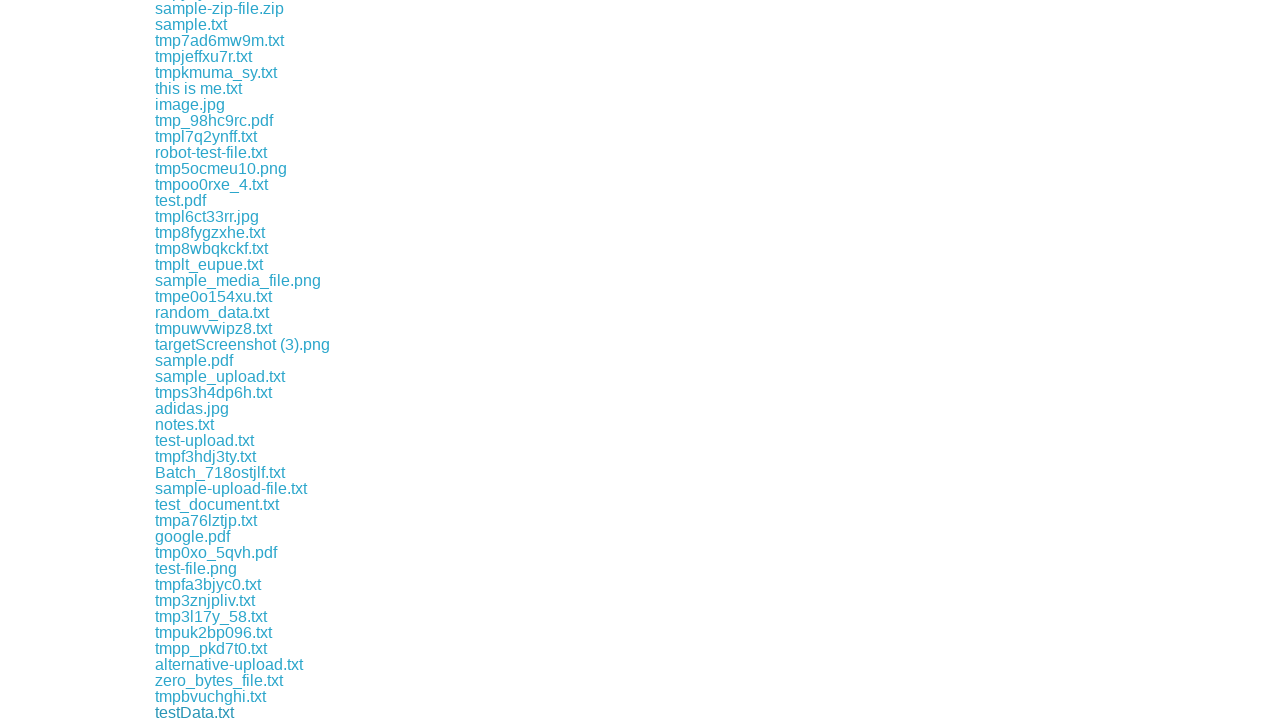

Download initiated and captured
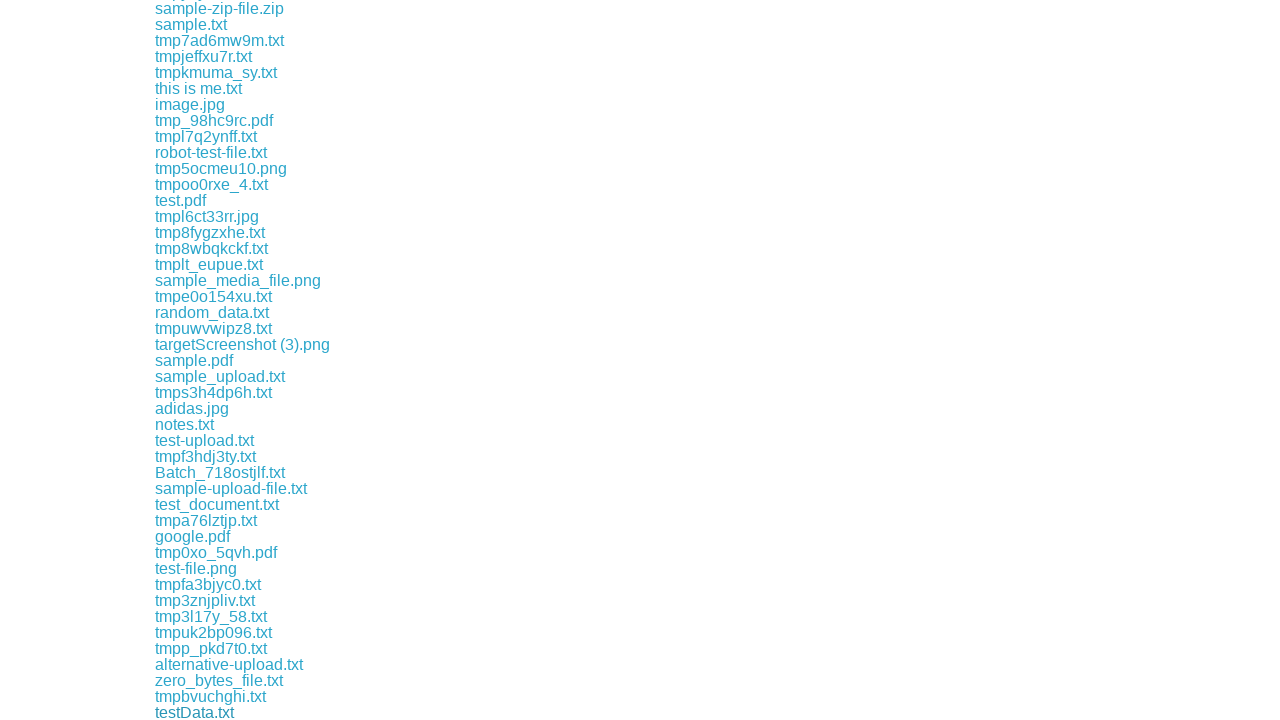

Clicked a download link to initiate file download at (196, 712) on div#content a >> nth=75
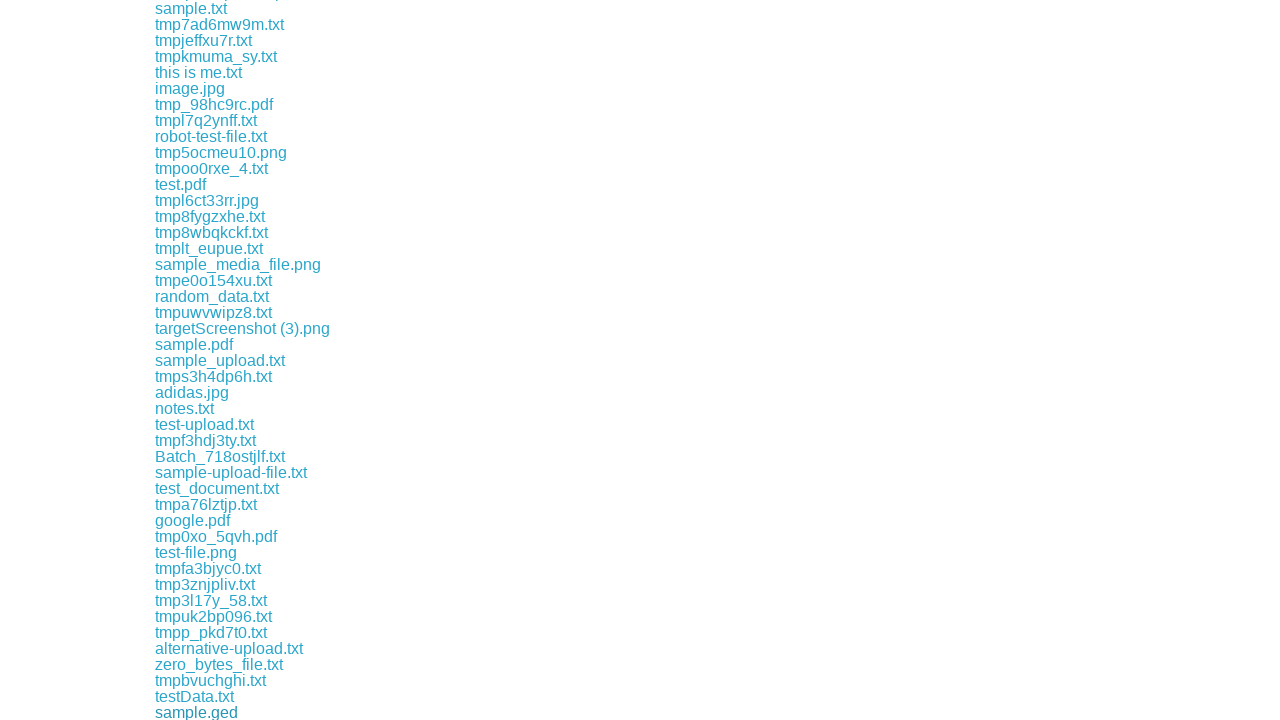

Download initiated and captured
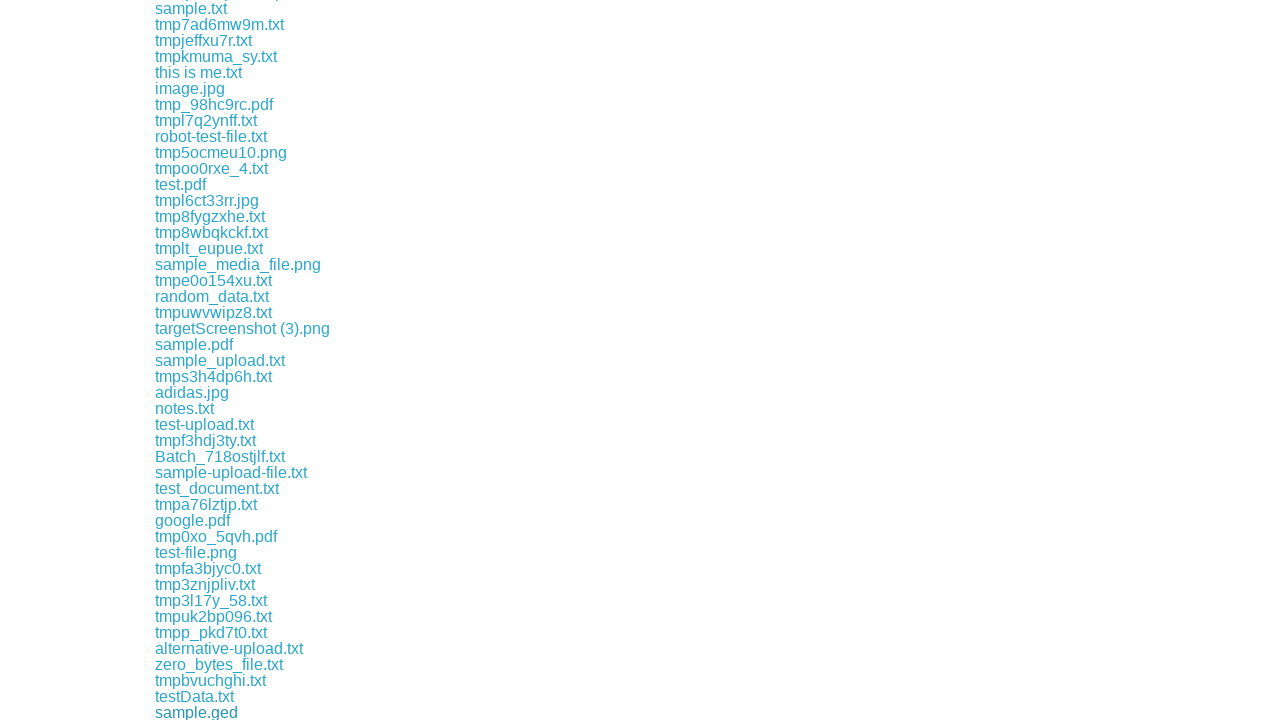

Clicked a download link to initiate file download at (212, 712) on div#content a >> nth=76
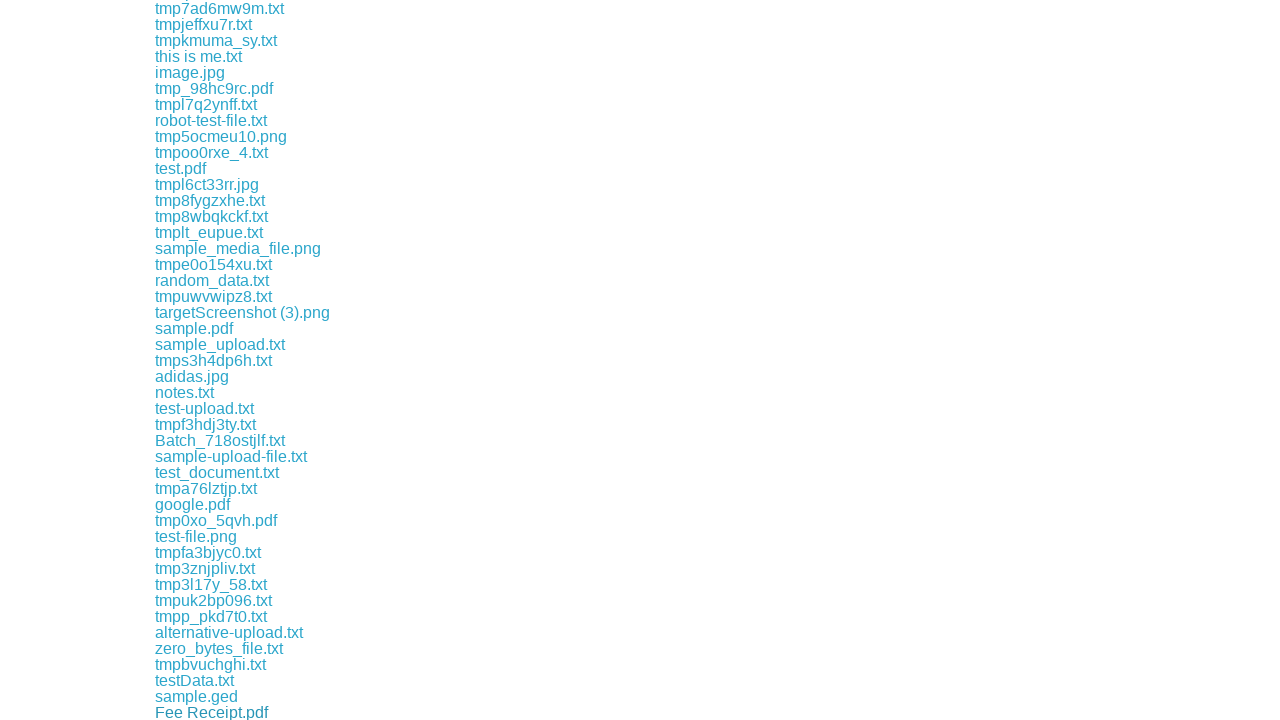

Download initiated and captured
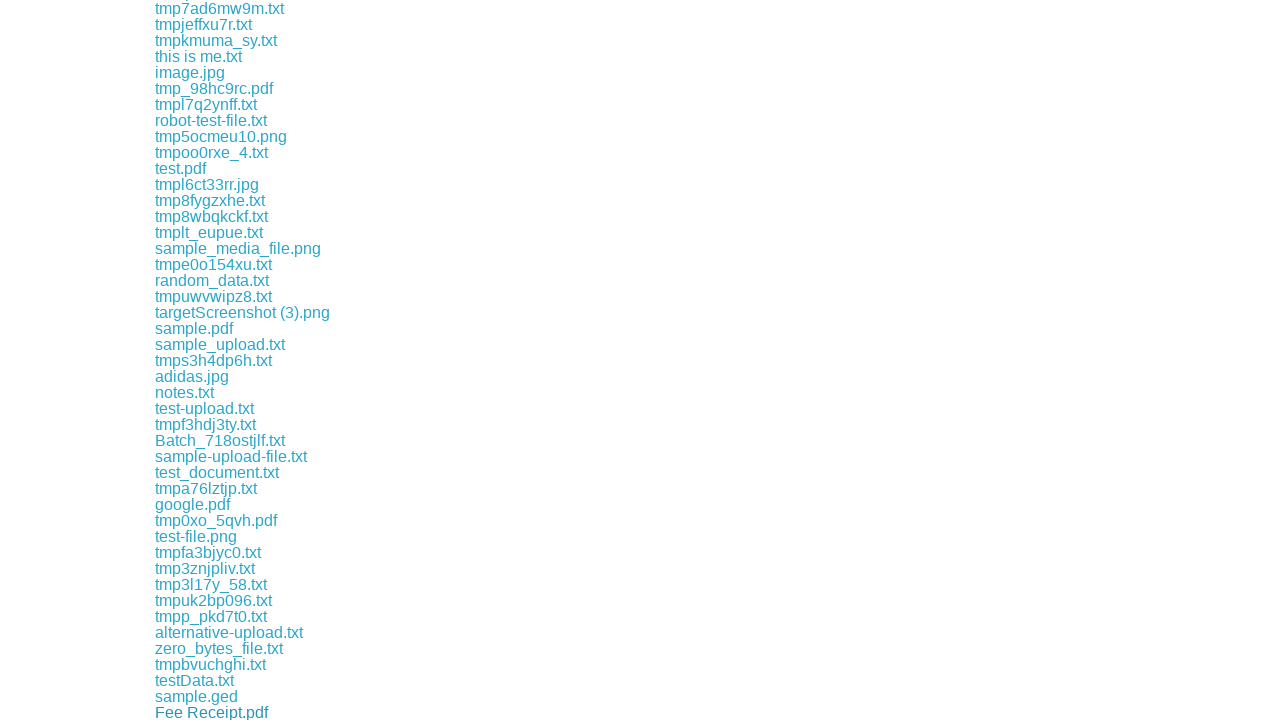

Clicked a download link to initiate file download at (210, 712) on div#content a >> nth=77
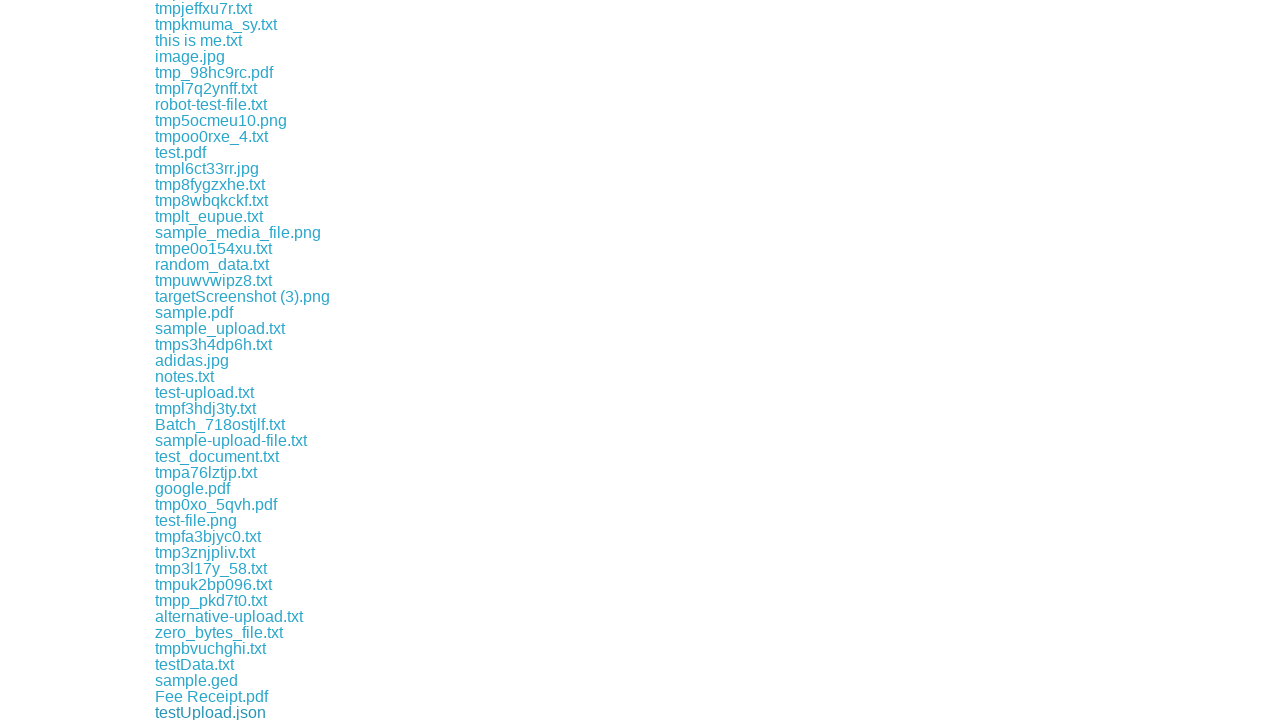

Download initiated and captured
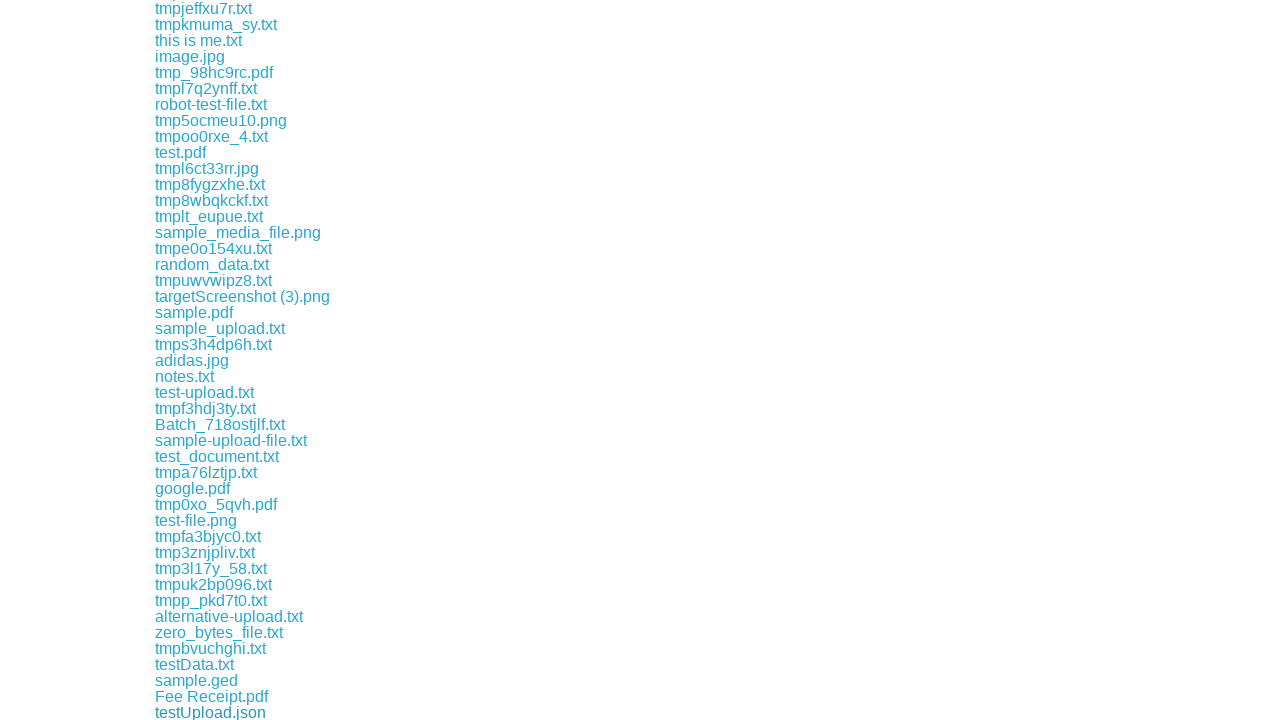

Clicked a download link to initiate file download at (211, 712) on div#content a >> nth=78
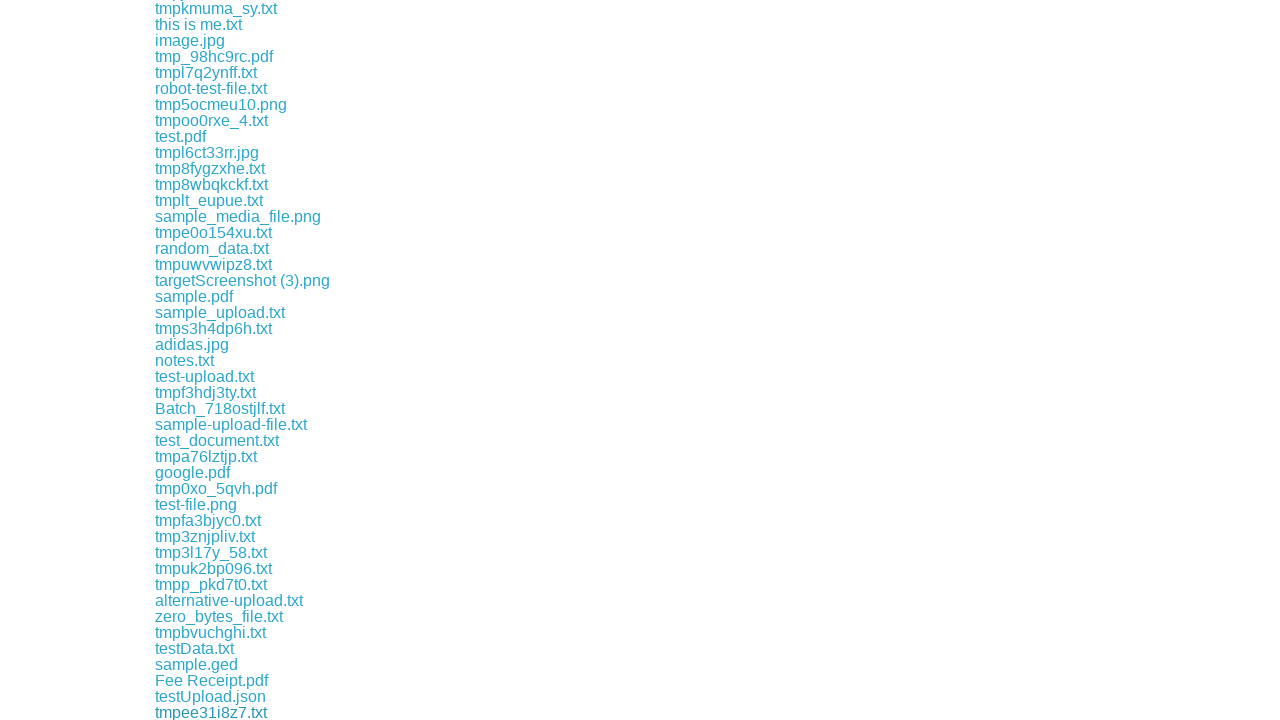

Download initiated and captured
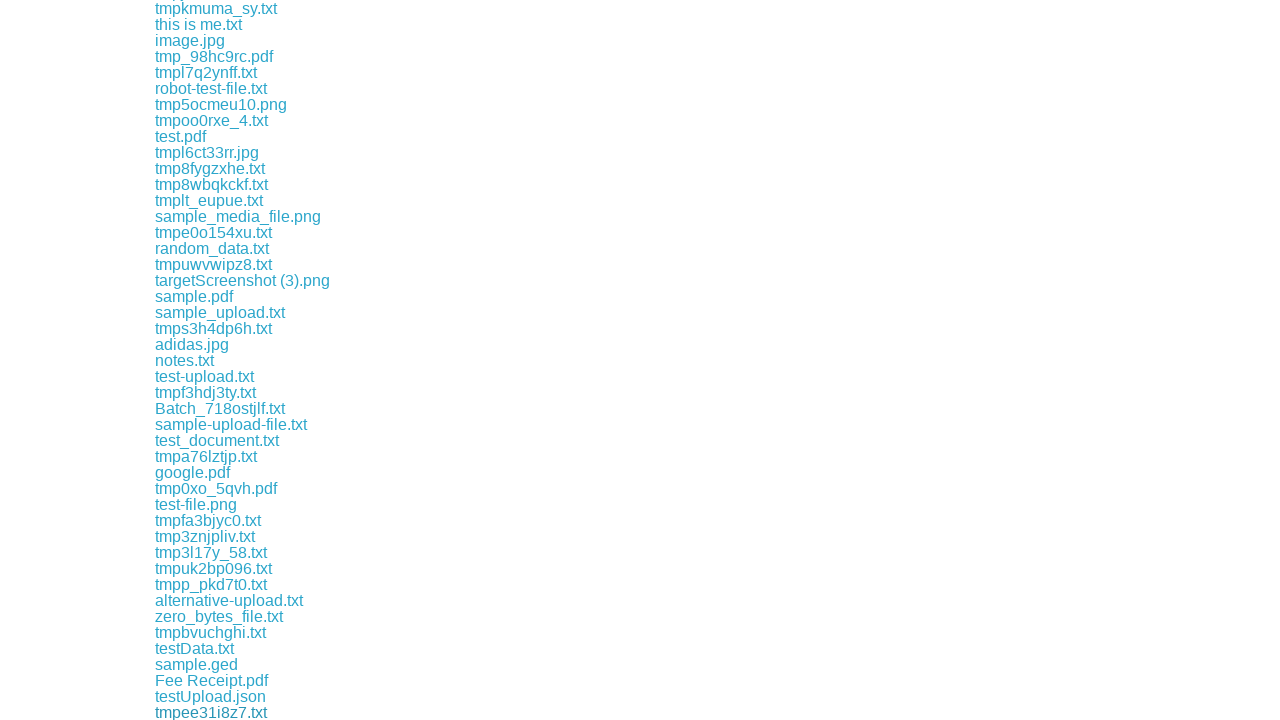

Clicked a download link to initiate file download at (178, 712) on div#content a >> nth=79
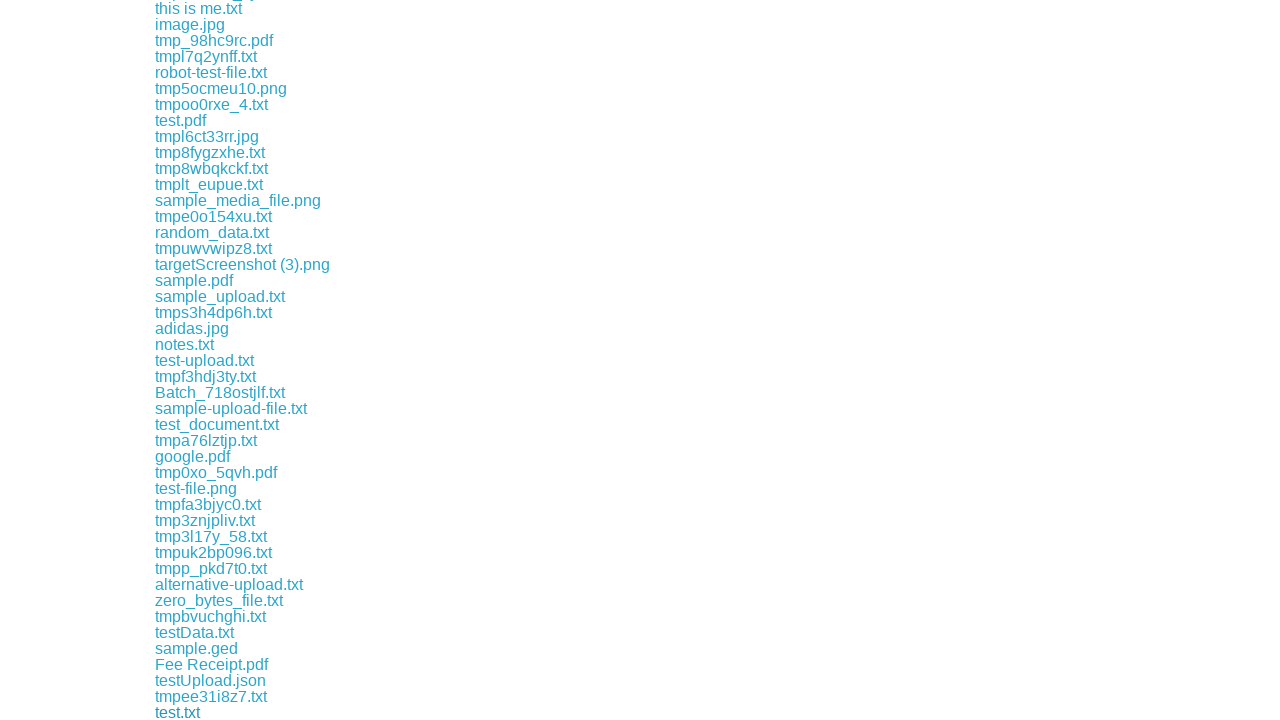

Download initiated and captured
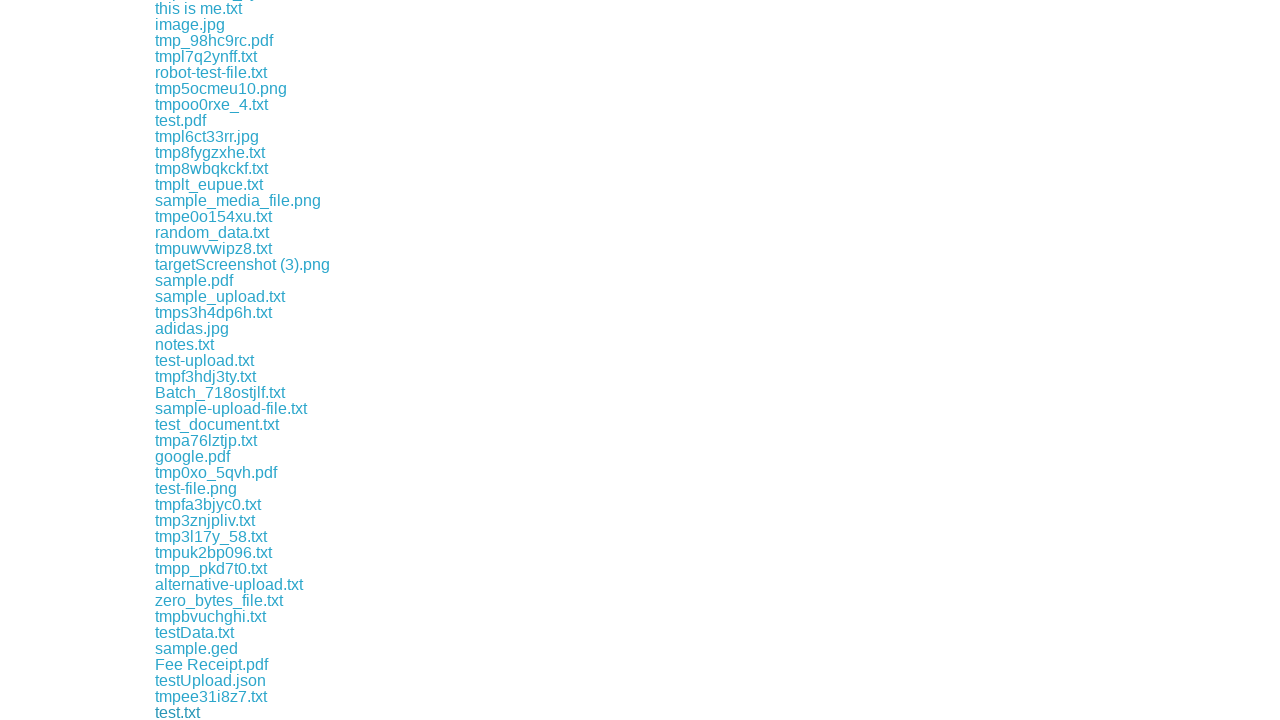

Clicked a download link to initiate file download at (194, 712) on div#content a >> nth=80
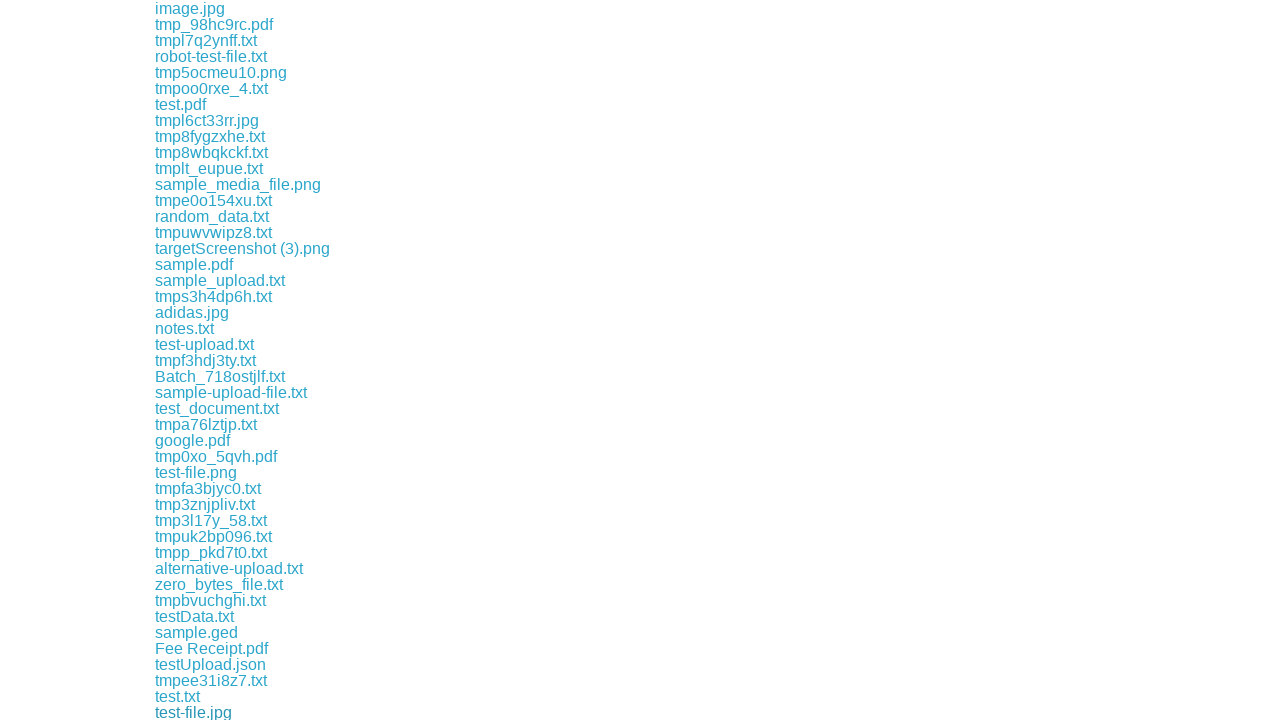

Download initiated and captured
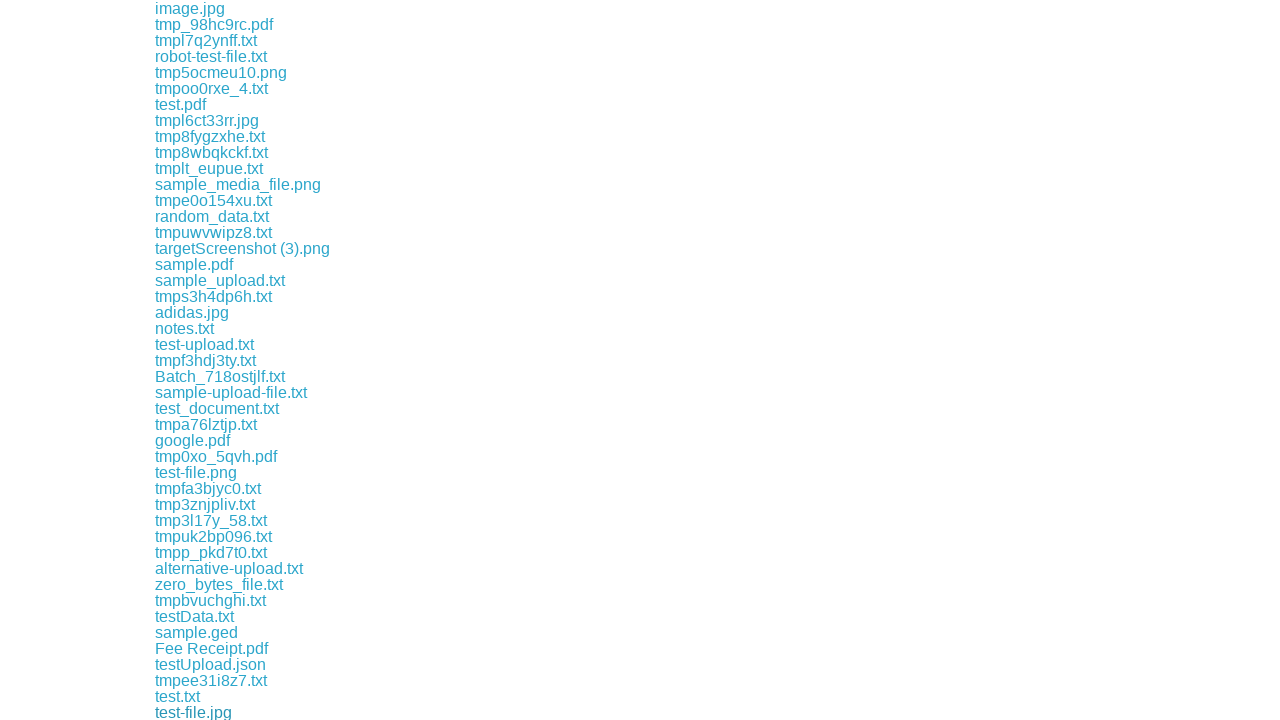

Clicked a download link to initiate file download at (212, 712) on div#content a >> nth=81
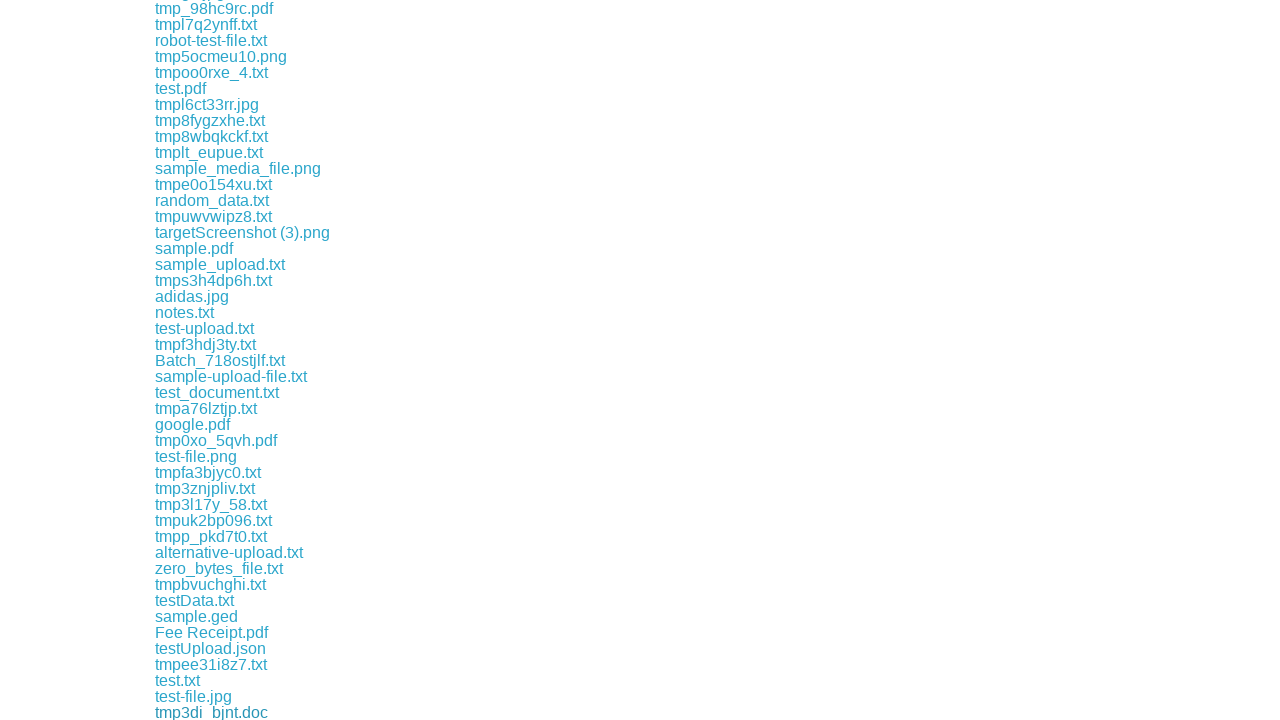

Download initiated and captured
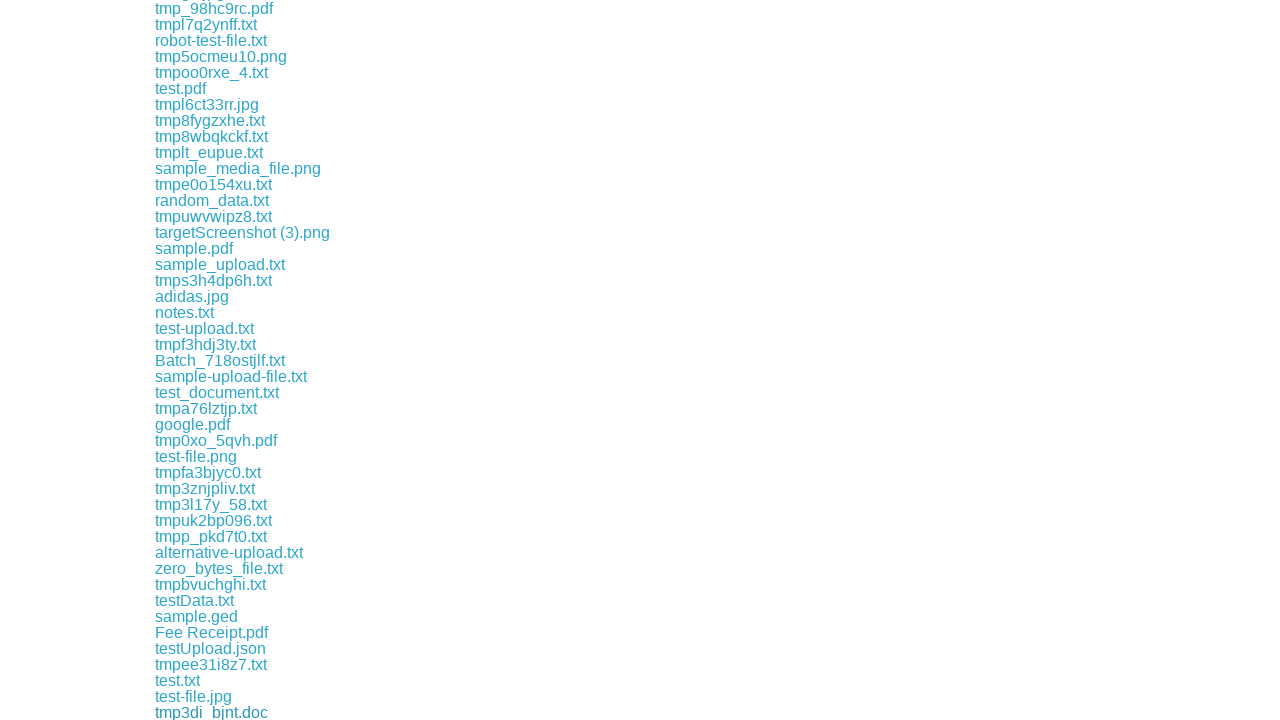

Clicked a download link to initiate file download at (220, 712) on div#content a >> nth=82
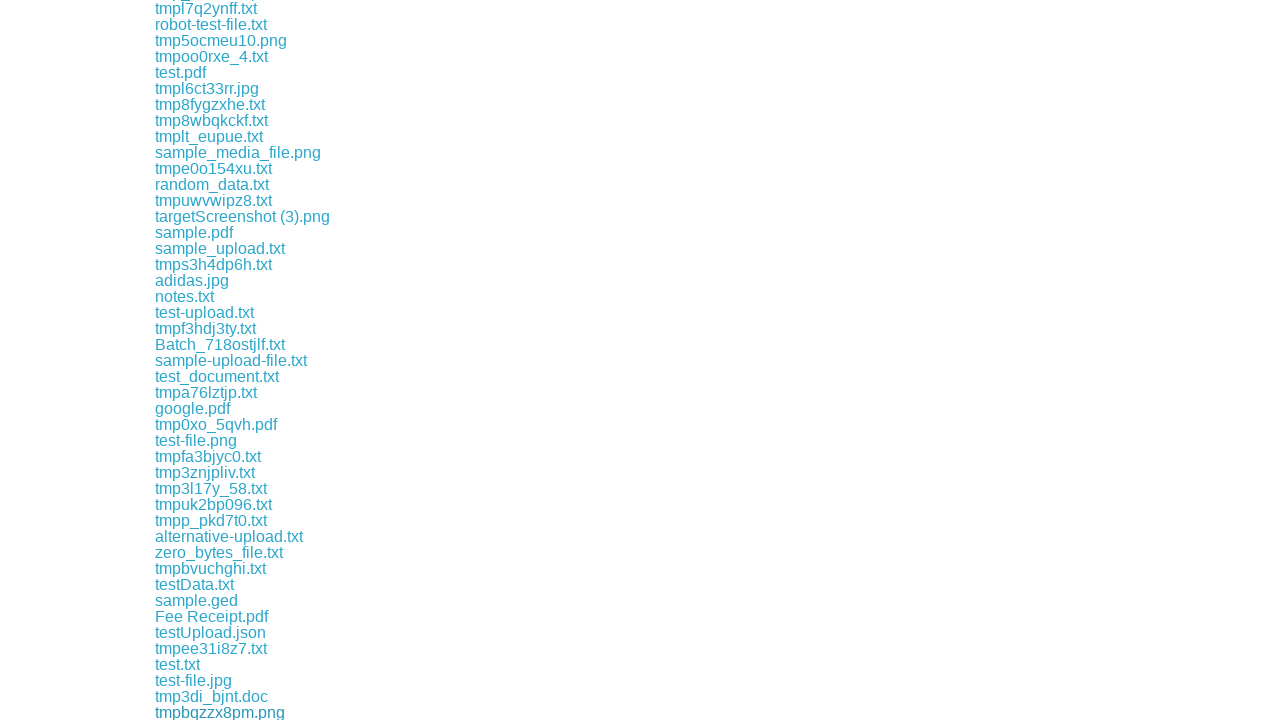

Download initiated and captured
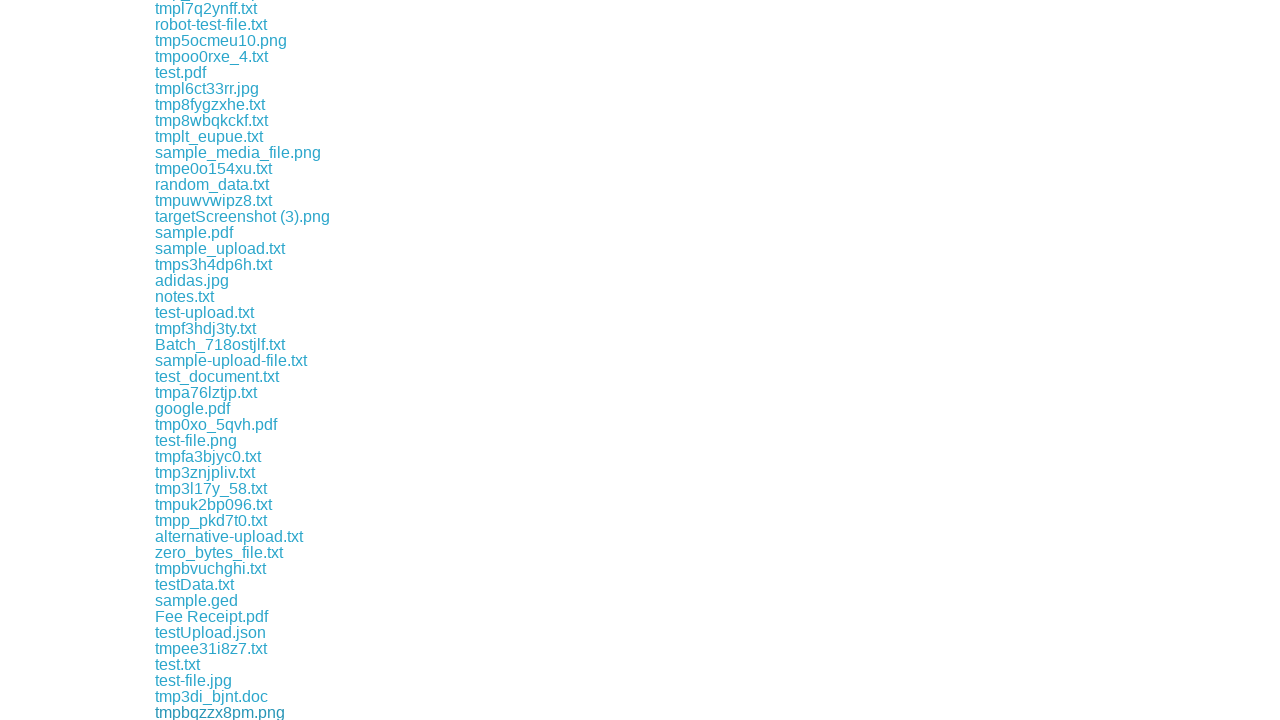

Clicked a download link to initiate file download at (214, 712) on div#content a >> nth=83
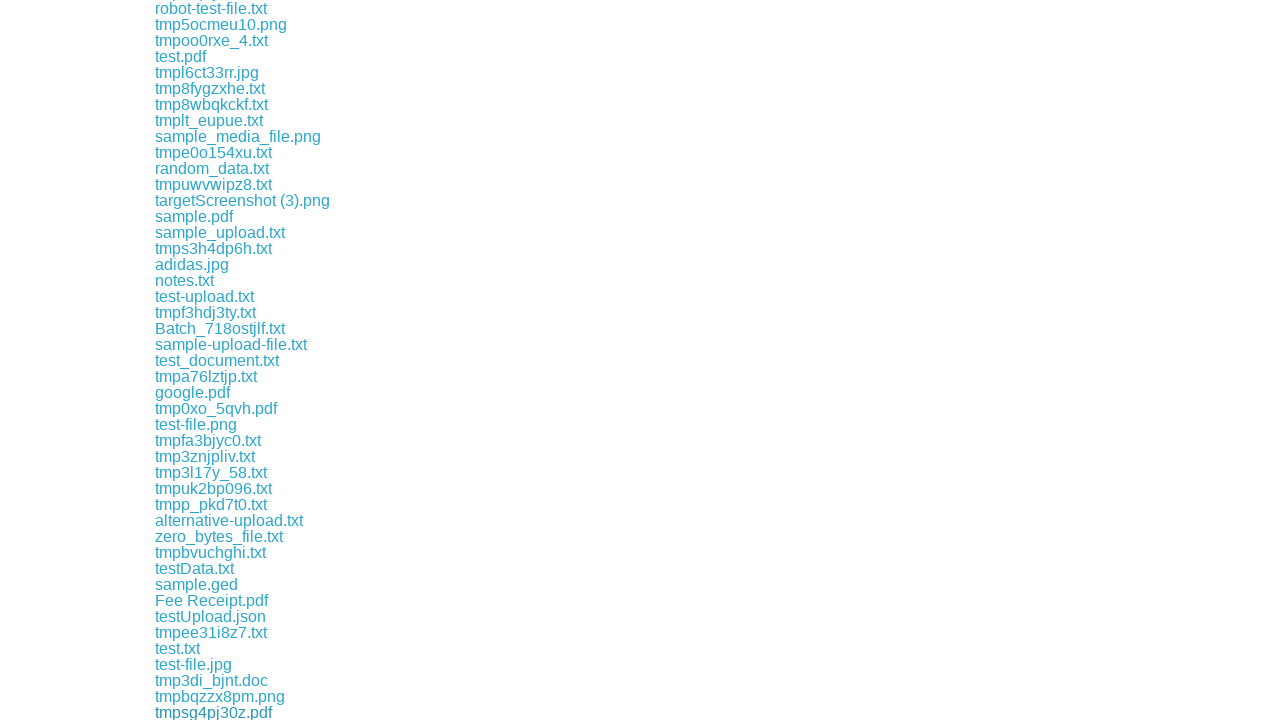

Download initiated and captured
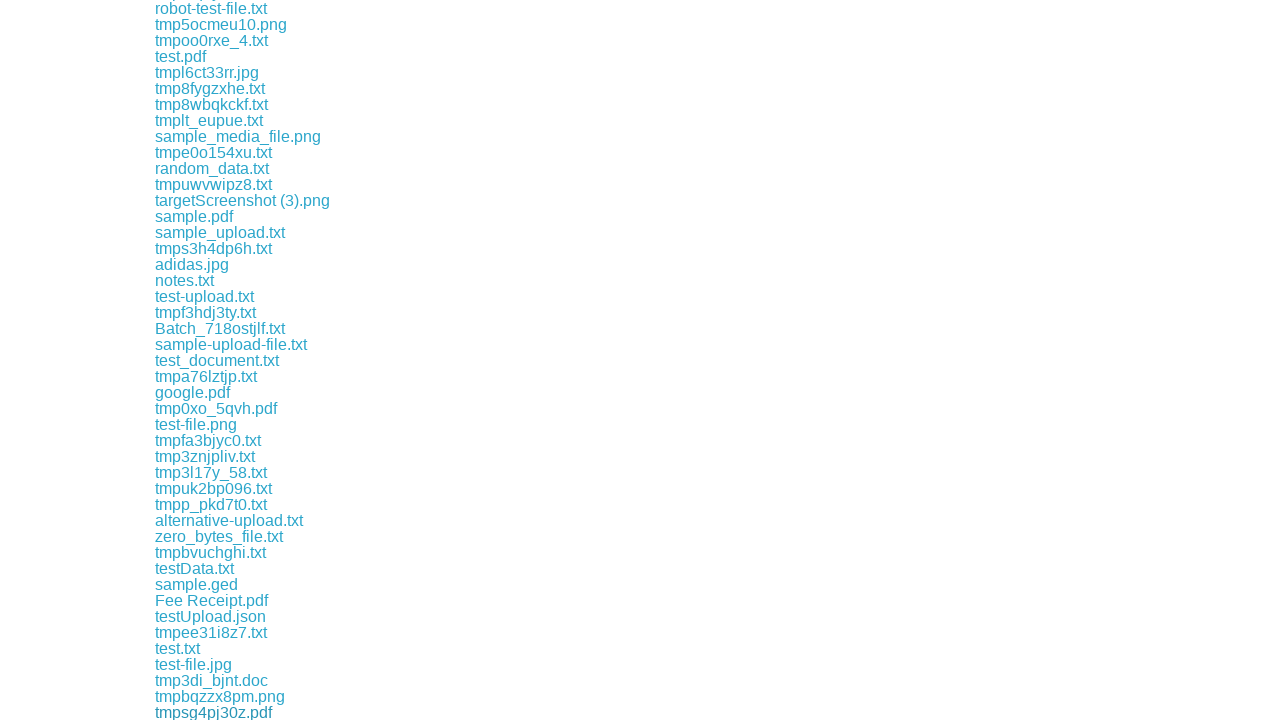

Clicked a download link to initiate file download at (182, 712) on div#content a >> nth=84
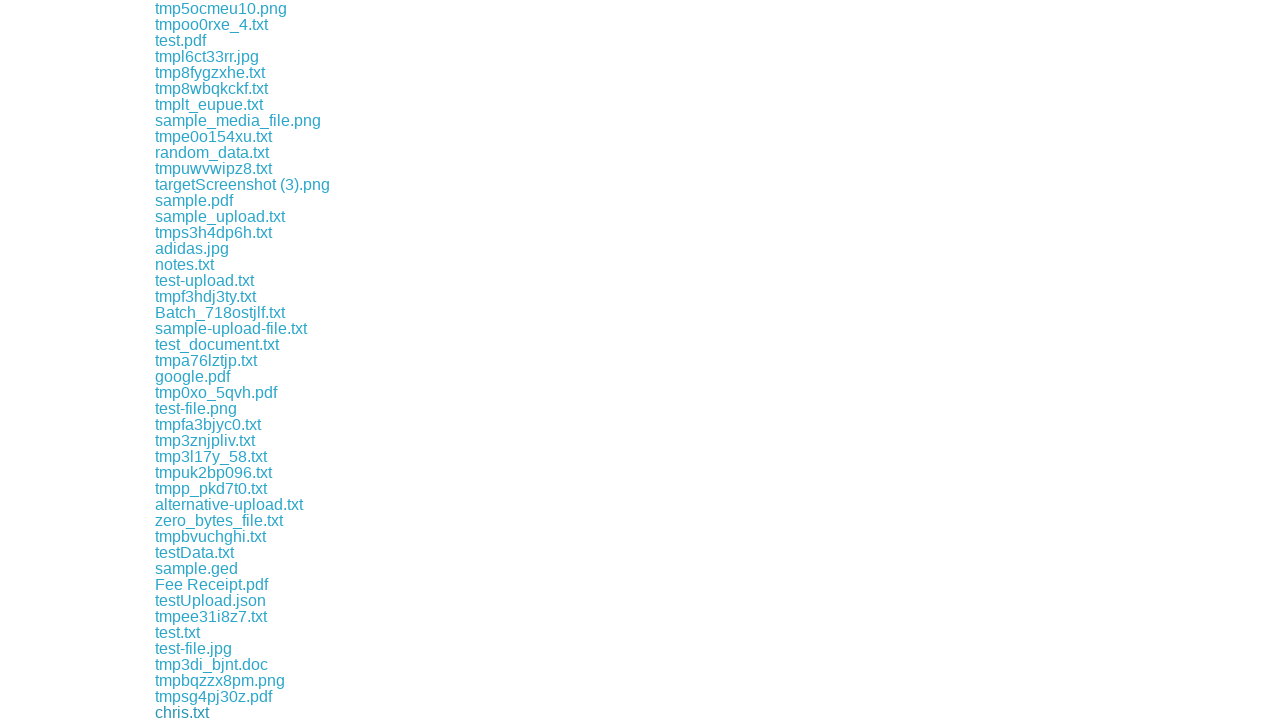

Download initiated and captured
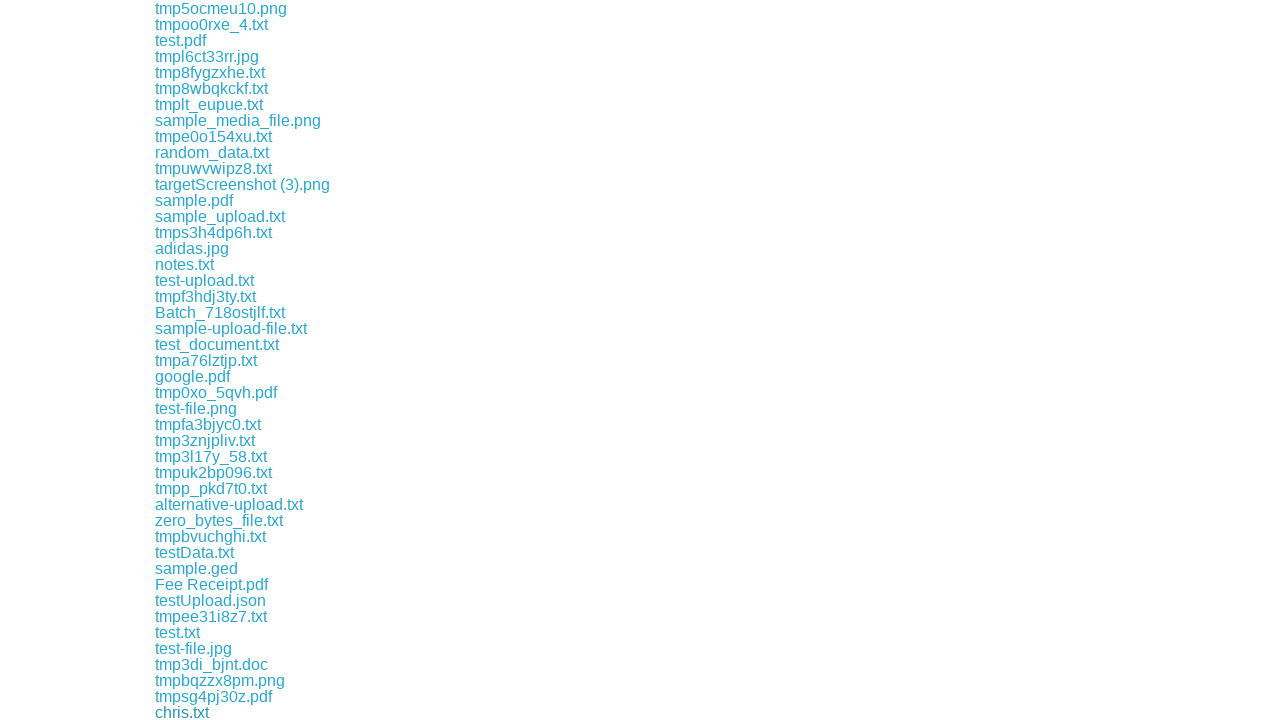

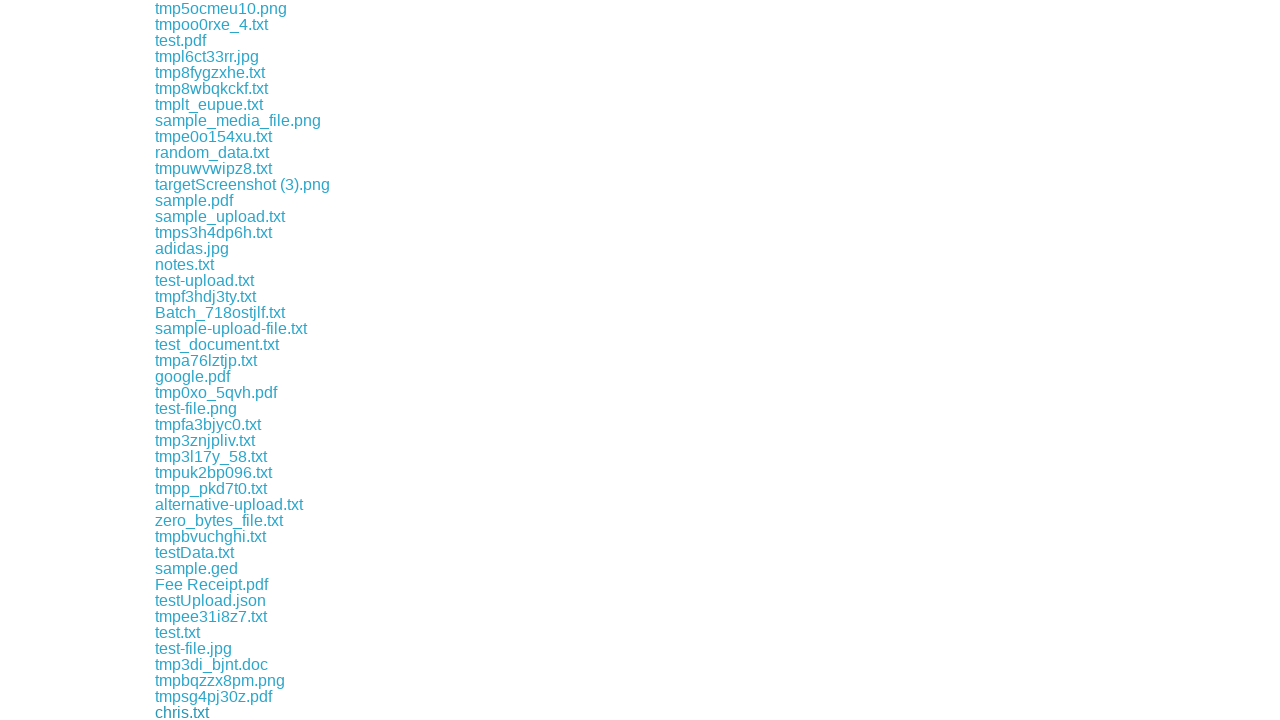